Navigates to a dental exam question page and clicks on answer reveal buttons to display hidden answers for each question.

Starting URL: https://dentalyouth.blog/archives/26526

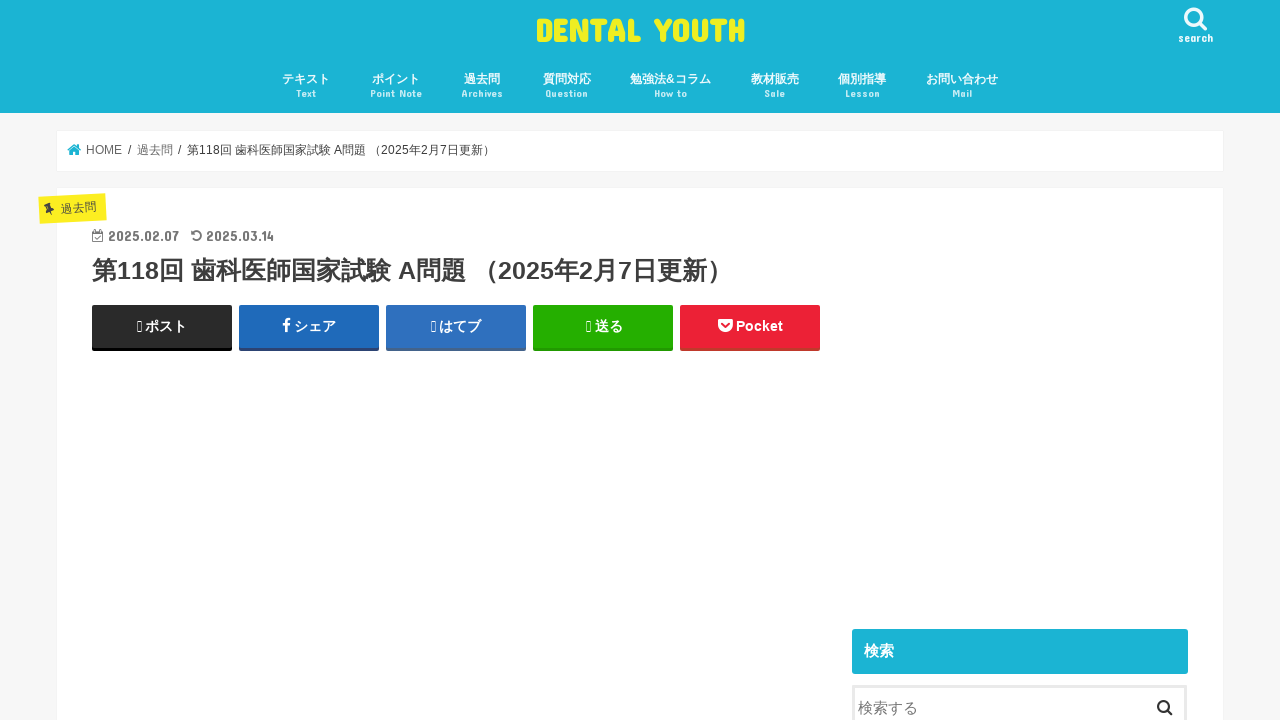

Waited for page to fully load (networkidle)
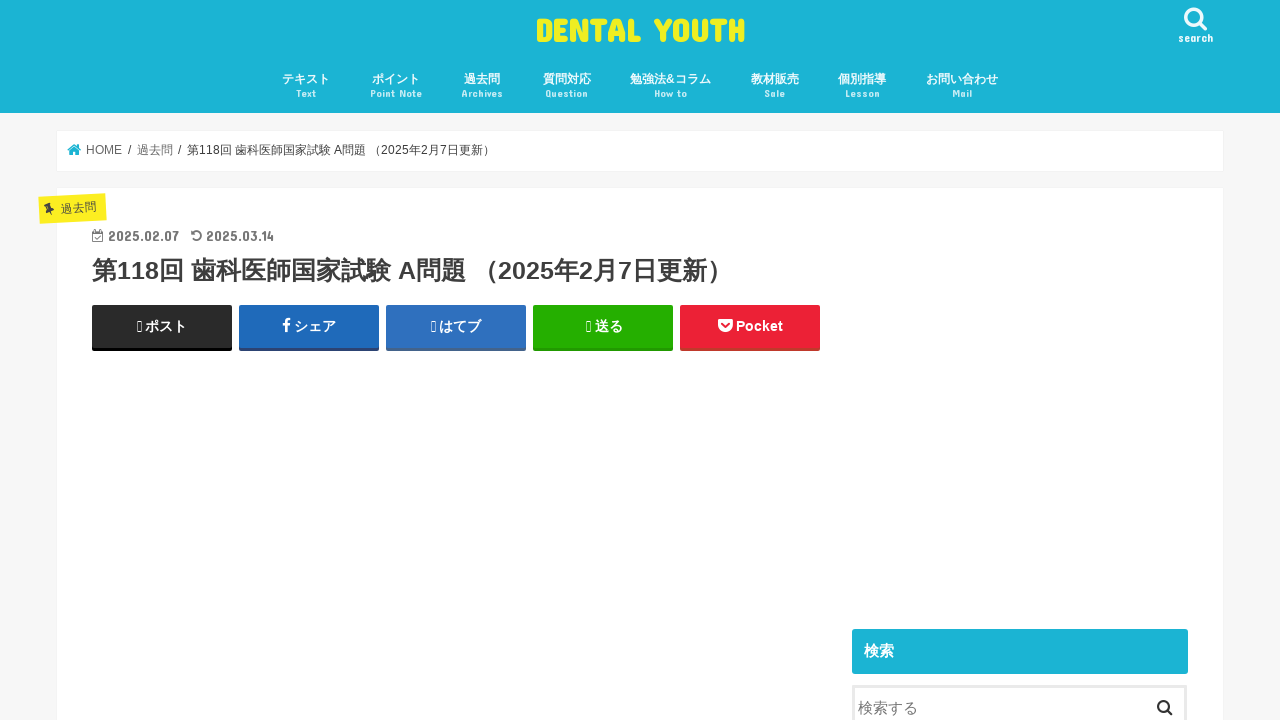

Answer reveal buttons loaded and are present
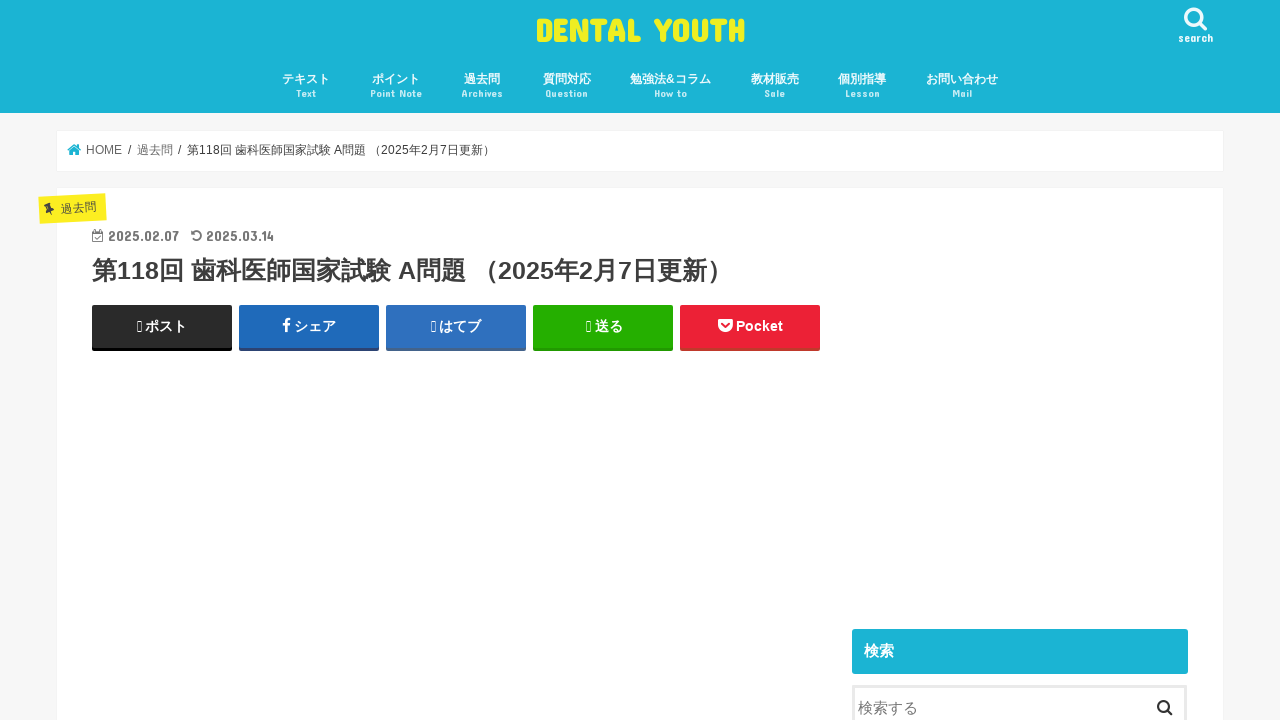

Found 89 answer buttons
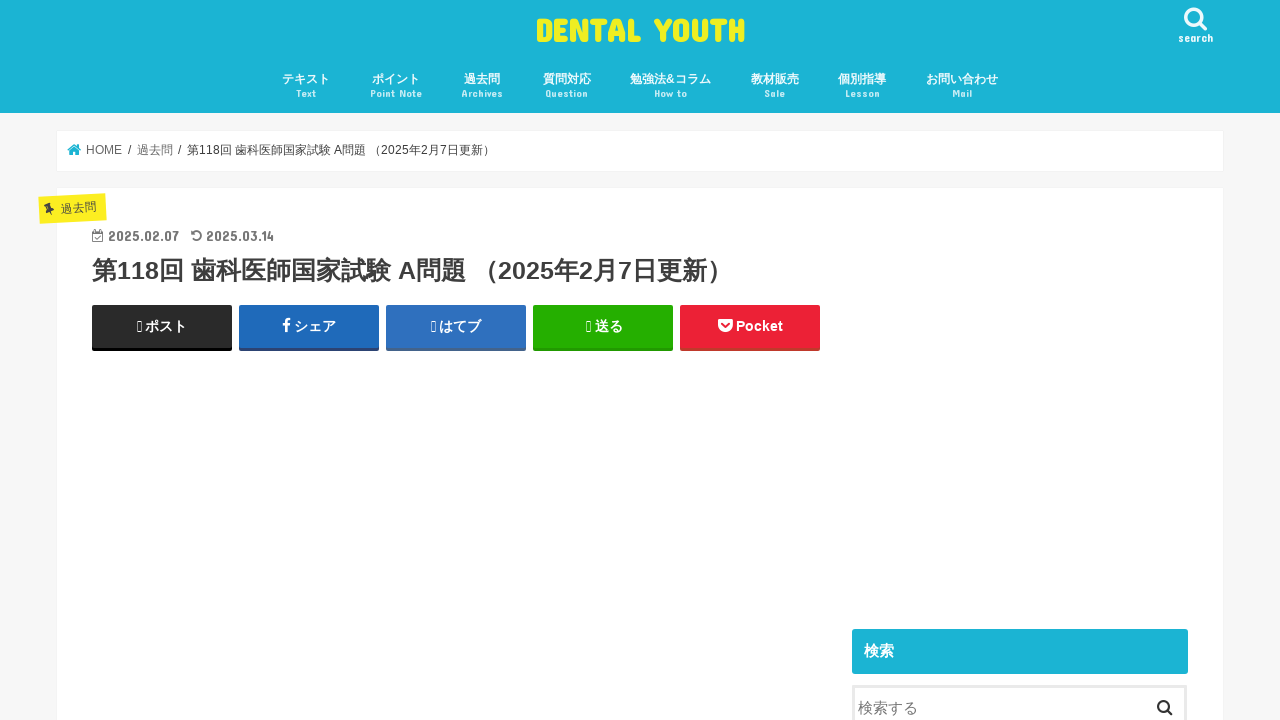

Scrolled answer button 1 into view
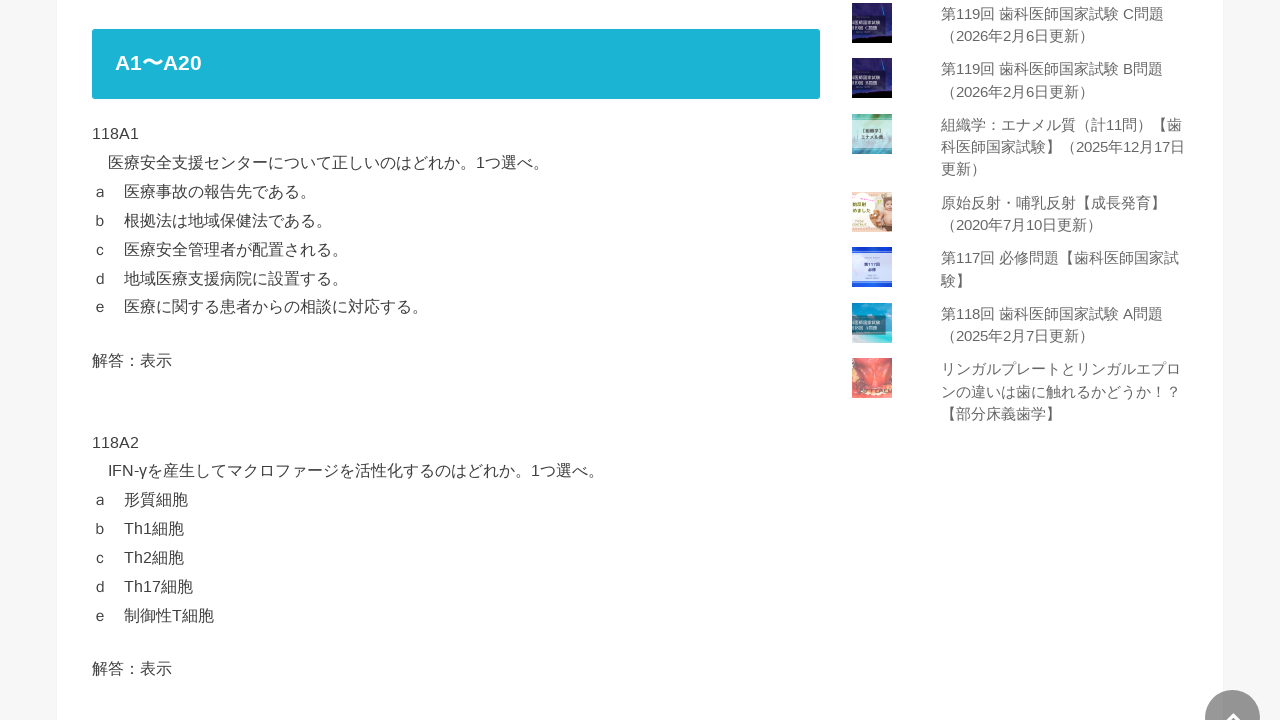

Clicked answer reveal button 1 at (456, 360) on div[id^='text-button'] >> nth=0
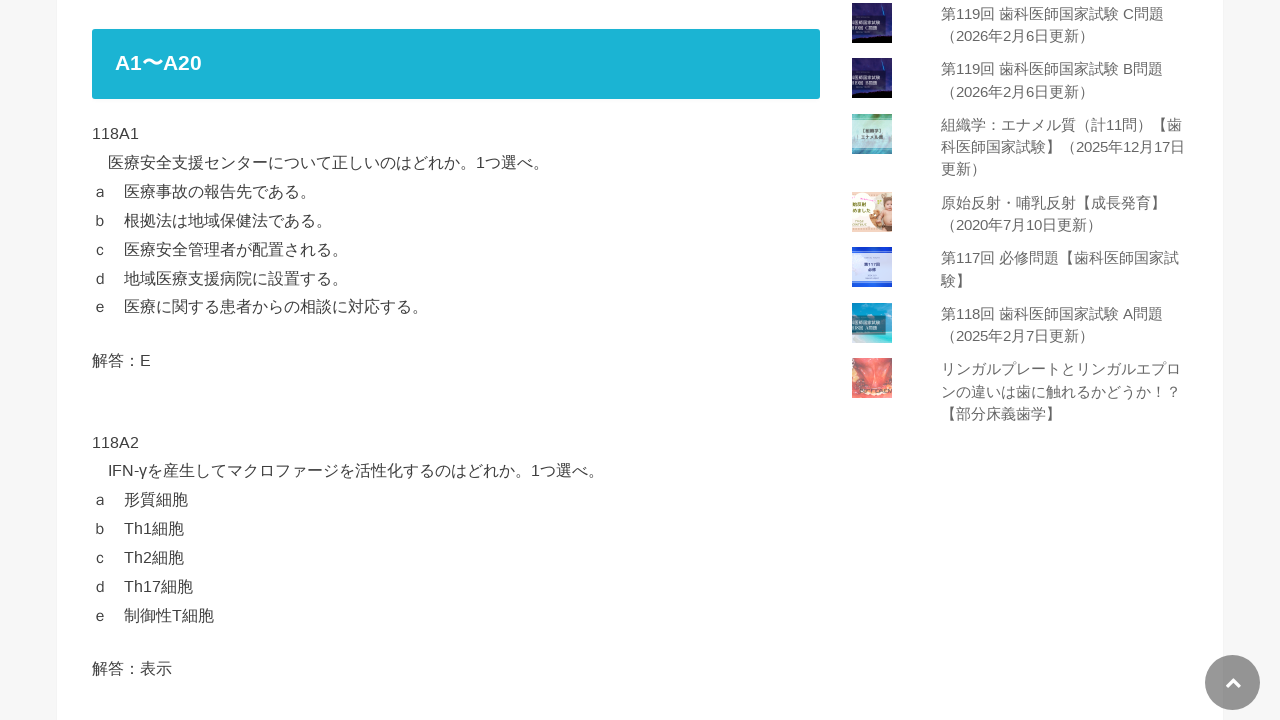

Waited 500ms for answer 1 to be revealed
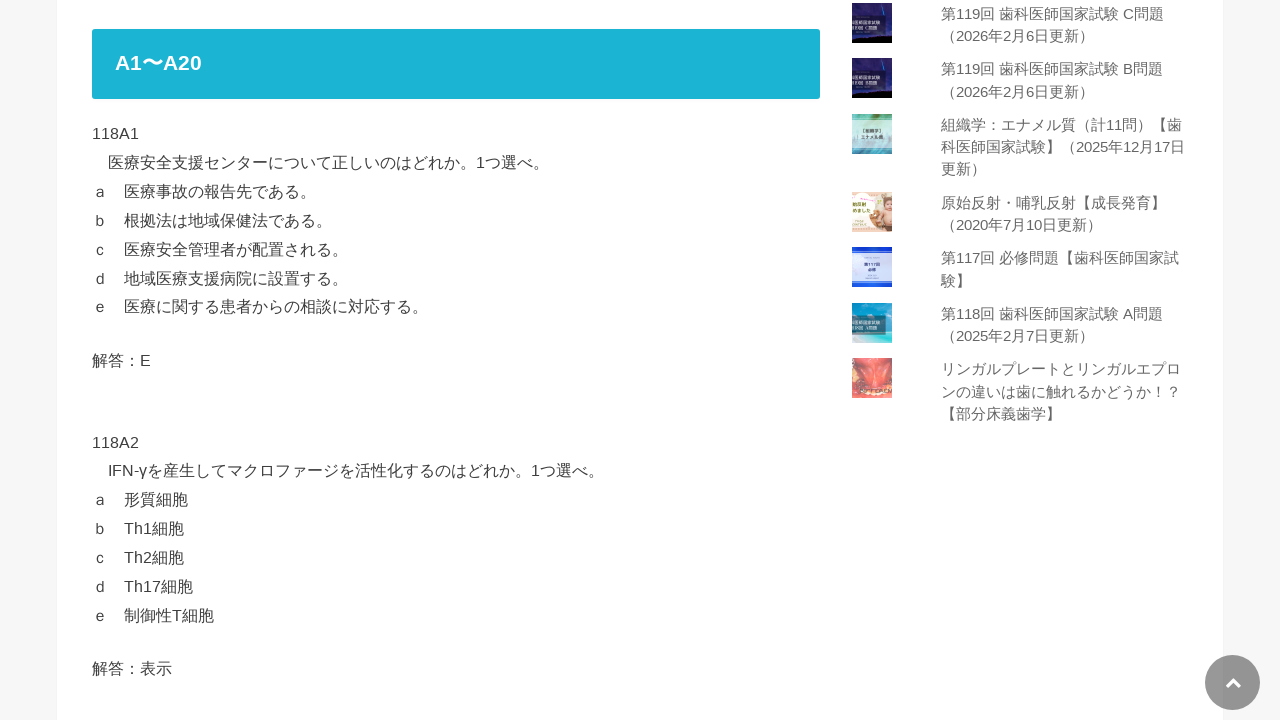

Scrolled answer button 2 into view
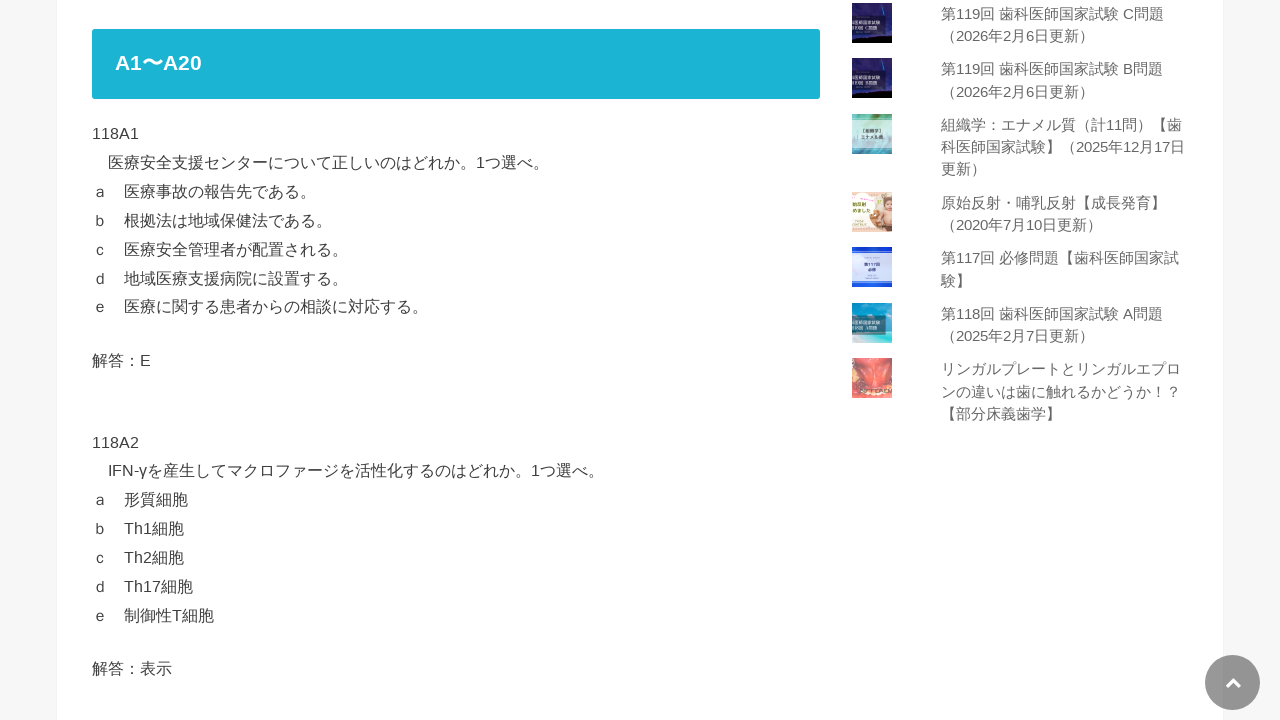

Clicked answer reveal button 2 at (456, 668) on div[id^='text-button'] >> nth=1
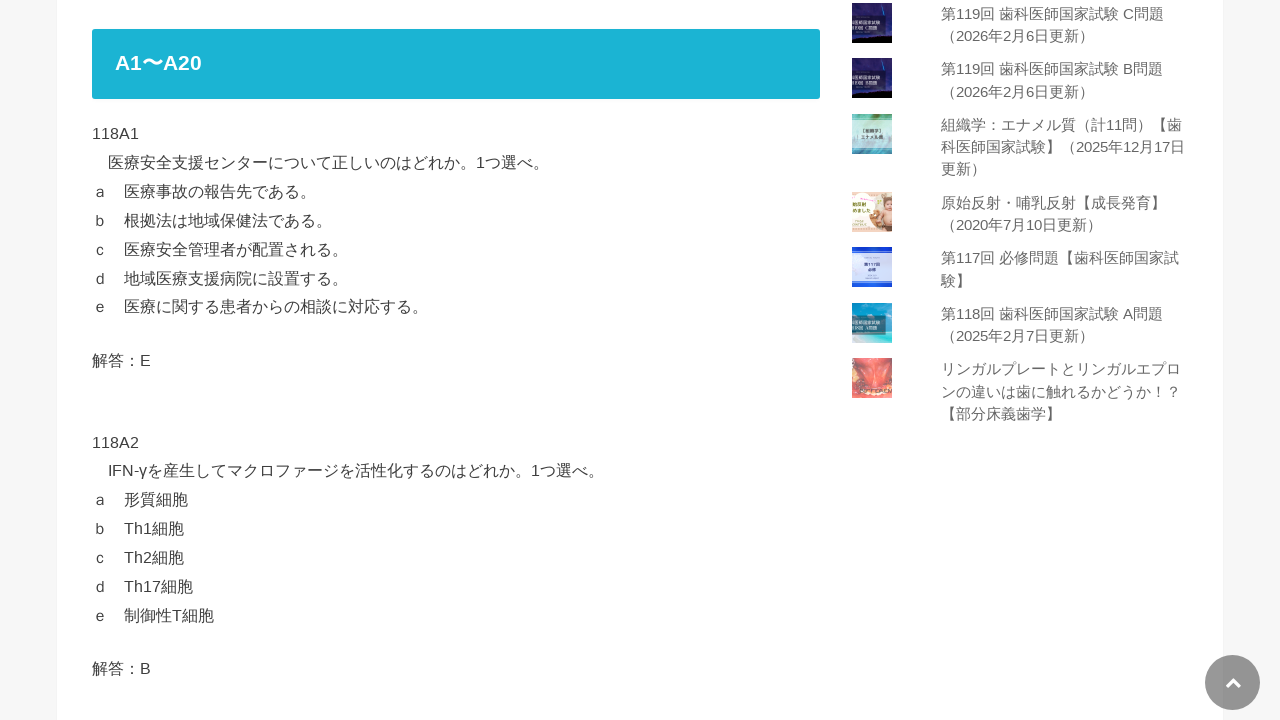

Waited 500ms for answer 2 to be revealed
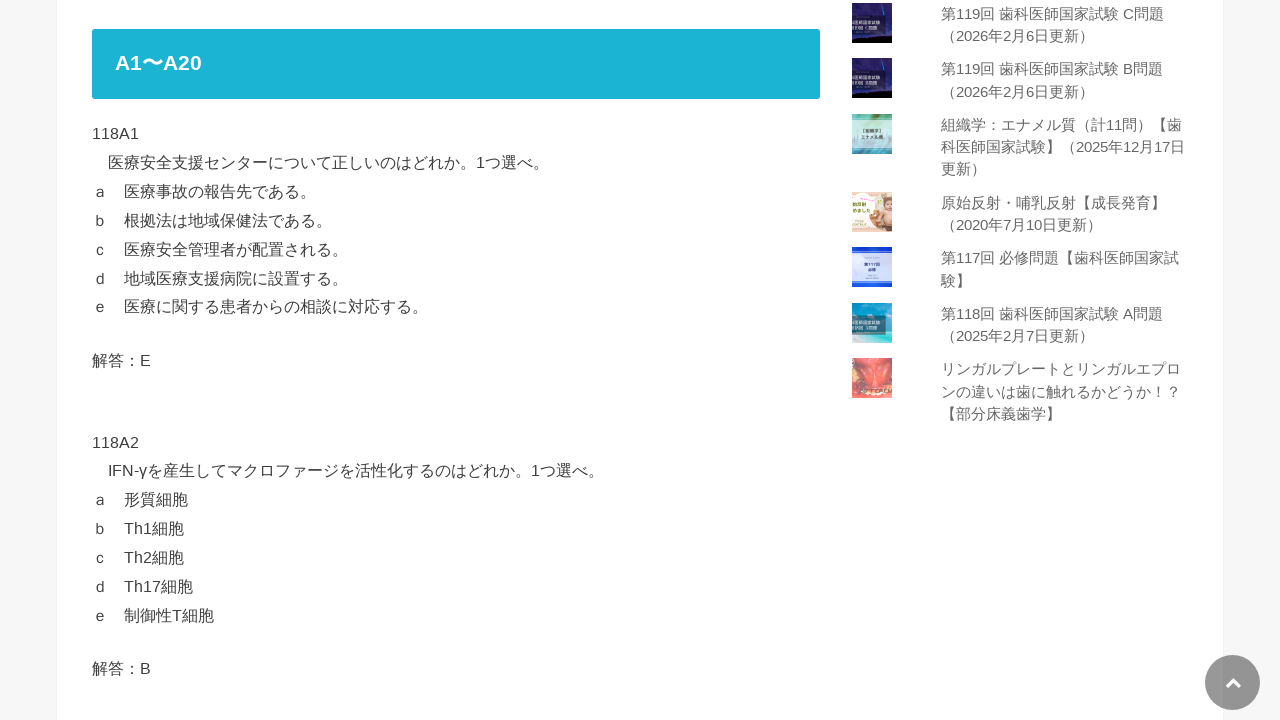

Scrolled answer button 3 into view
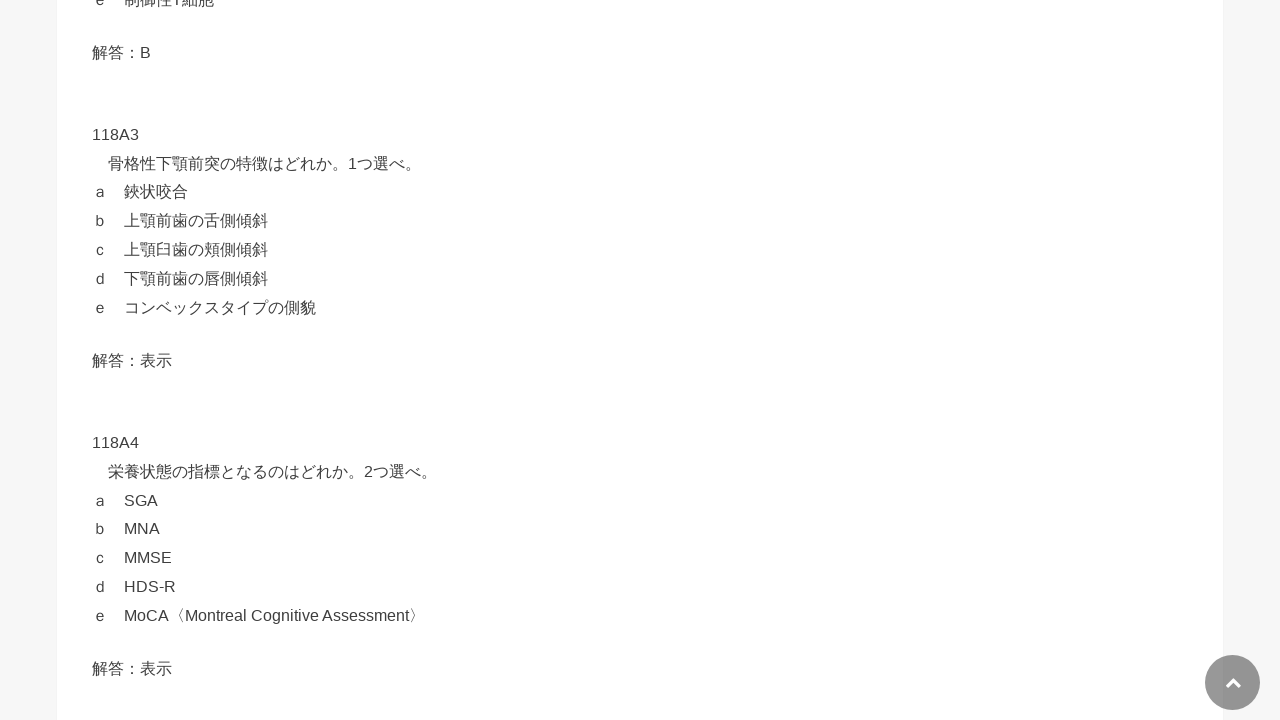

Clicked answer reveal button 3 at (456, 360) on div[id^='text-button'] >> nth=2
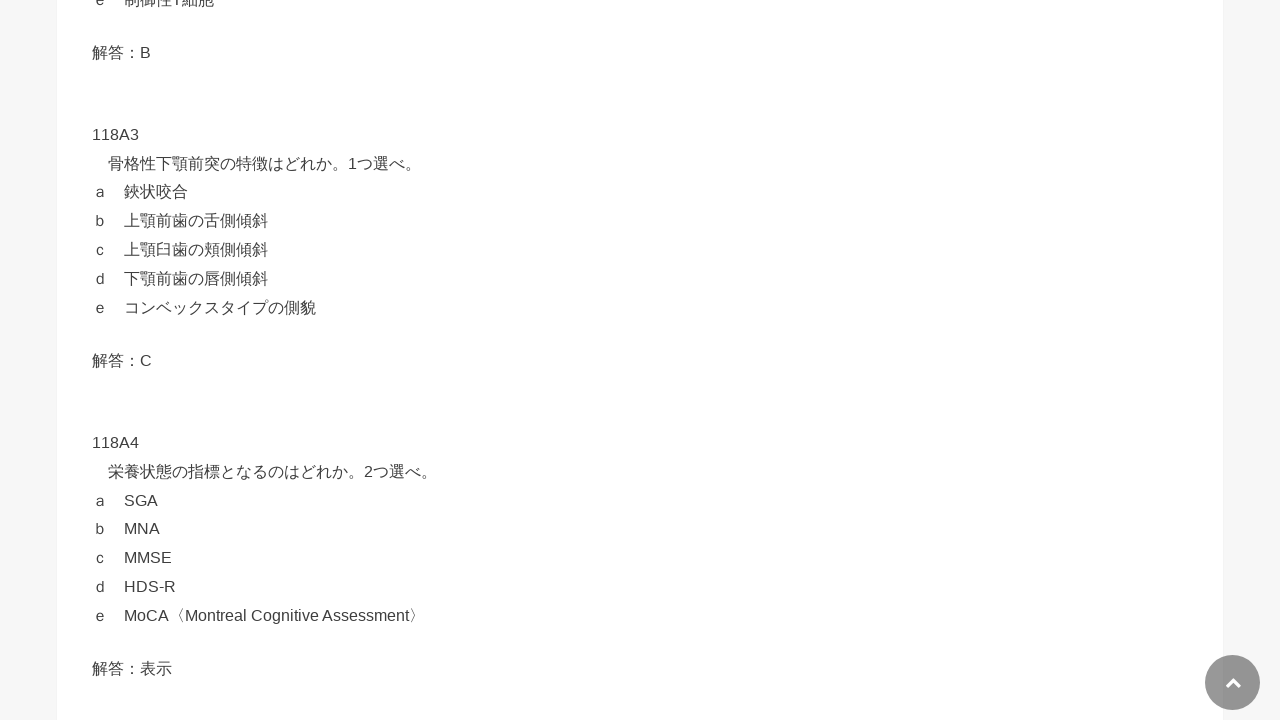

Waited 500ms for answer 3 to be revealed
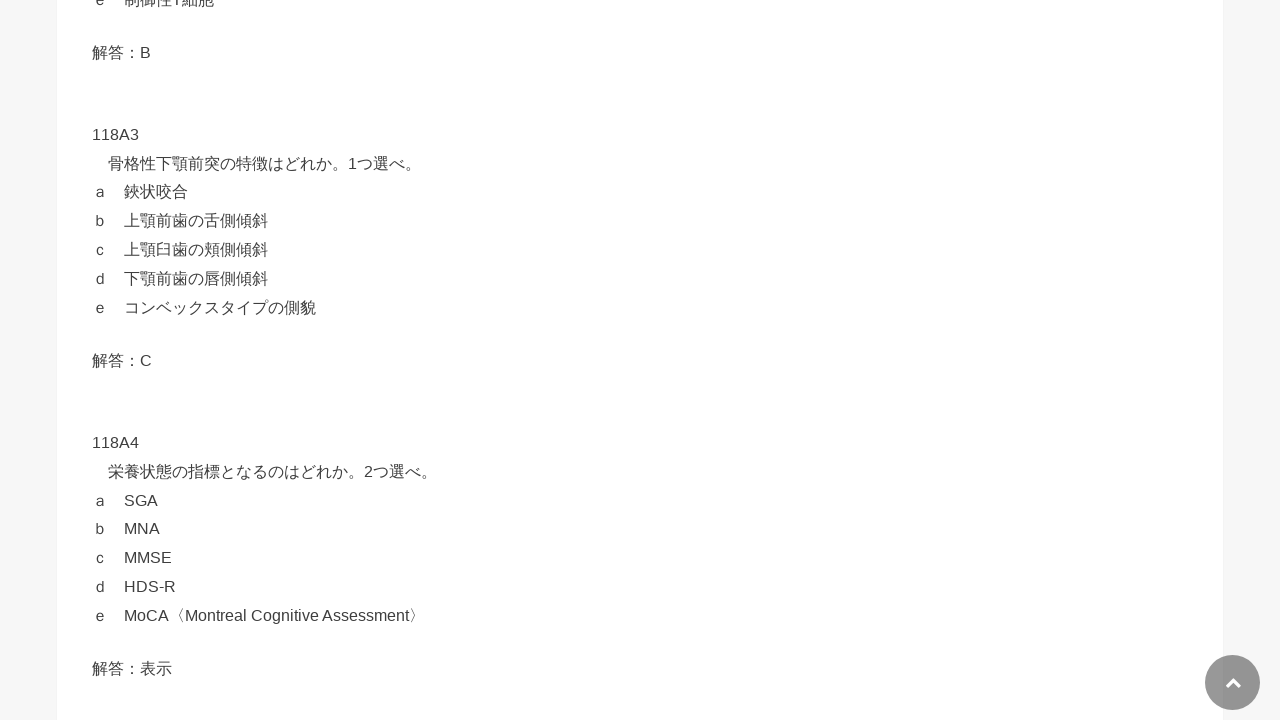

Scrolled answer button 4 into view
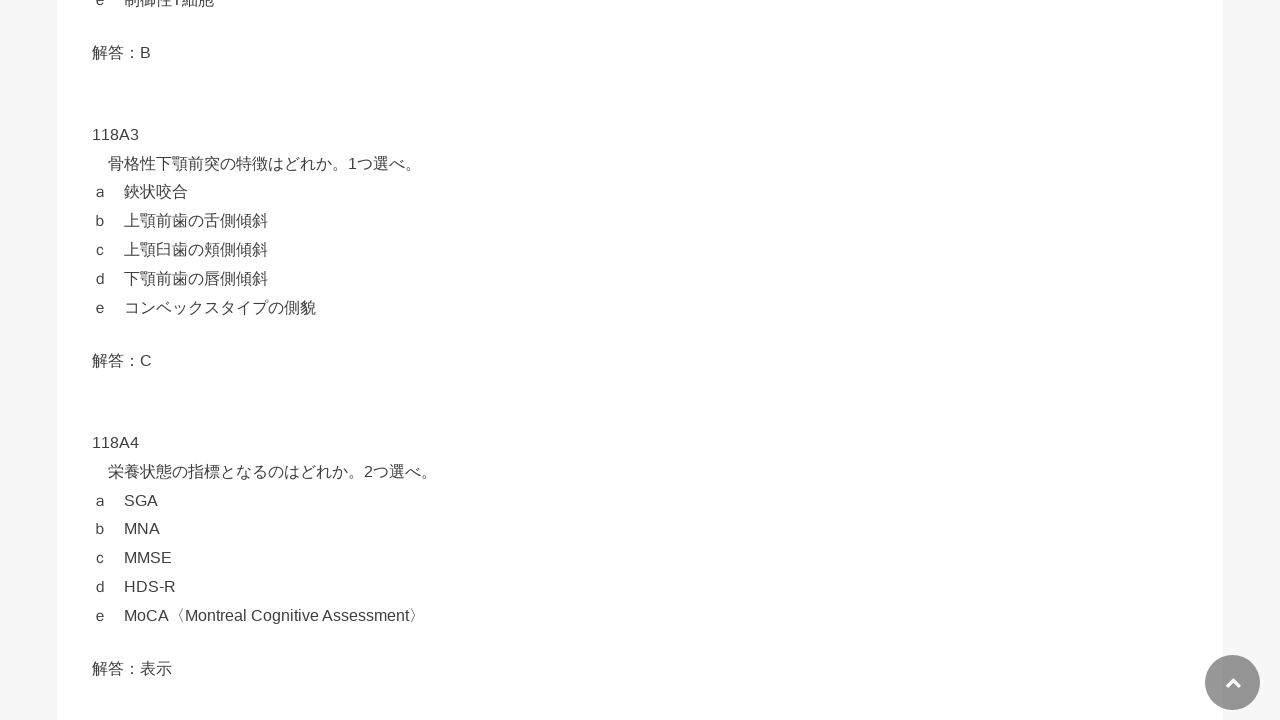

Clicked answer reveal button 4 at (456, 669) on div[id^='text-button'] >> nth=3
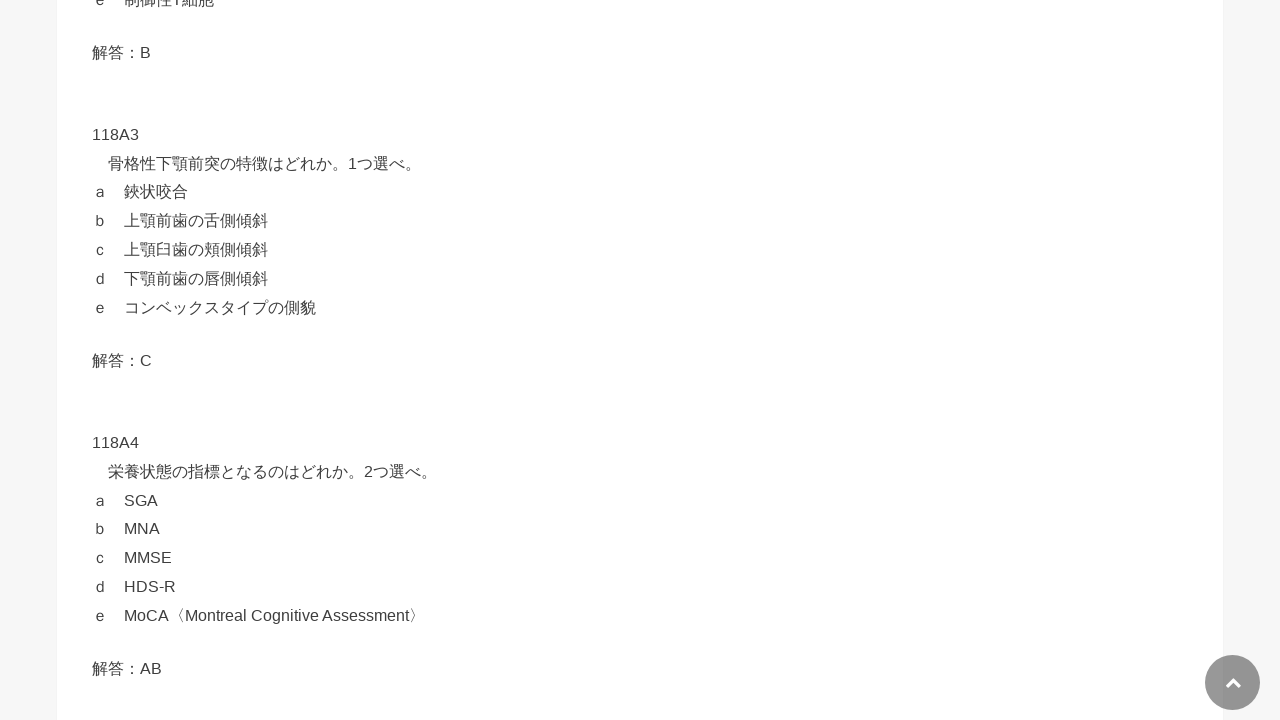

Waited 500ms for answer 4 to be revealed
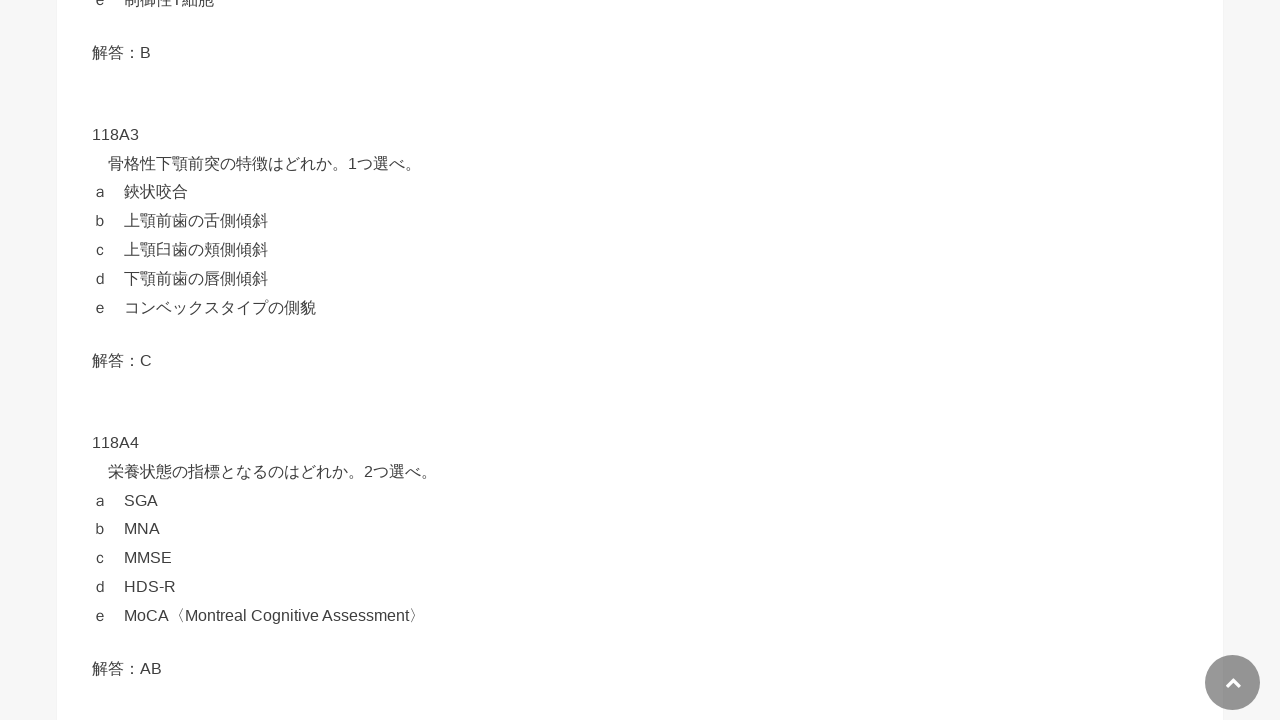

Scrolled answer button 5 into view
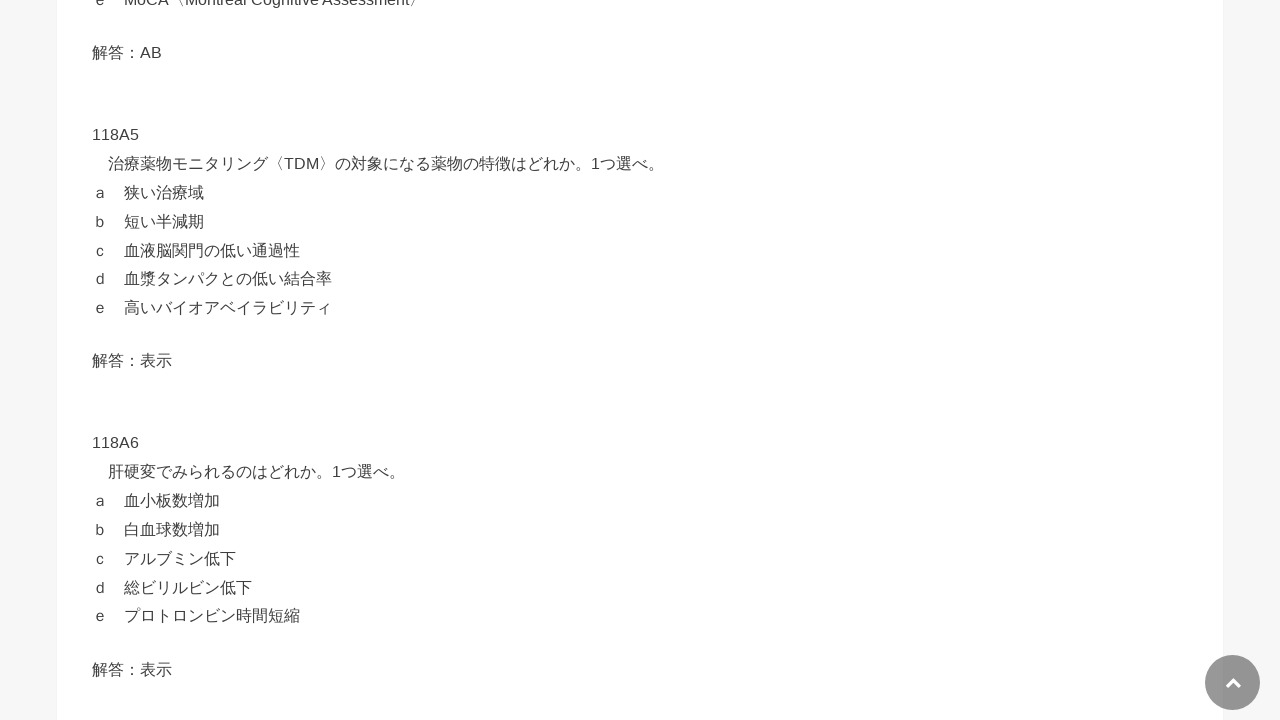

Clicked answer reveal button 5 at (456, 361) on div[id^='text-button'] >> nth=4
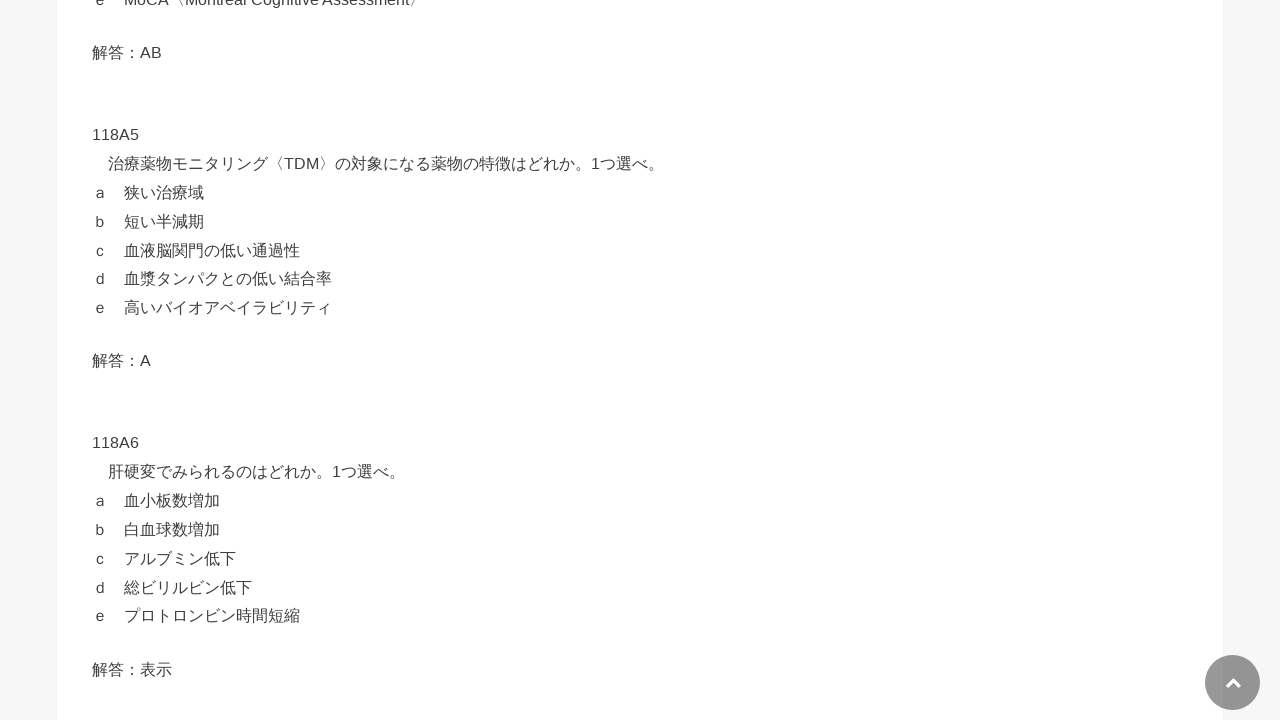

Waited 500ms for answer 5 to be revealed
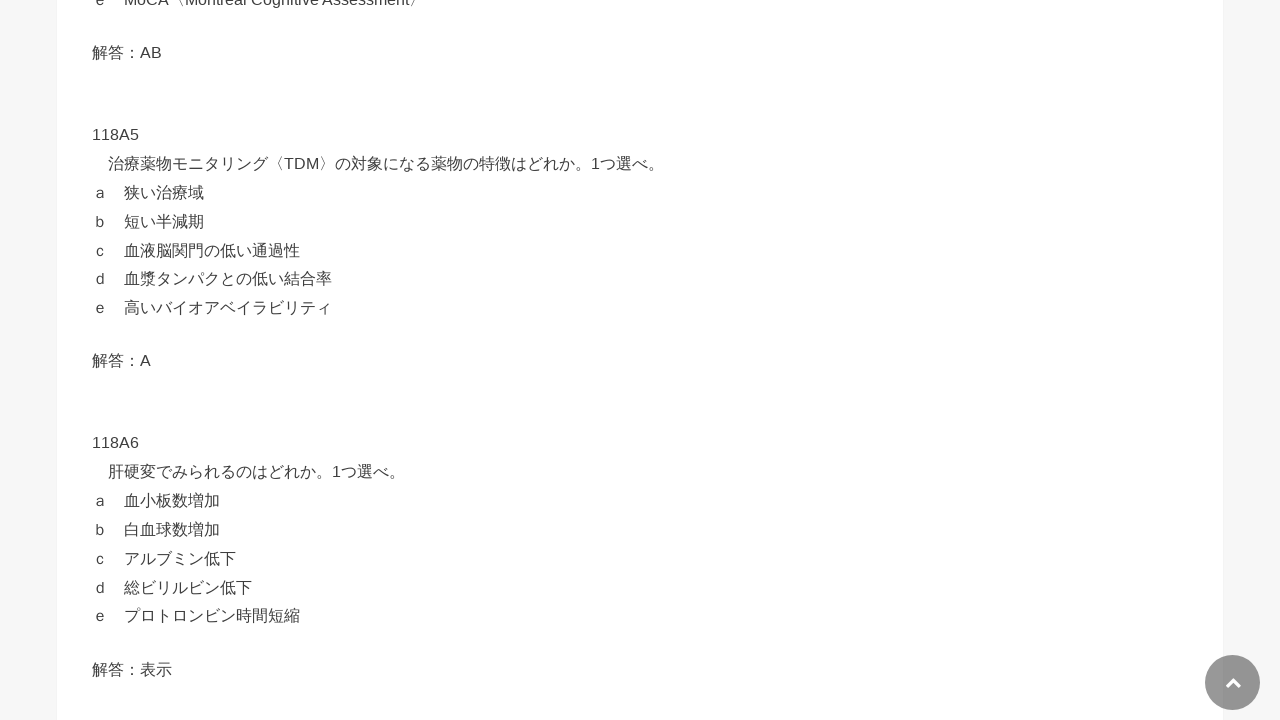

Scrolled answer button 6 into view
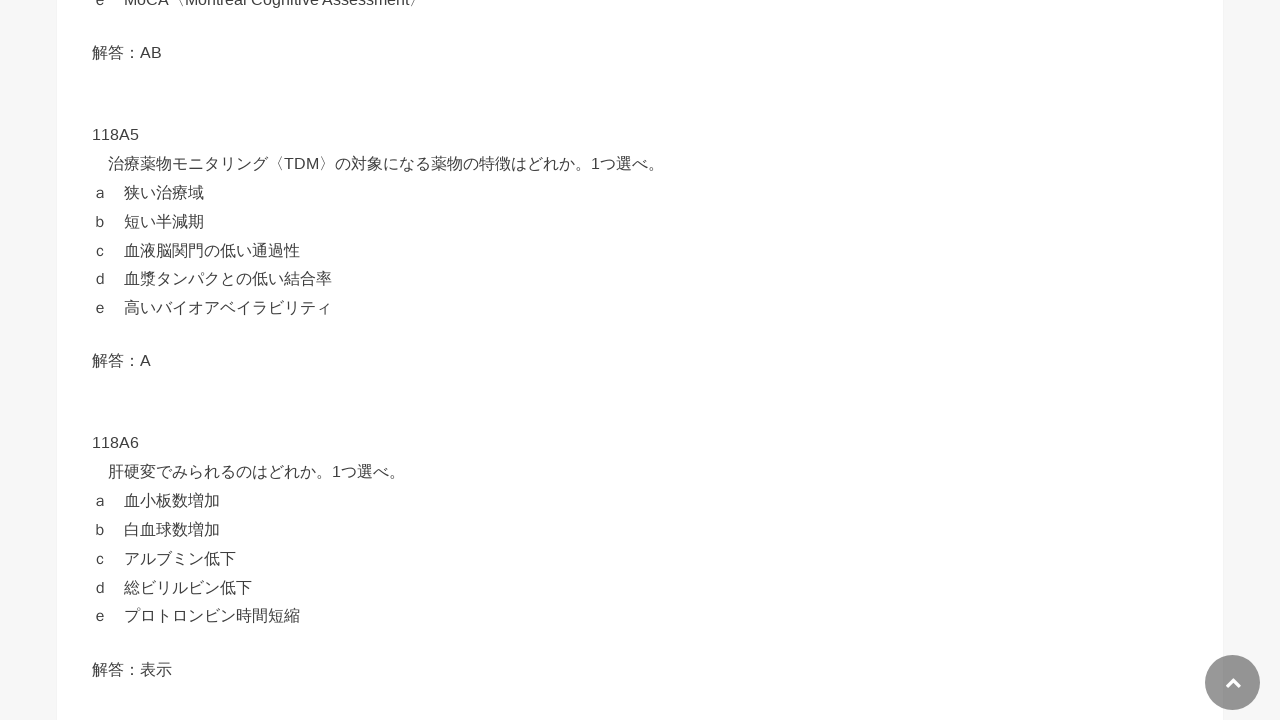

Clicked answer reveal button 6 at (456, 669) on div[id^='text-button'] >> nth=5
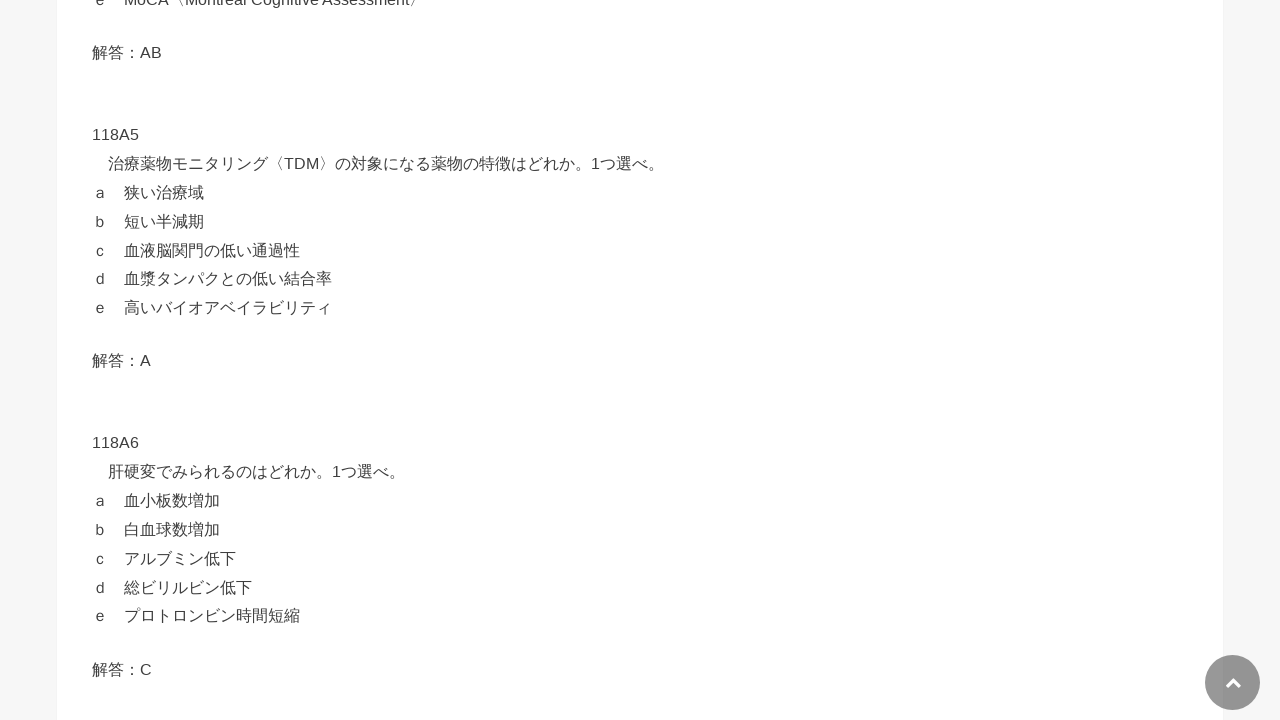

Waited 500ms for answer 6 to be revealed
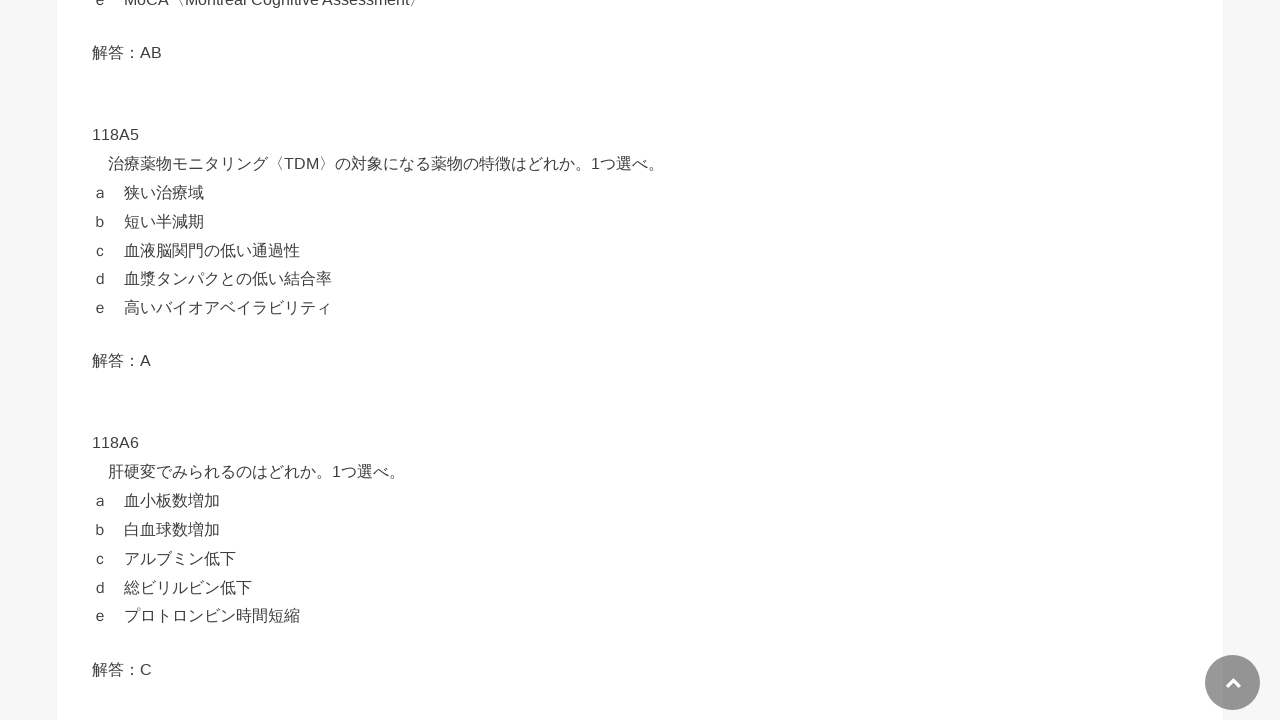

Scrolled answer button 7 into view
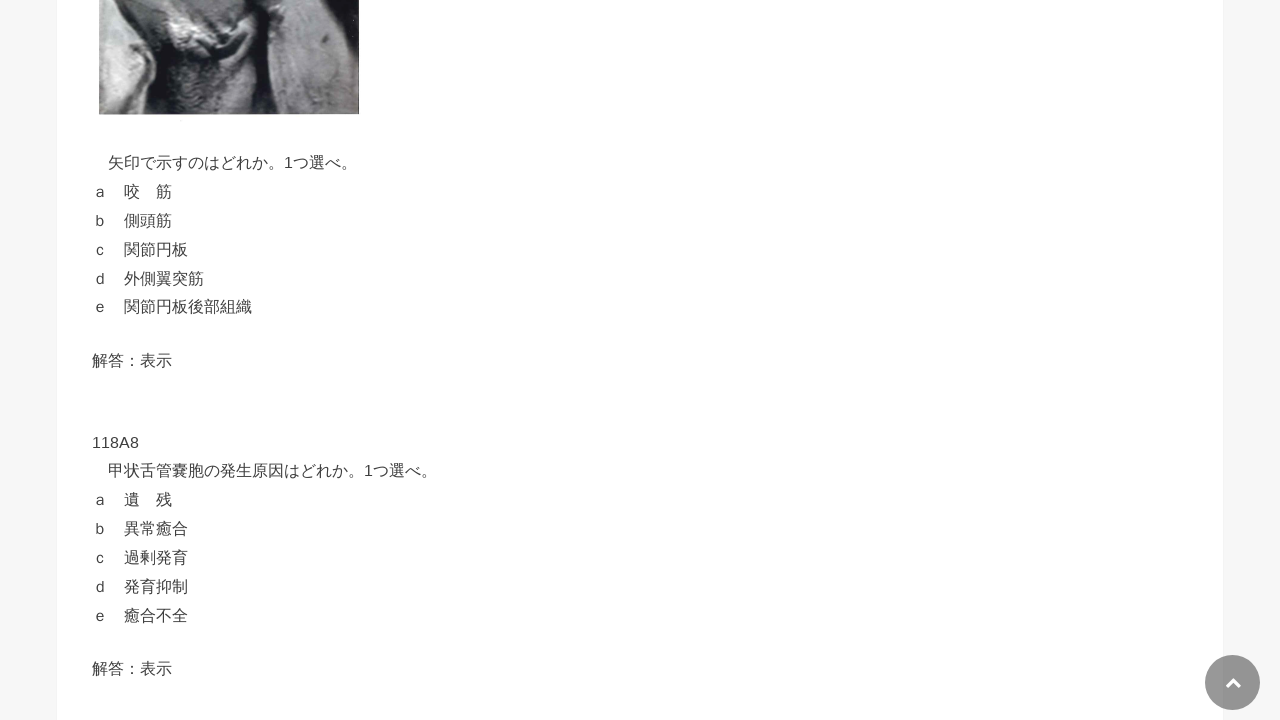

Clicked answer reveal button 7 at (456, 360) on div[id^='text-button'] >> nth=6
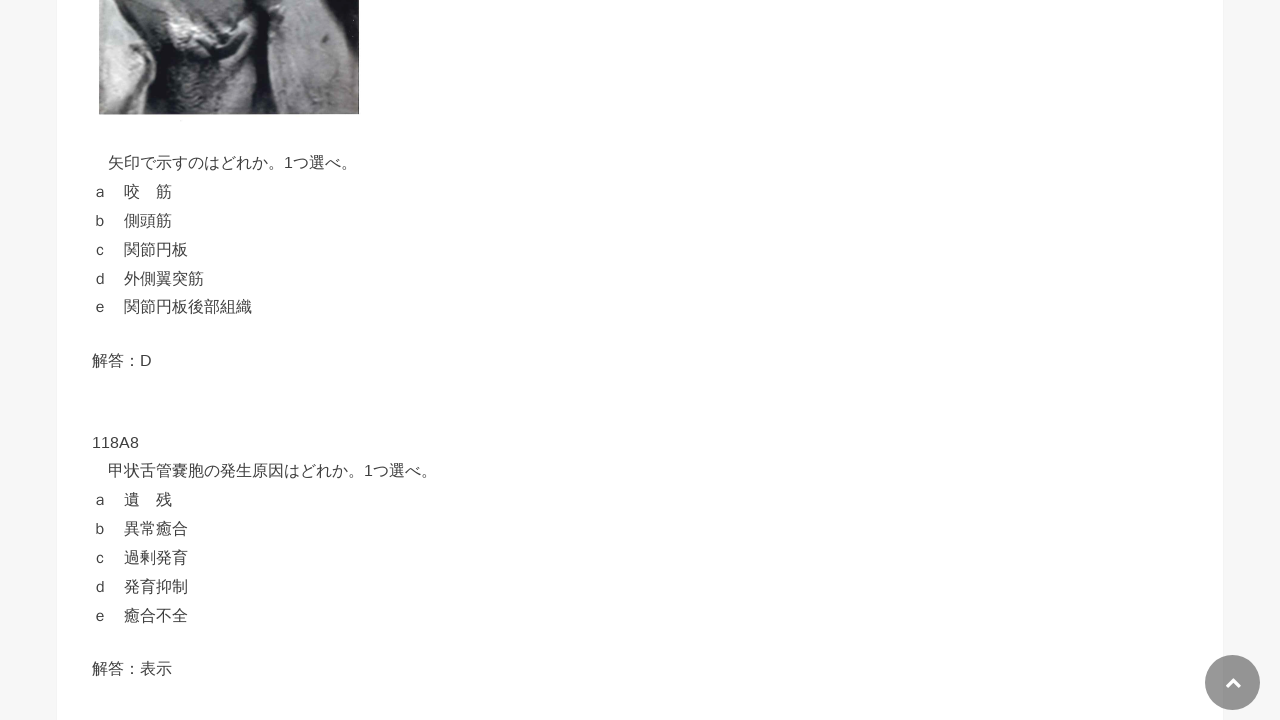

Waited 500ms for answer 7 to be revealed
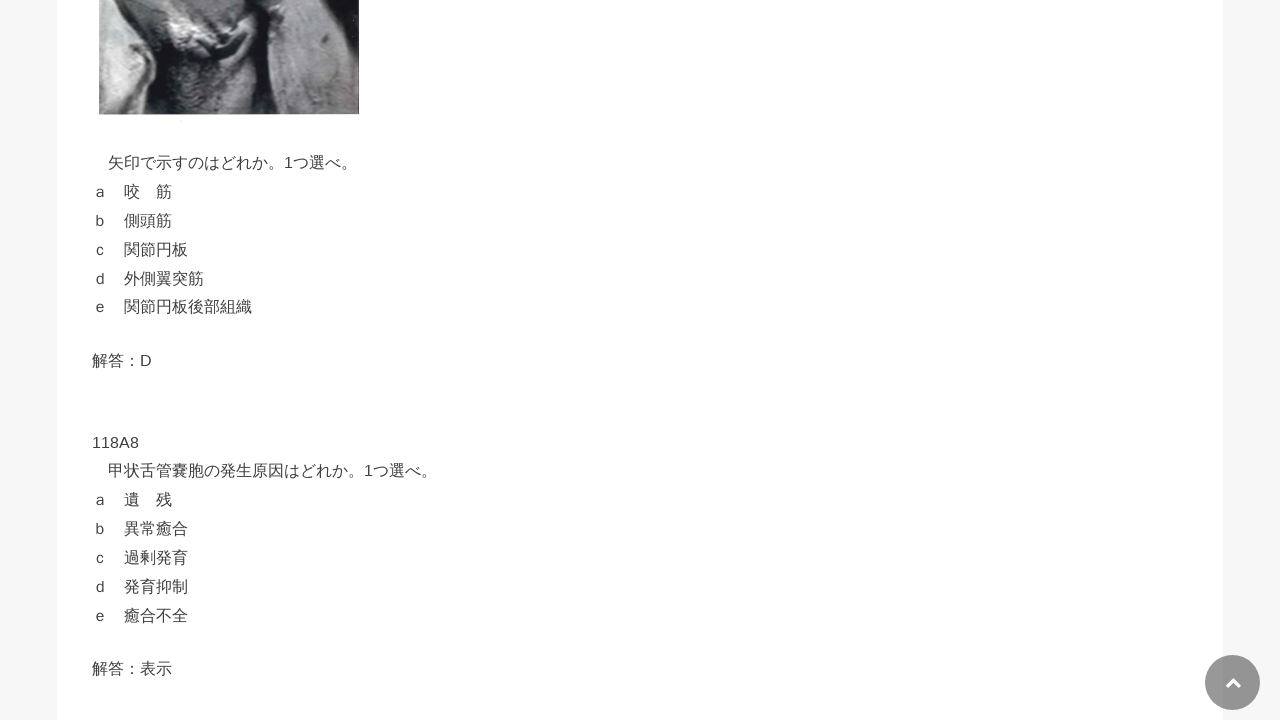

Scrolled answer button 8 into view
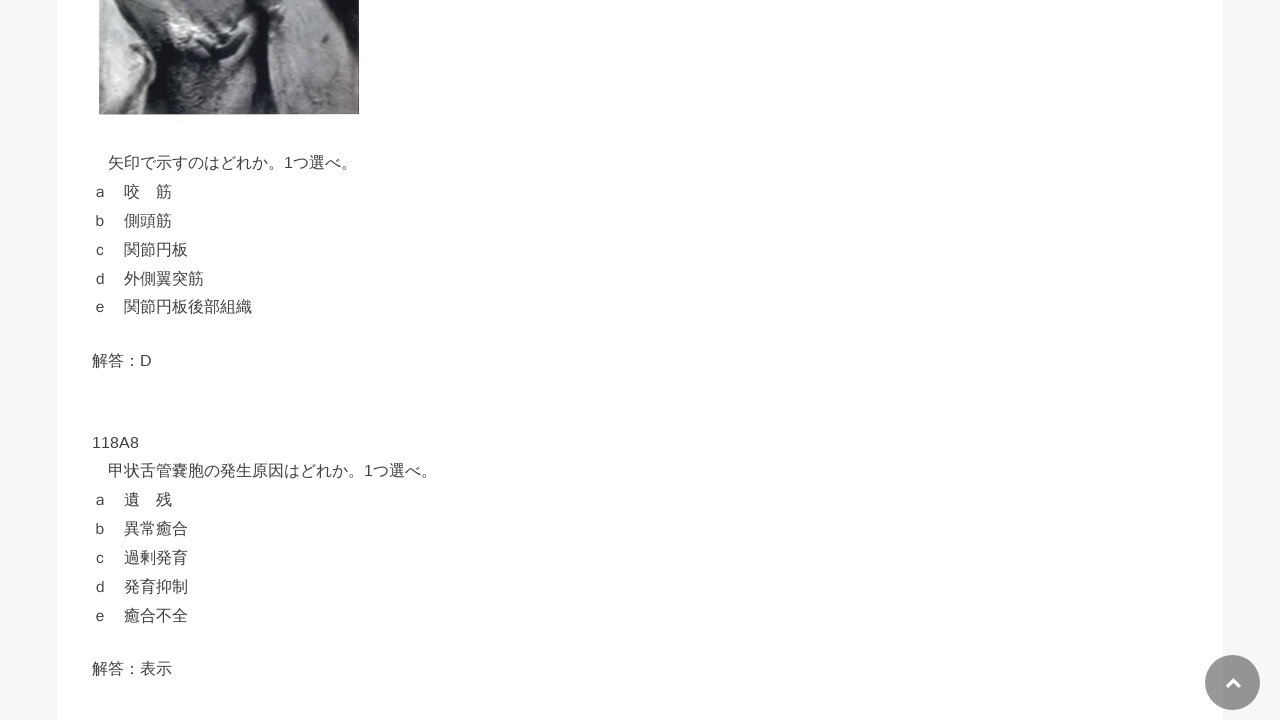

Clicked answer reveal button 8 at (456, 668) on div[id^='text-button'] >> nth=7
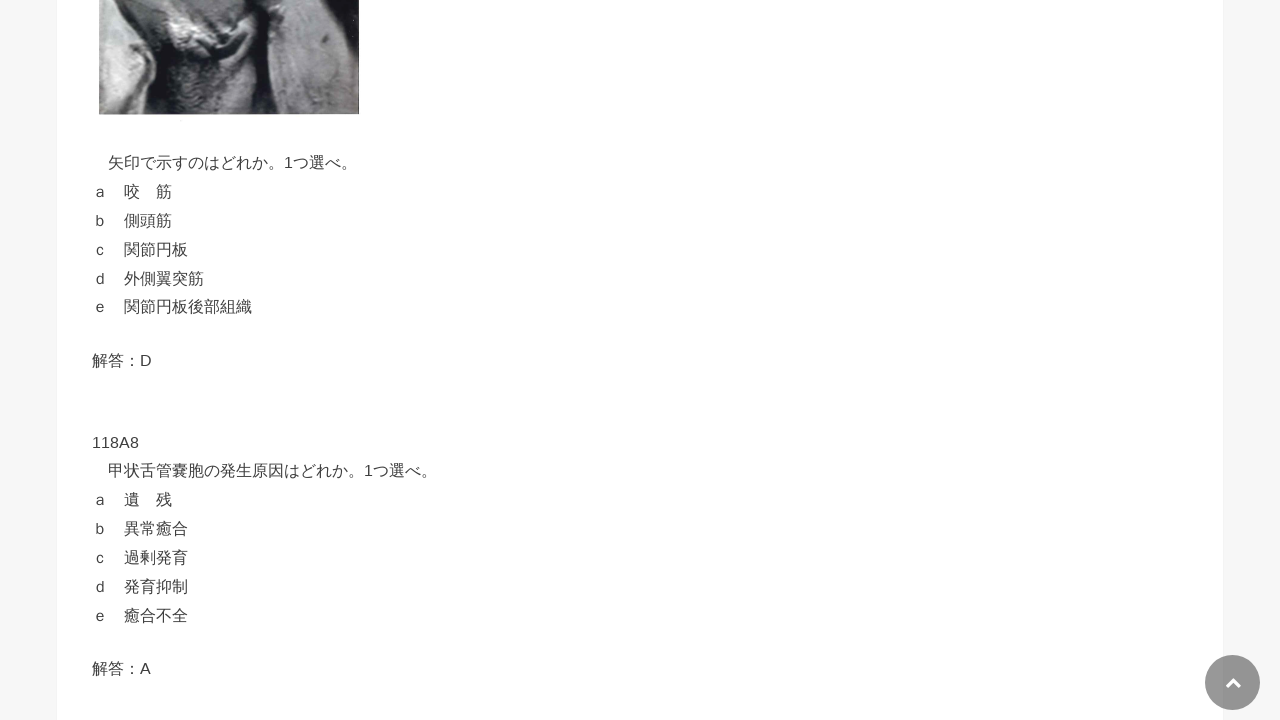

Waited 500ms for answer 8 to be revealed
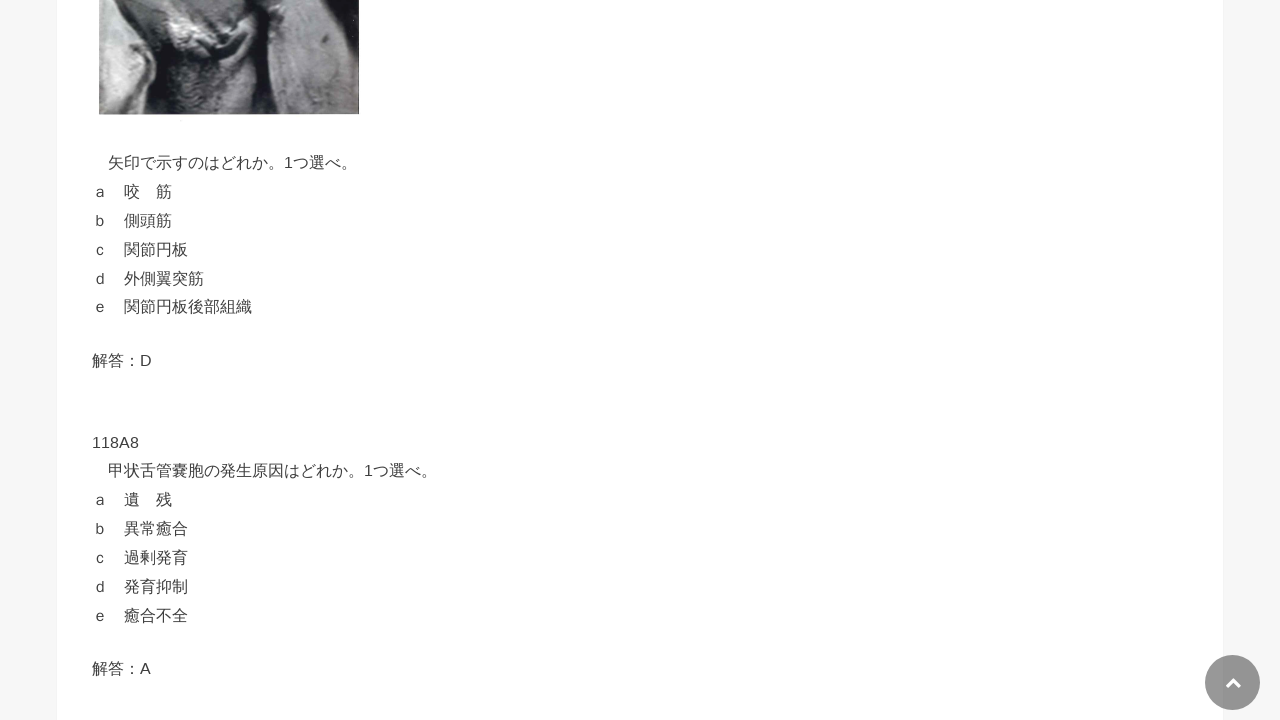

Scrolled answer button 9 into view
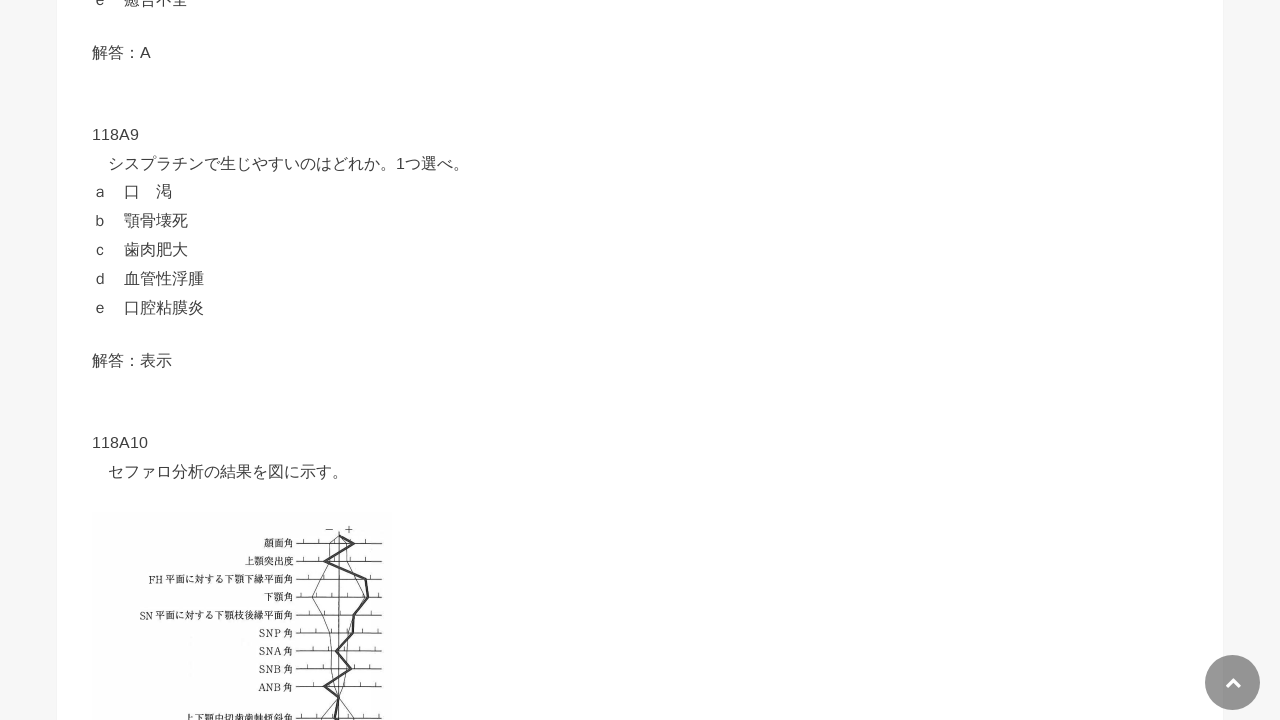

Clicked answer reveal button 9 at (456, 360) on div[id^='text-button'] >> nth=8
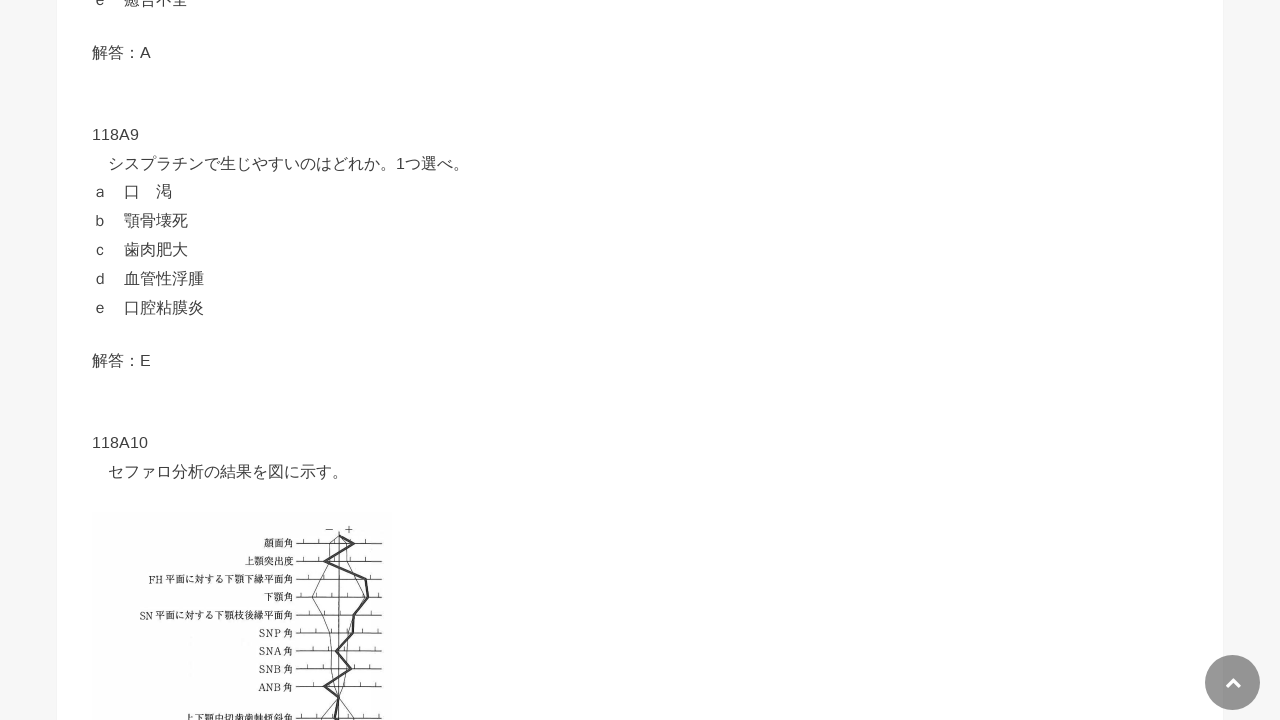

Waited 500ms for answer 9 to be revealed
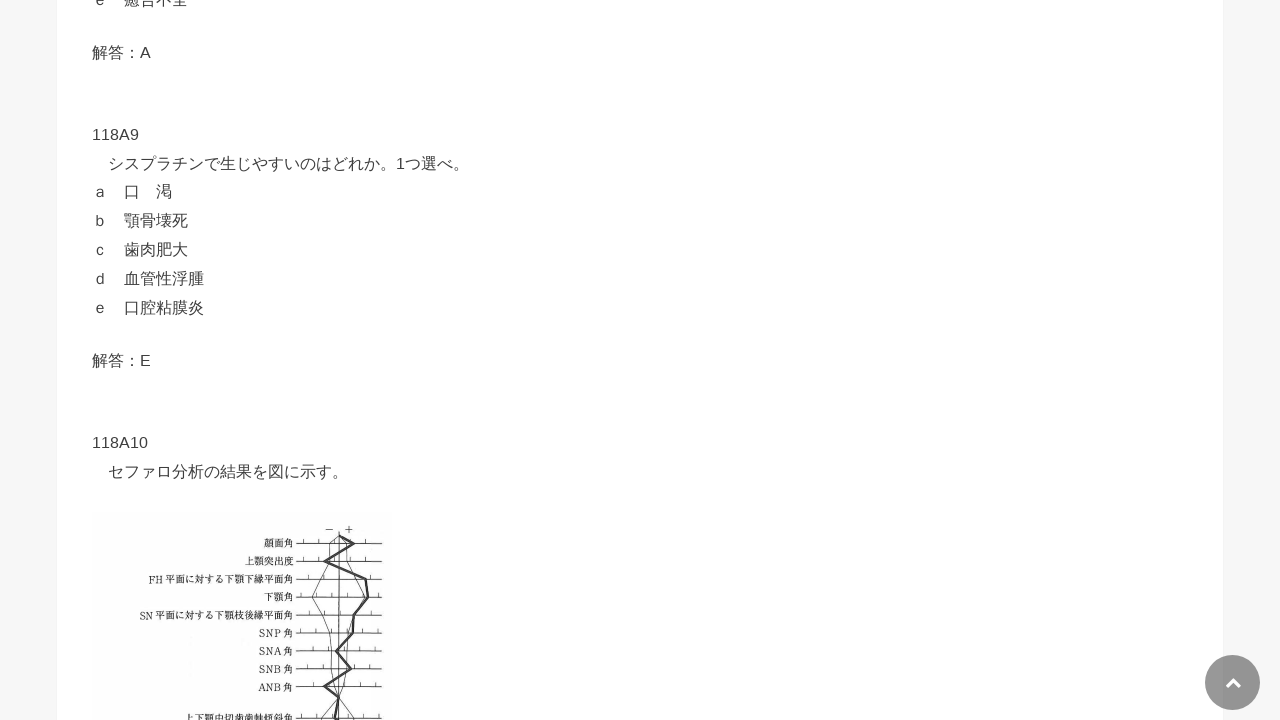

Scrolled answer button 10 into view
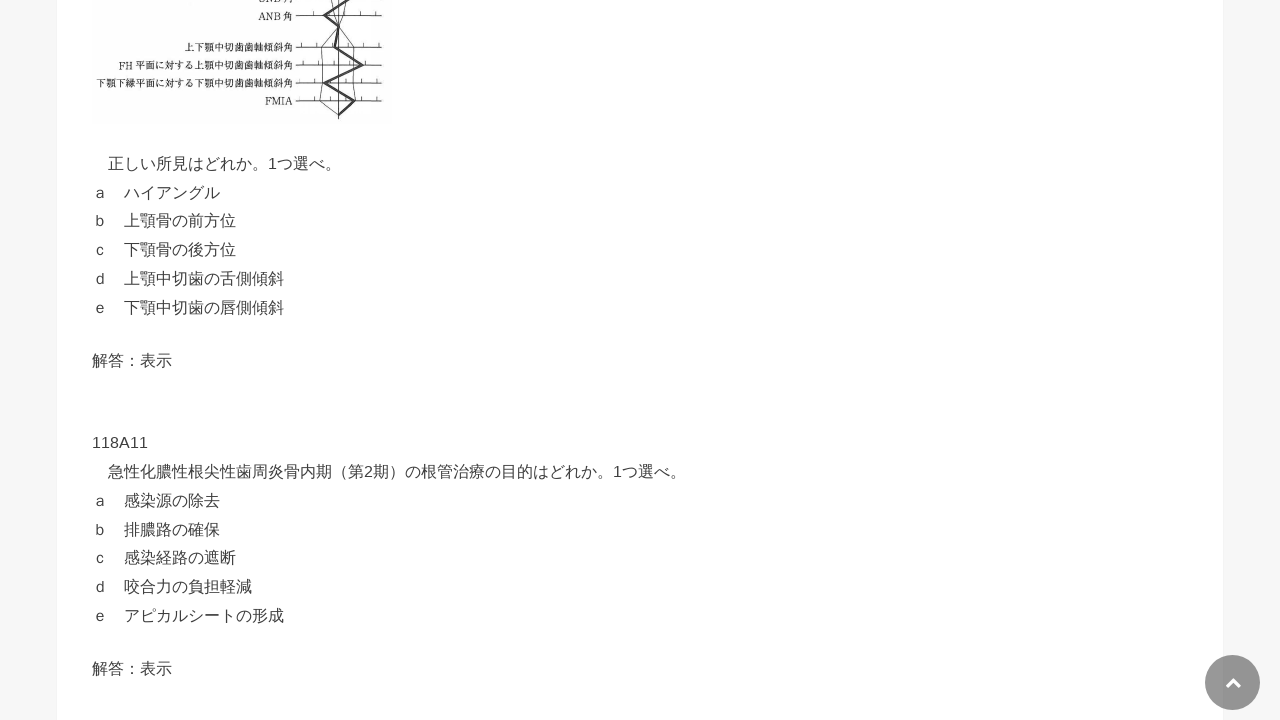

Clicked answer reveal button 10 at (456, 361) on div[id^='text-button'] >> nth=9
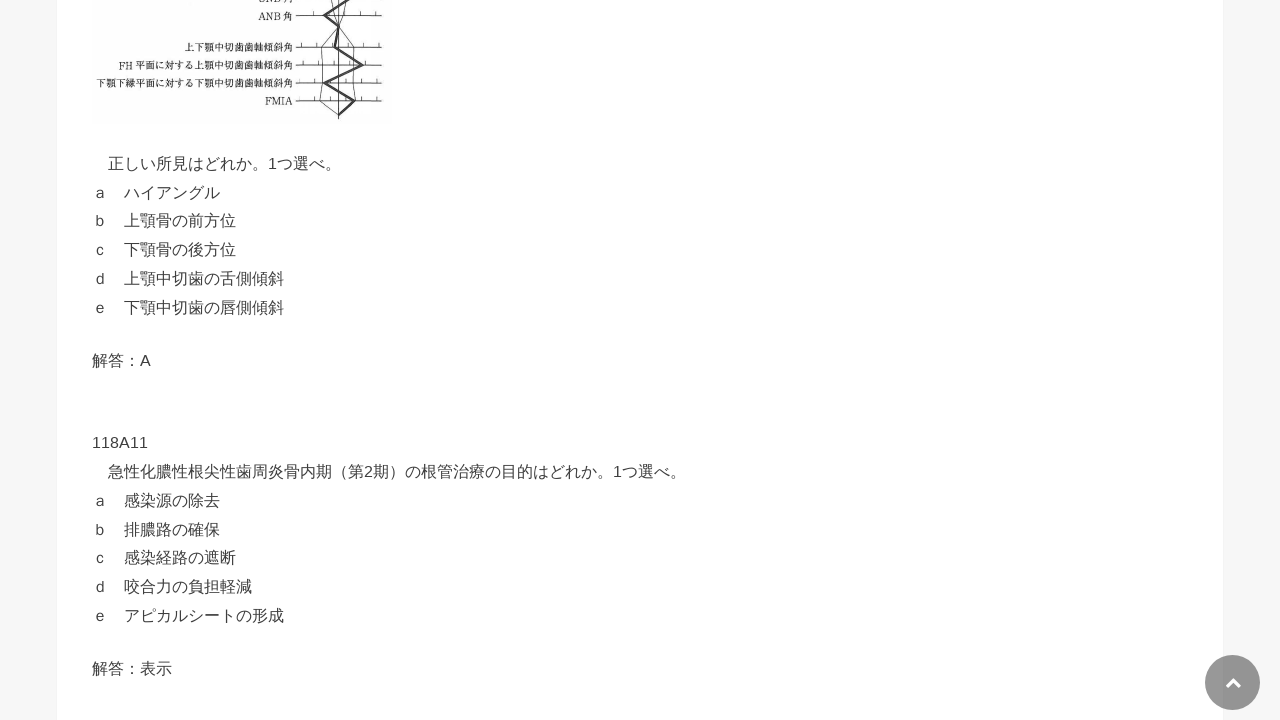

Waited 500ms for answer 10 to be revealed
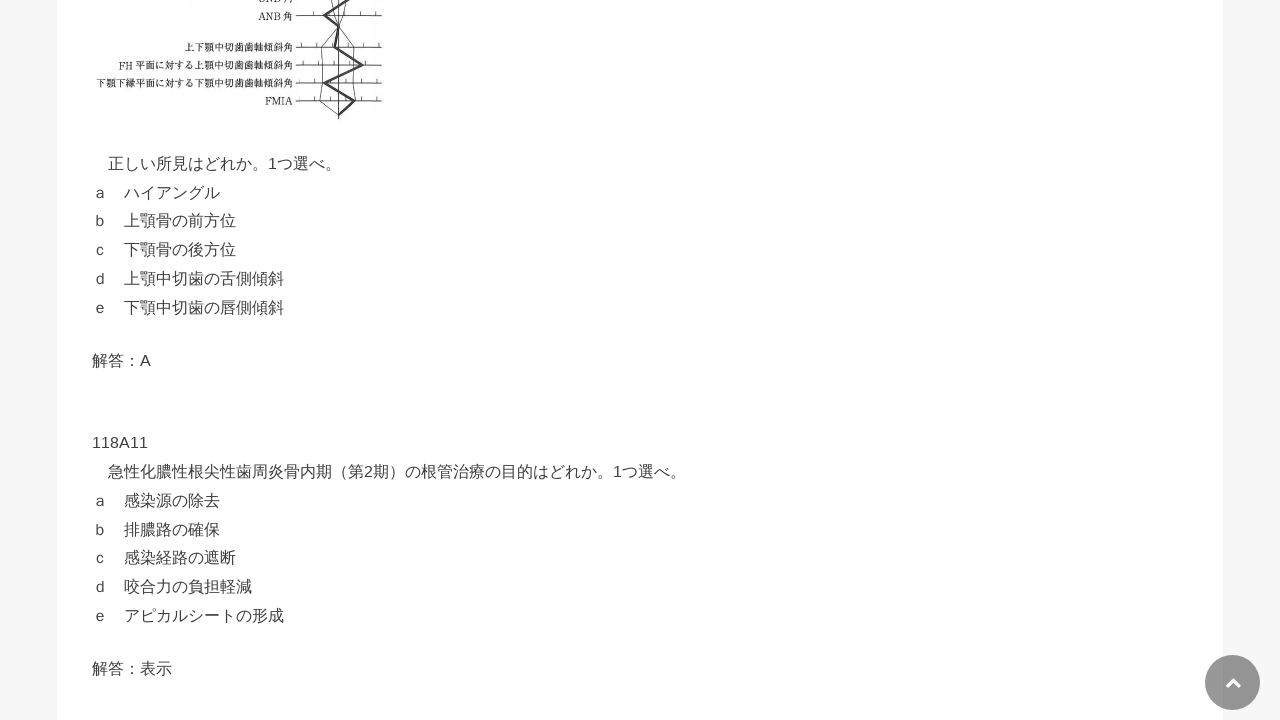

Scrolled answer button 11 into view
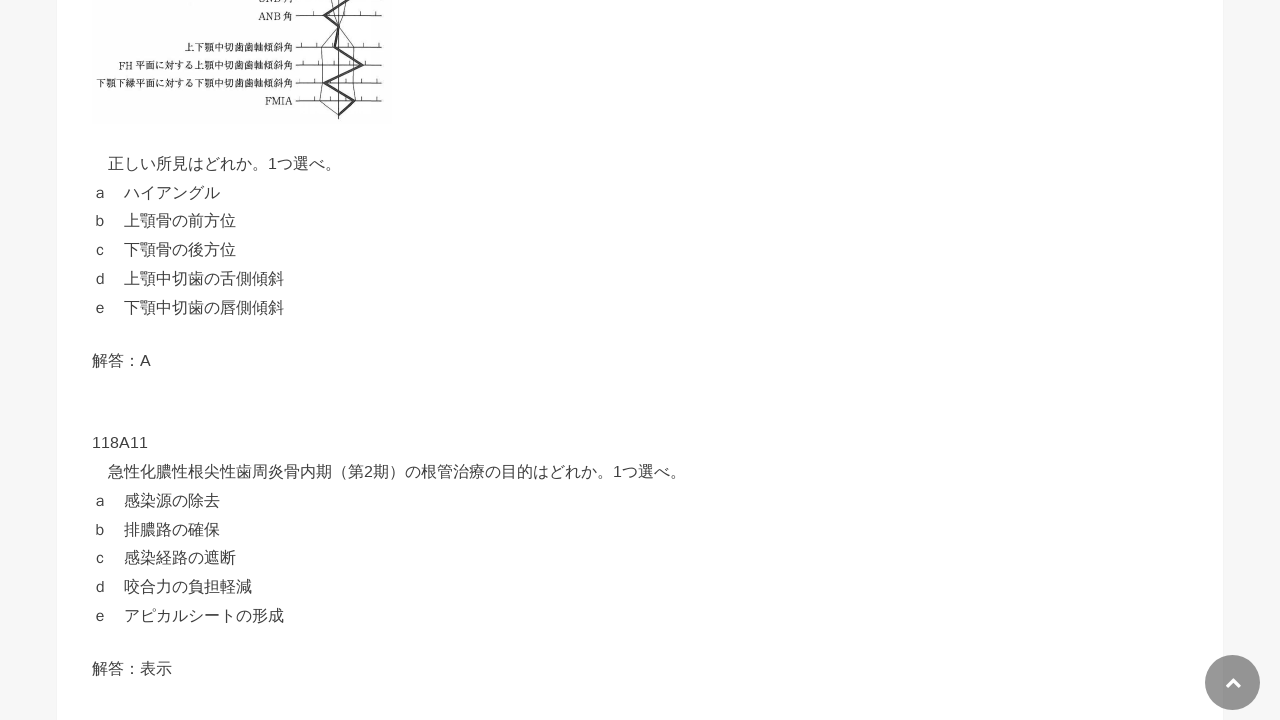

Clicked answer reveal button 11 at (456, 669) on div[id^='text-button'] >> nth=10
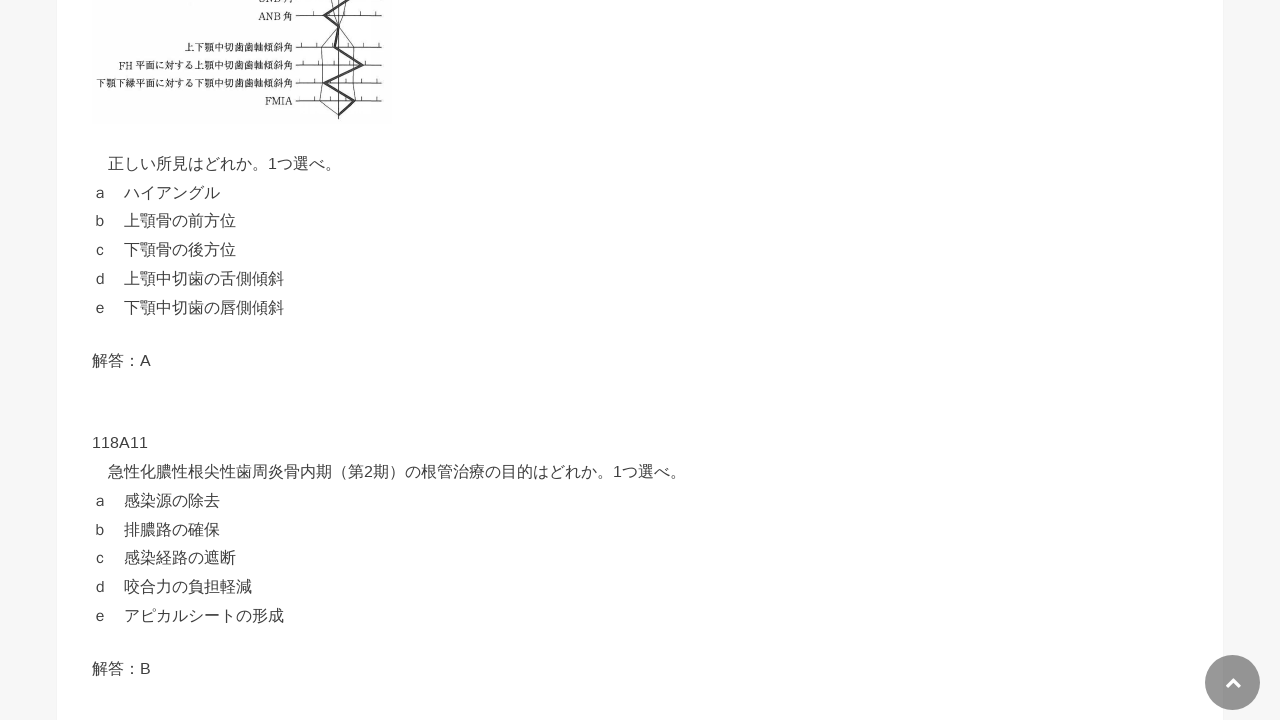

Waited 500ms for answer 11 to be revealed
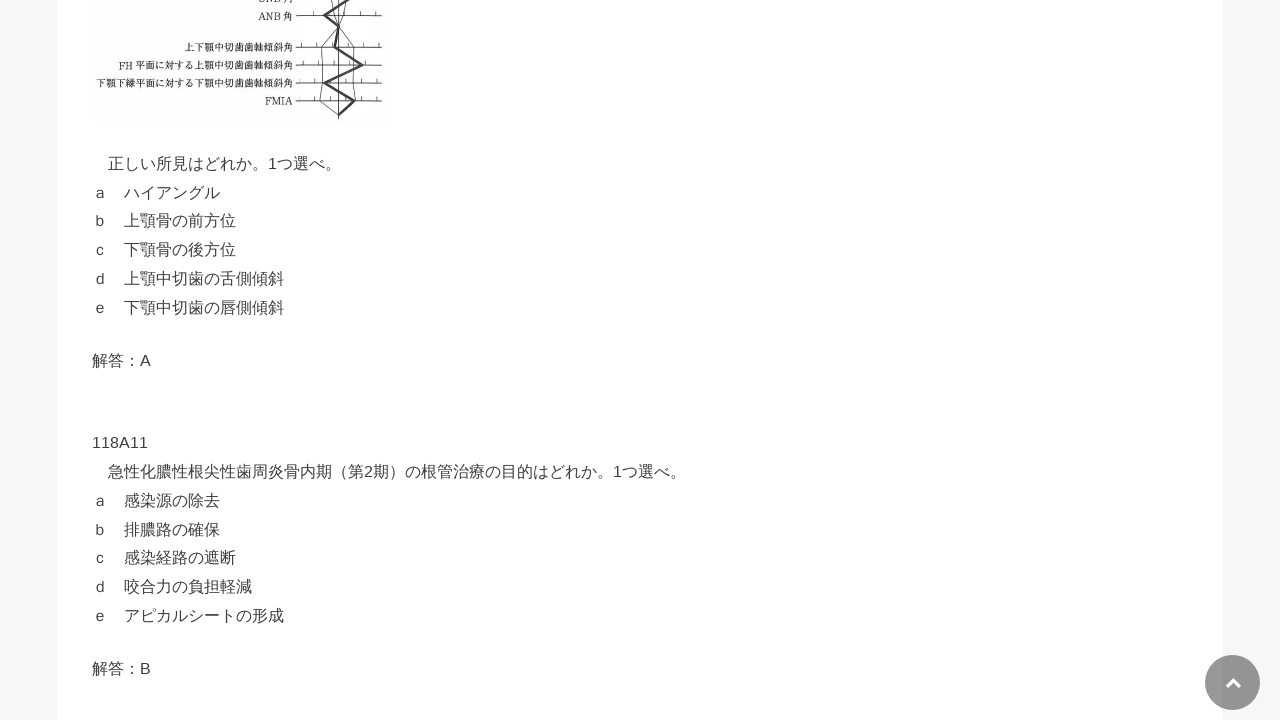

Scrolled answer button 12 into view
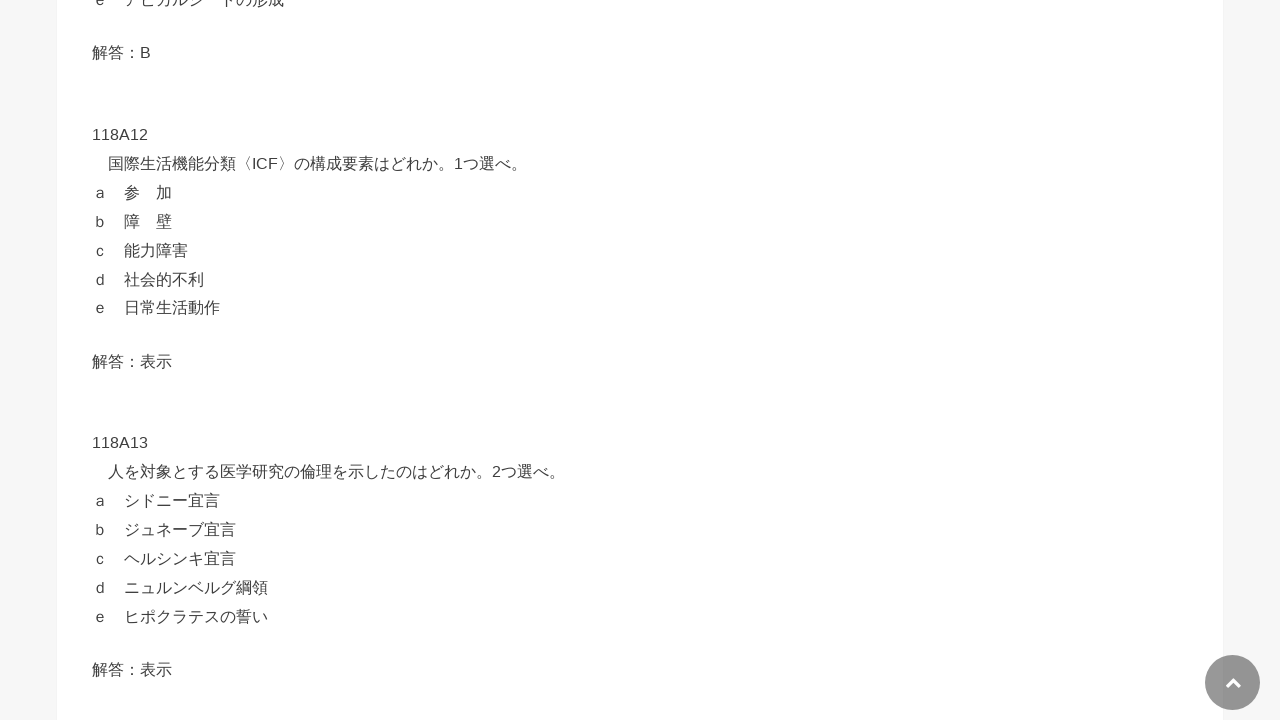

Clicked answer reveal button 12 at (456, 361) on div[id^='text-button'] >> nth=11
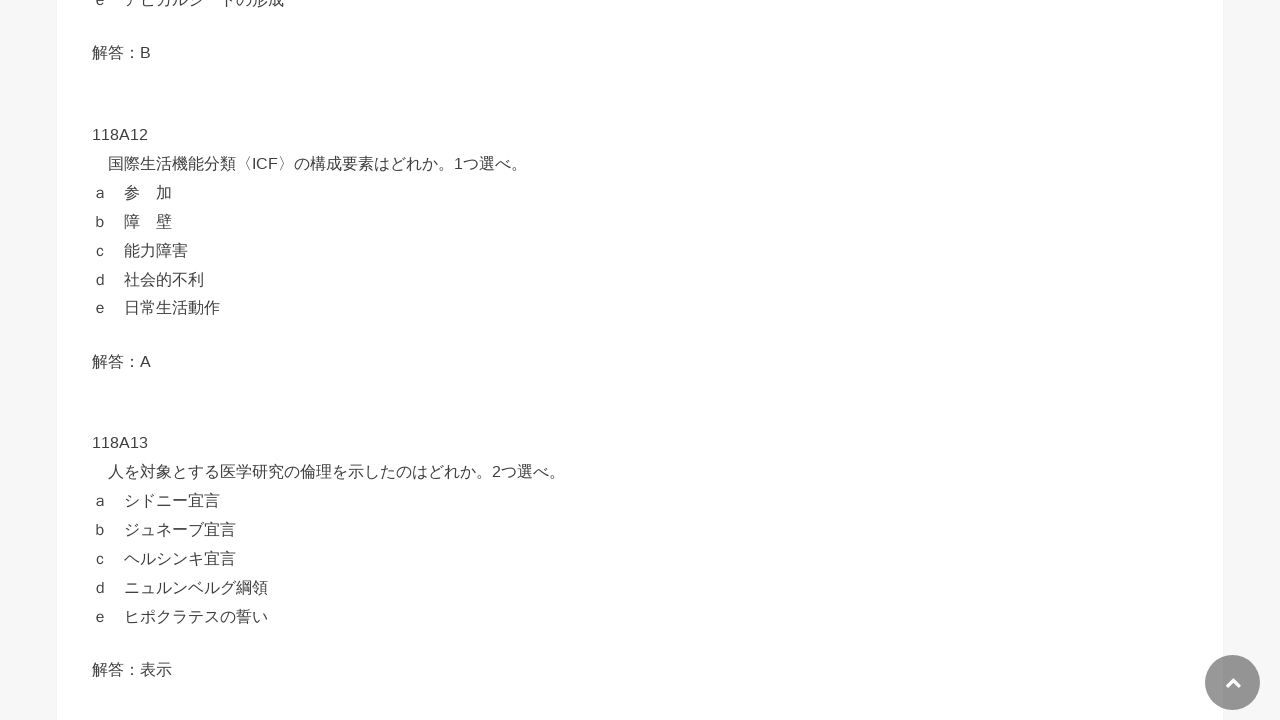

Waited 500ms for answer 12 to be revealed
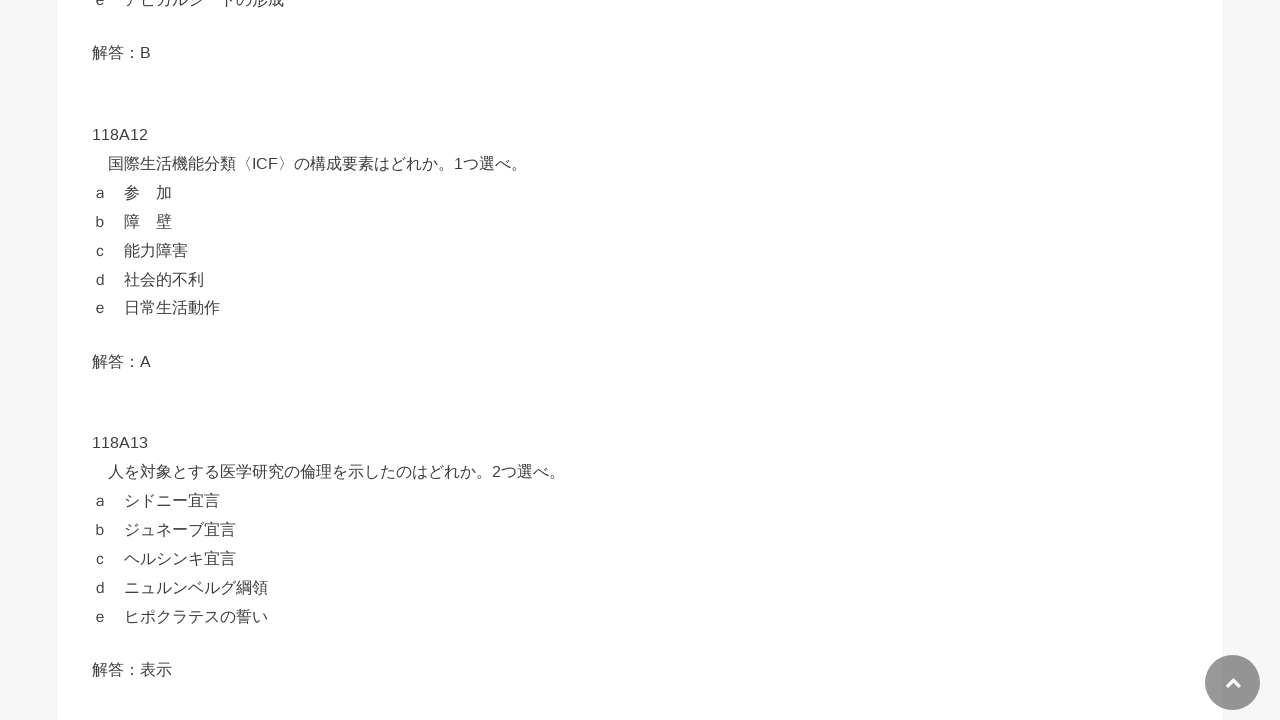

Scrolled answer button 13 into view
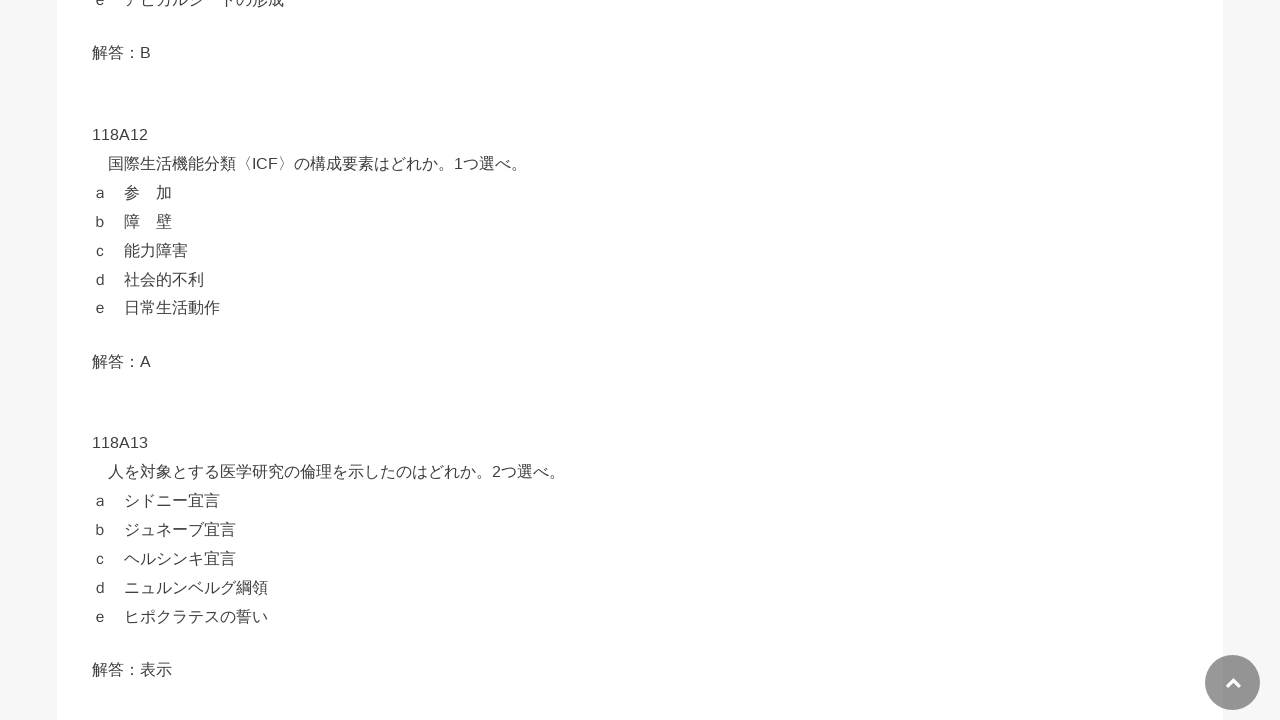

Clicked answer reveal button 13 at (456, 669) on div[id^='text-button'] >> nth=12
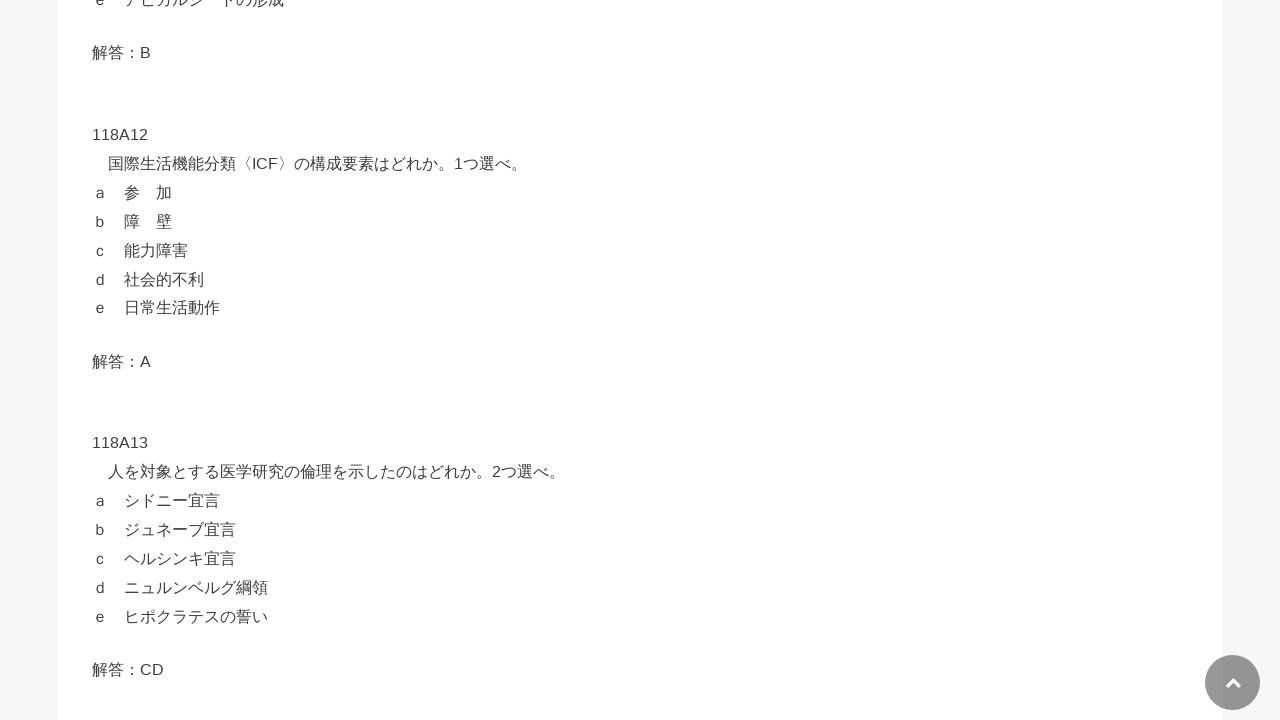

Waited 500ms for answer 13 to be revealed
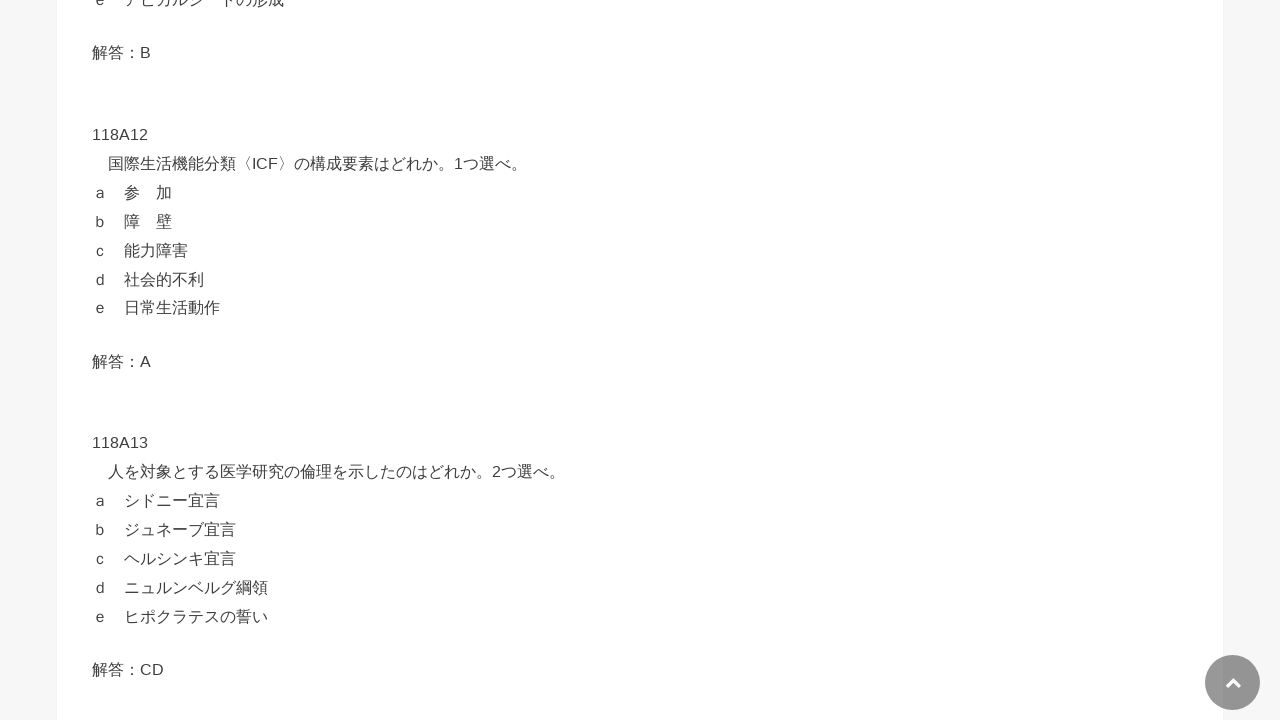

Scrolled answer button 14 into view
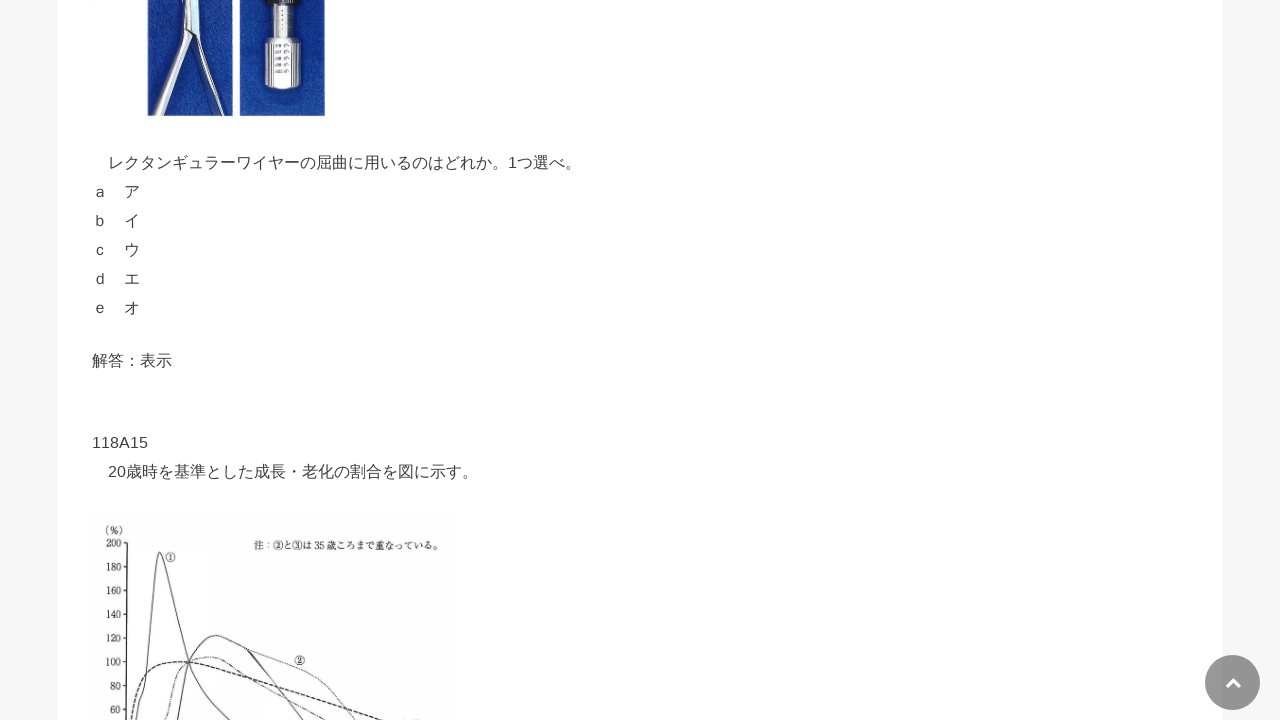

Clicked answer reveal button 14 at (456, 360) on div[id^='text-button'] >> nth=13
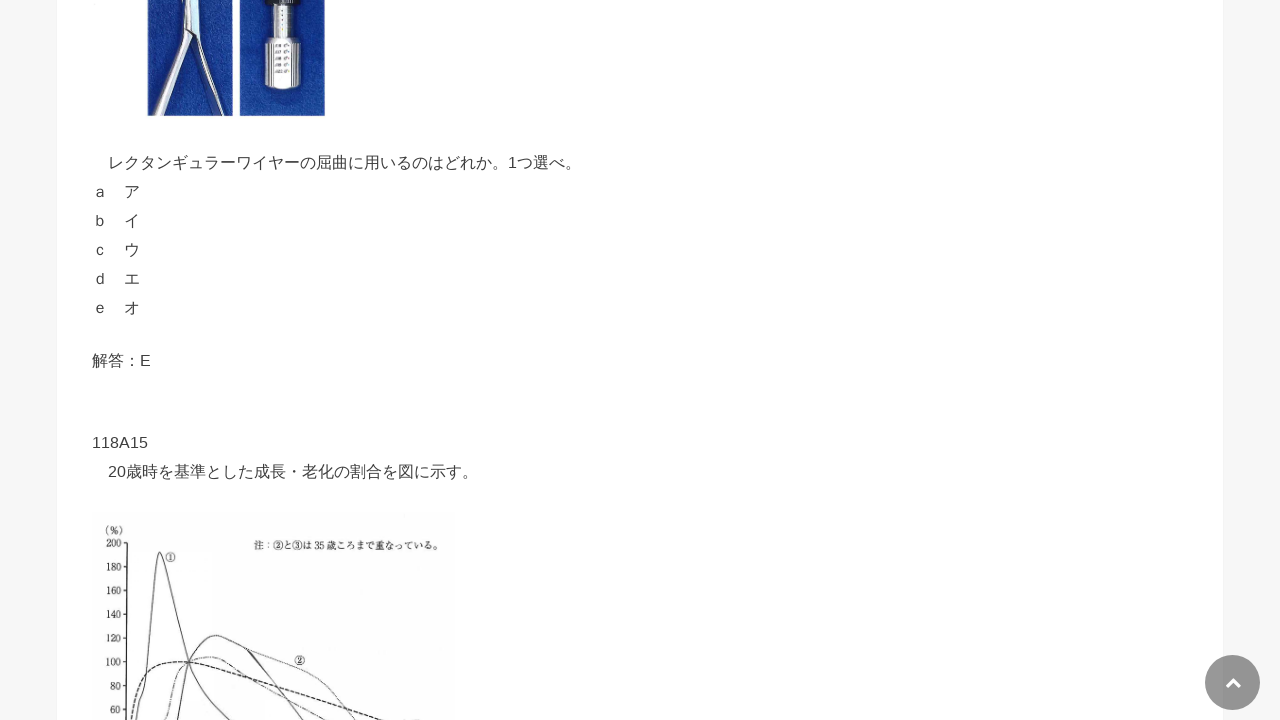

Waited 500ms for answer 14 to be revealed
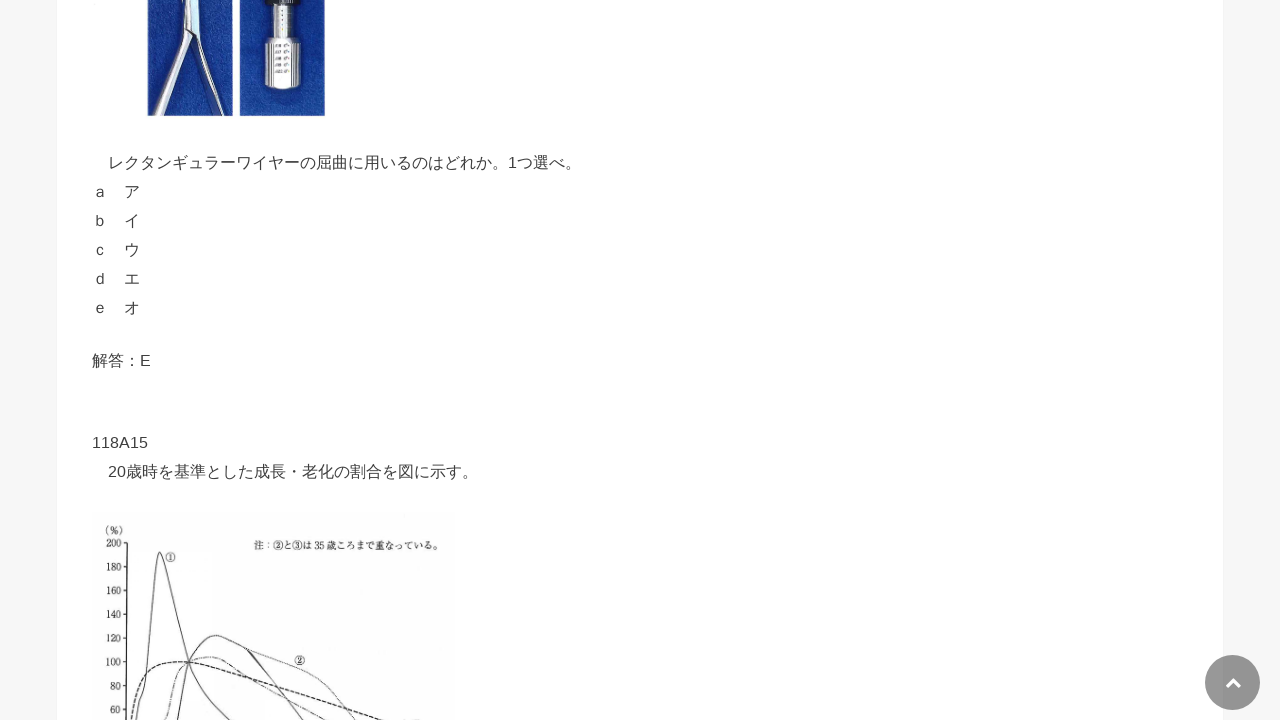

Scrolled answer button 15 into view
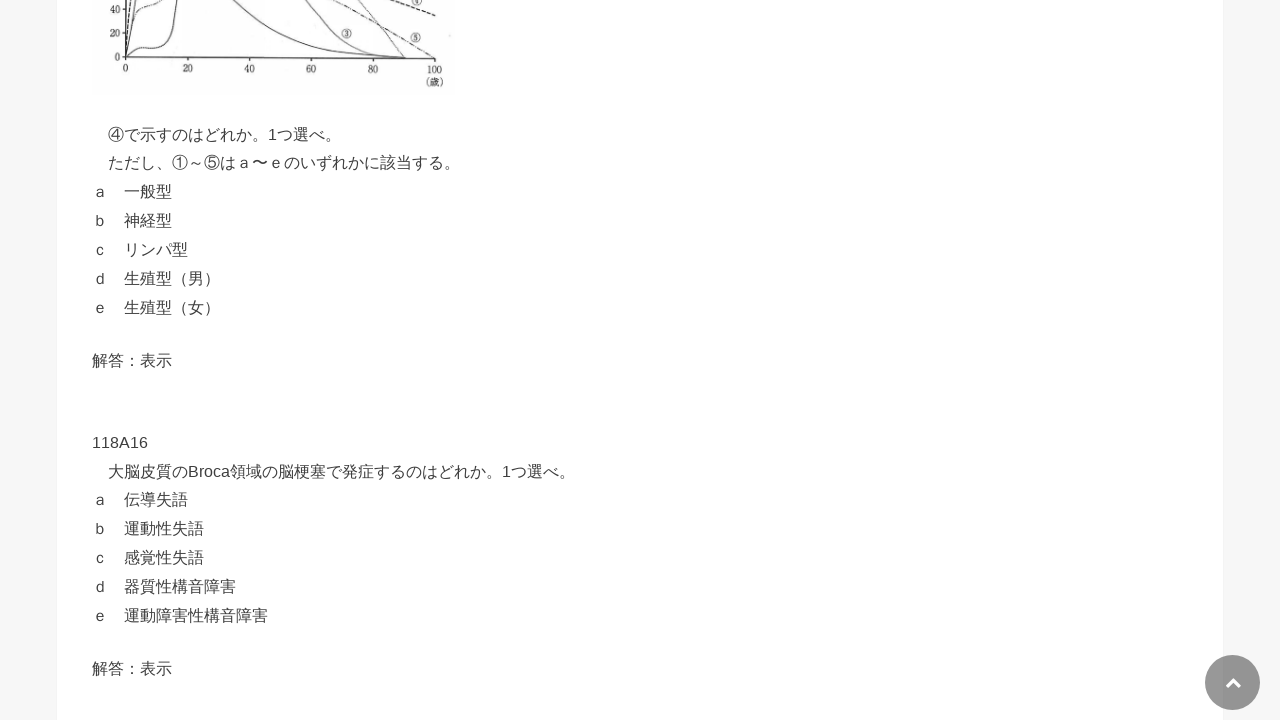

Clicked answer reveal button 15 at (456, 360) on div[id^='text-button'] >> nth=14
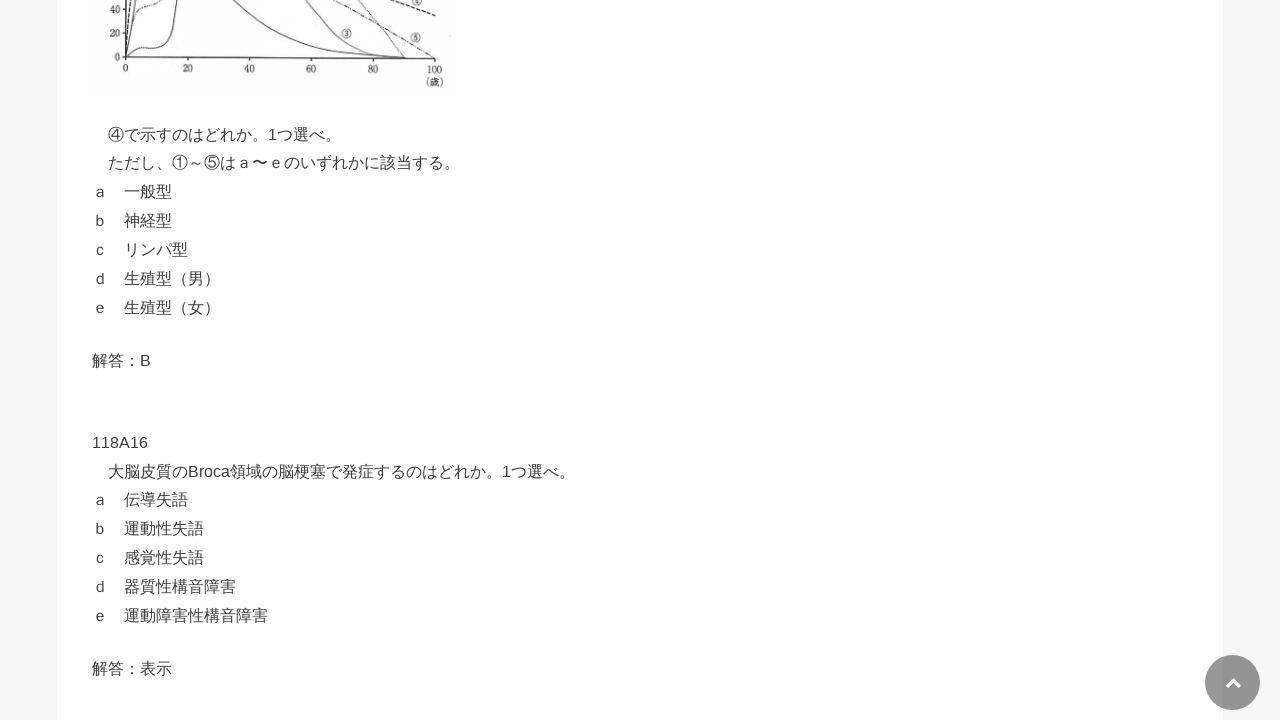

Waited 500ms for answer 15 to be revealed
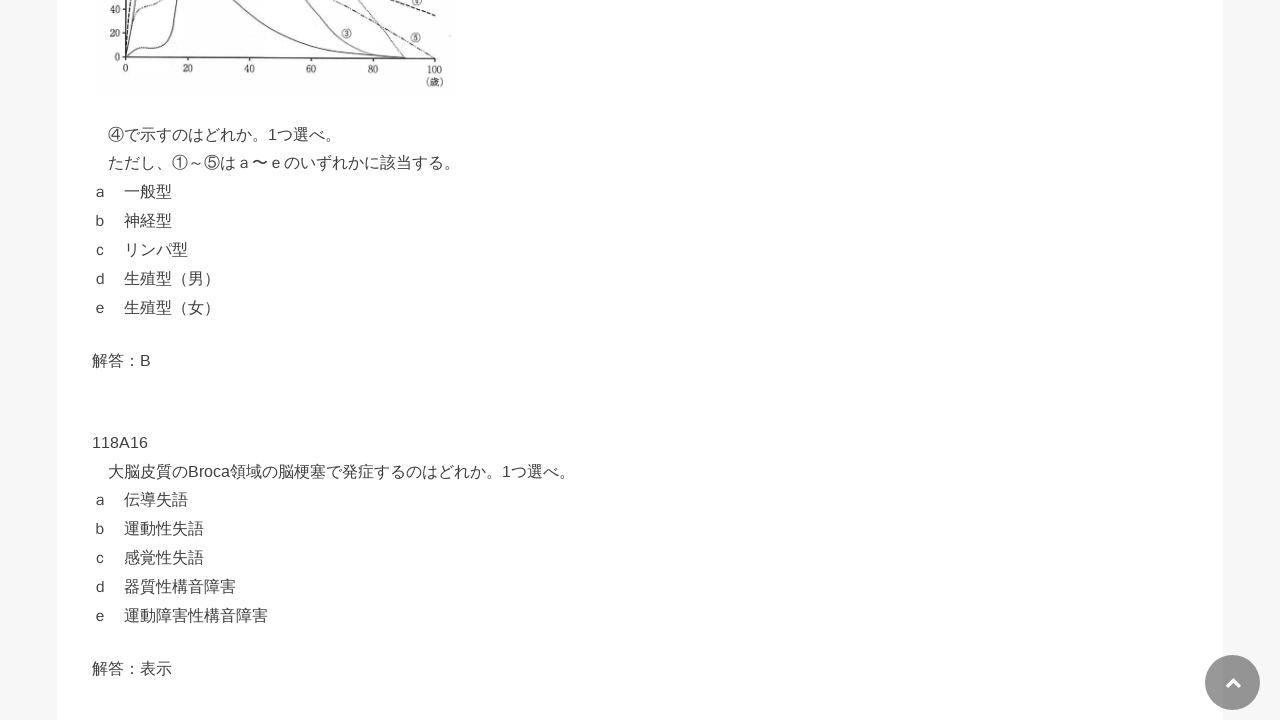

Scrolled answer button 16 into view
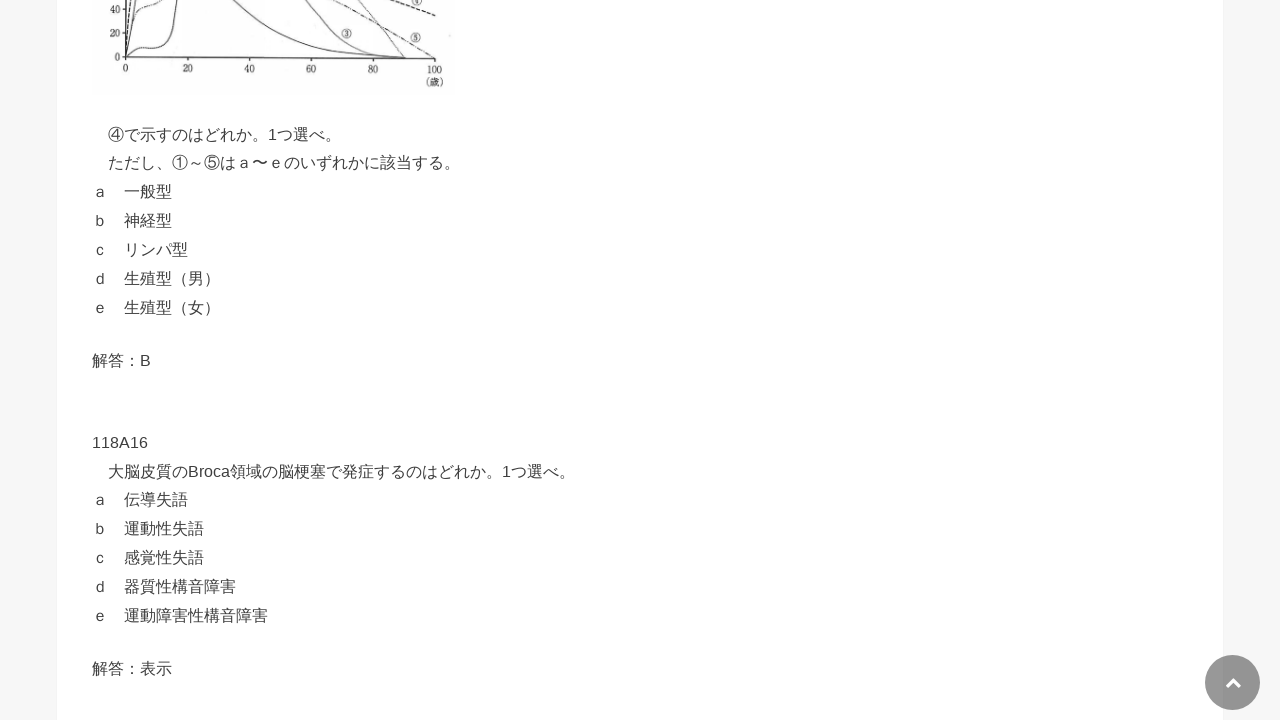

Clicked answer reveal button 16 at (456, 668) on div[id^='text-button'] >> nth=15
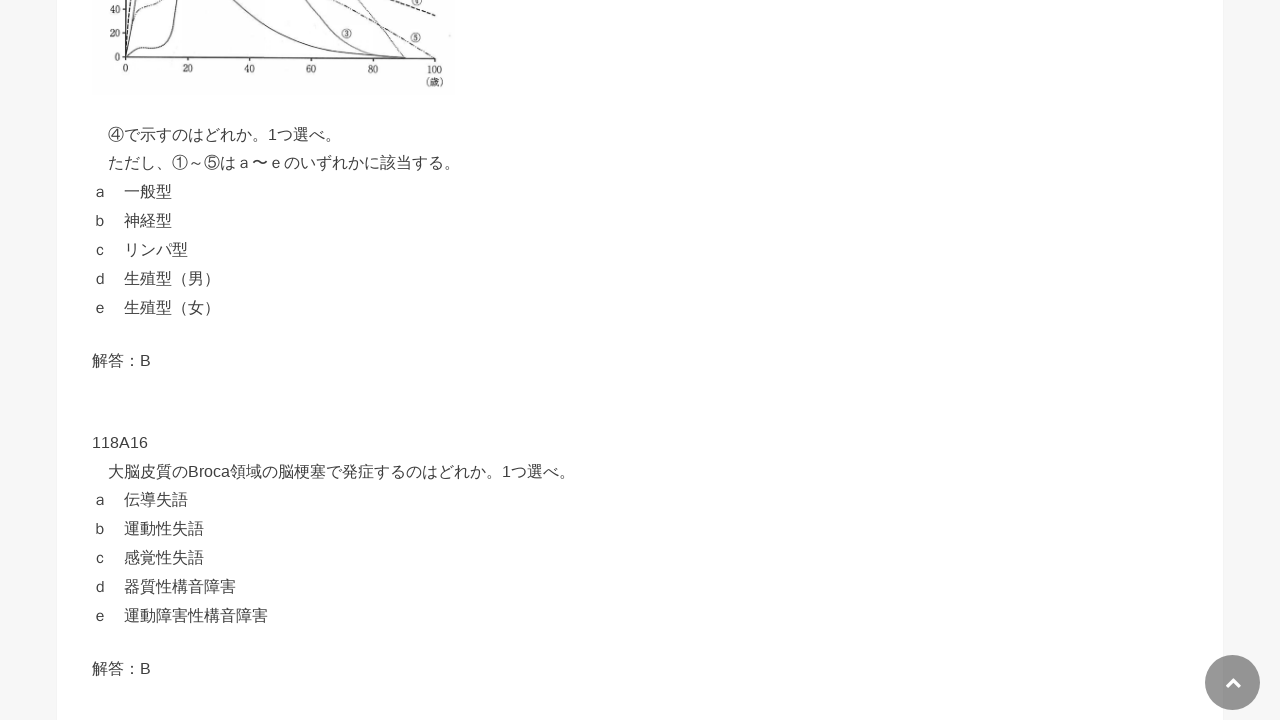

Waited 500ms for answer 16 to be revealed
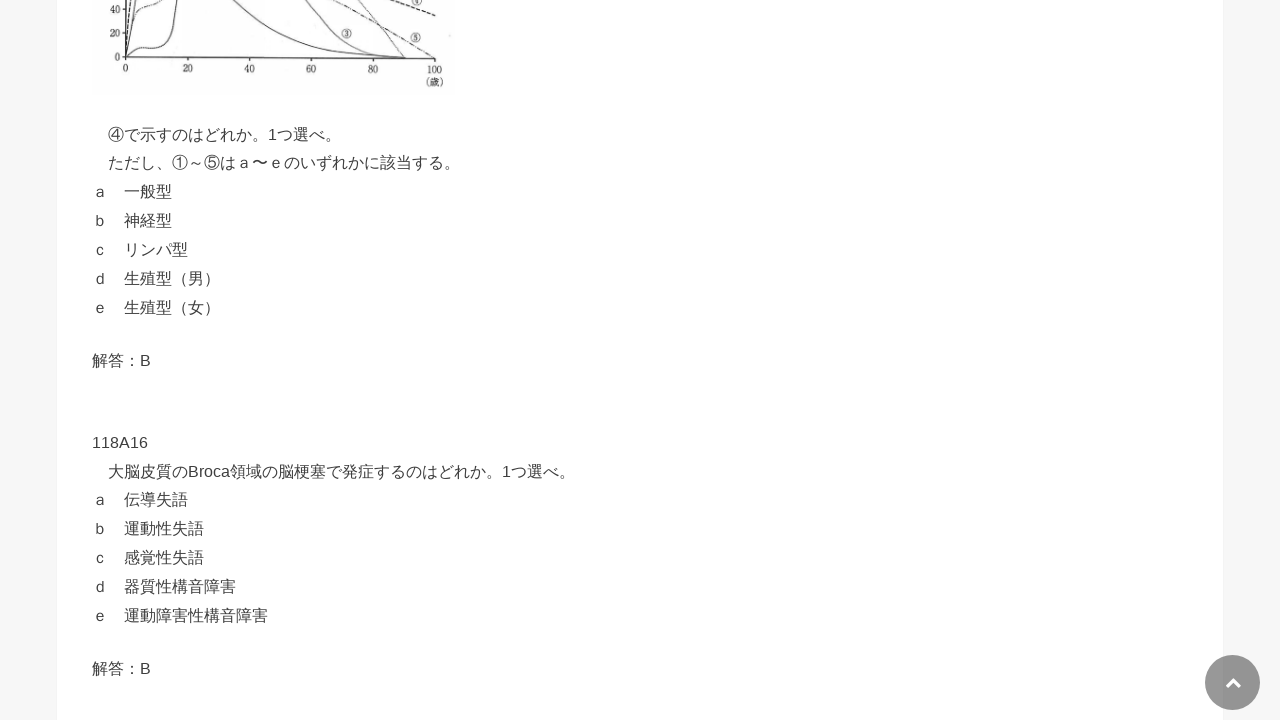

Scrolled answer button 17 into view
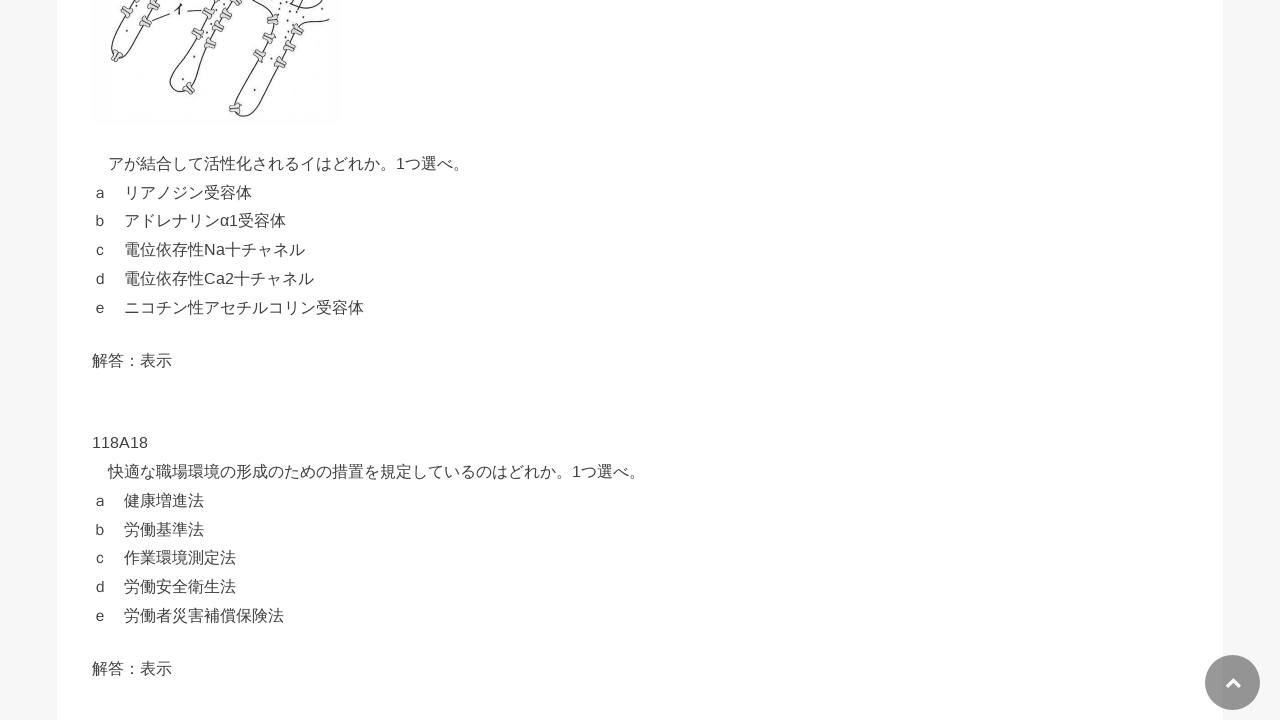

Clicked answer reveal button 17 at (456, 360) on div[id^='text-button'] >> nth=16
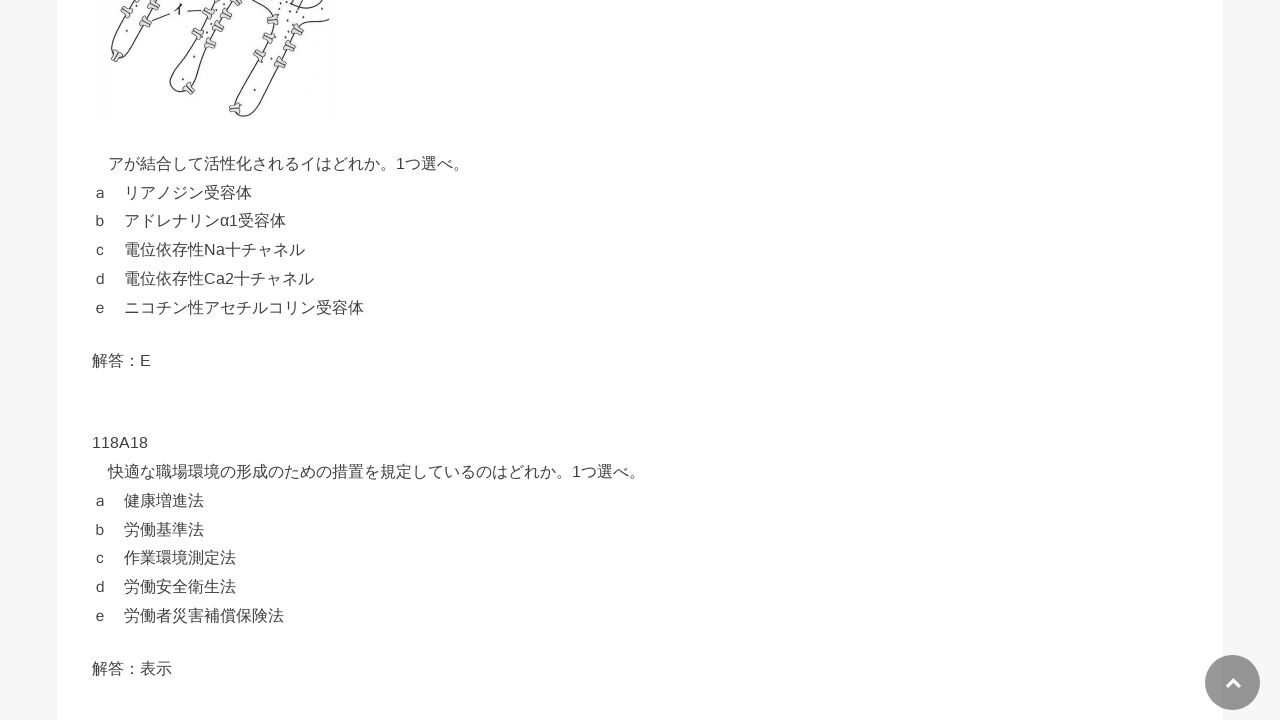

Waited 500ms for answer 17 to be revealed
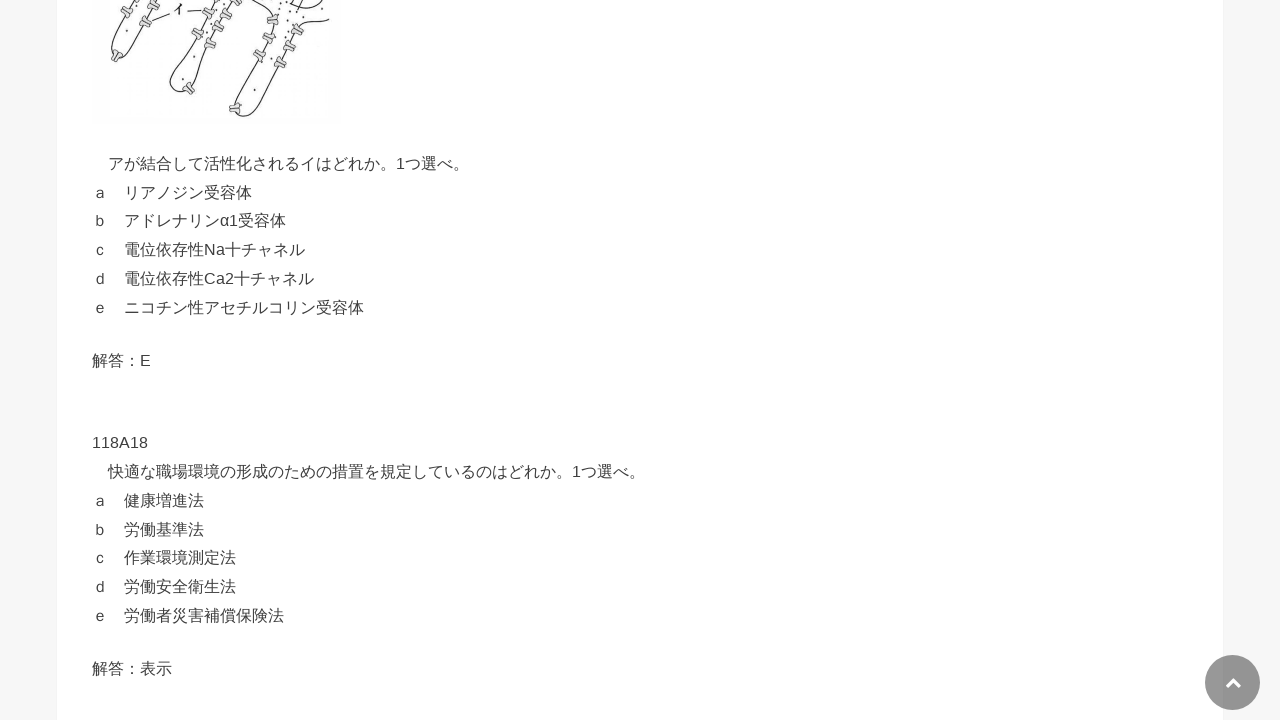

Scrolled answer button 18 into view
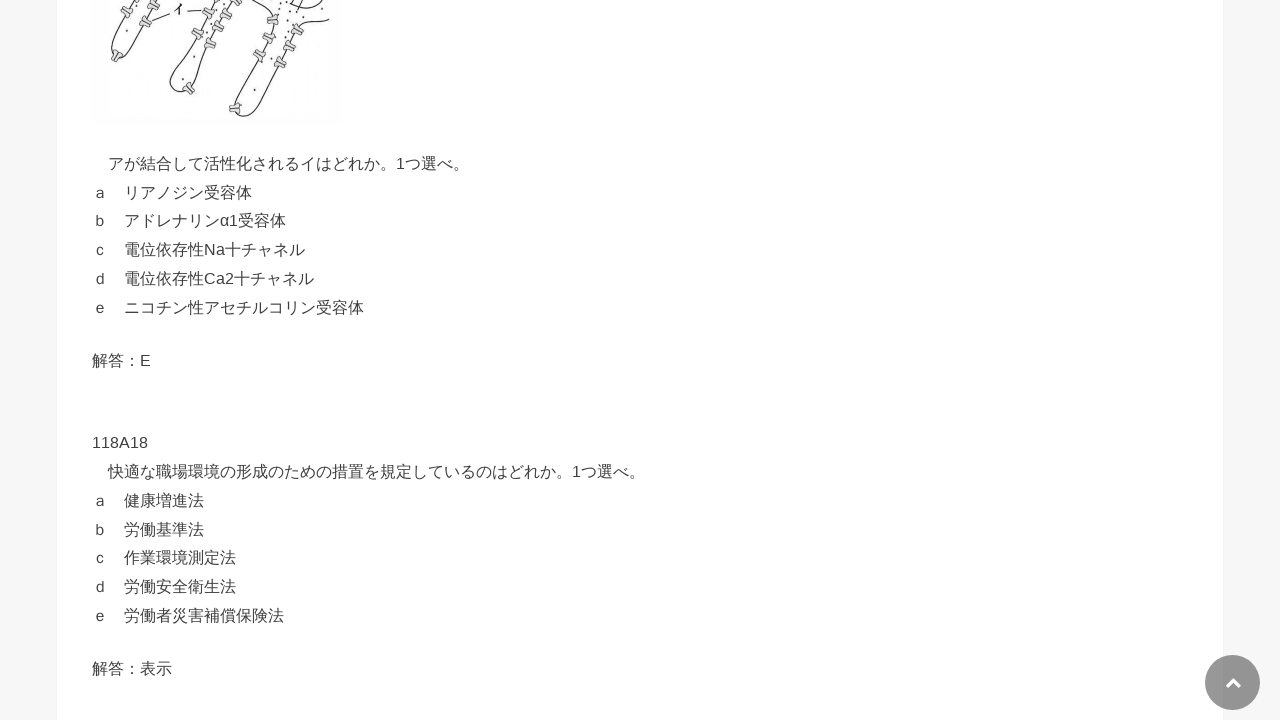

Clicked answer reveal button 18 at (456, 669) on div[id^='text-button'] >> nth=17
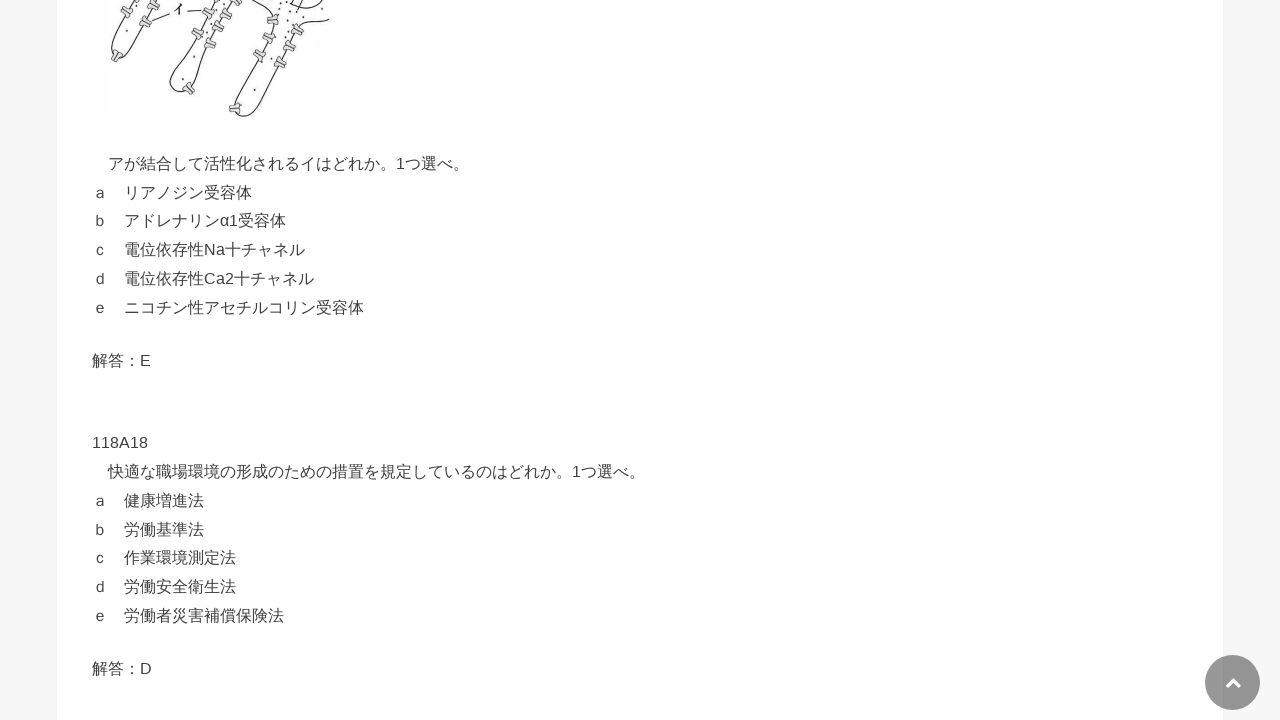

Waited 500ms for answer 18 to be revealed
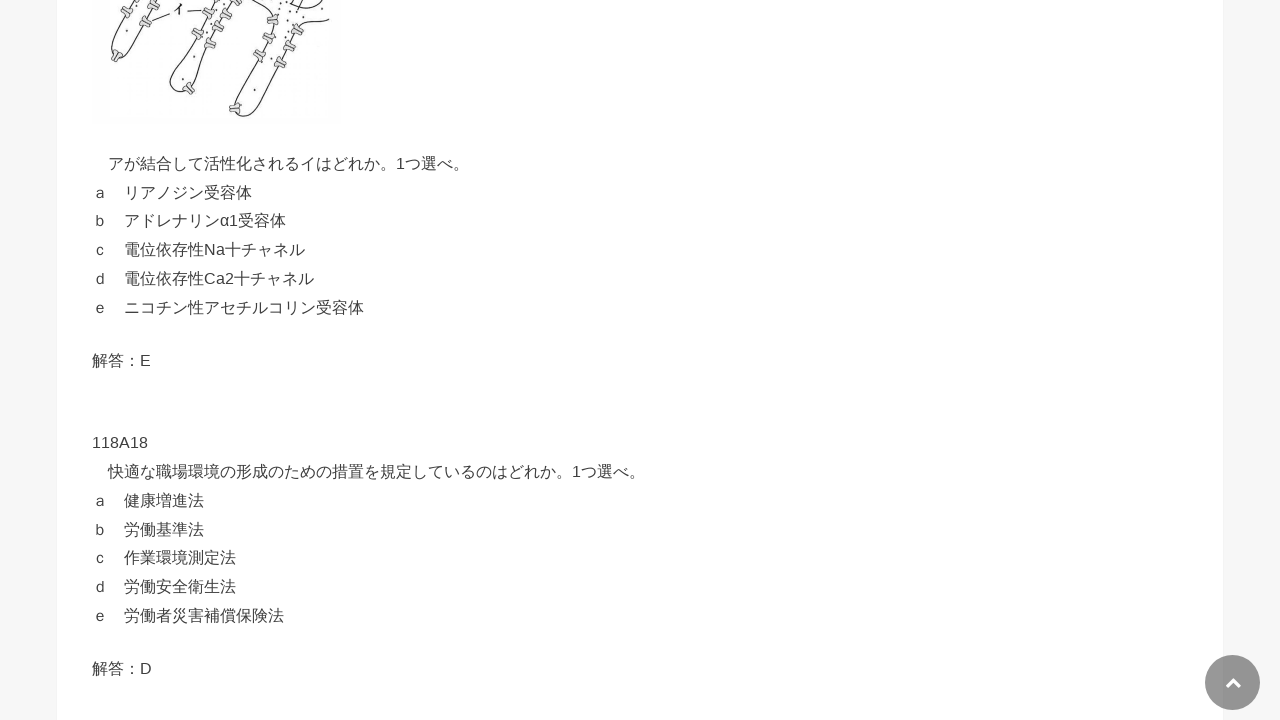

Scrolled answer button 19 into view
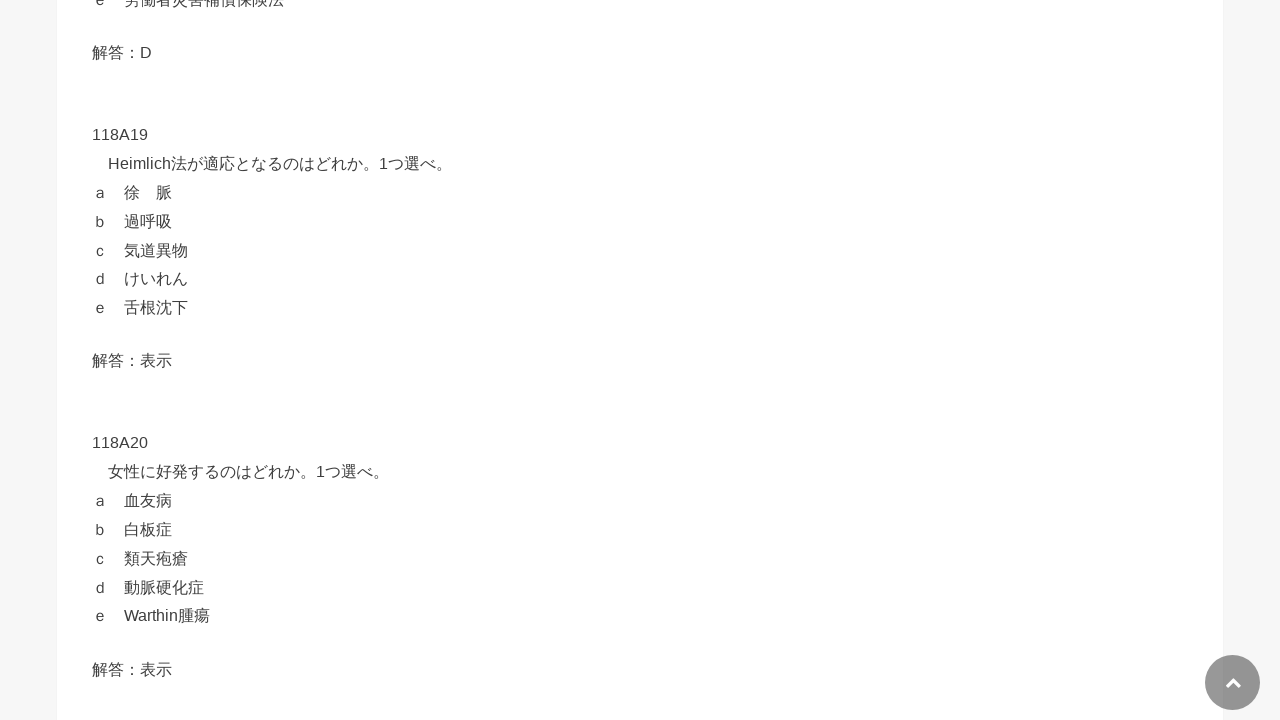

Clicked answer reveal button 19 at (456, 361) on div[id^='text-button'] >> nth=18
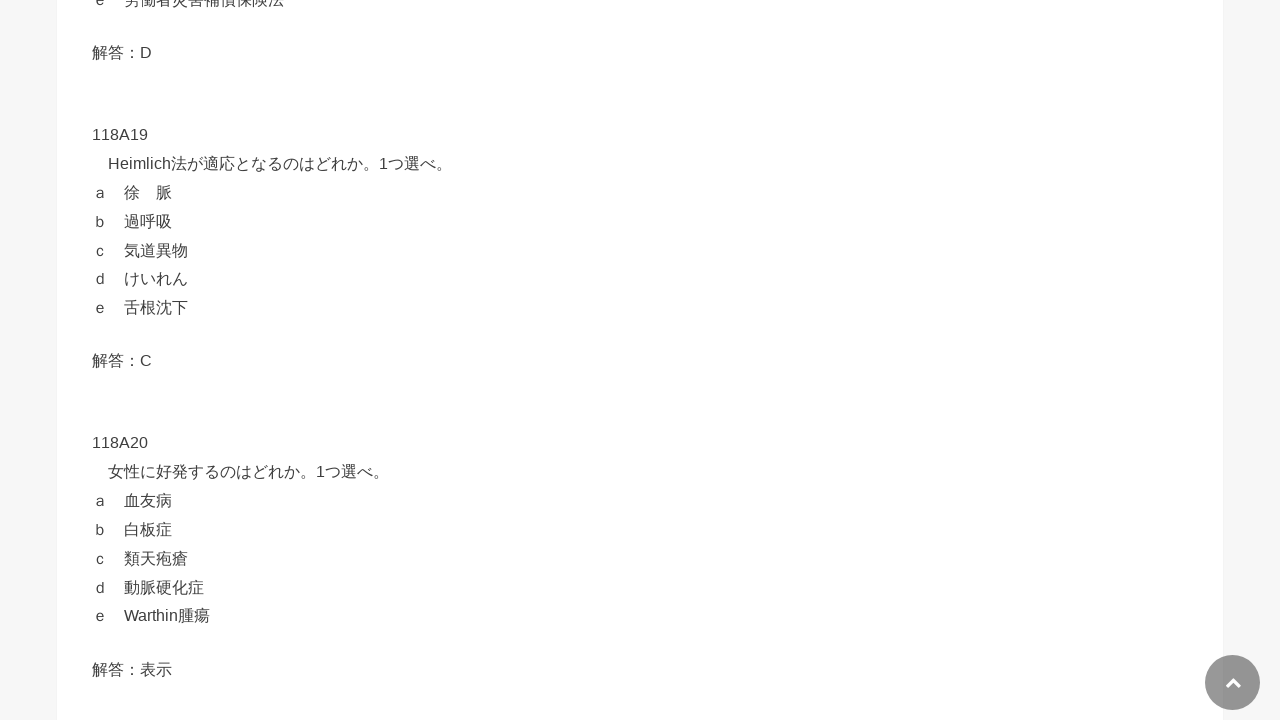

Waited 500ms for answer 19 to be revealed
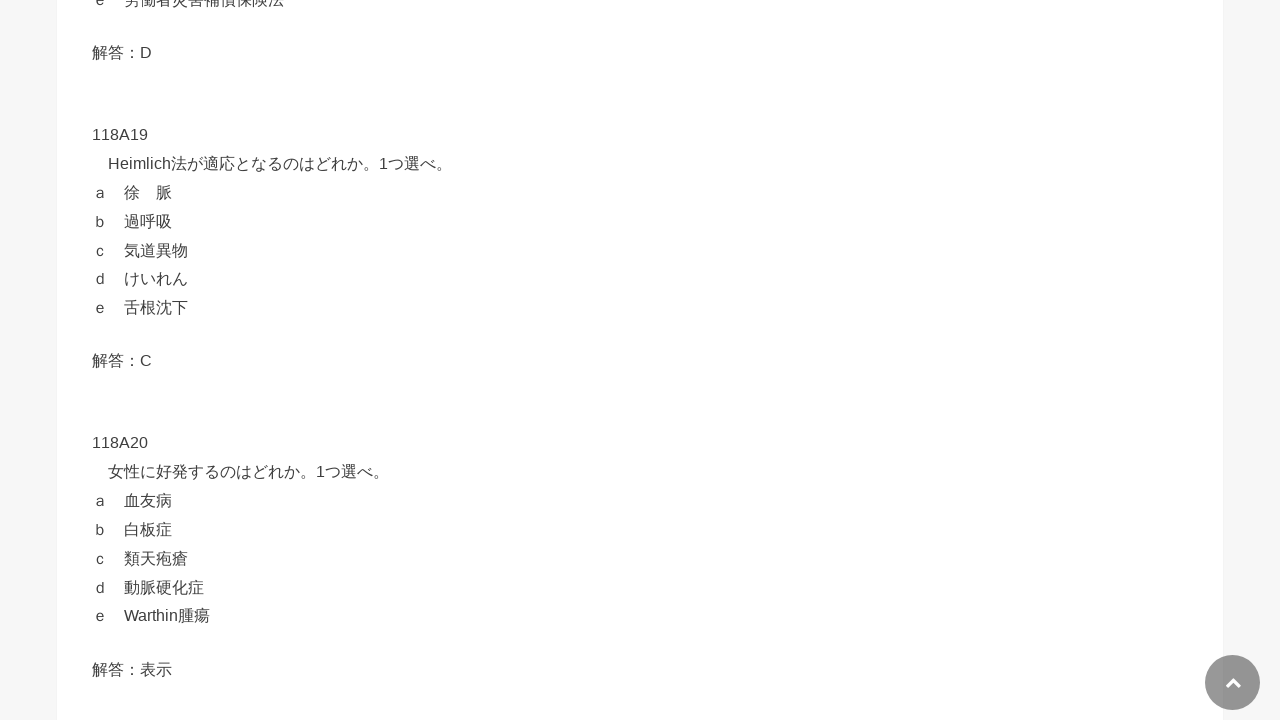

Scrolled answer button 20 into view
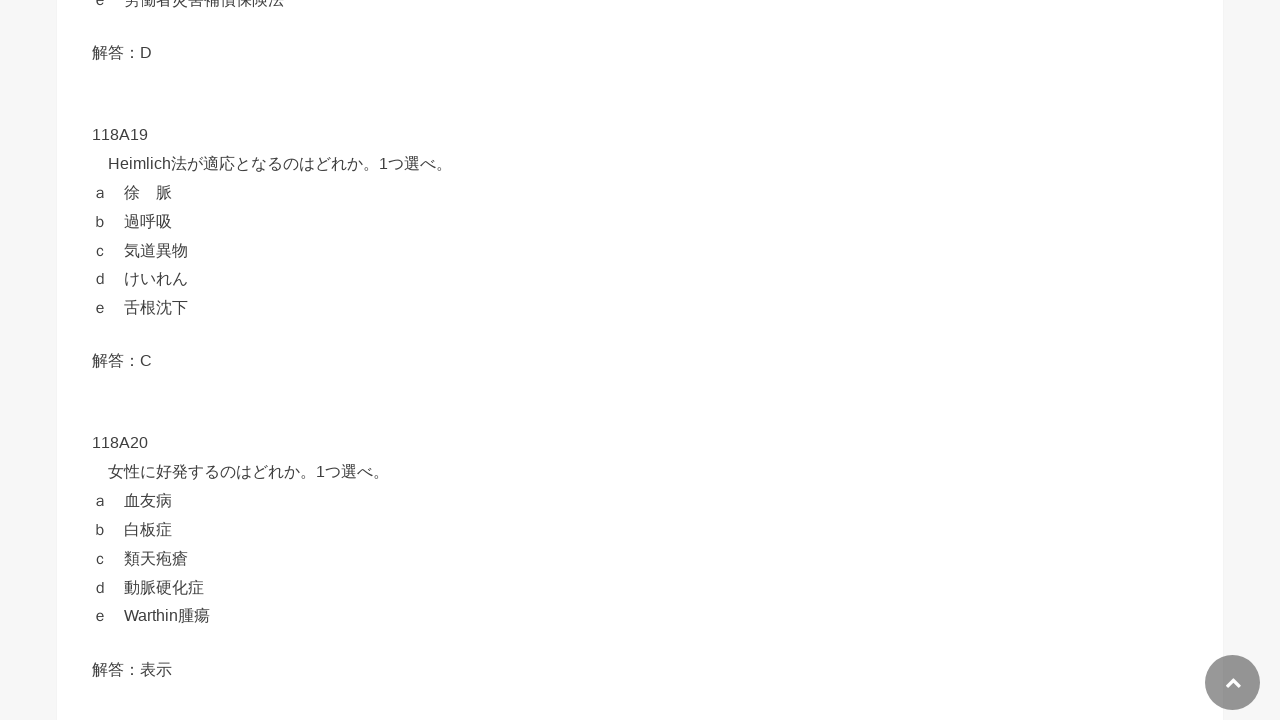

Clicked answer reveal button 20 at (456, 669) on div[id^='text-button'] >> nth=19
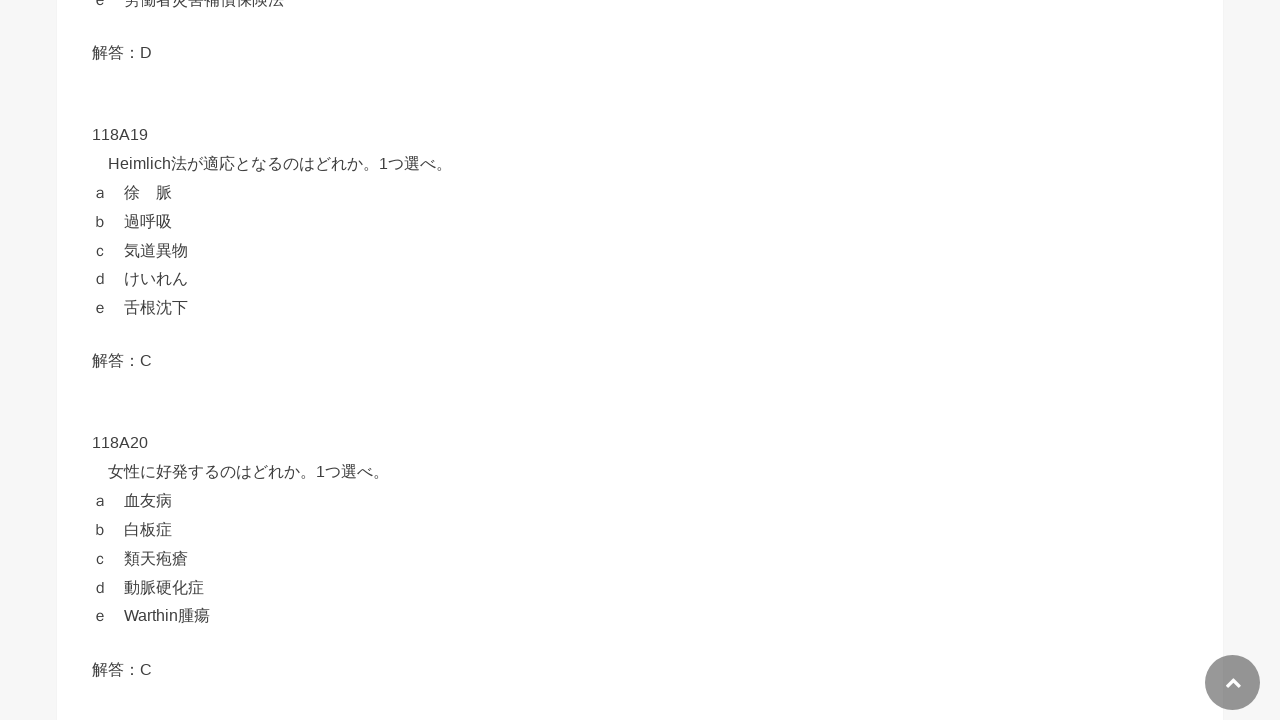

Waited 500ms for answer 20 to be revealed
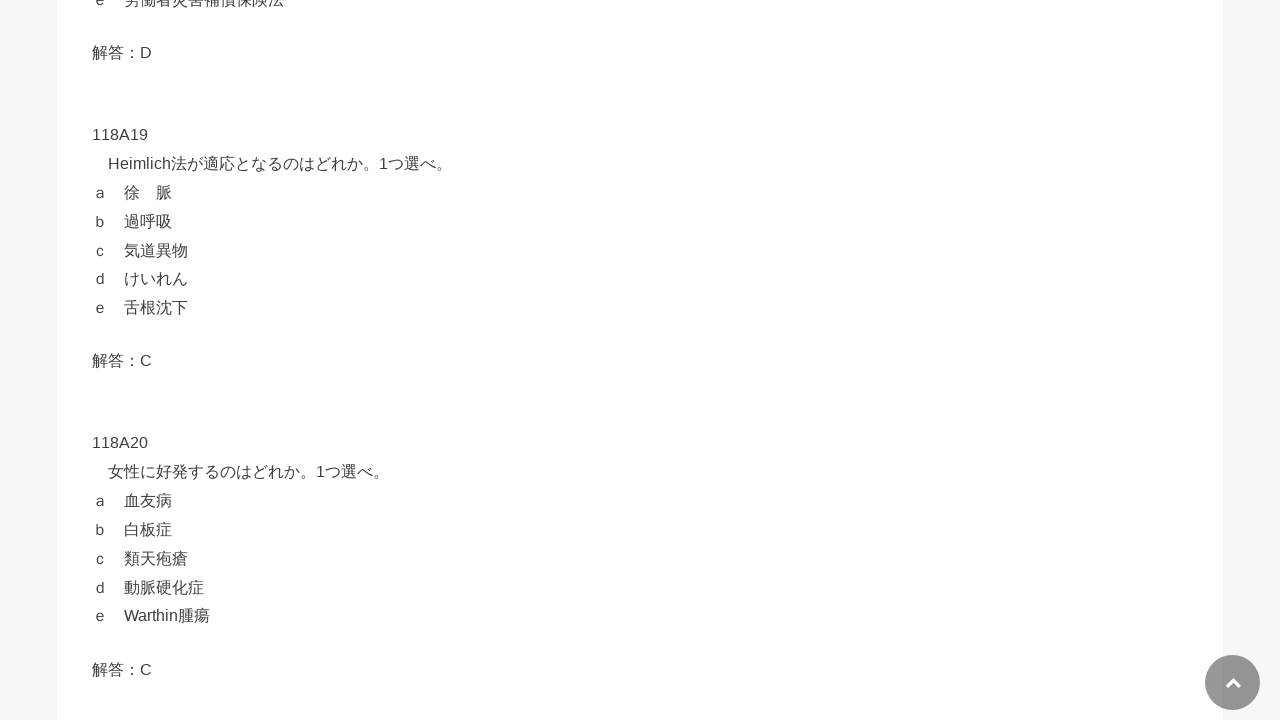

Scrolled answer button 21 into view
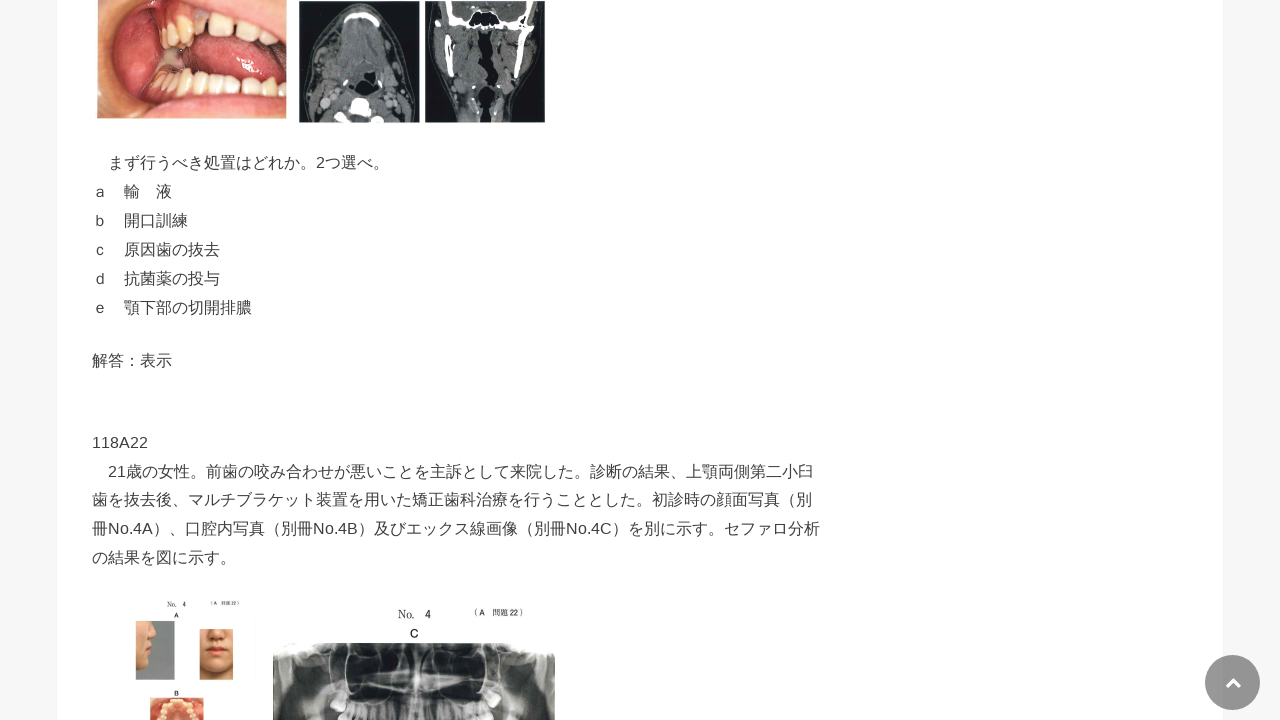

Clicked answer reveal button 21 at (456, 360) on div[id^='text-button'] >> nth=20
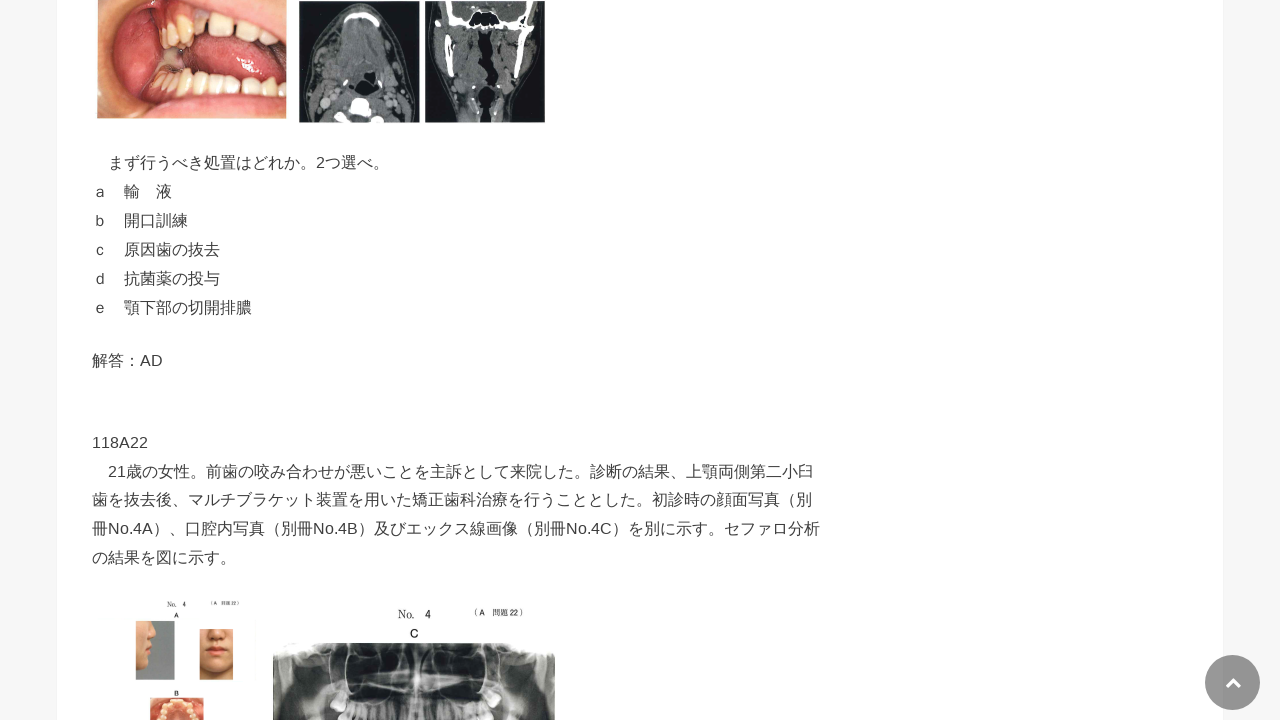

Waited 500ms for answer 21 to be revealed
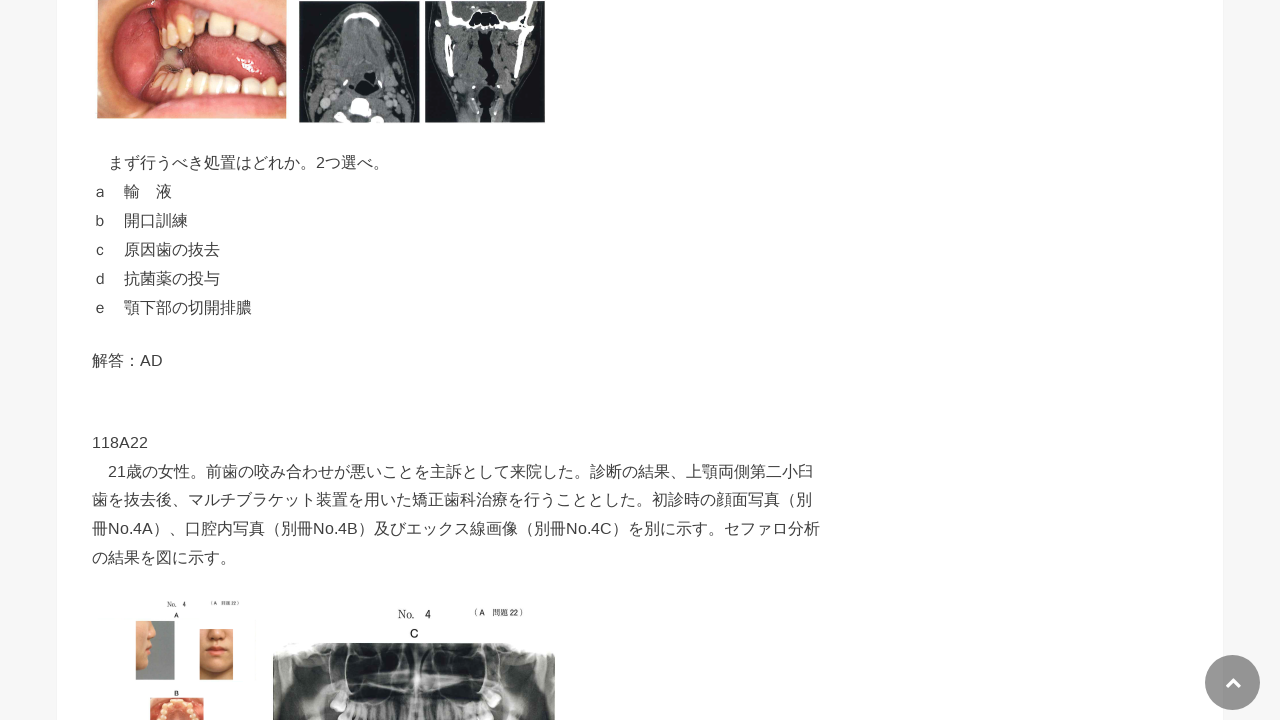

Scrolled answer button 22 into view
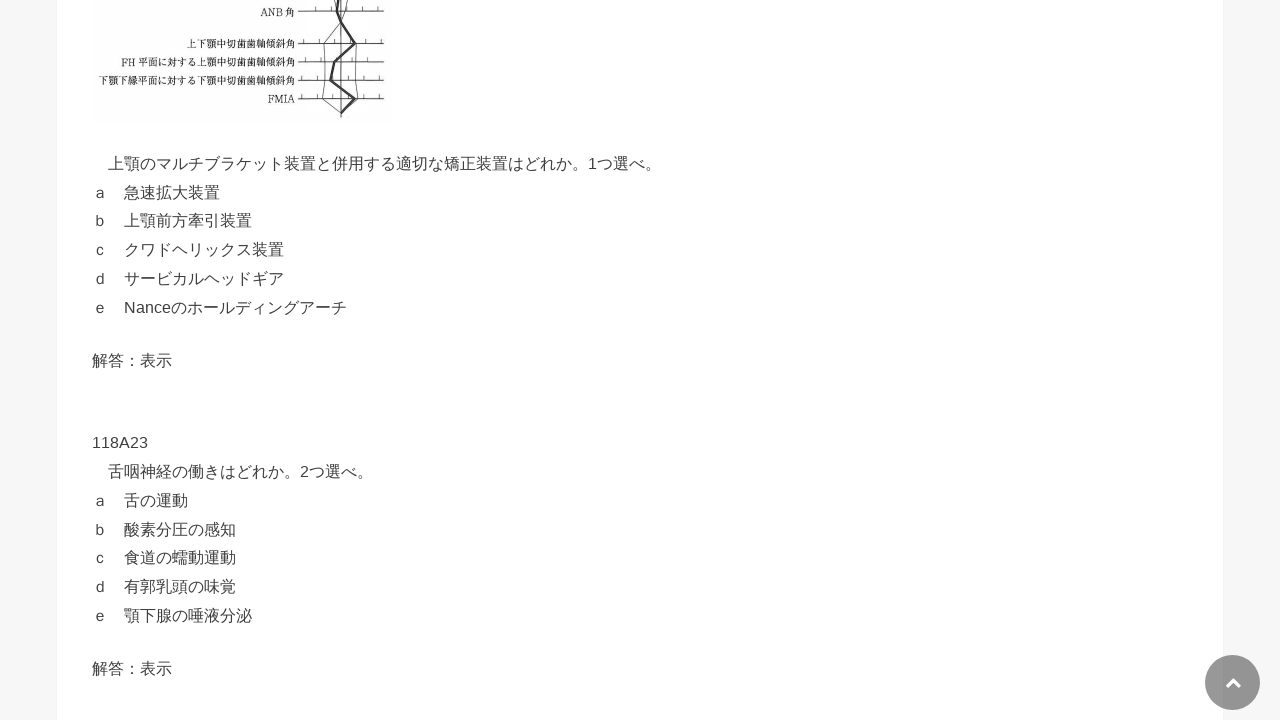

Clicked answer reveal button 22 at (456, 361) on div[id^='text-button'] >> nth=21
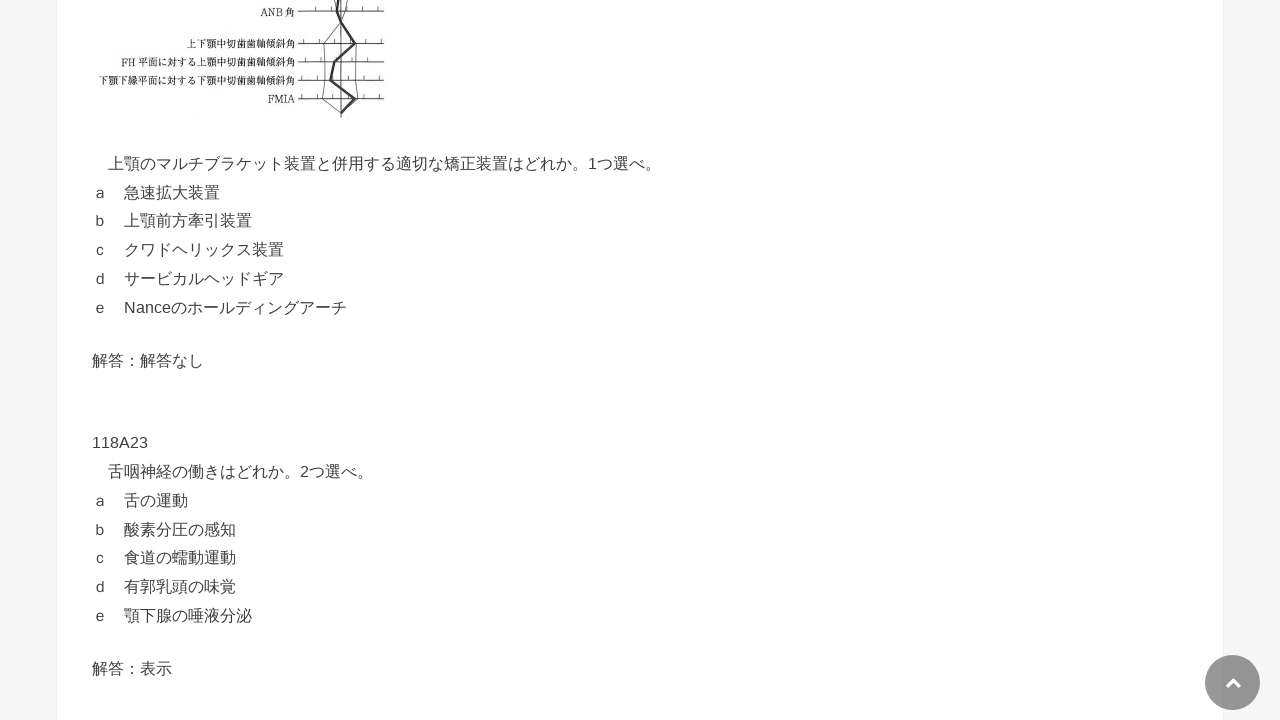

Waited 500ms for answer 22 to be revealed
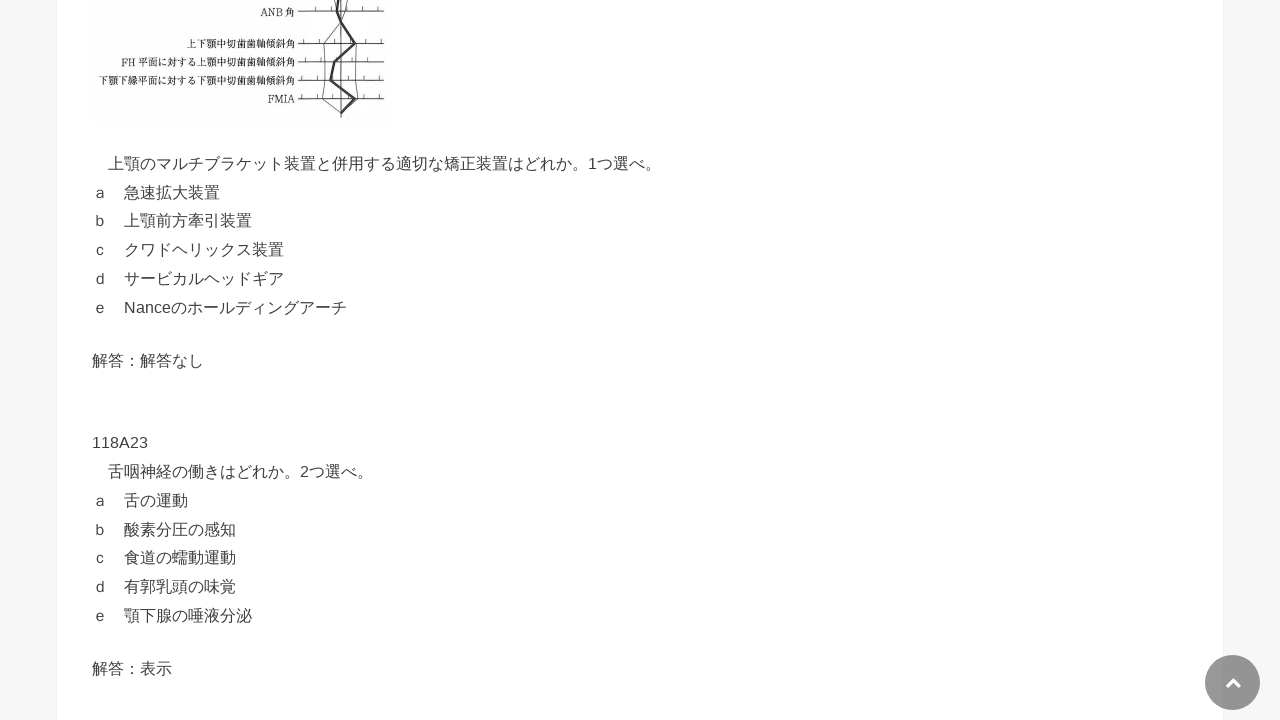

Scrolled answer button 23 into view
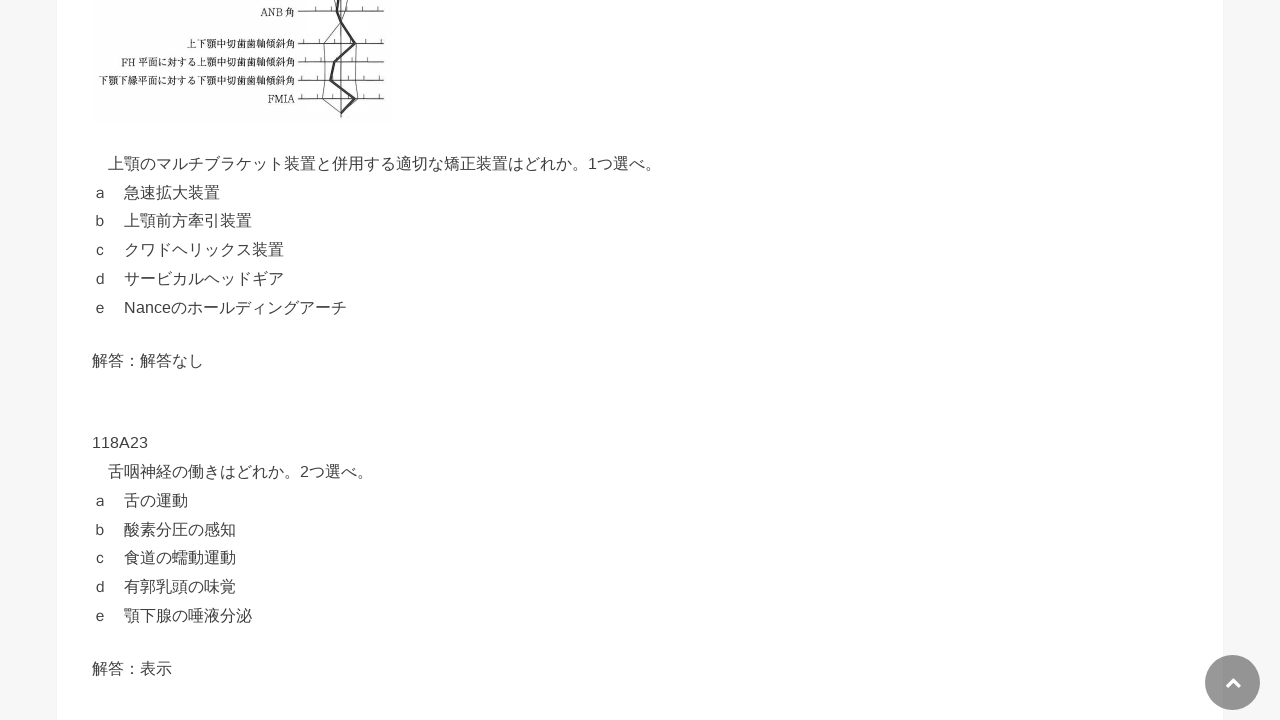

Clicked answer reveal button 23 at (456, 669) on div[id^='text-button'] >> nth=22
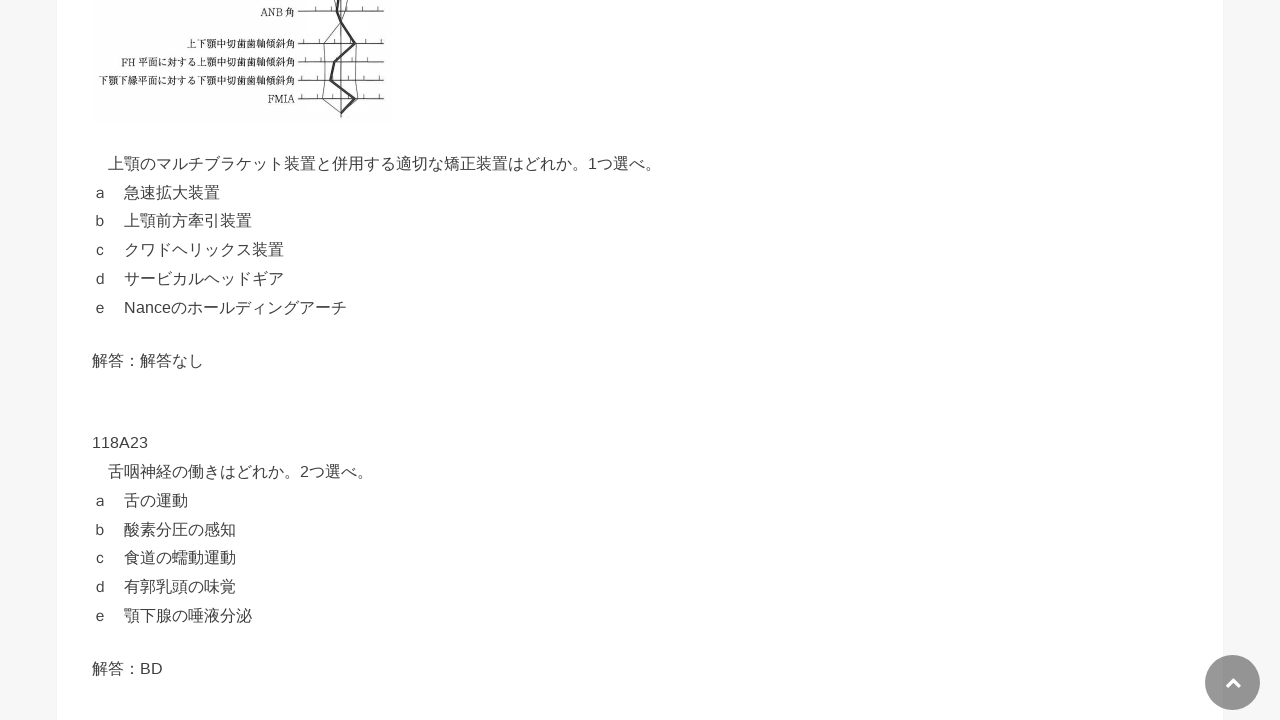

Waited 500ms for answer 23 to be revealed
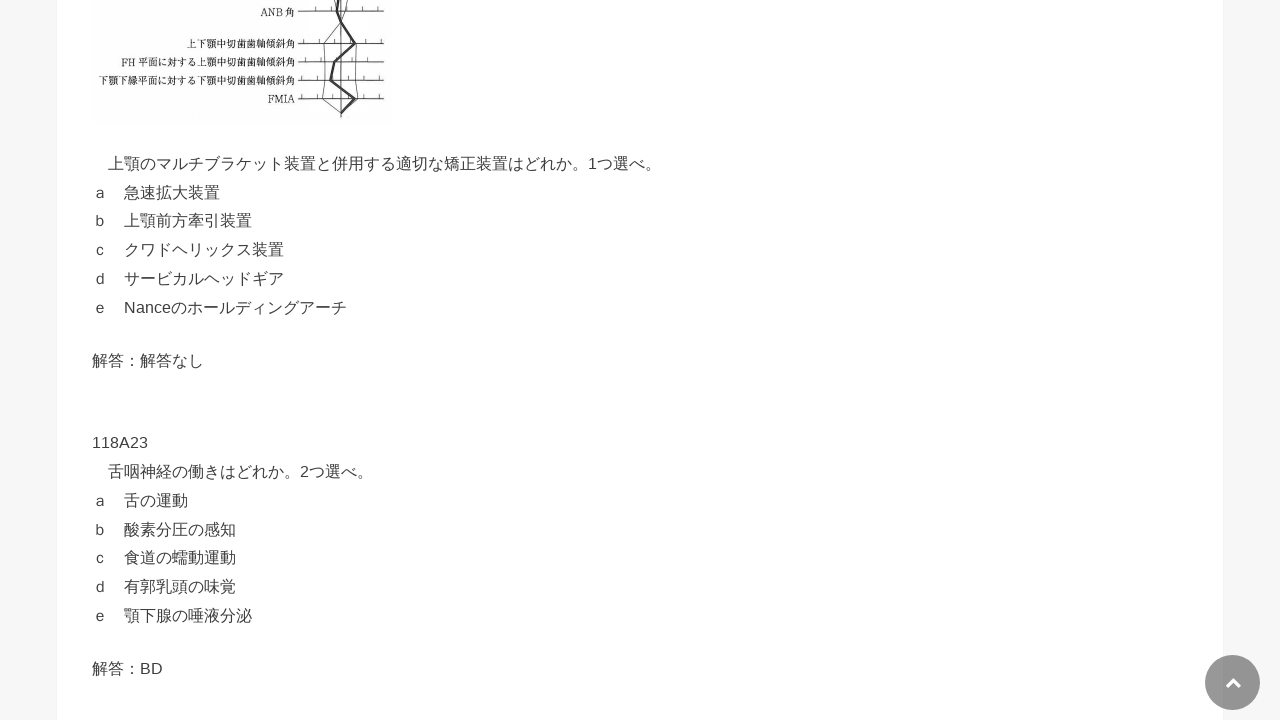

Scrolled answer button 24 into view
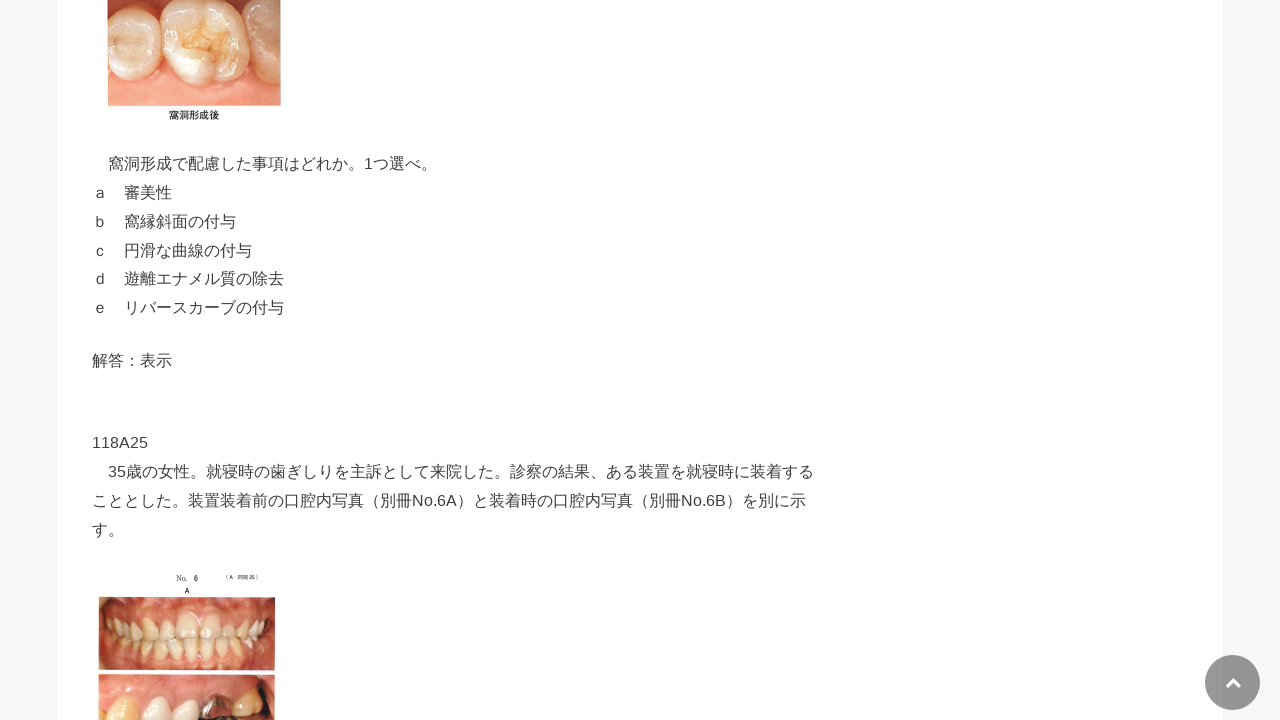

Clicked answer reveal button 24 at (456, 361) on div[id^='text-button'] >> nth=23
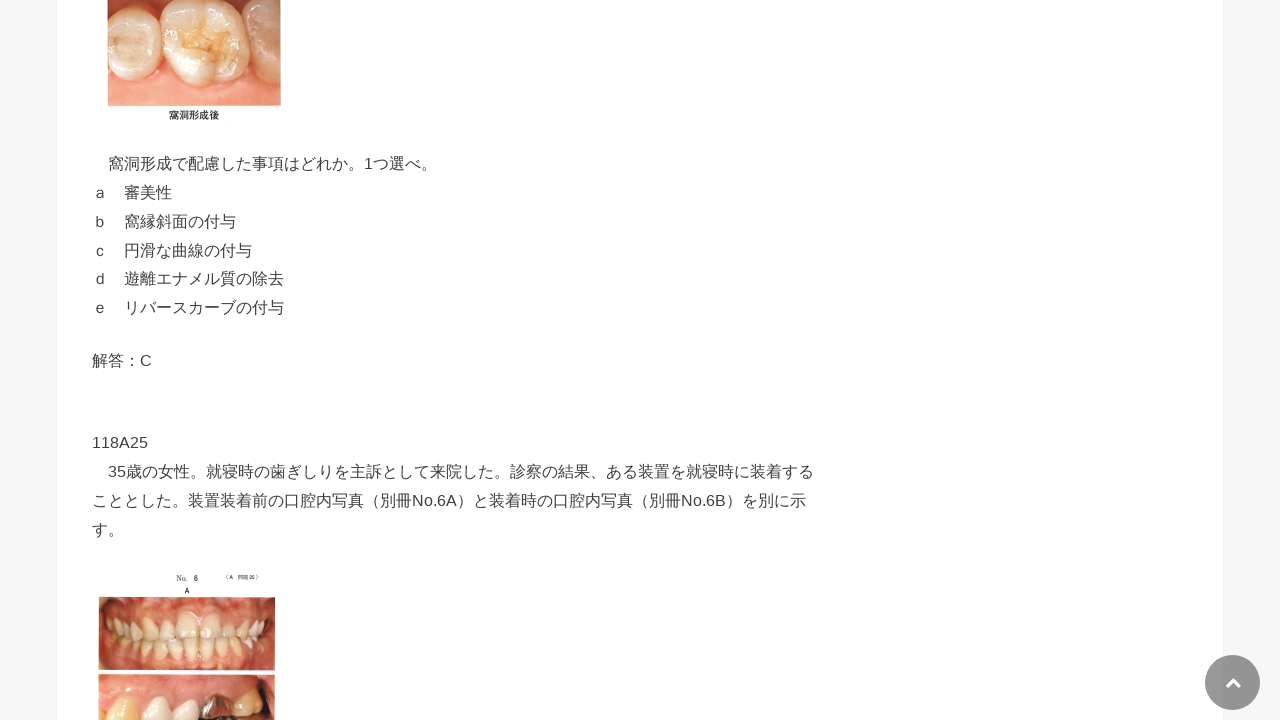

Waited 500ms for answer 24 to be revealed
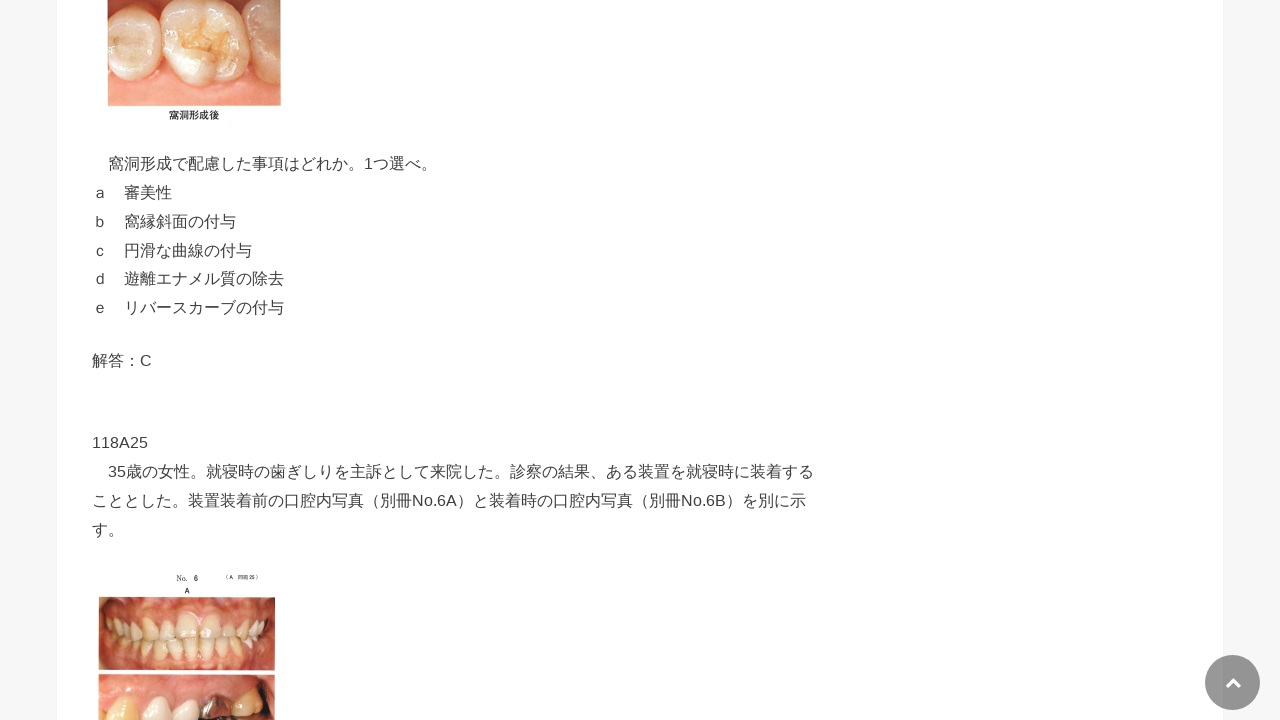

Scrolled answer button 25 into view
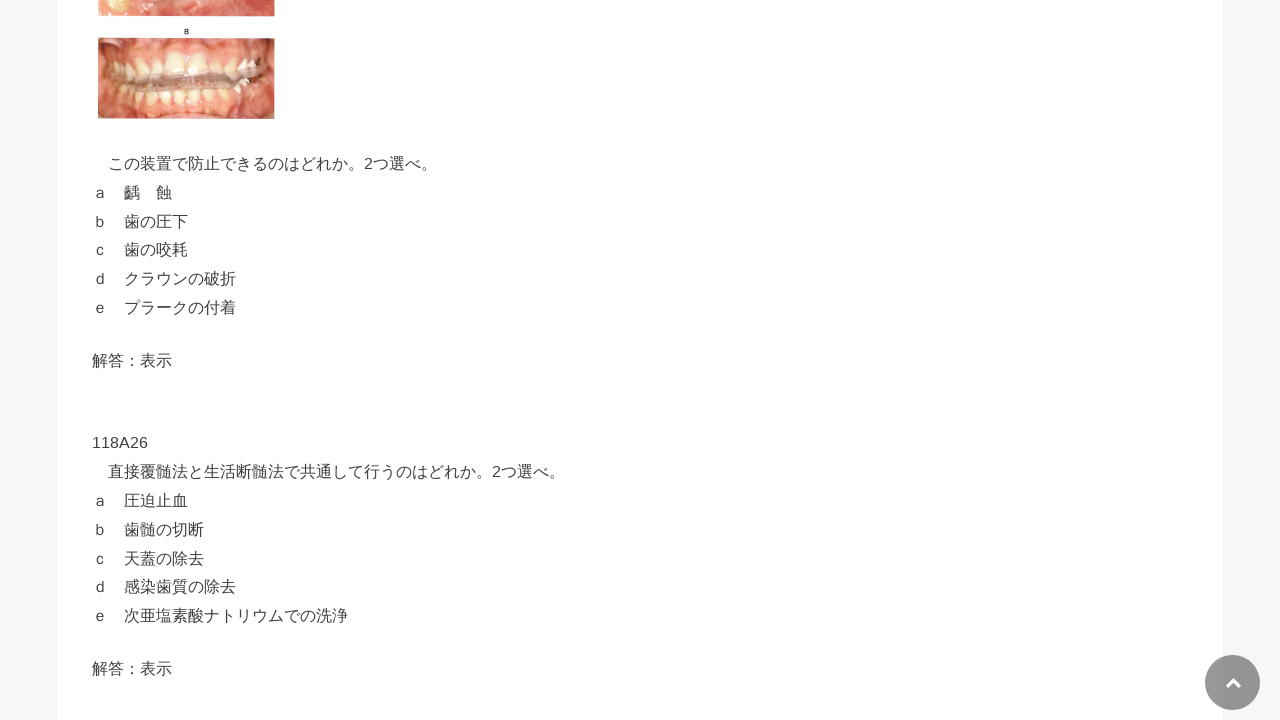

Clicked answer reveal button 25 at (456, 361) on div[id^='text-button'] >> nth=24
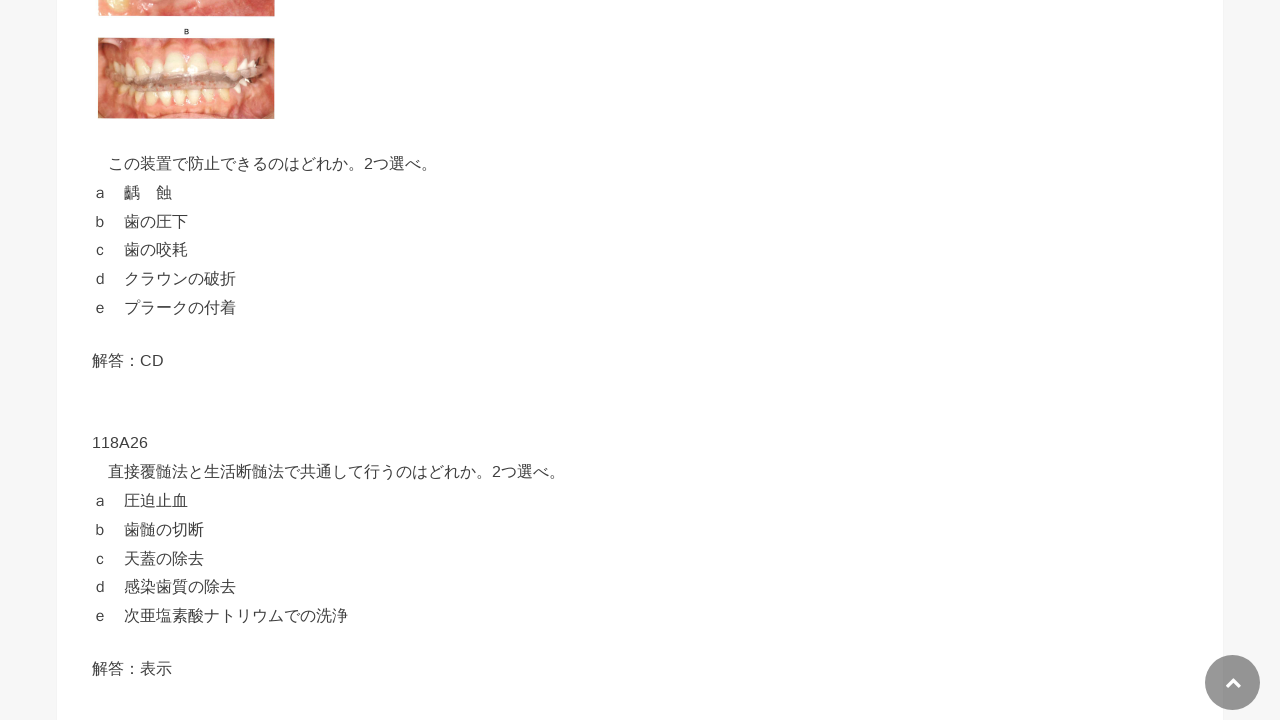

Waited 500ms for answer 25 to be revealed
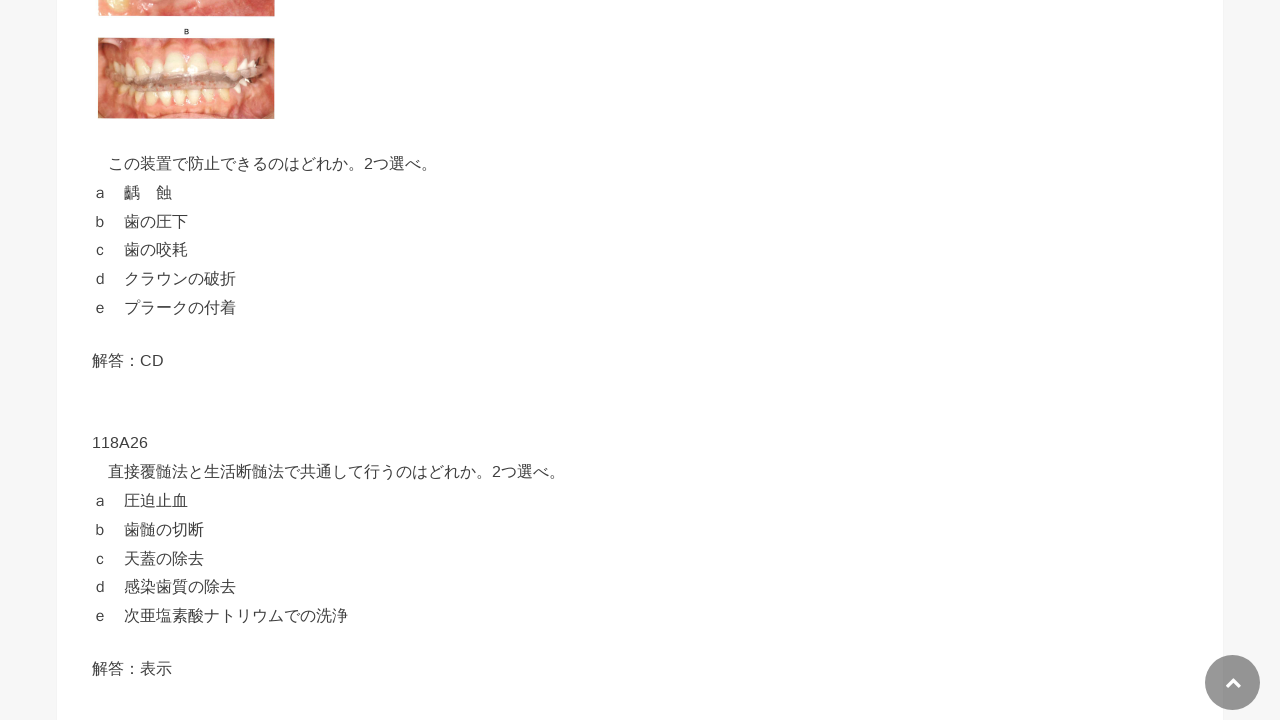

Scrolled answer button 26 into view
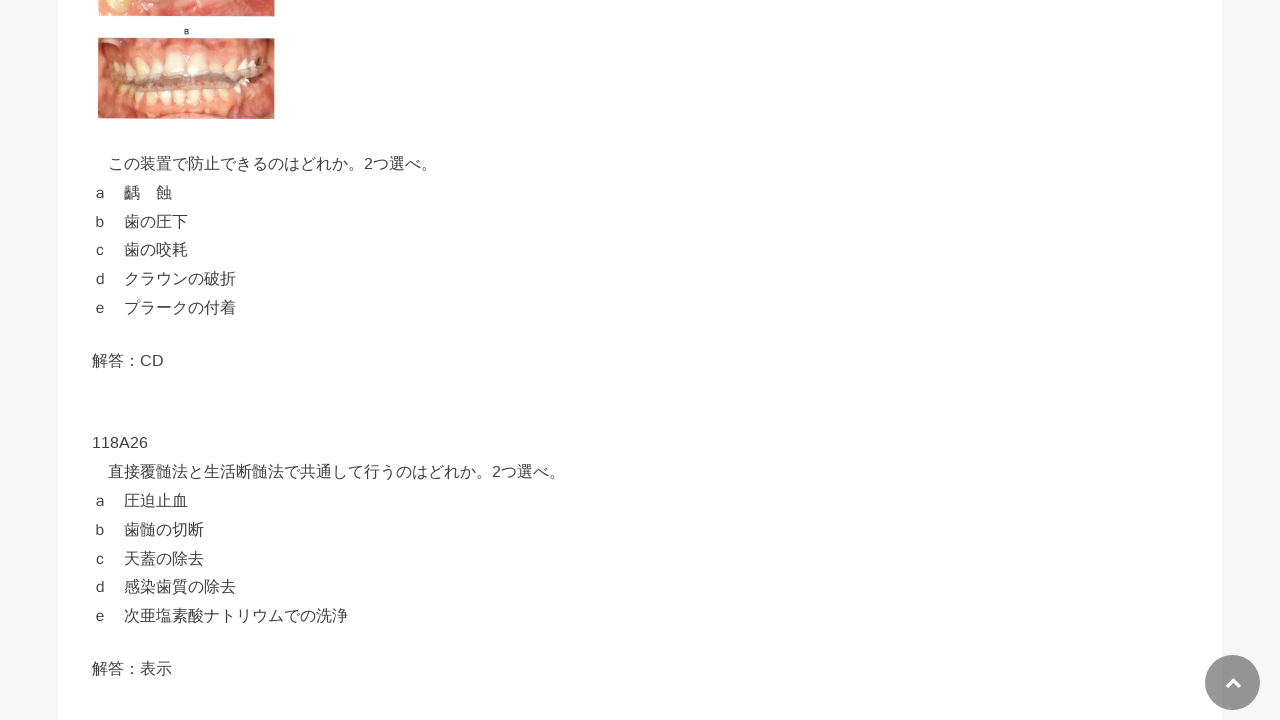

Clicked answer reveal button 26 at (456, 669) on div[id^='text-button'] >> nth=25
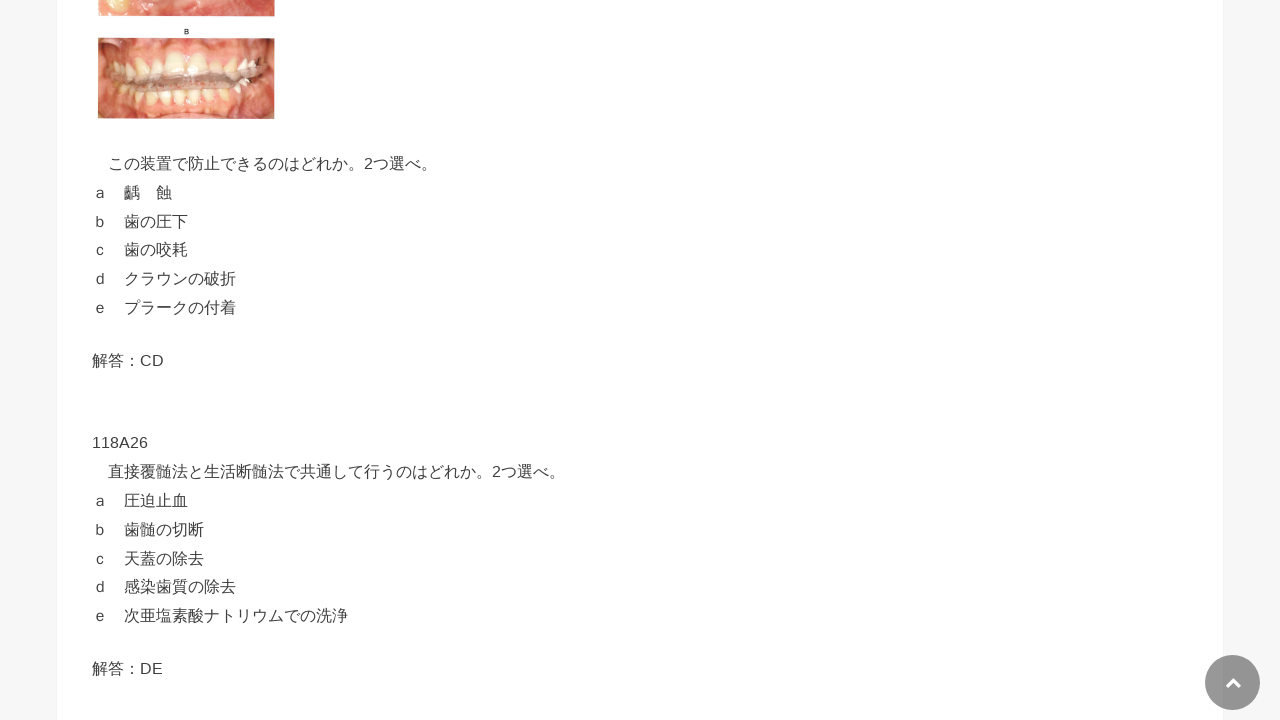

Waited 500ms for answer 26 to be revealed
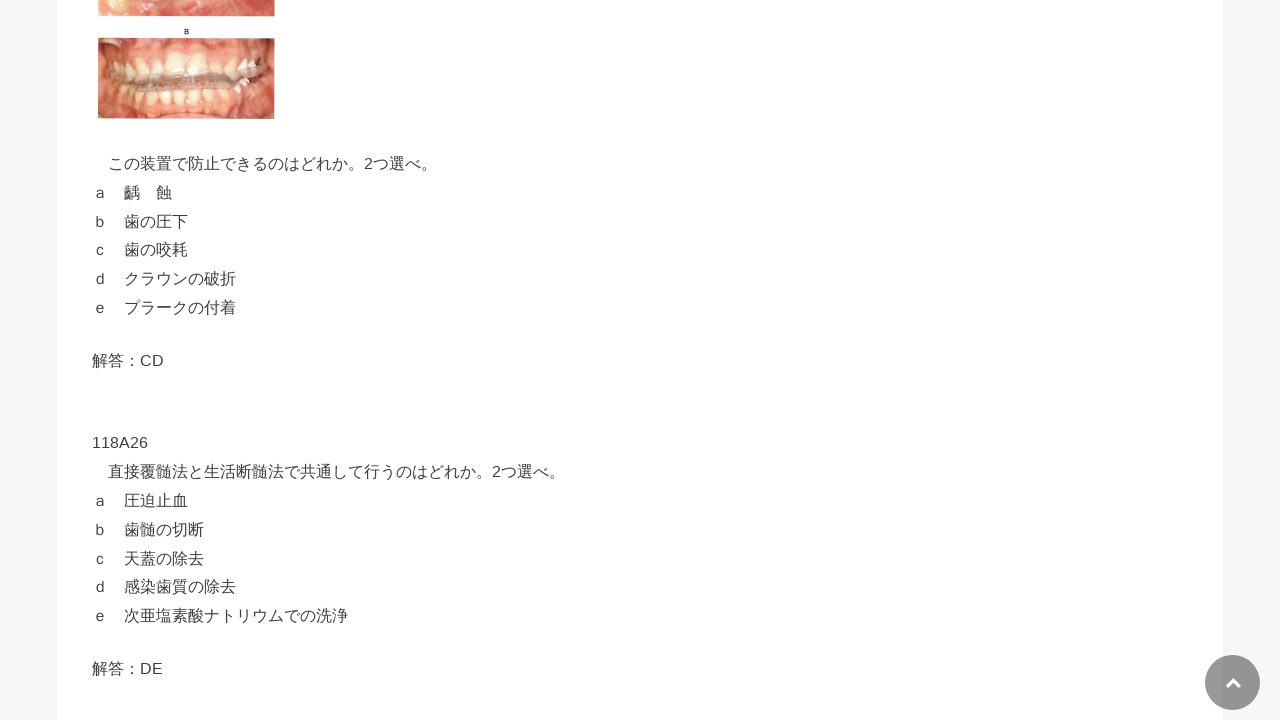

Scrolled answer button 27 into view
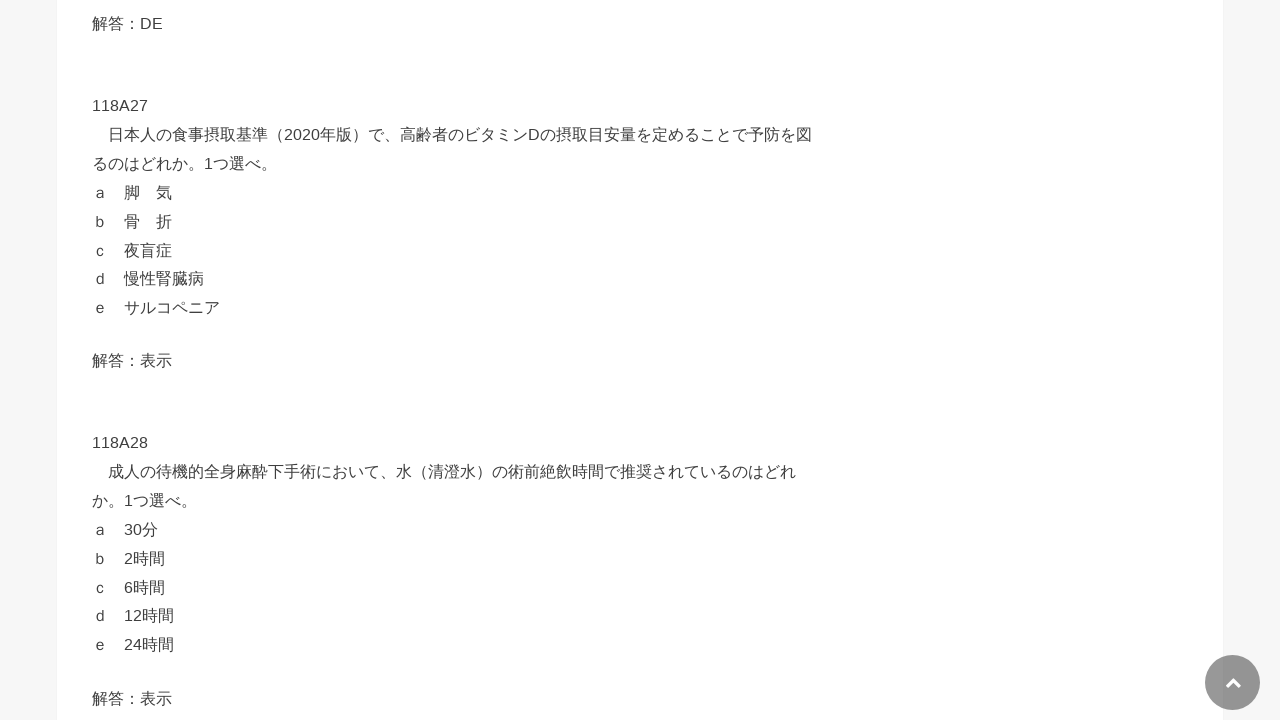

Clicked answer reveal button 27 at (456, 361) on div[id^='text-button'] >> nth=26
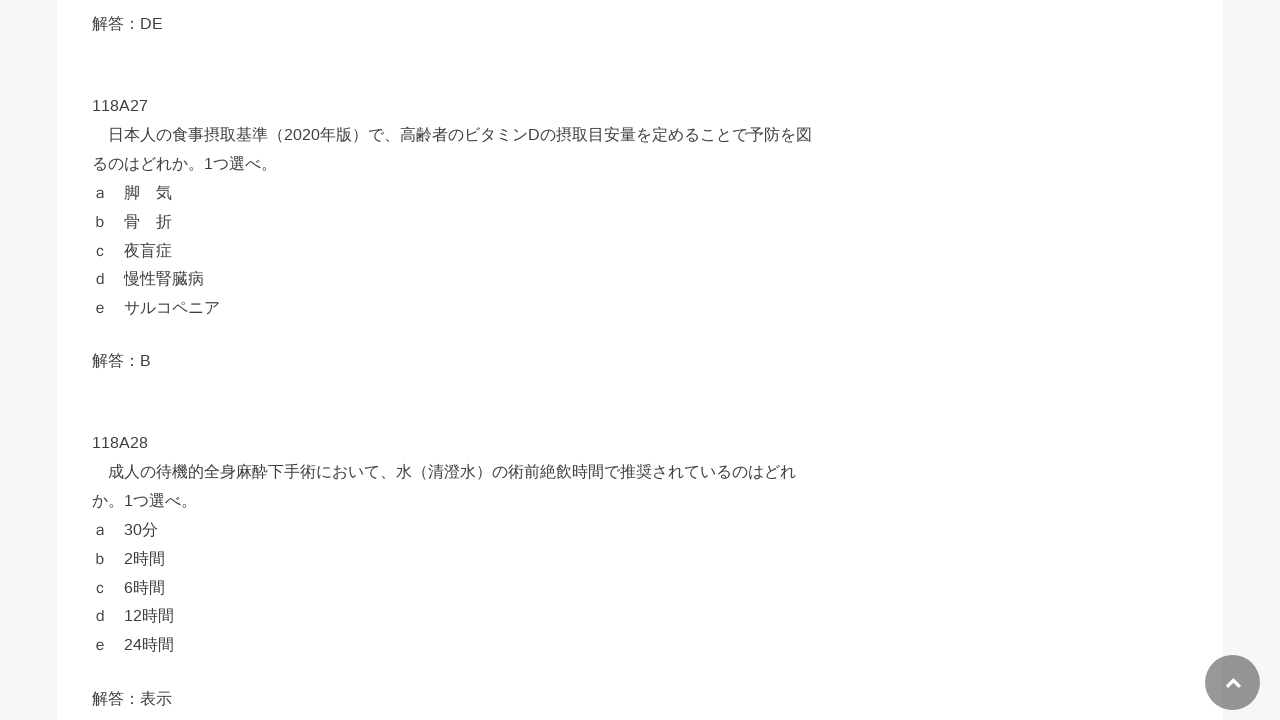

Waited 500ms for answer 27 to be revealed
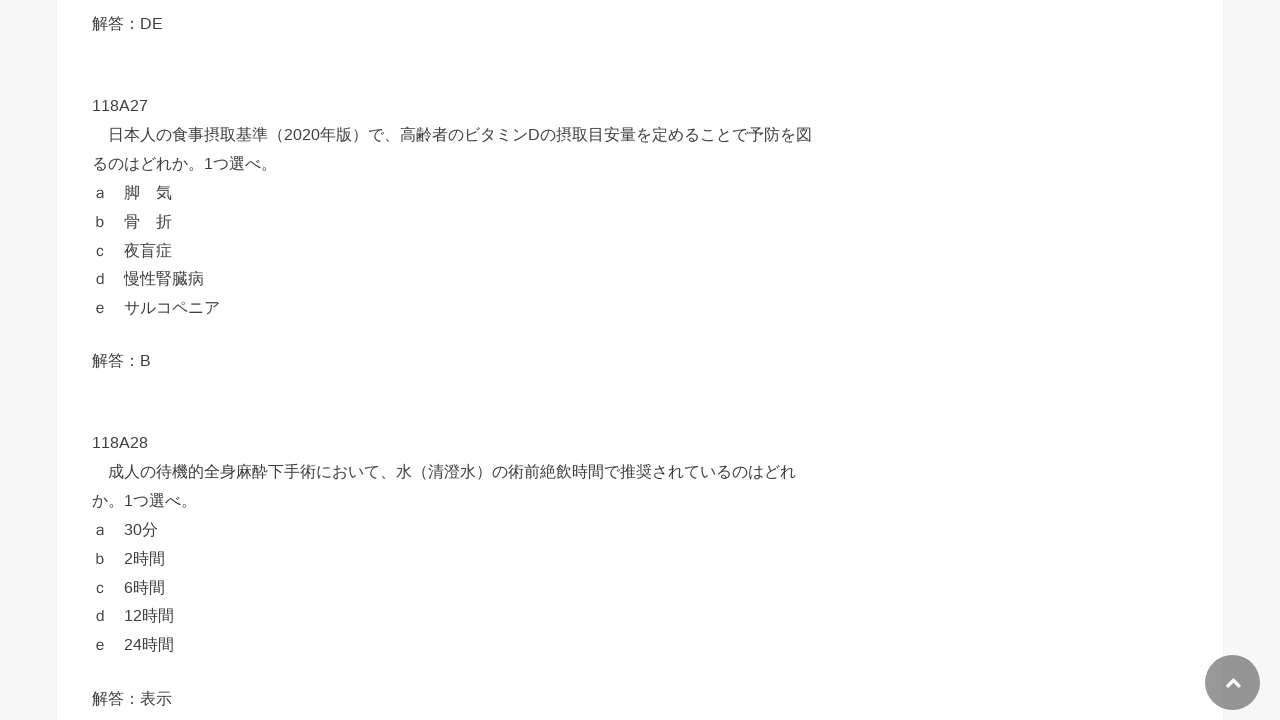

Scrolled answer button 28 into view
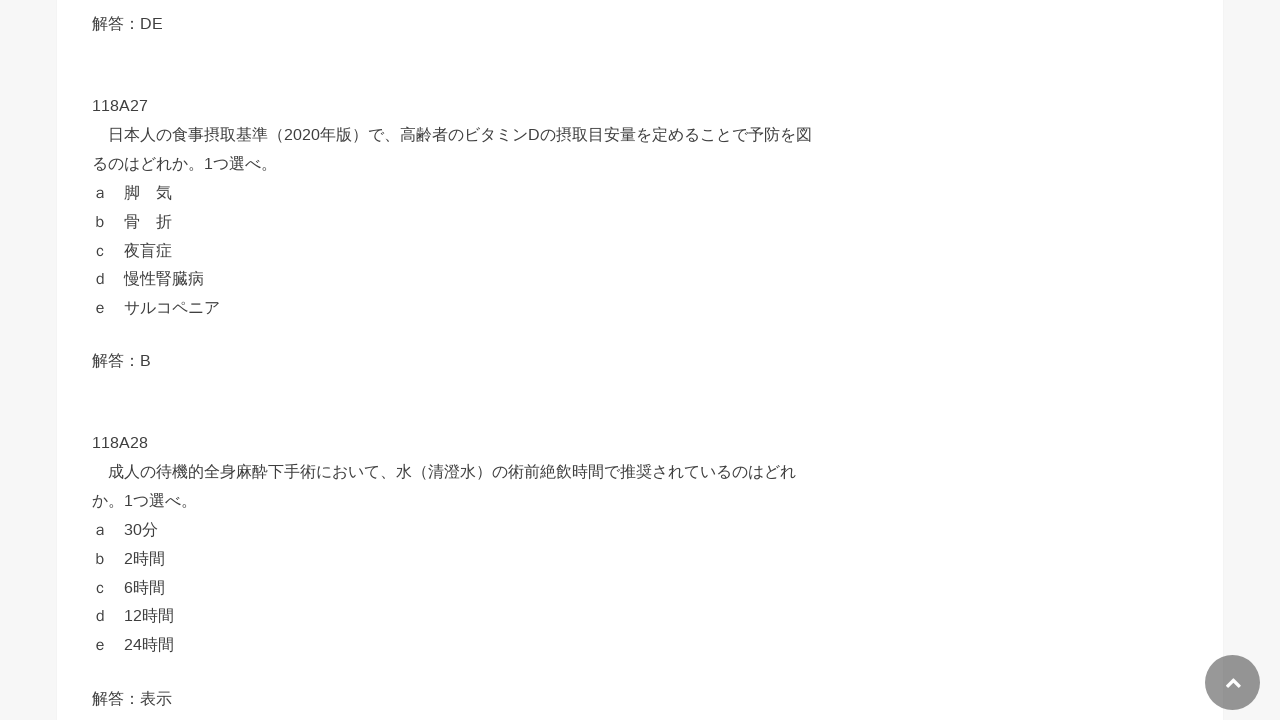

Clicked answer reveal button 28 at (456, 698) on div[id^='text-button'] >> nth=27
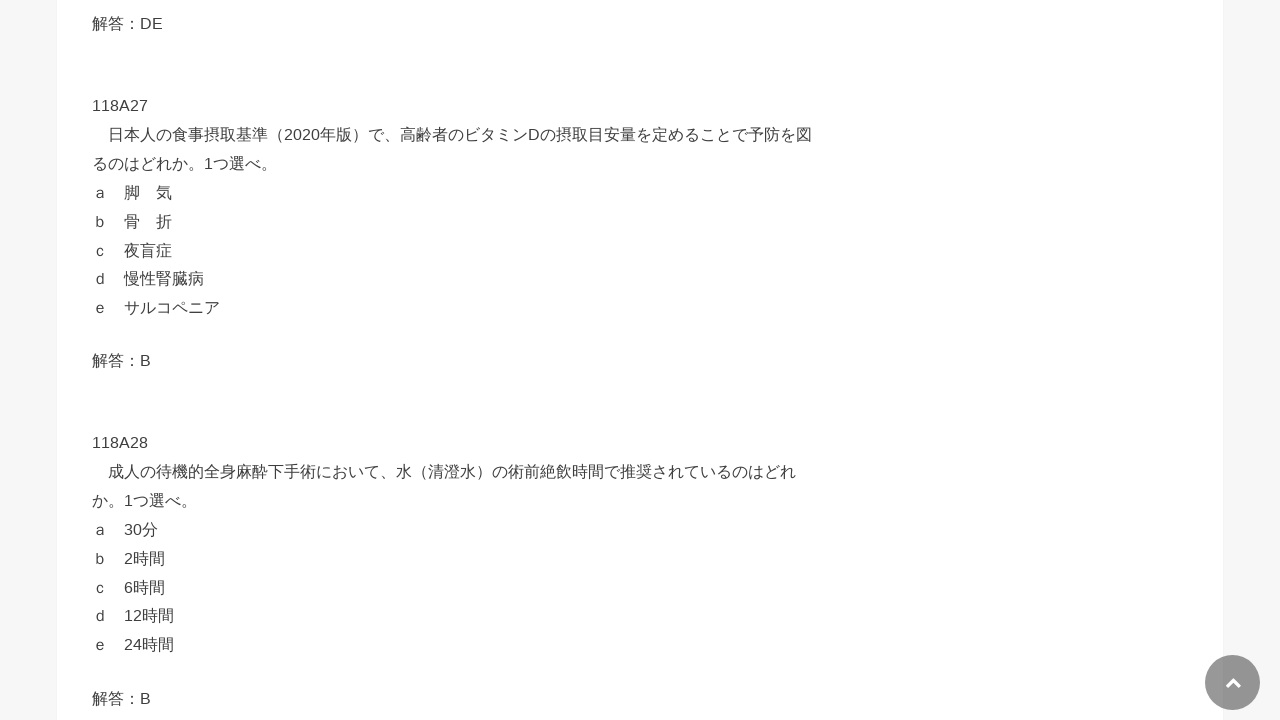

Waited 500ms for answer 28 to be revealed
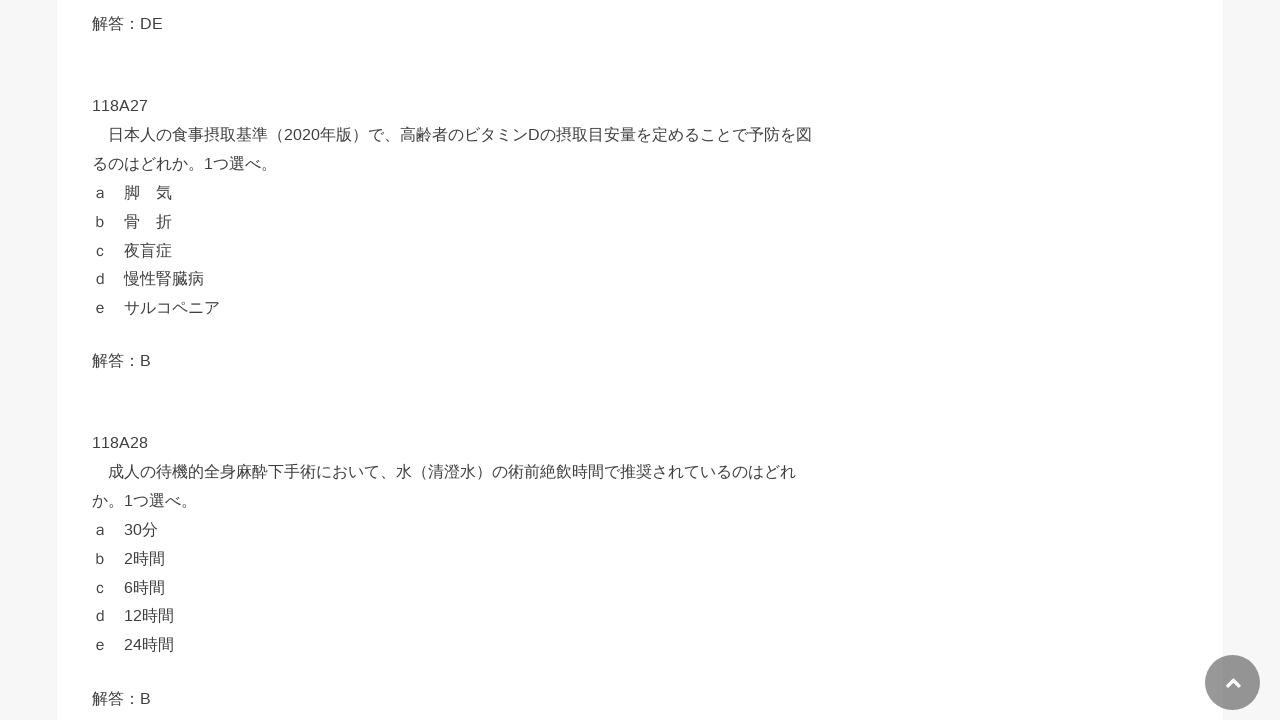

Scrolled answer button 29 into view
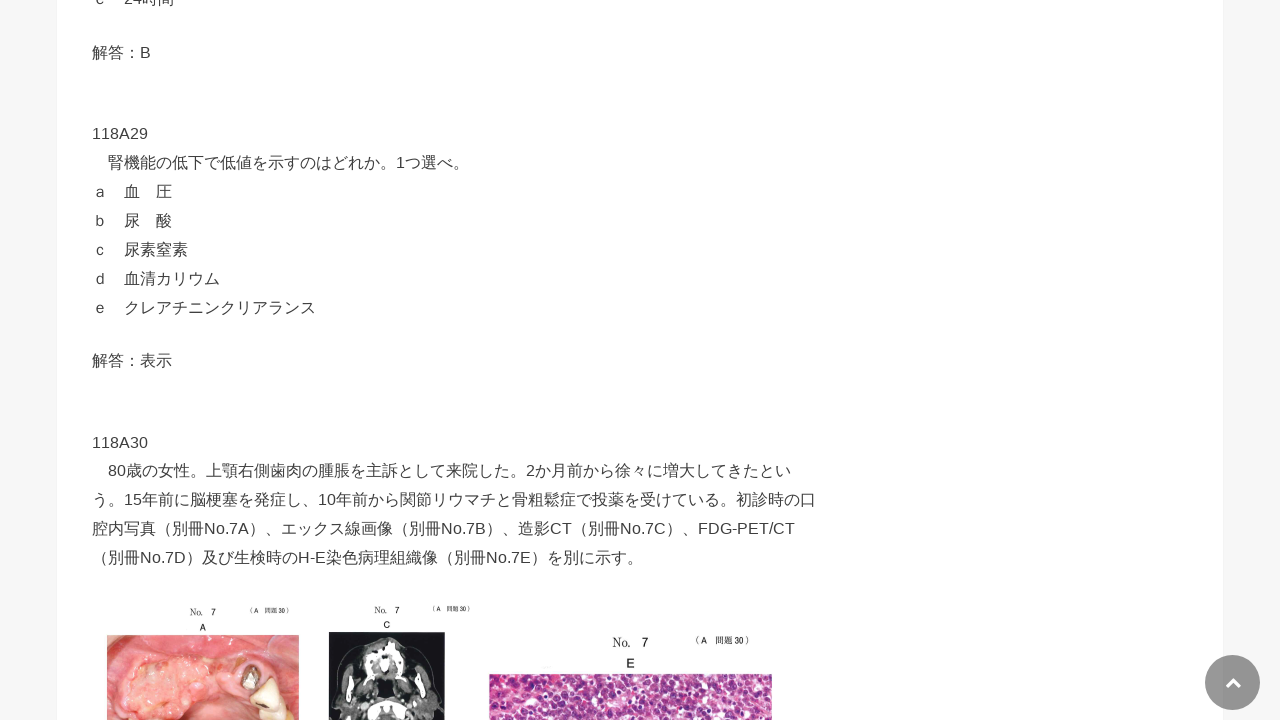

Clicked answer reveal button 29 at (456, 360) on div[id^='text-button'] >> nth=28
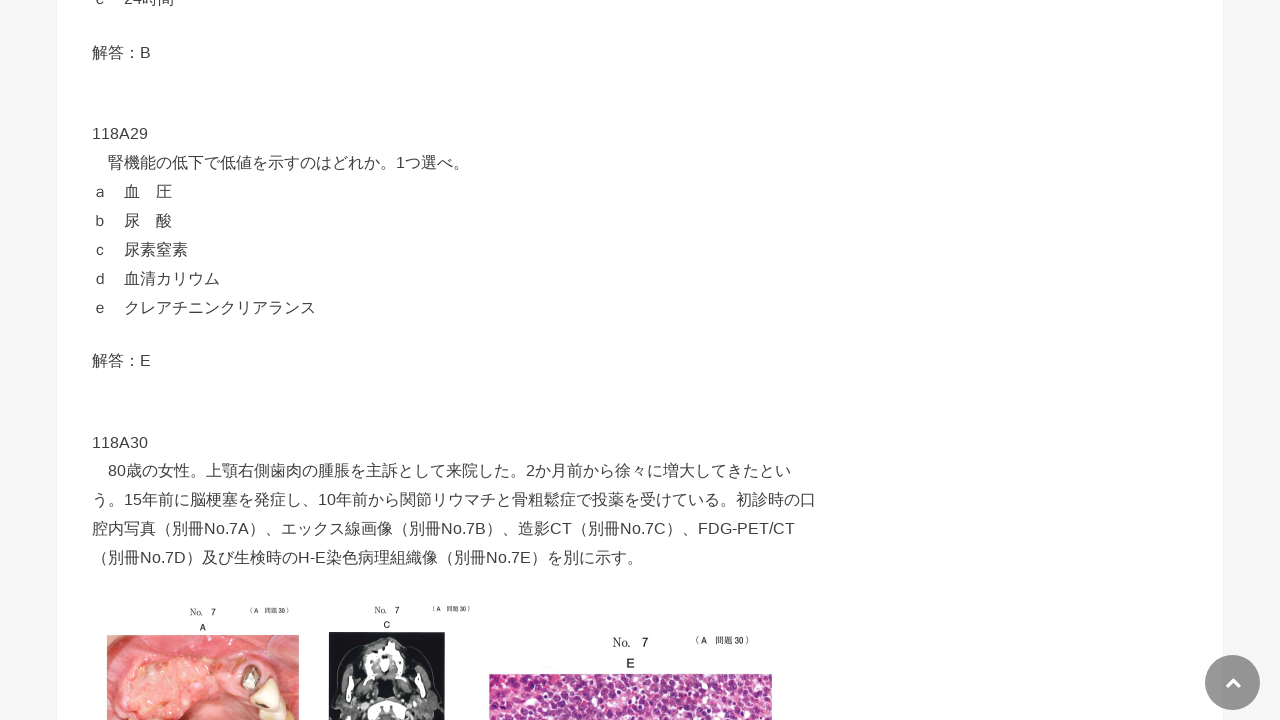

Waited 500ms for answer 29 to be revealed
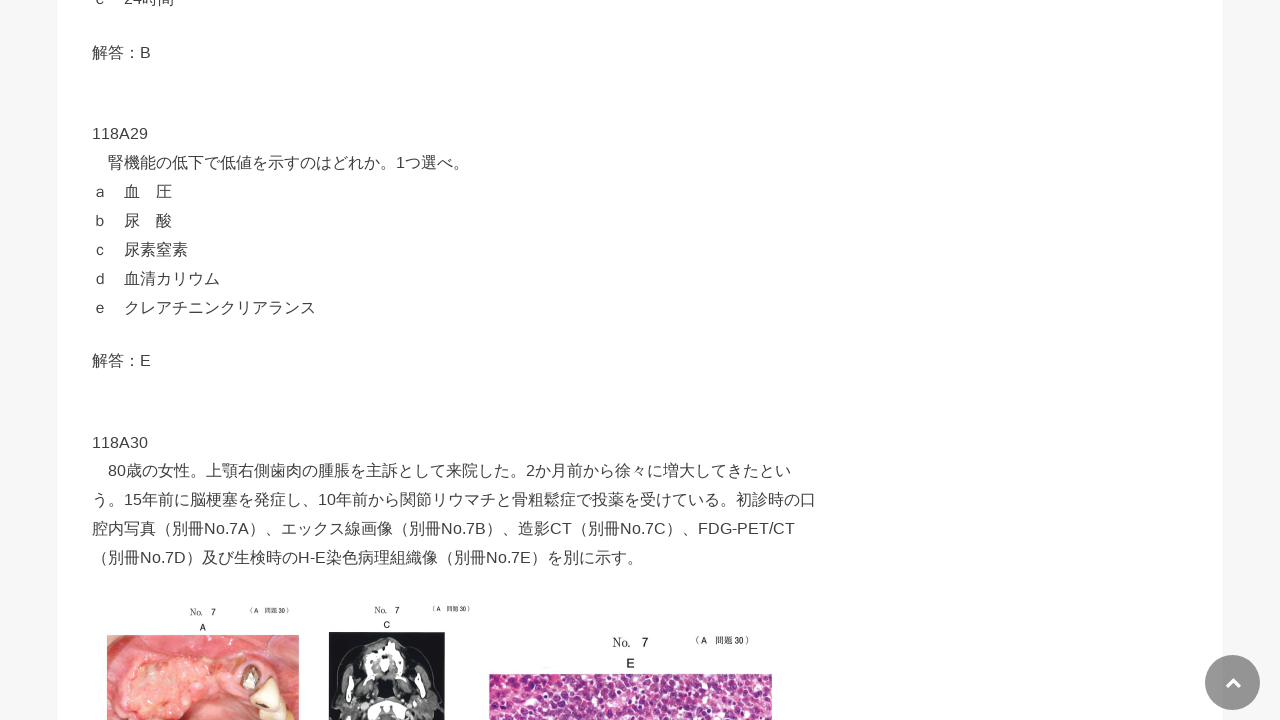

Scrolled answer button 30 into view
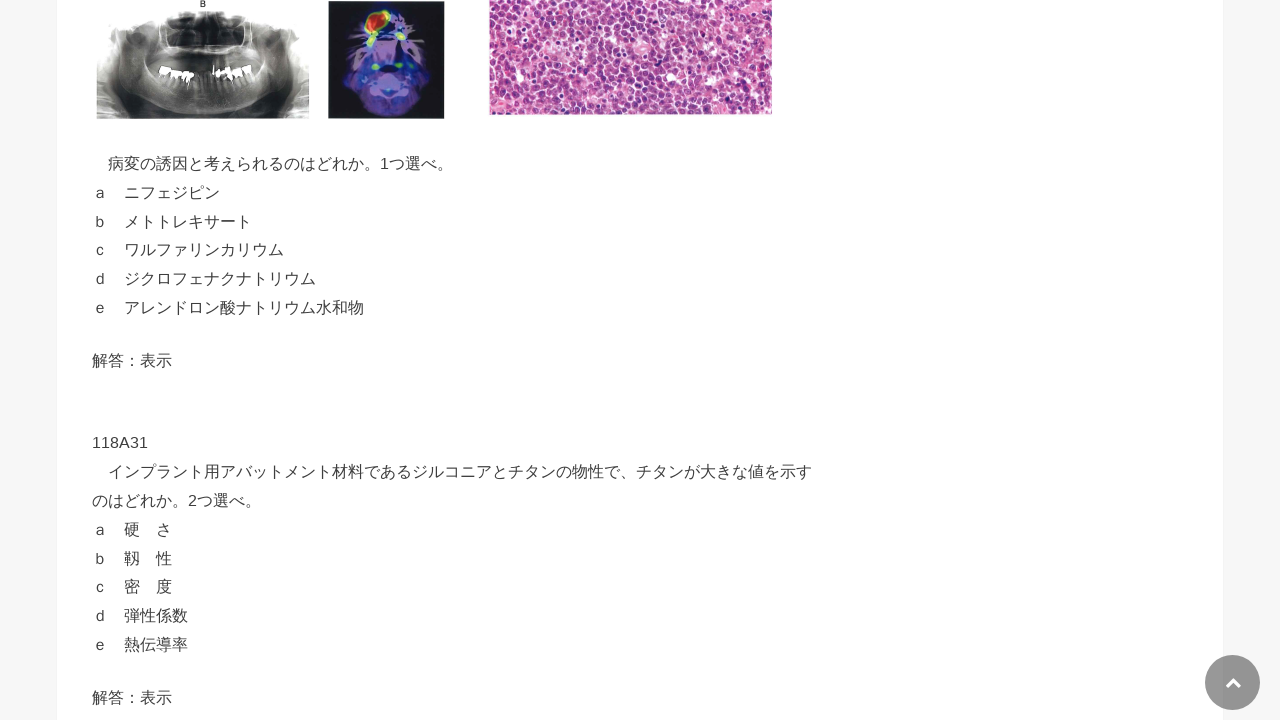

Clicked answer reveal button 30 at (456, 361) on div[id^='text-button'] >> nth=29
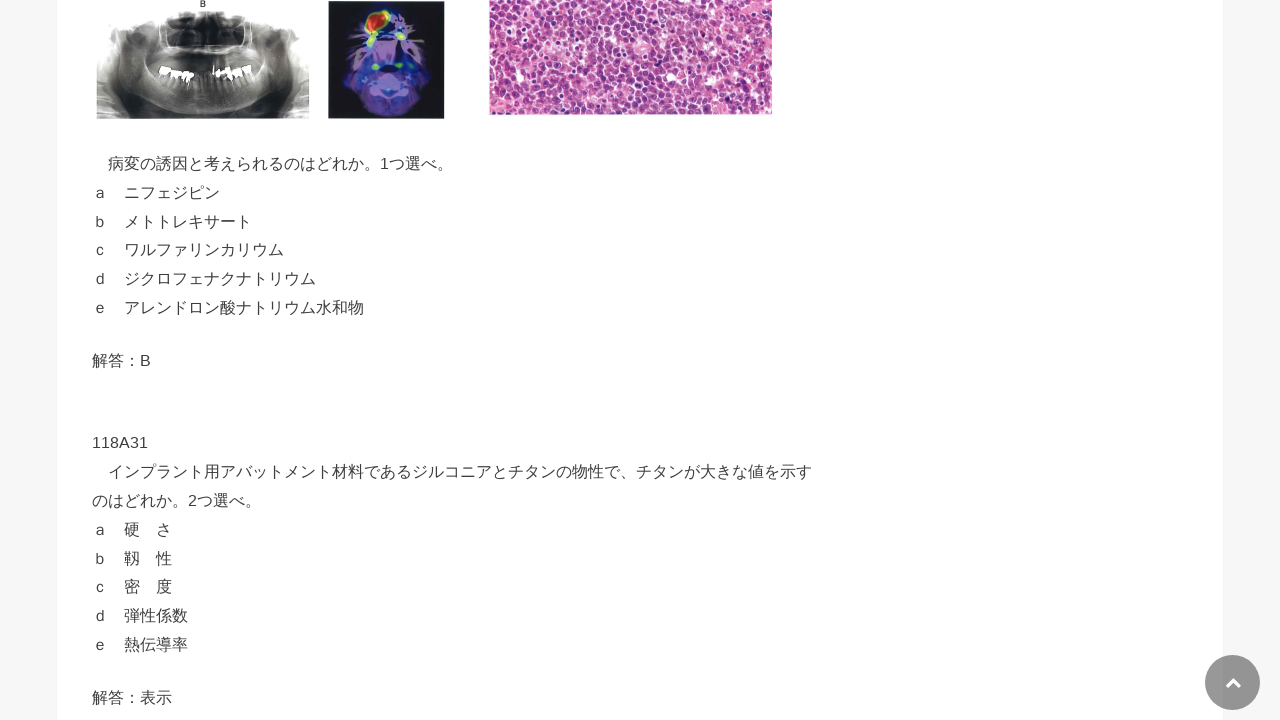

Waited 500ms for answer 30 to be revealed
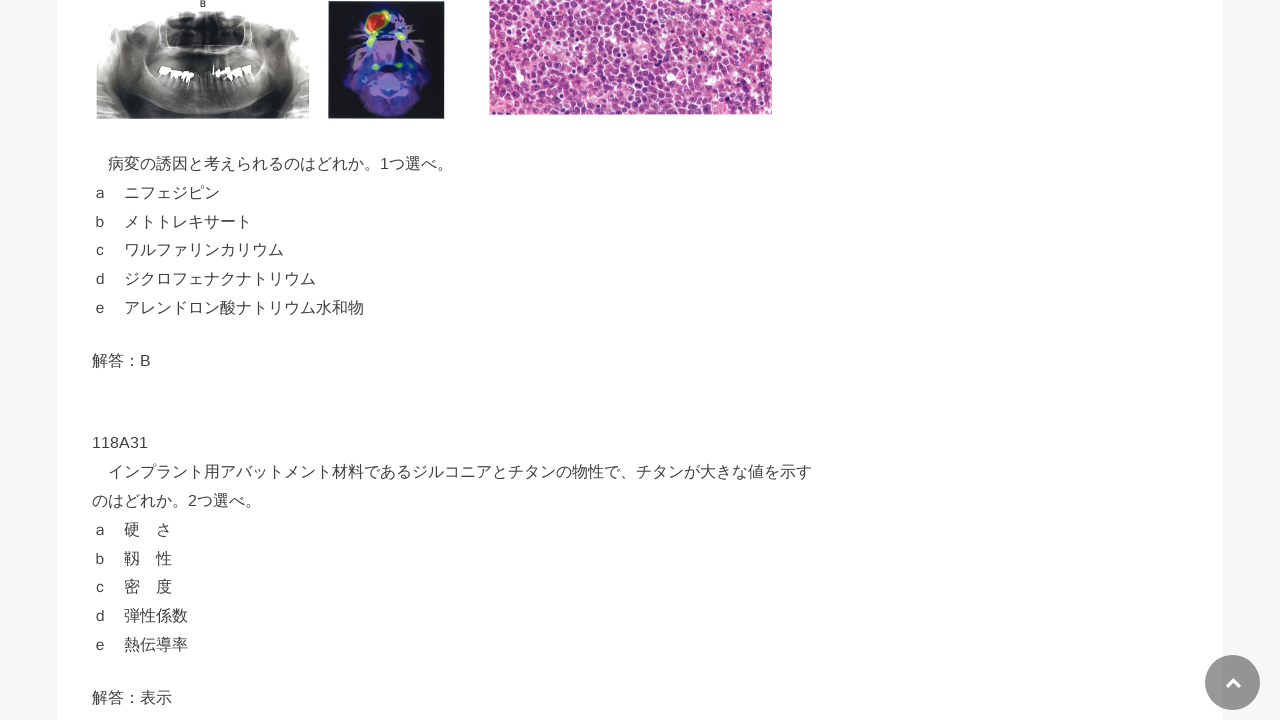

Scrolled answer button 31 into view
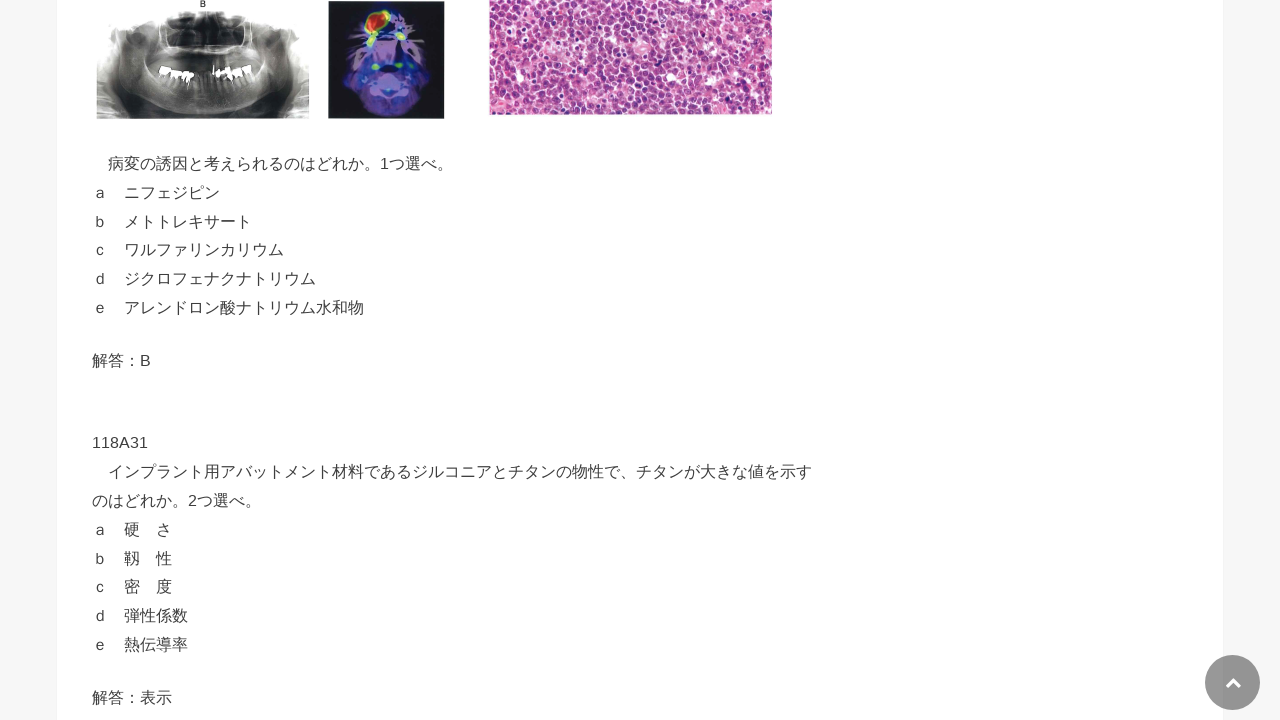

Clicked answer reveal button 31 at (456, 698) on div[id^='text-button'] >> nth=30
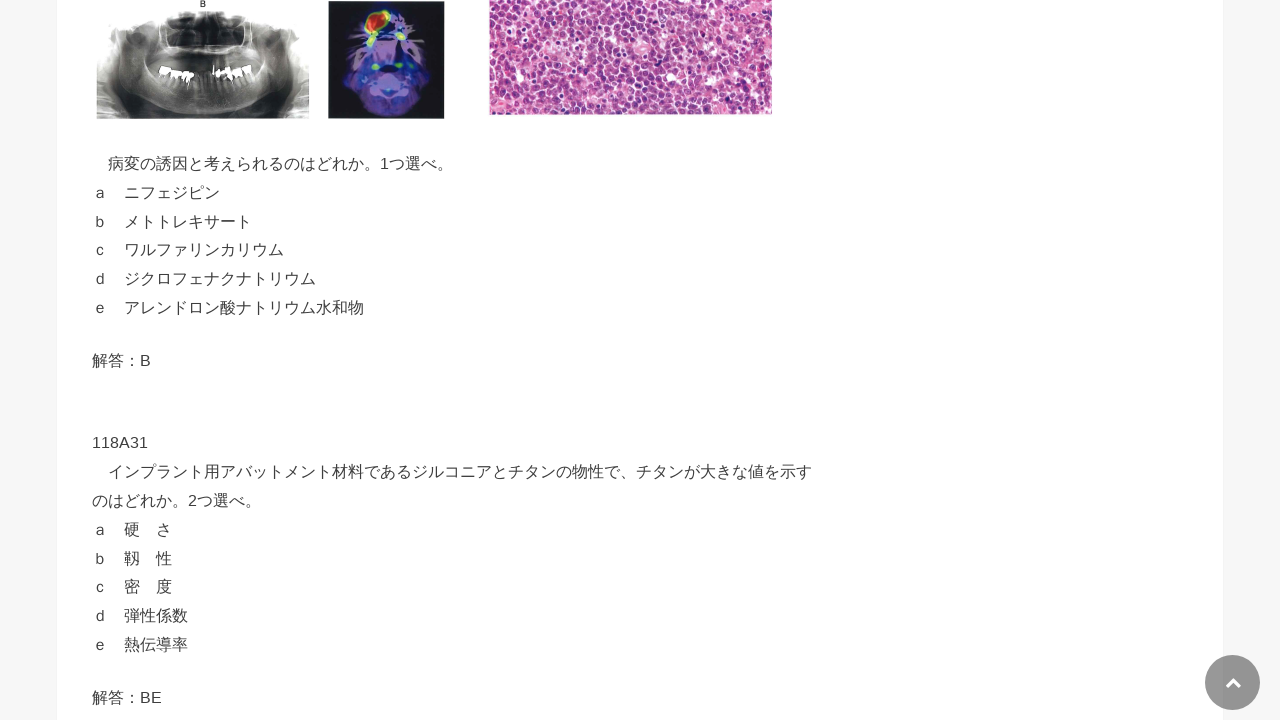

Waited 500ms for answer 31 to be revealed
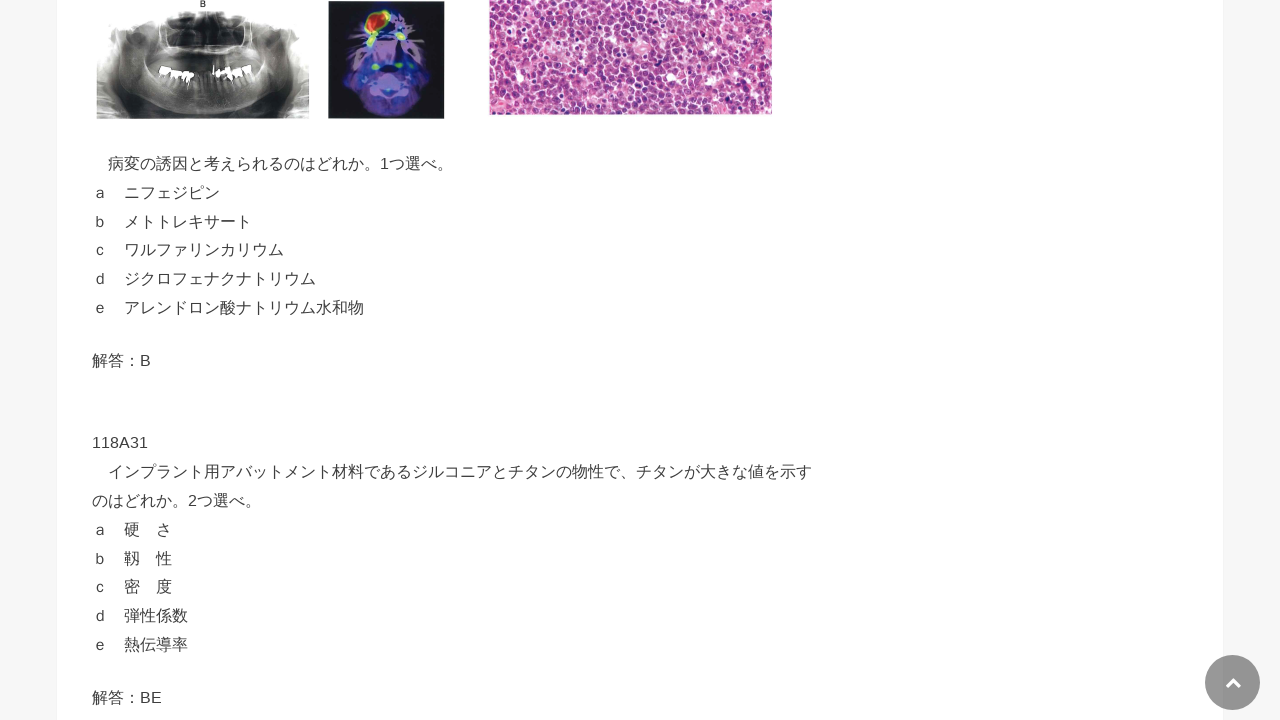

Scrolled answer button 32 into view
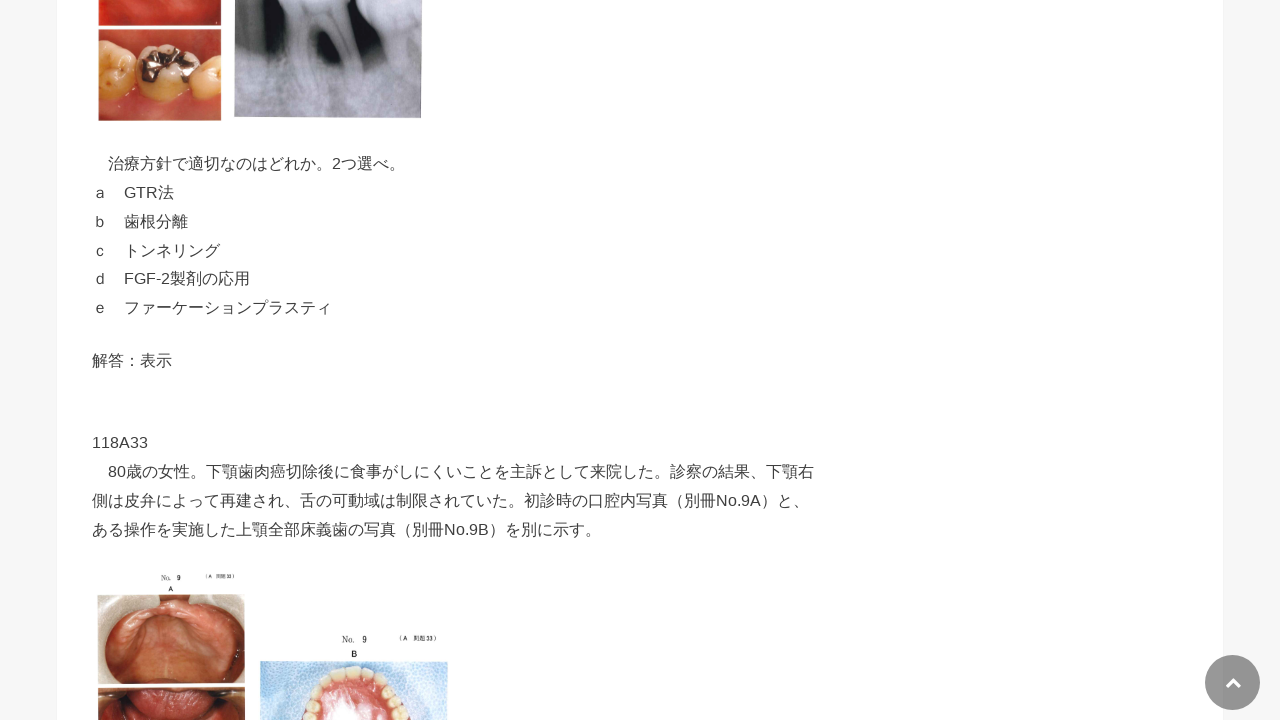

Clicked answer reveal button 32 at (456, 361) on div[id^='text-button'] >> nth=31
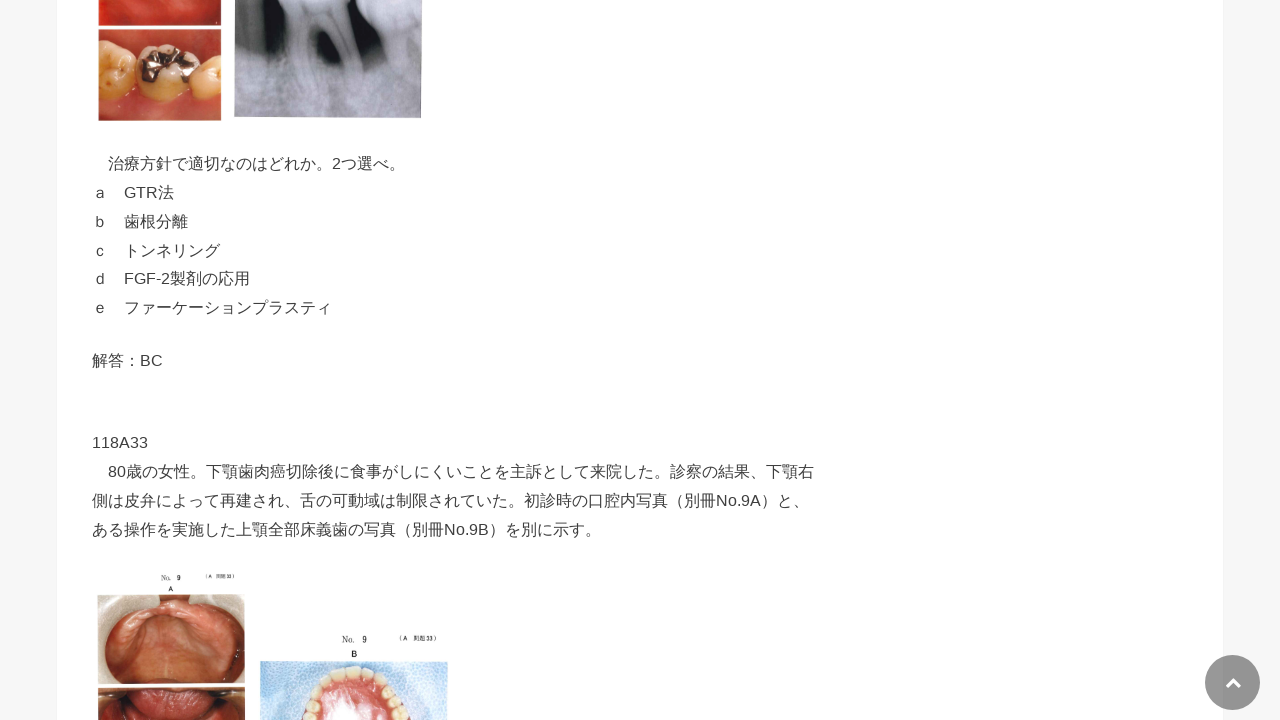

Waited 500ms for answer 32 to be revealed
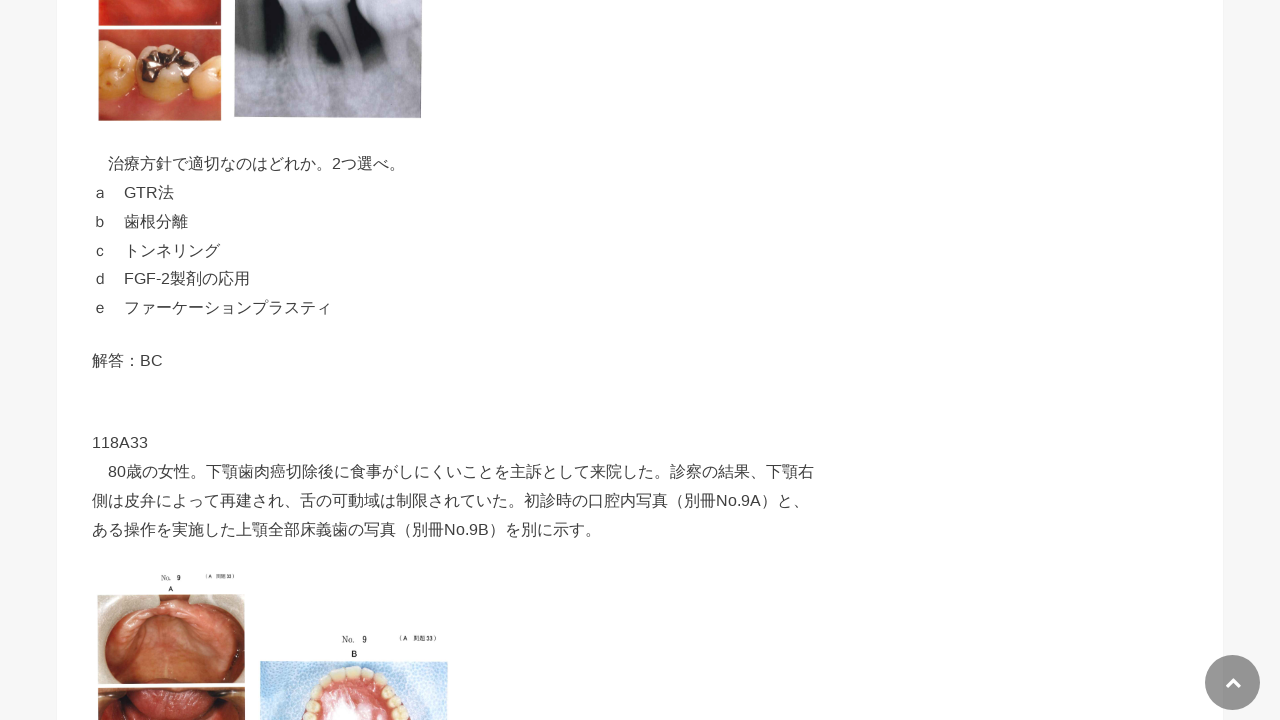

Scrolled answer button 33 into view
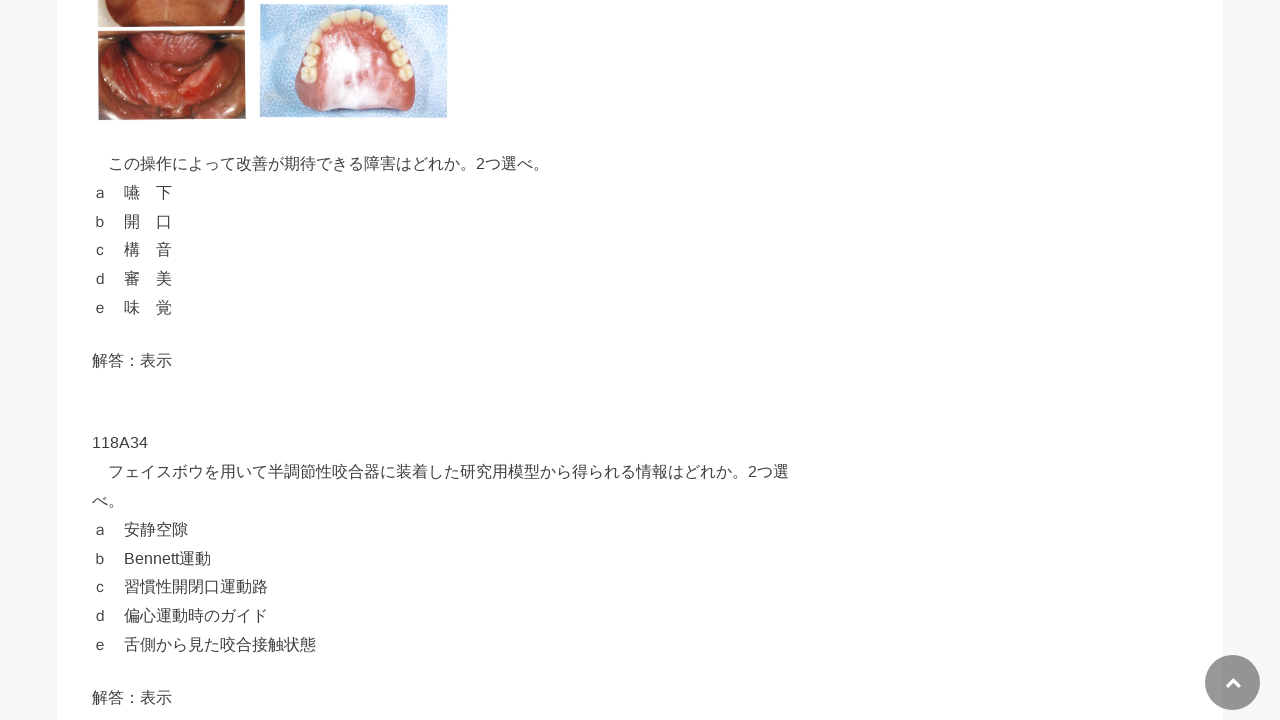

Clicked answer reveal button 33 at (456, 361) on div[id^='text-button'] >> nth=32
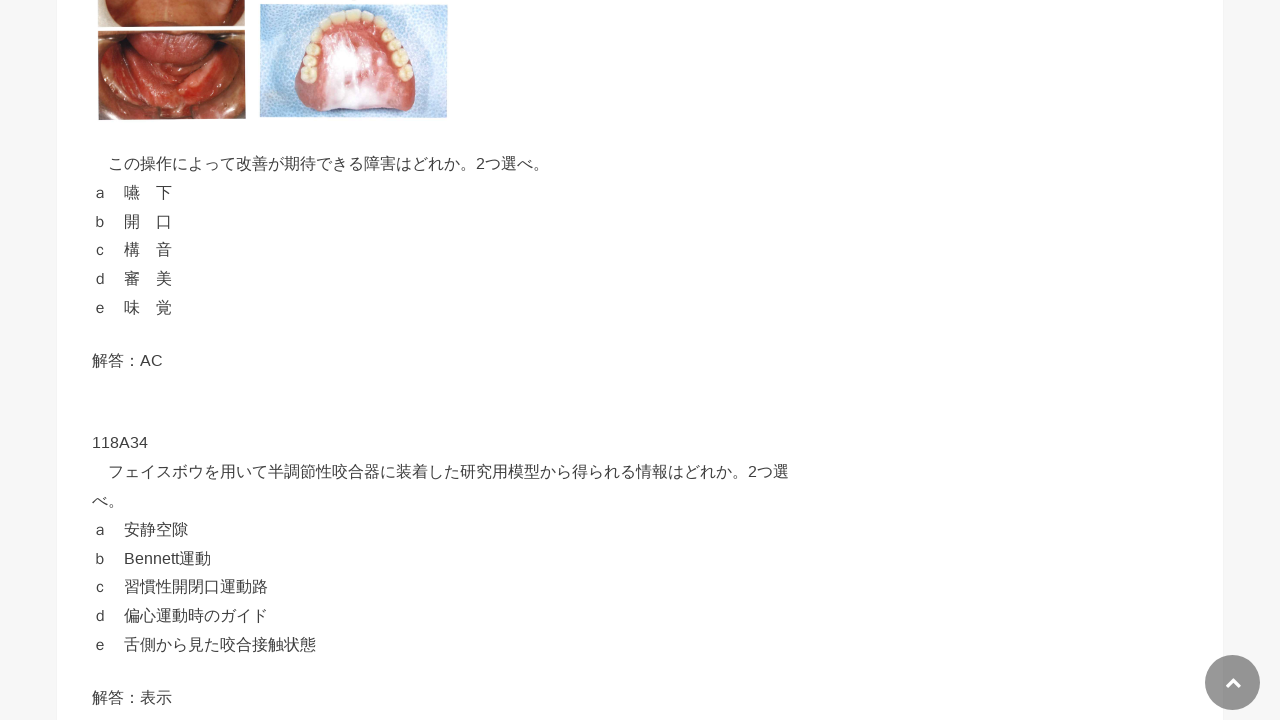

Waited 500ms for answer 33 to be revealed
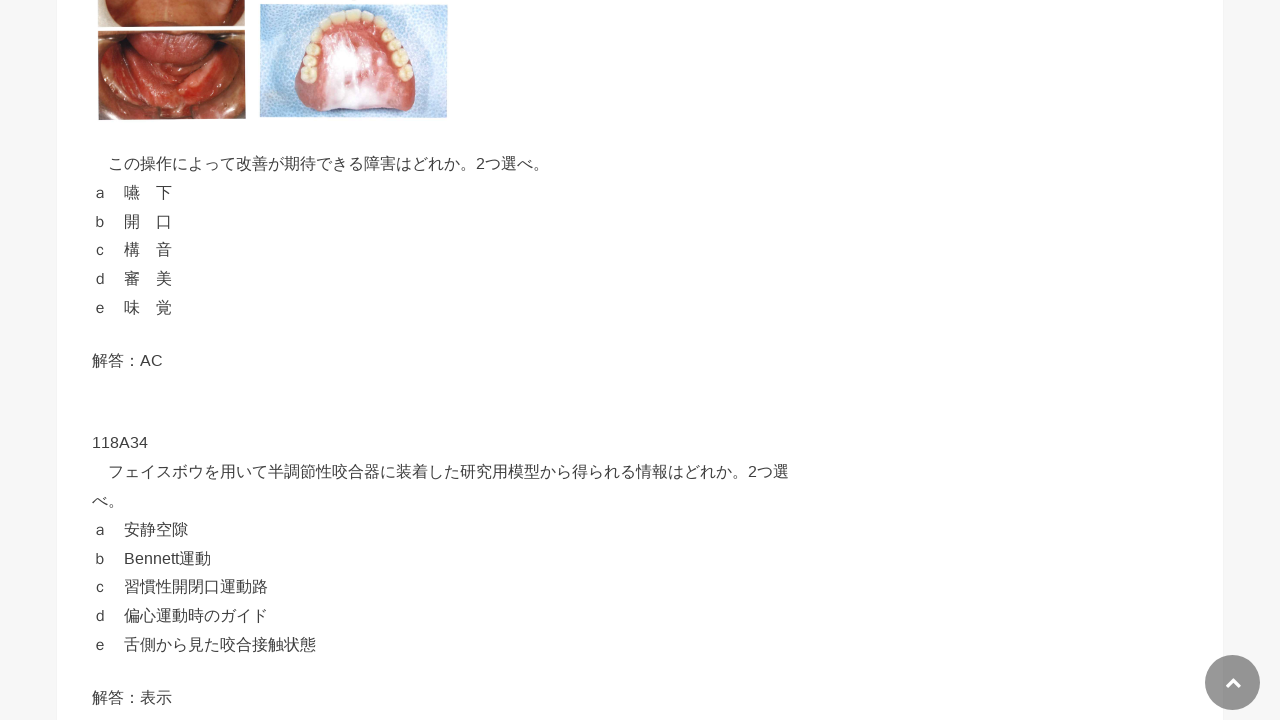

Scrolled answer button 34 into view
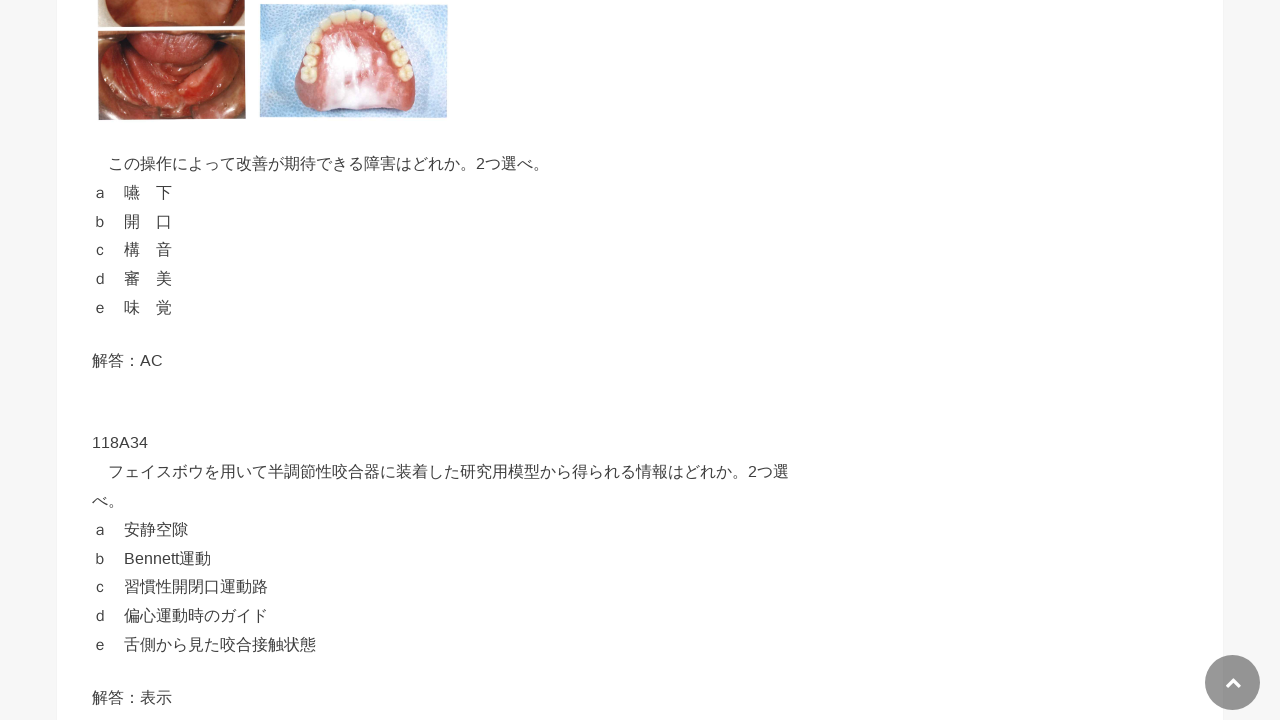

Clicked answer reveal button 34 at (456, 698) on div[id^='text-button'] >> nth=33
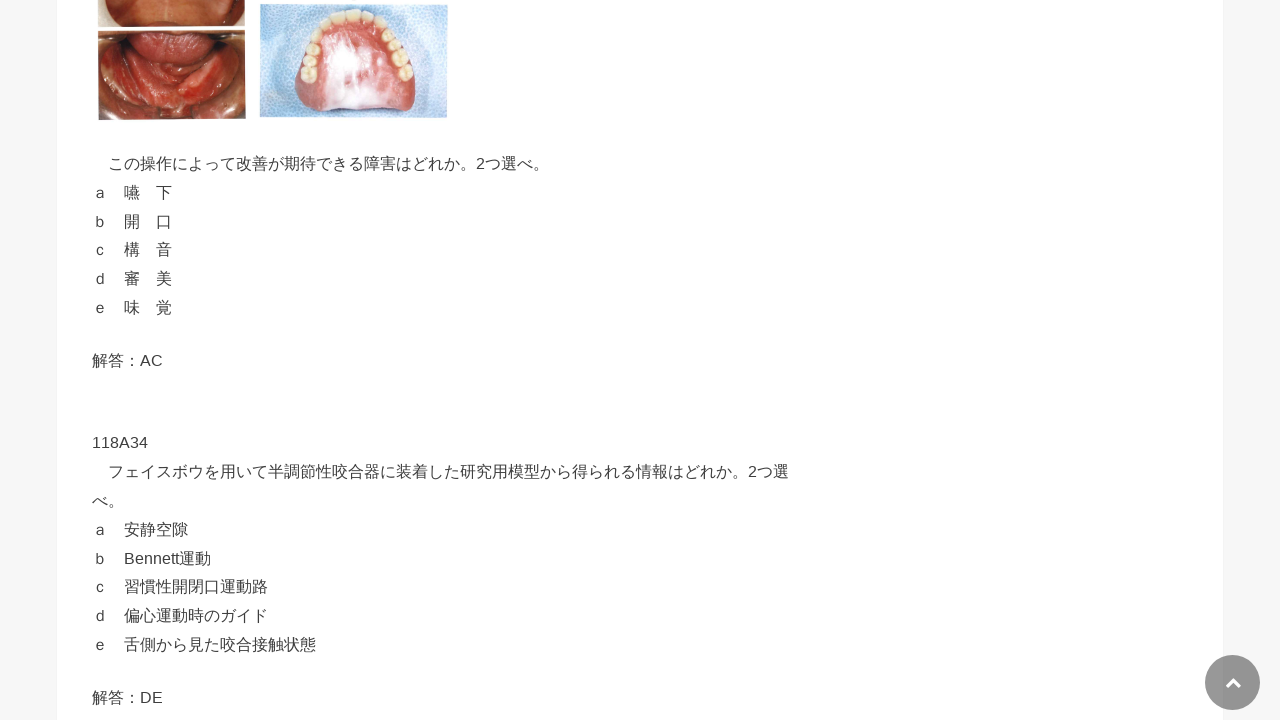

Waited 500ms for answer 34 to be revealed
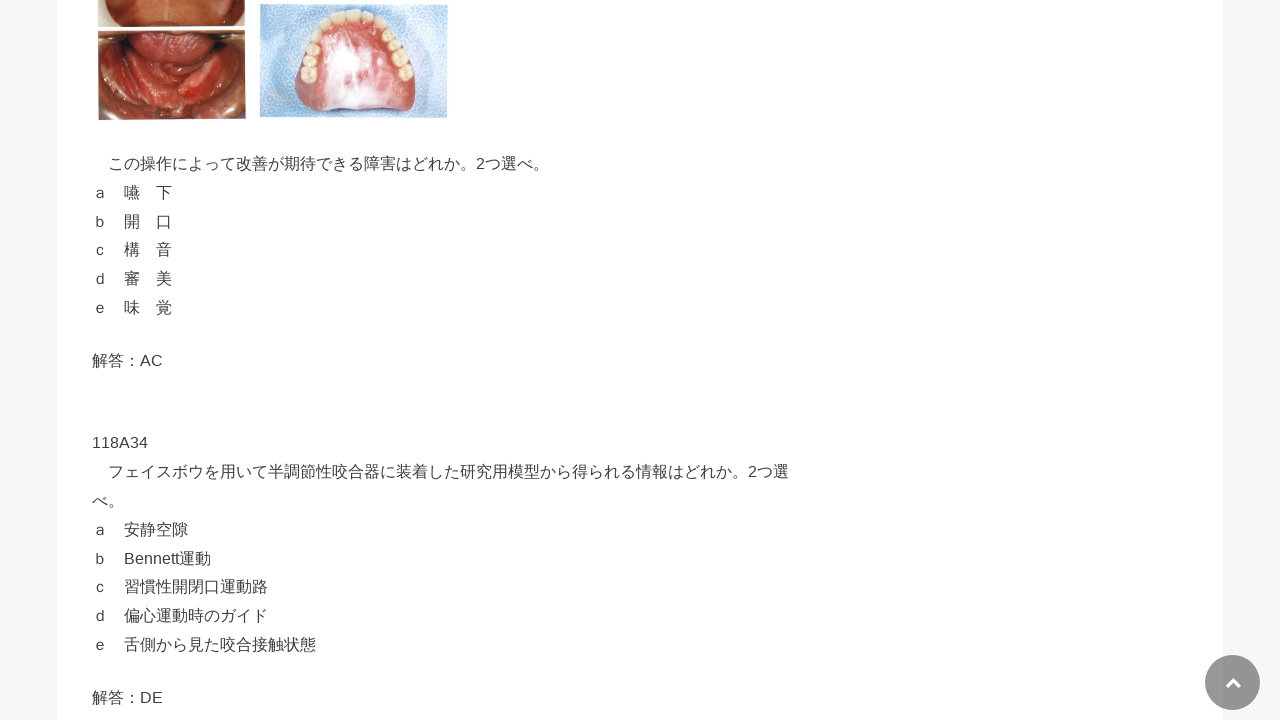

Scrolled answer button 35 into view
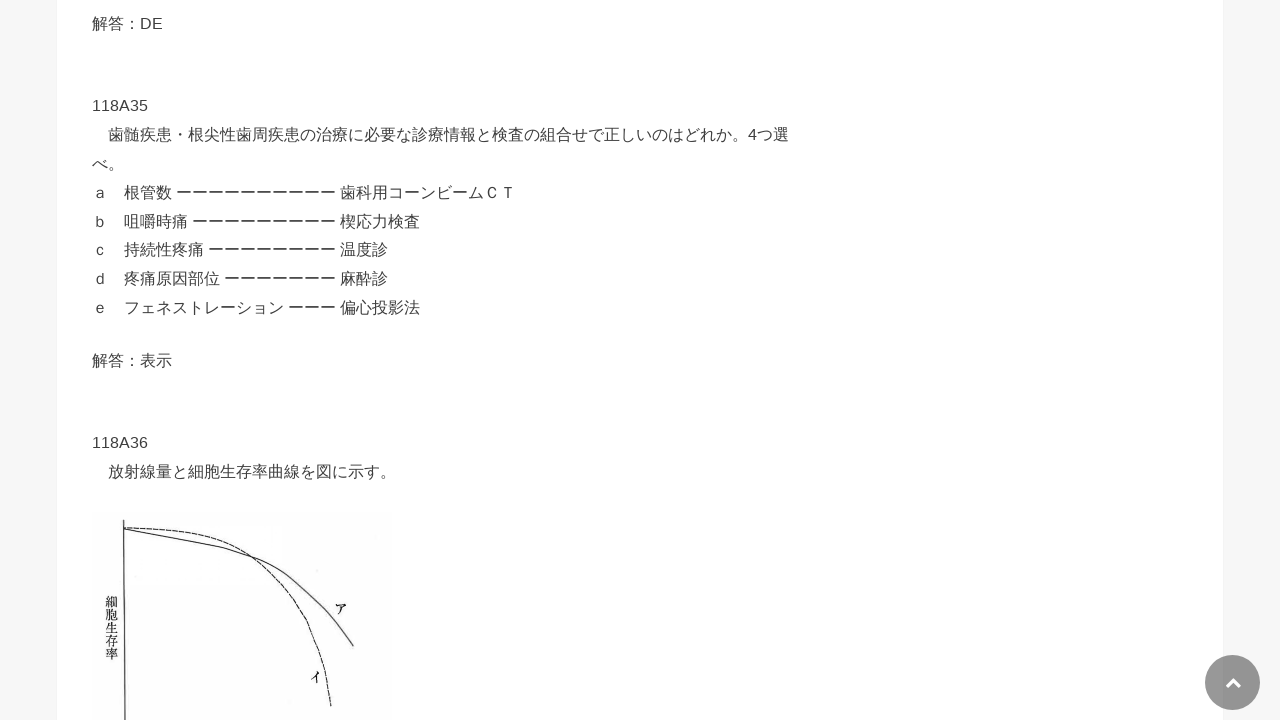

Clicked answer reveal button 35 at (456, 361) on div[id^='text-button'] >> nth=34
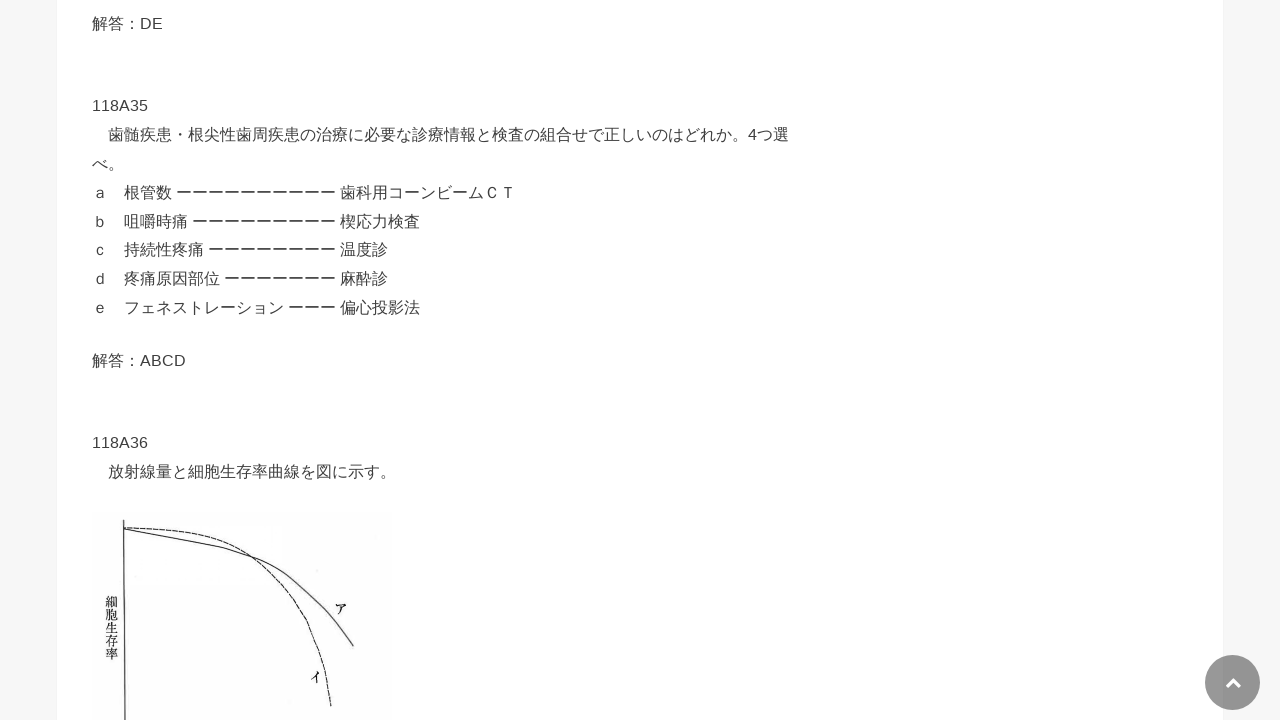

Waited 500ms for answer 35 to be revealed
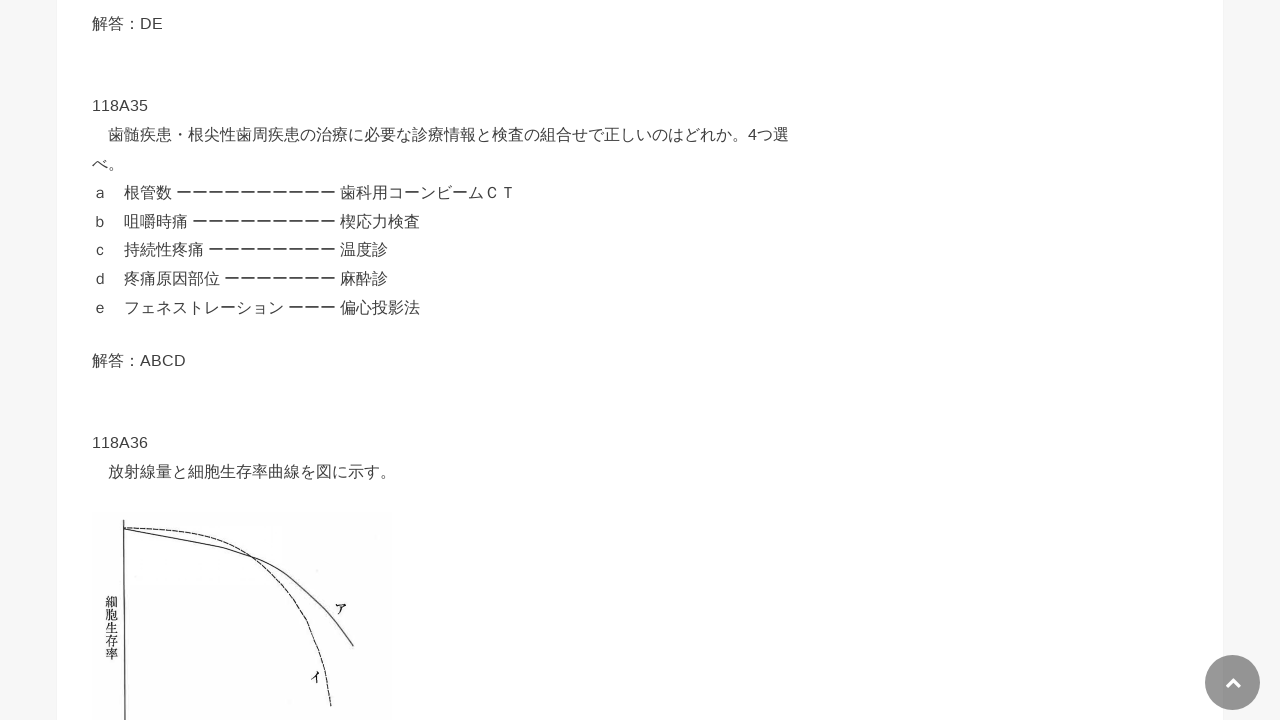

Scrolled answer button 36 into view
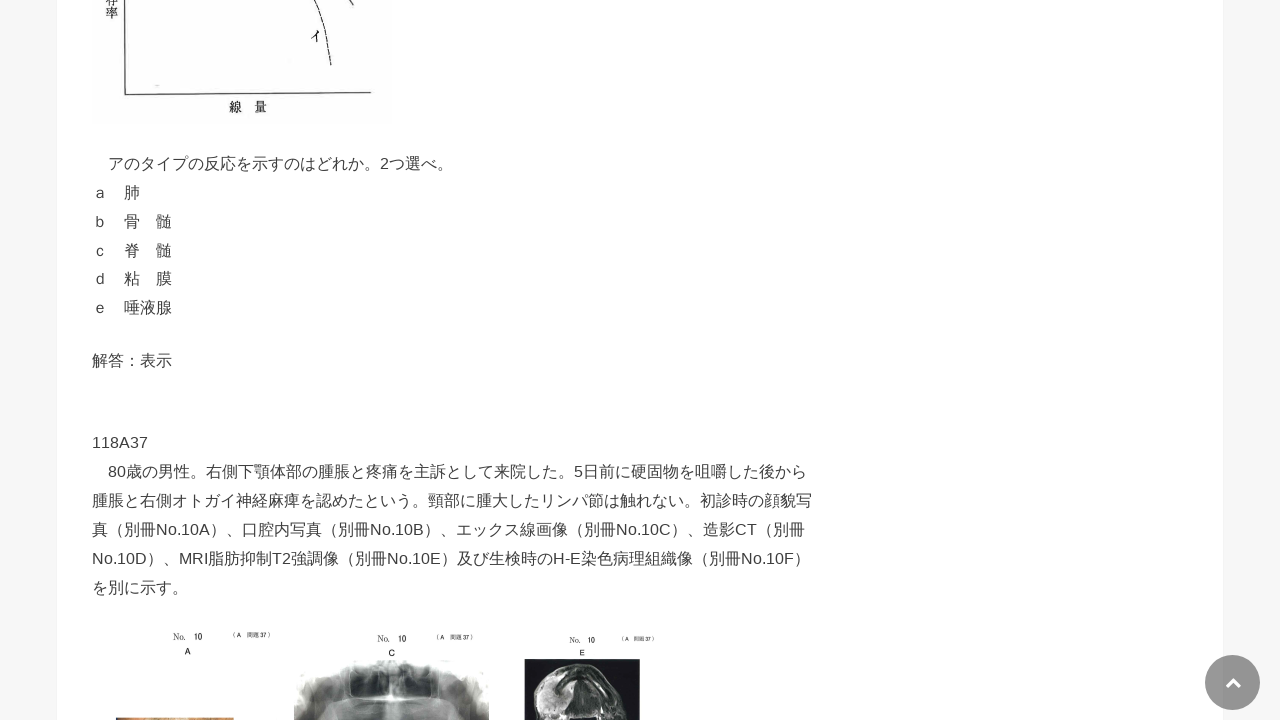

Clicked answer reveal button 36 at (456, 361) on div[id^='text-button'] >> nth=35
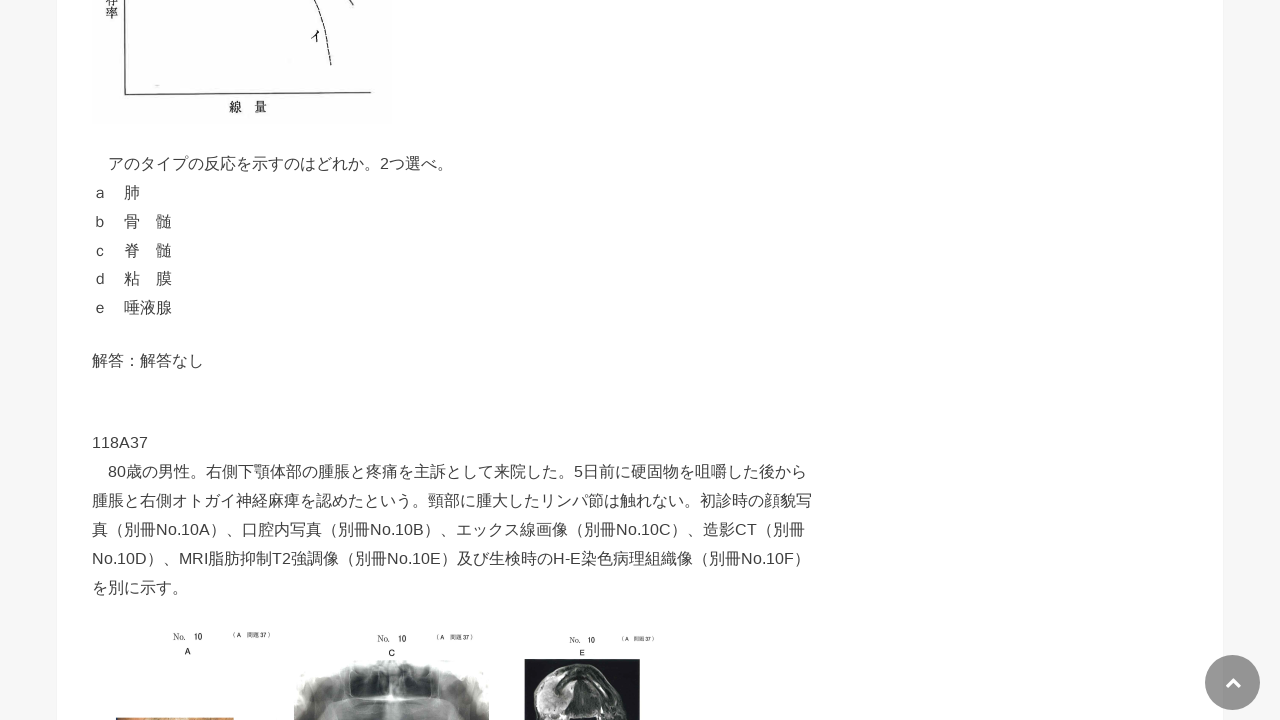

Waited 500ms for answer 36 to be revealed
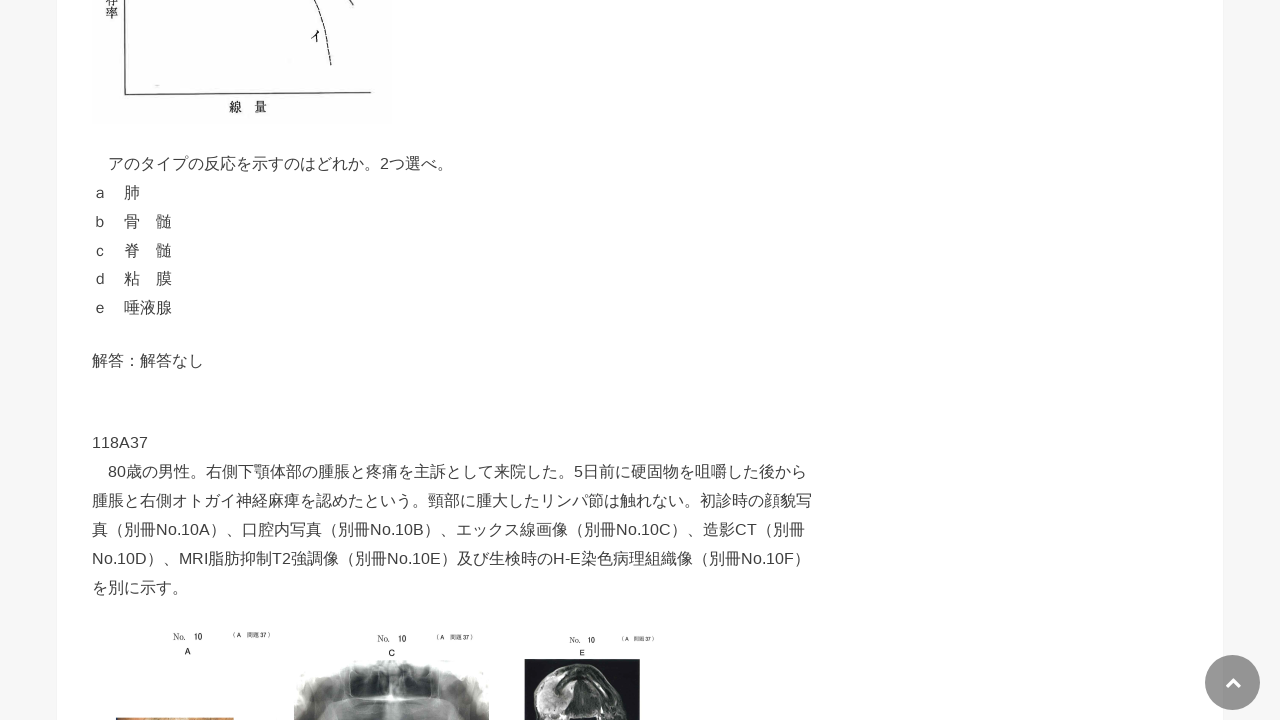

Scrolled answer button 37 into view
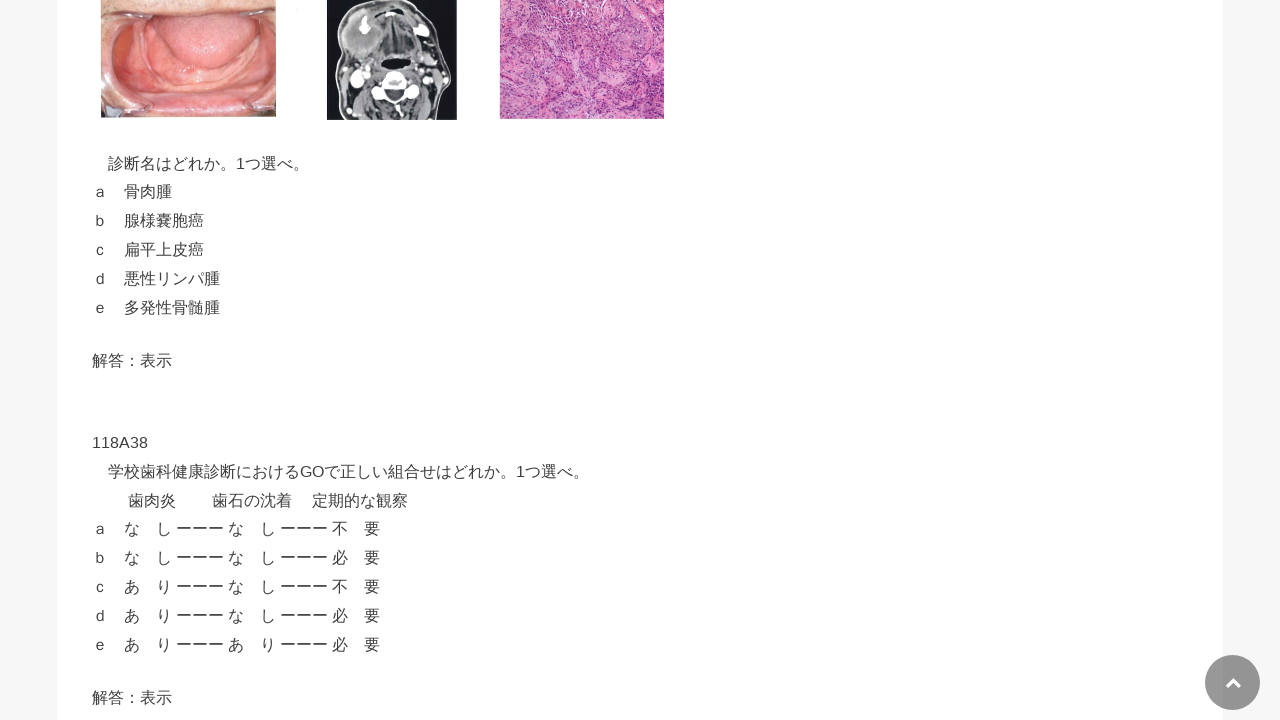

Clicked answer reveal button 37 at (456, 360) on div[id^='text-button'] >> nth=36
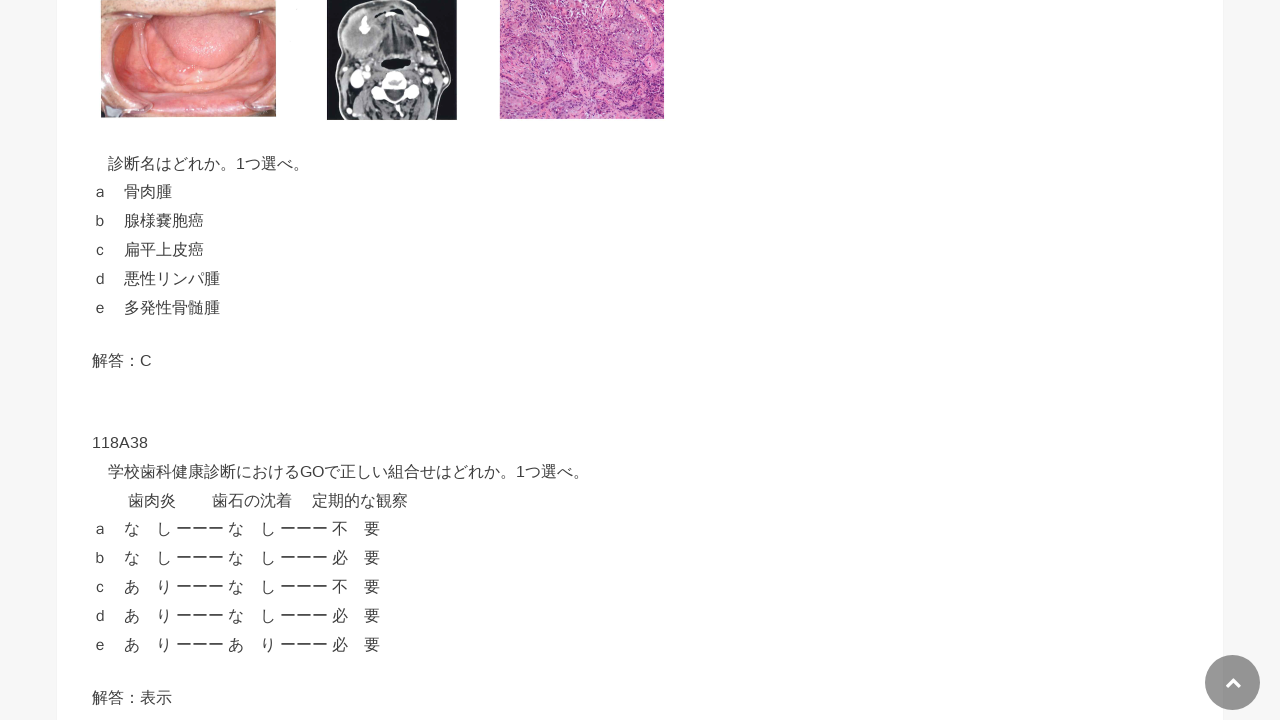

Waited 500ms for answer 37 to be revealed
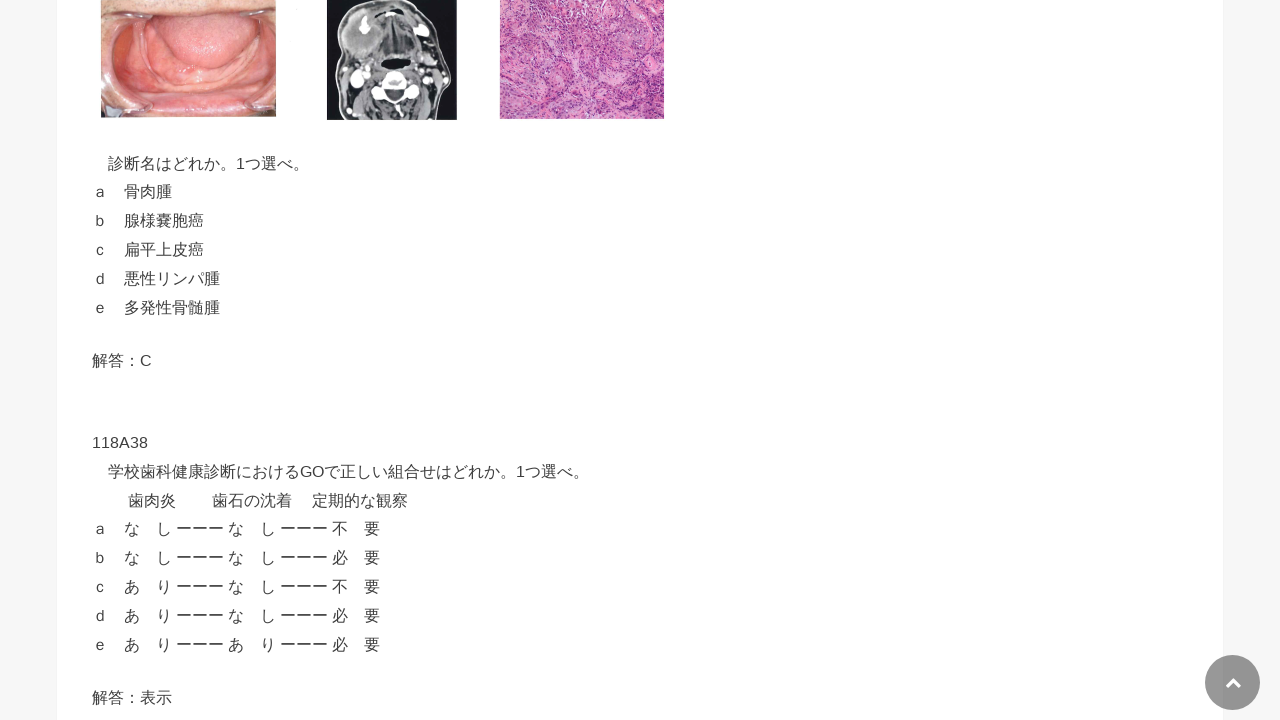

Scrolled answer button 38 into view
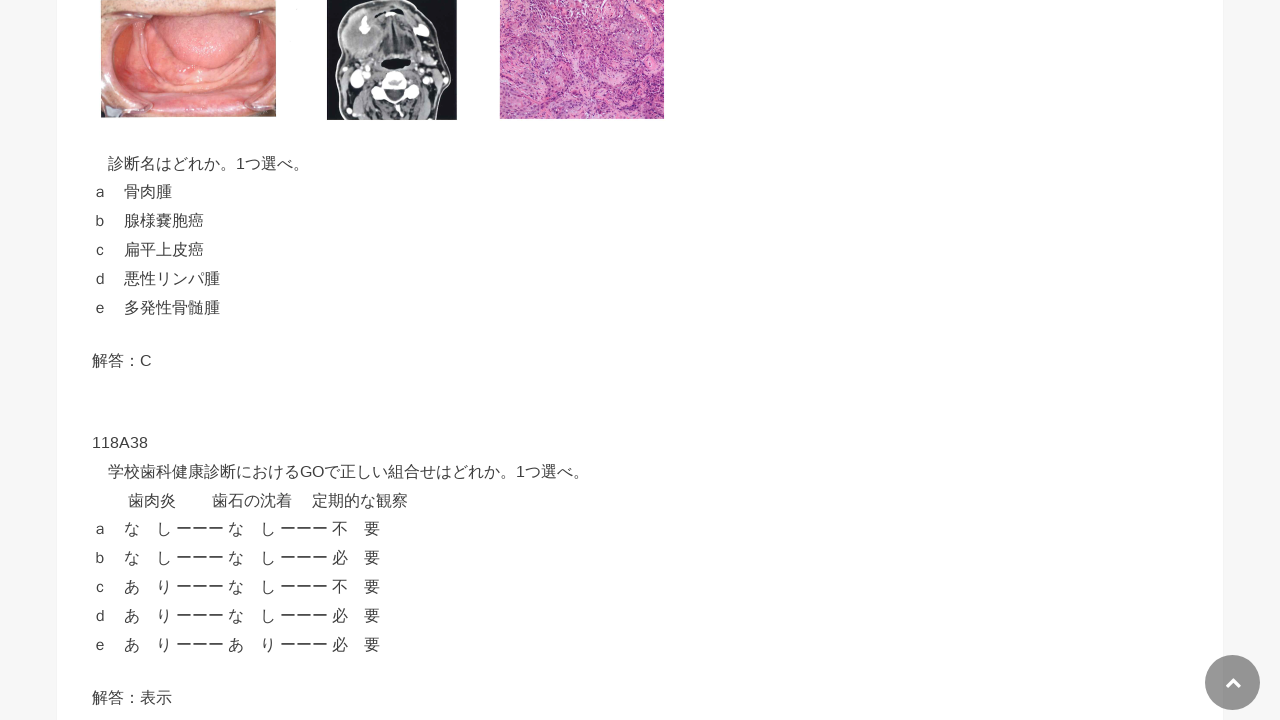

Clicked answer reveal button 38 at (456, 697) on div[id^='text-button'] >> nth=37
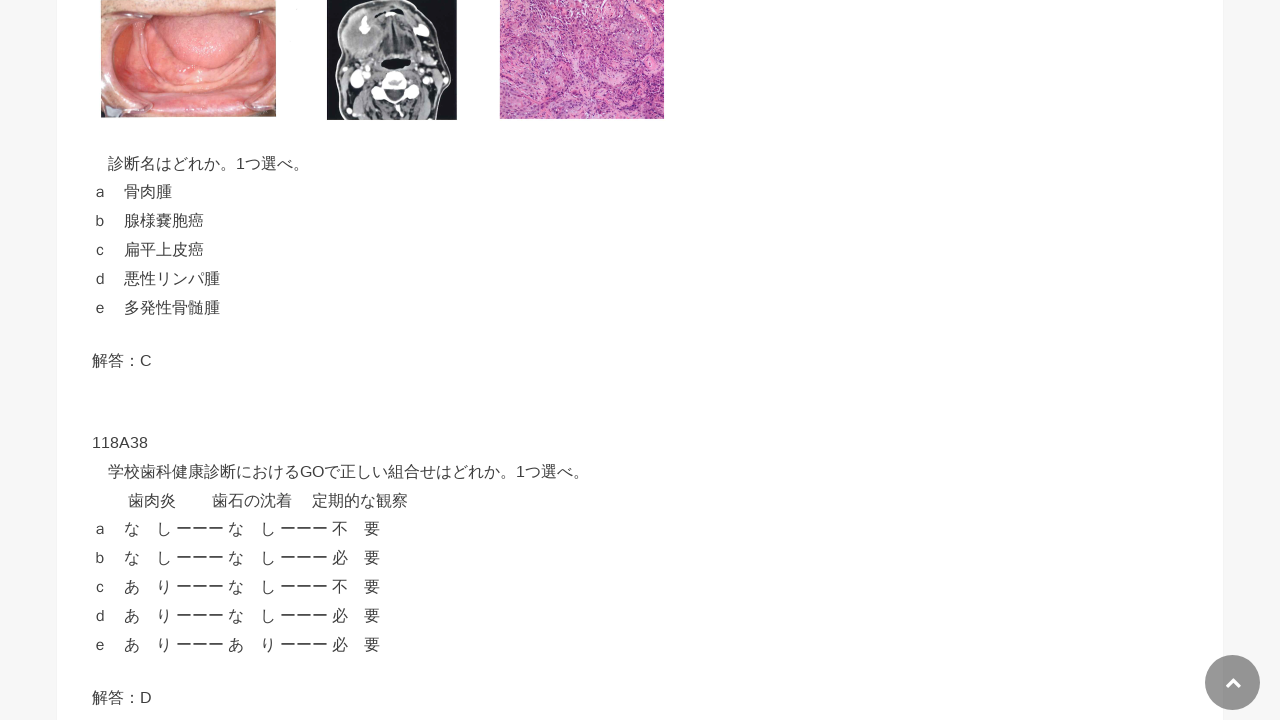

Waited 500ms for answer 38 to be revealed
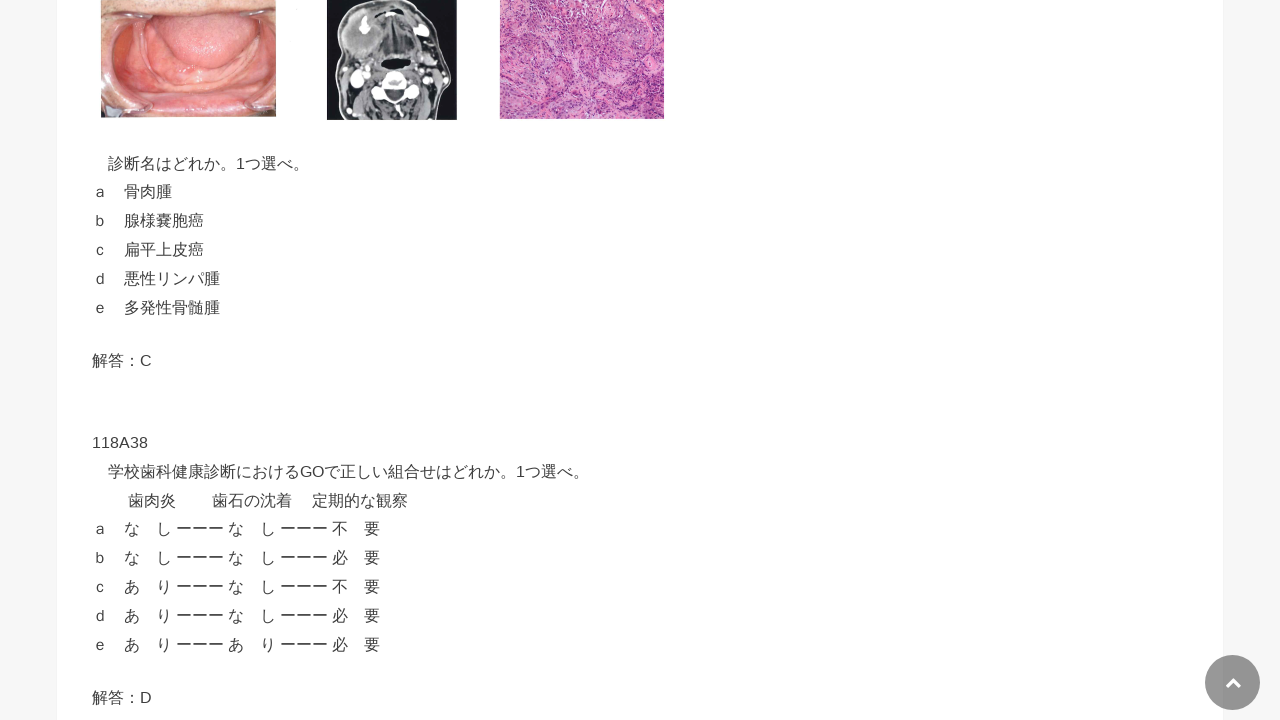

Scrolled answer button 39 into view
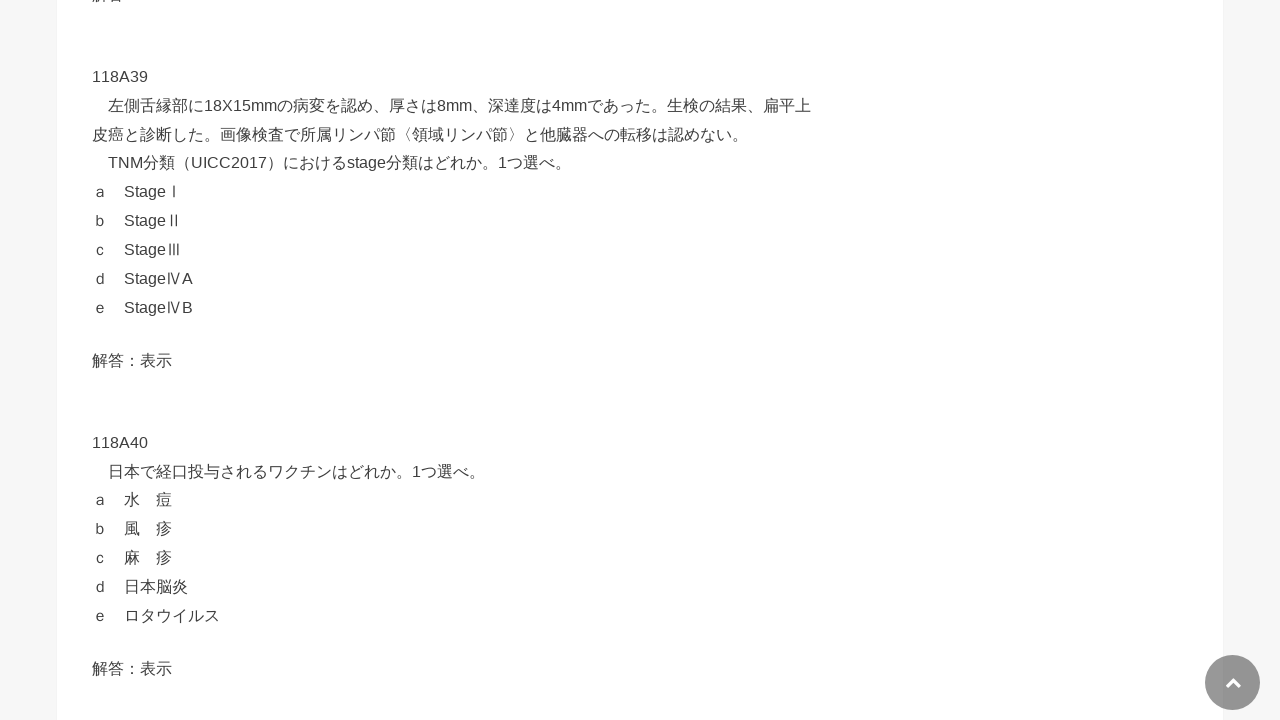

Clicked answer reveal button 39 at (456, 360) on div[id^='text-button'] >> nth=38
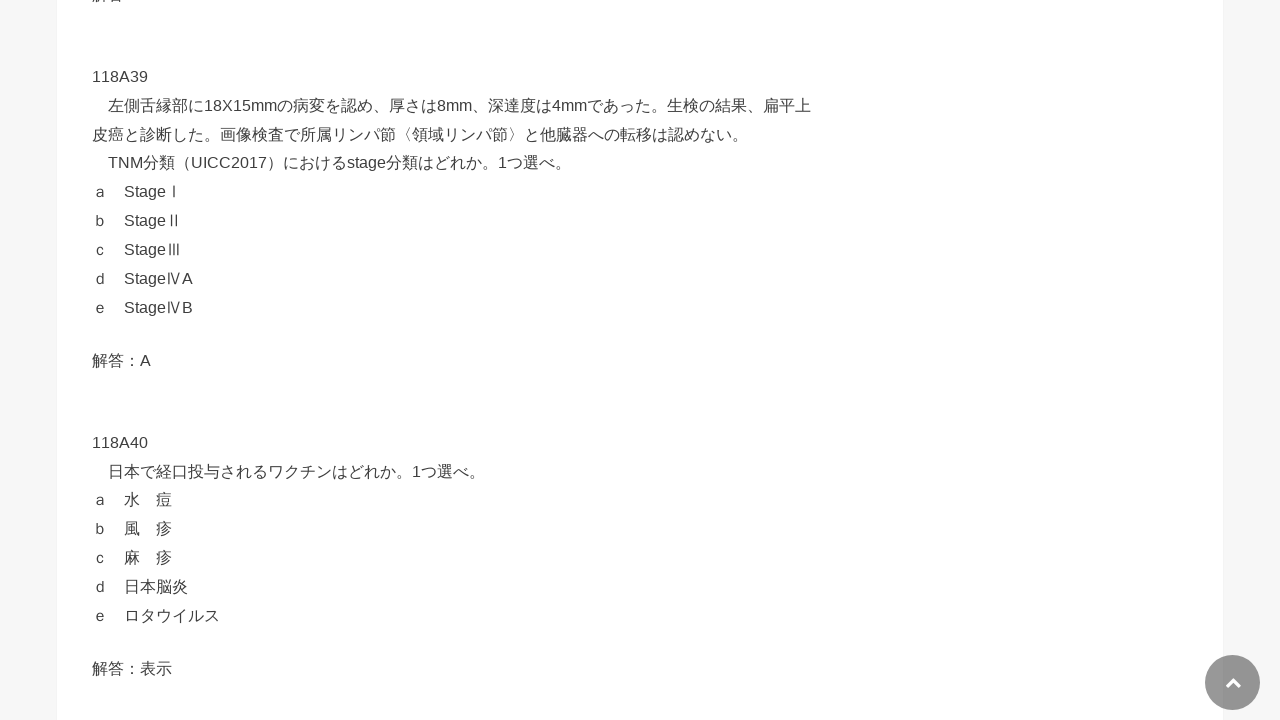

Waited 500ms for answer 39 to be revealed
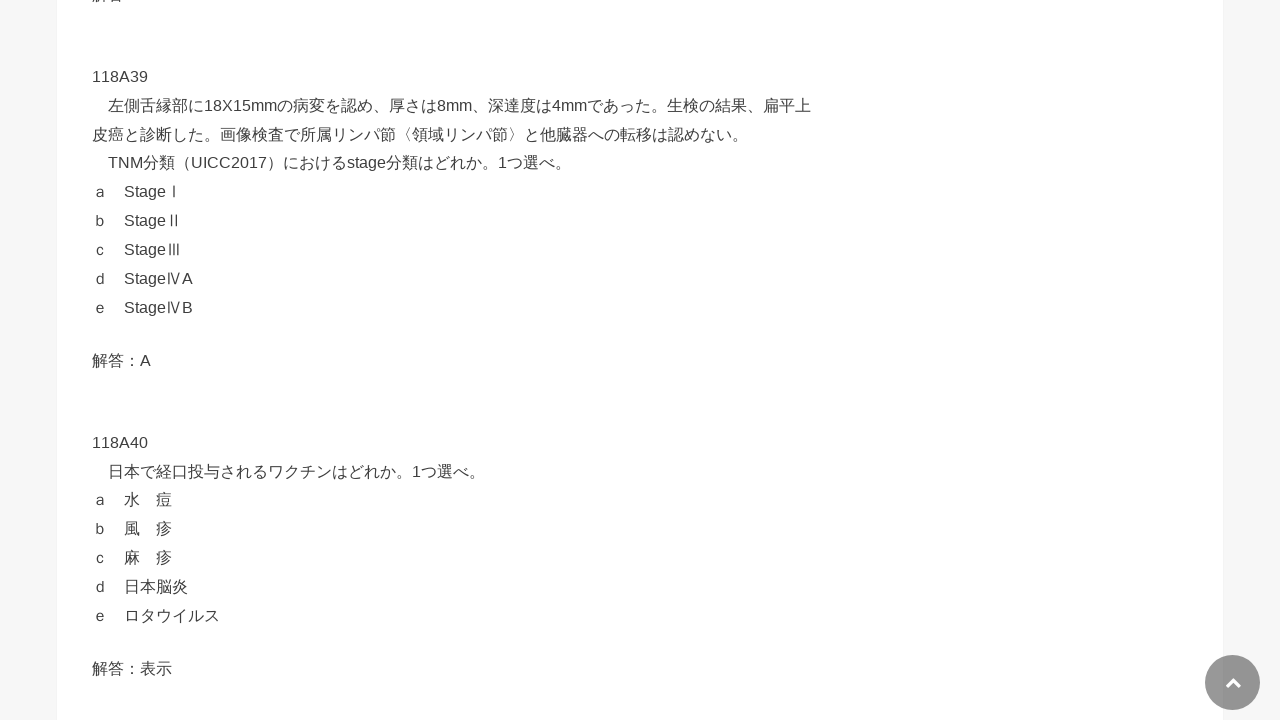

Scrolled answer button 40 into view
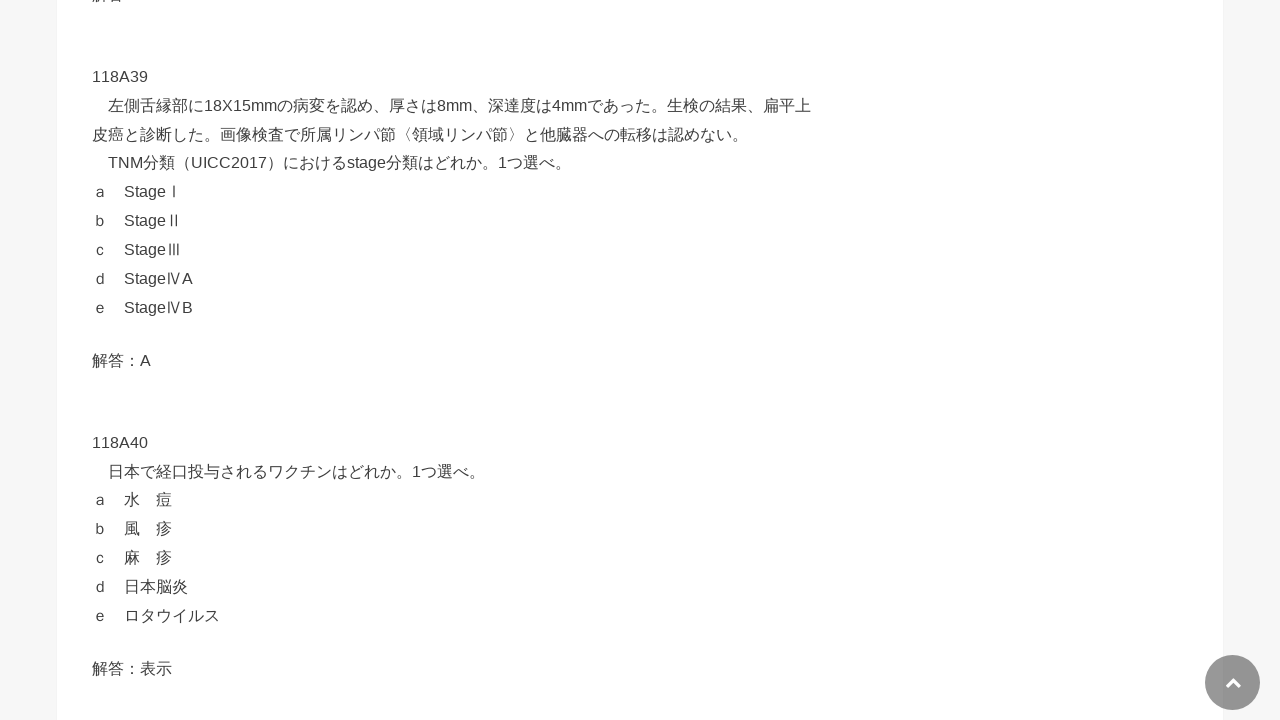

Clicked answer reveal button 40 at (456, 668) on div[id^='text-button'] >> nth=39
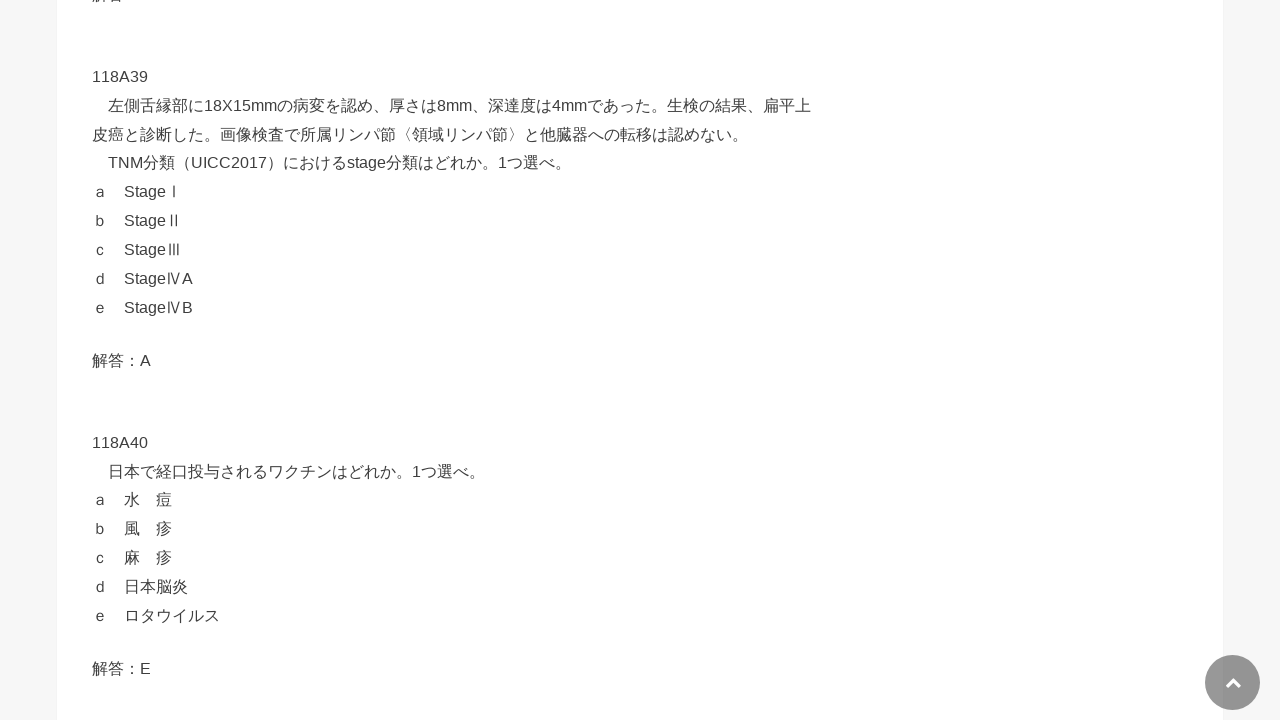

Waited 500ms for answer 40 to be revealed
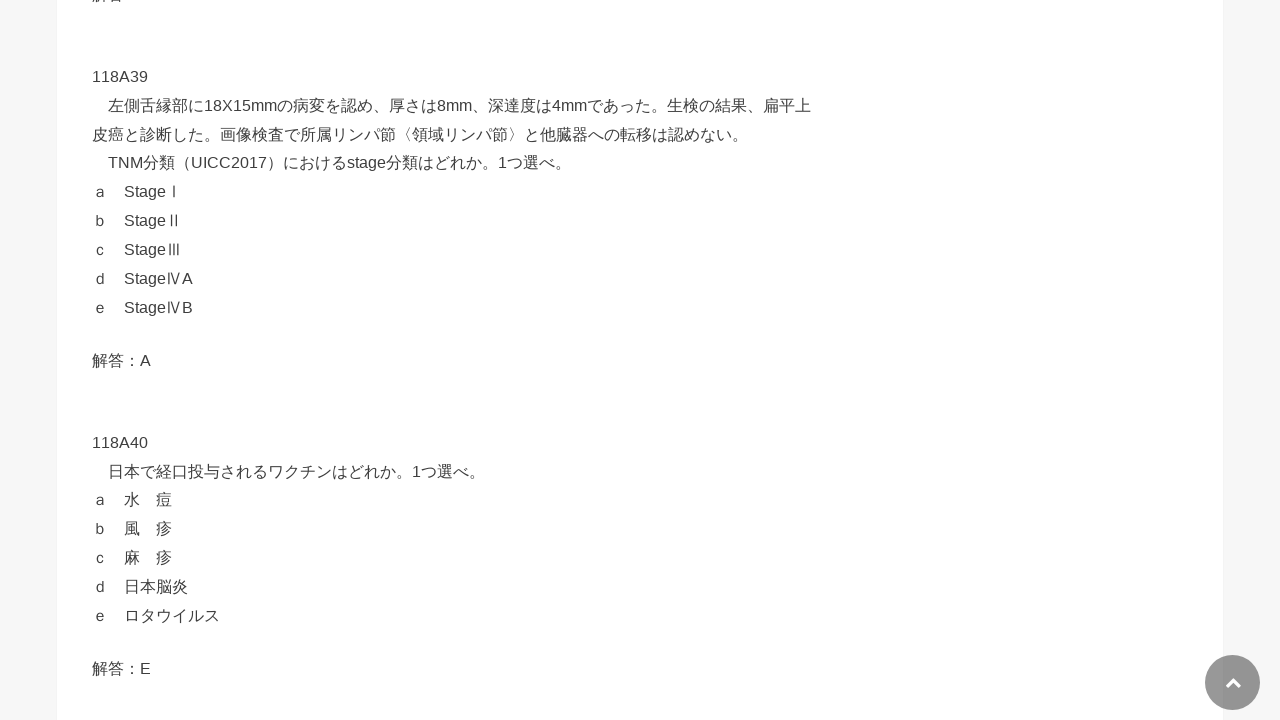

Scrolled answer button 41 into view
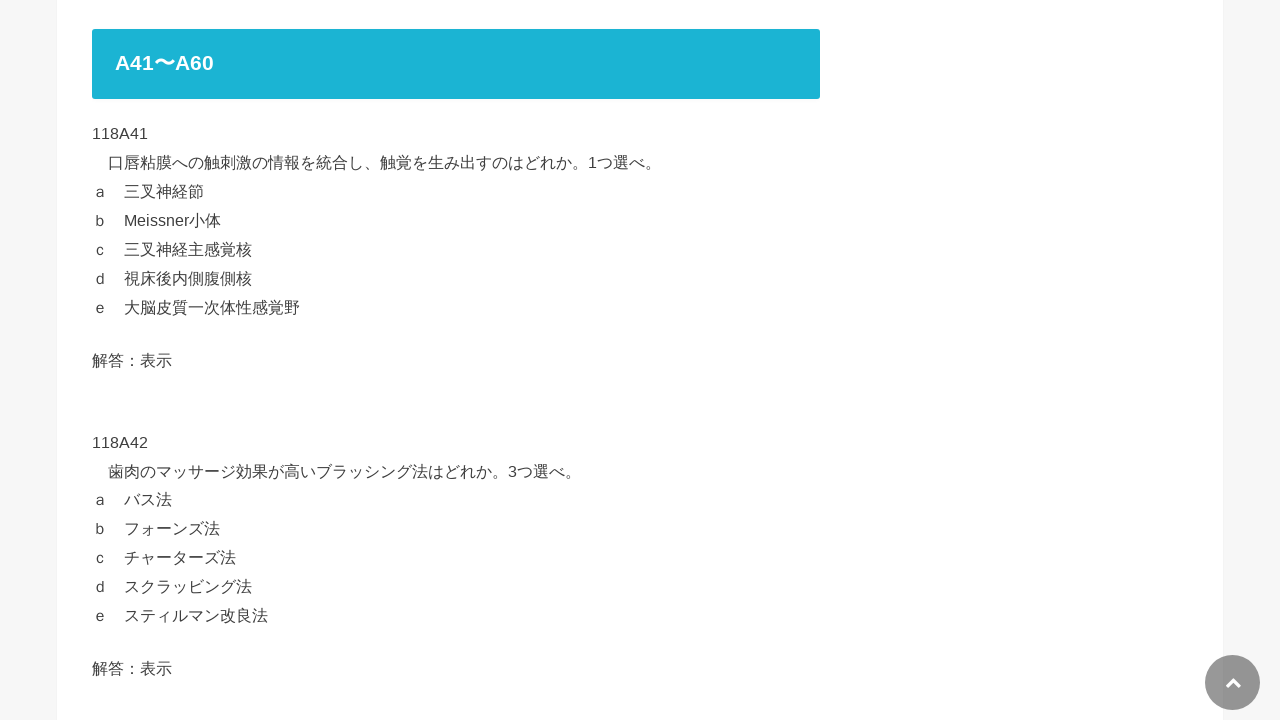

Clicked answer reveal button 41 at (456, 360) on div[id^='text-button'] >> nth=40
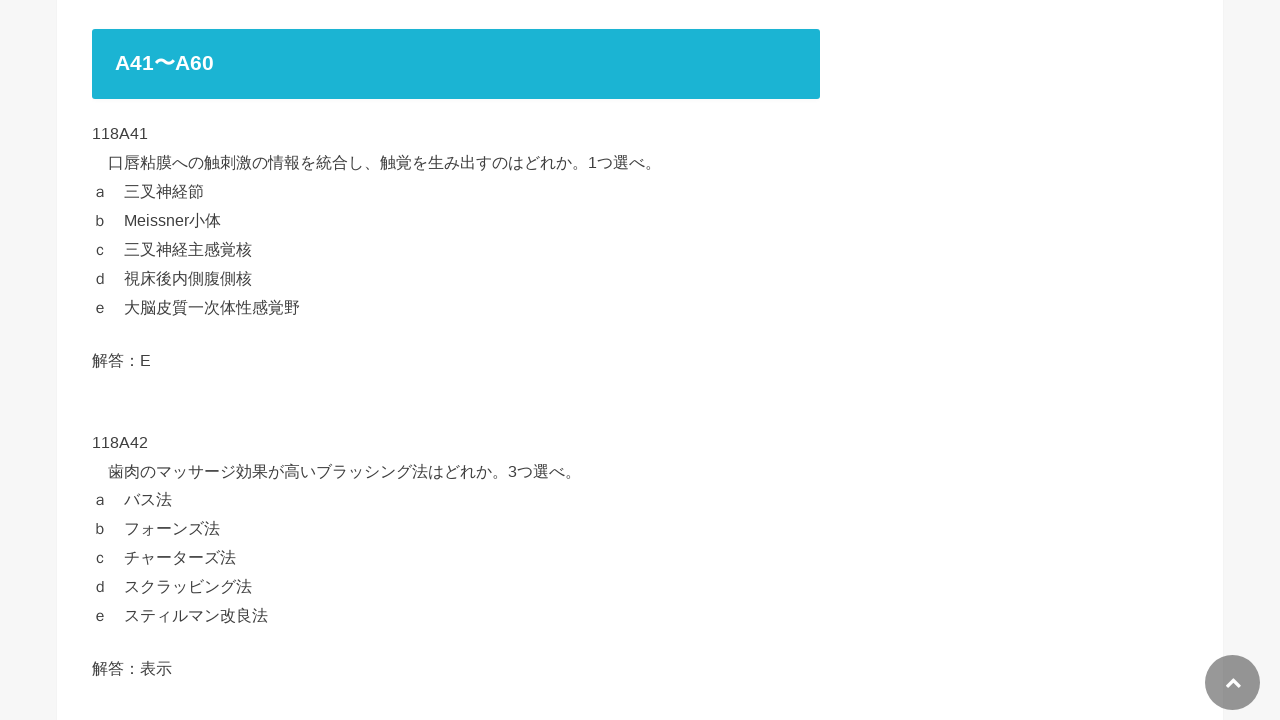

Waited 500ms for answer 41 to be revealed
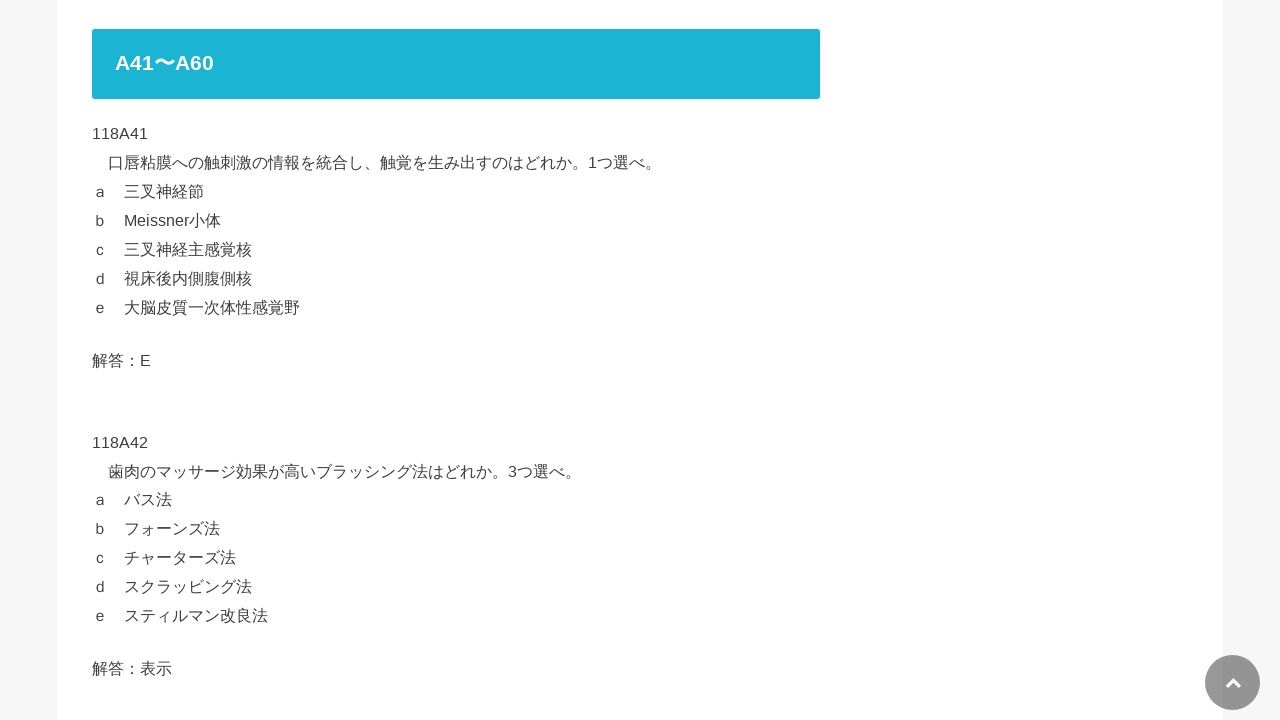

Scrolled answer button 42 into view
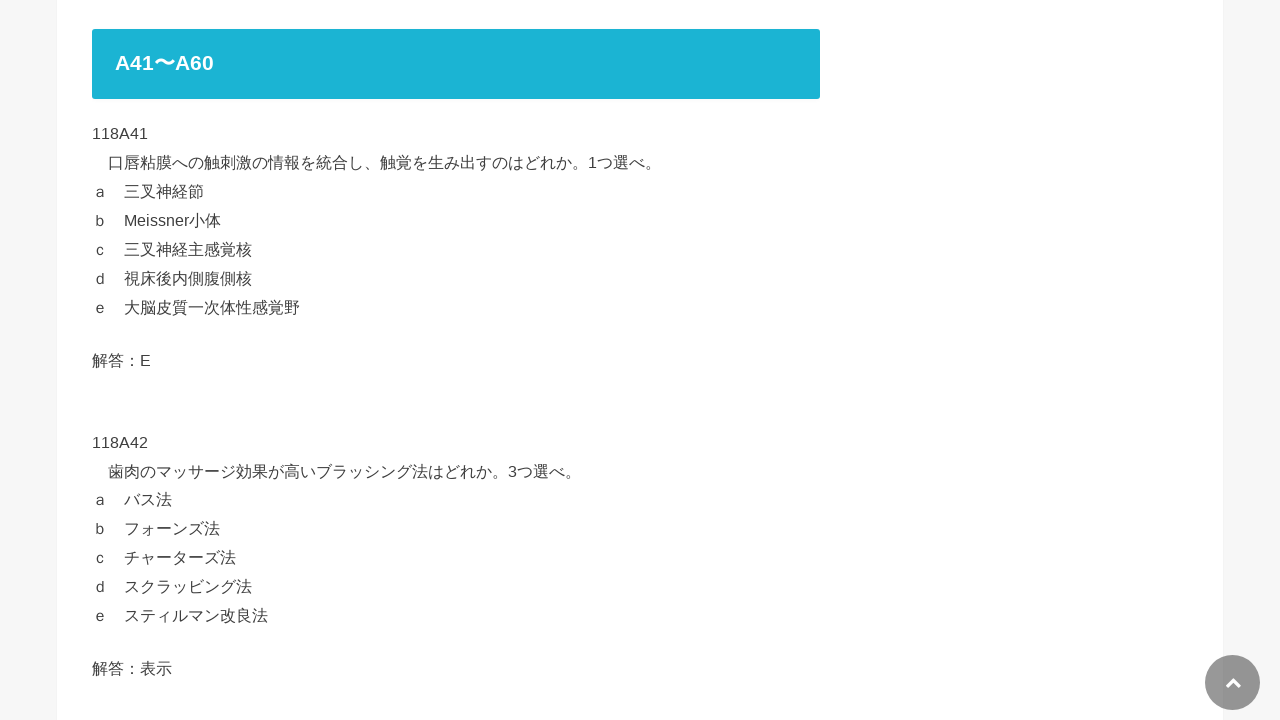

Clicked answer reveal button 42 at (456, 668) on div[id^='text-button'] >> nth=41
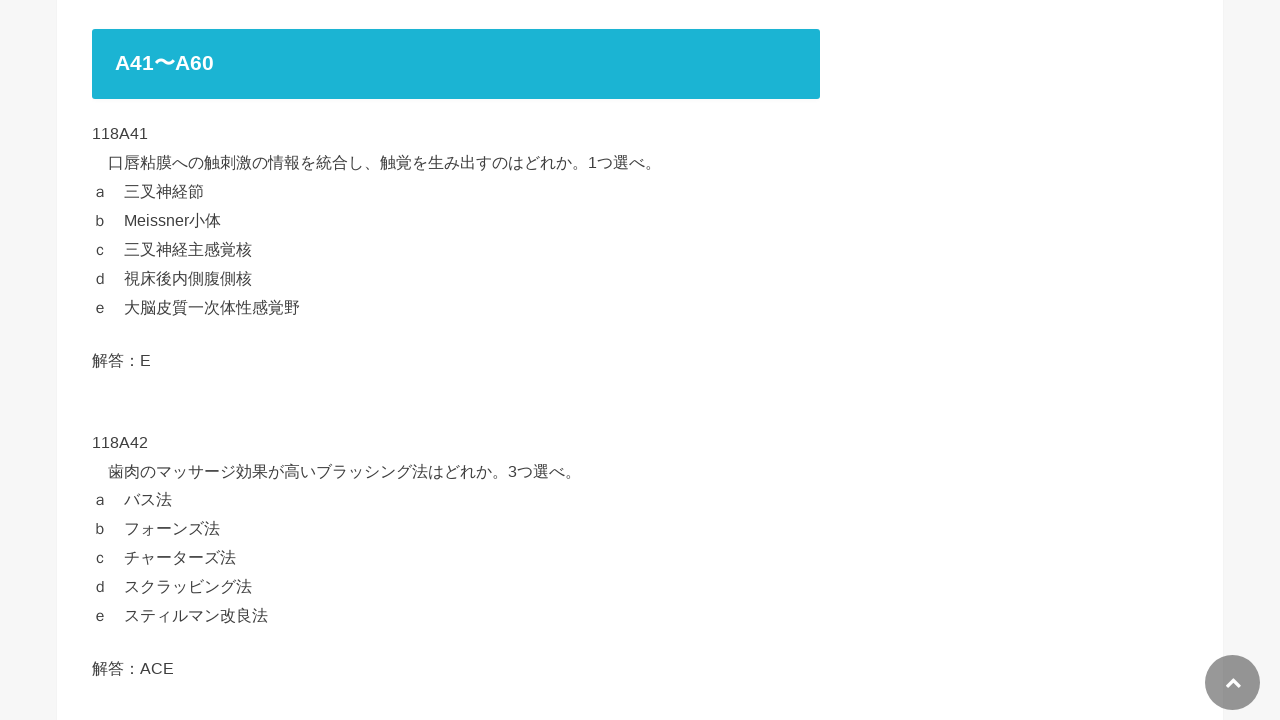

Waited 500ms for answer 42 to be revealed
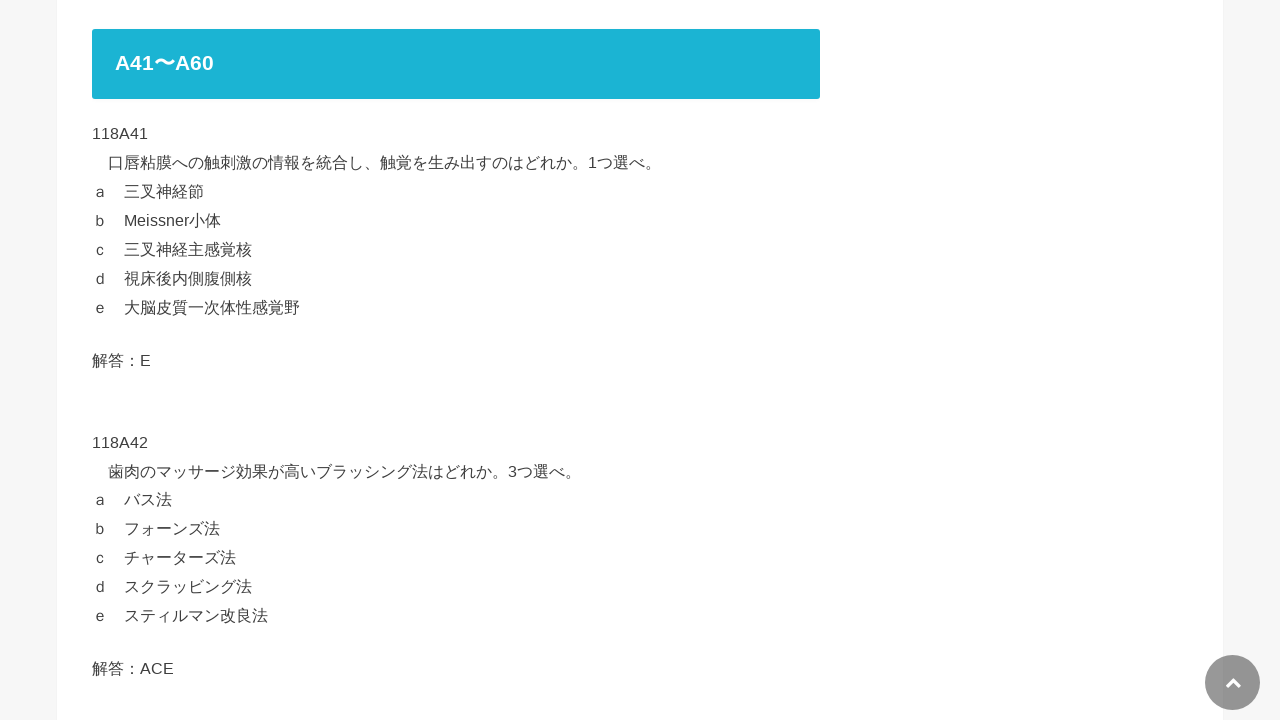

Scrolled answer button 43 into view
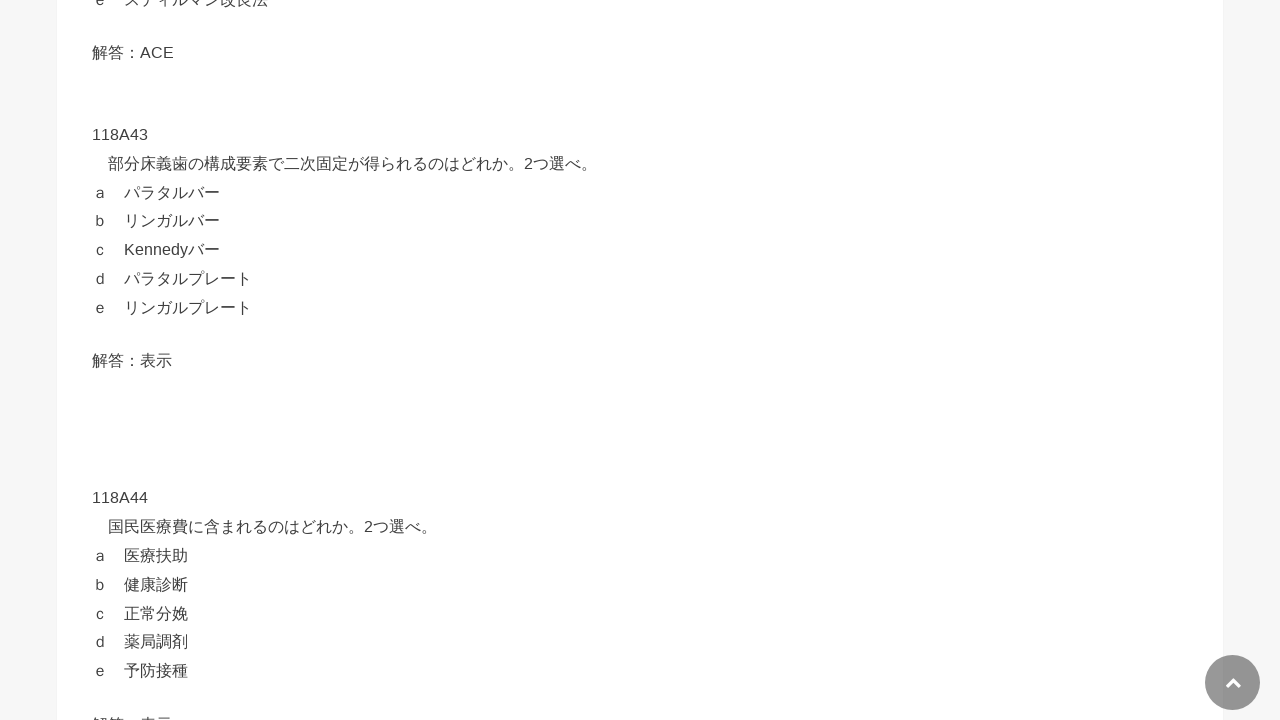

Clicked answer reveal button 43 at (456, 360) on div[id^='text-button'] >> nth=42
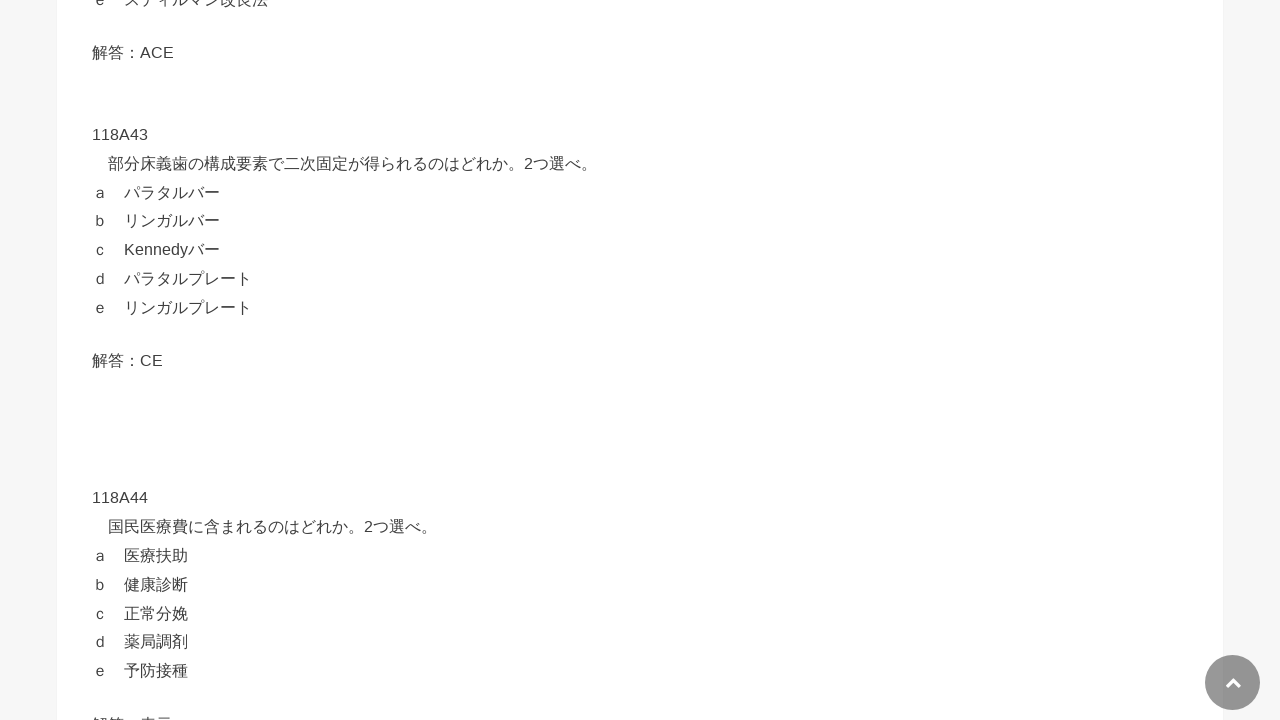

Waited 500ms for answer 43 to be revealed
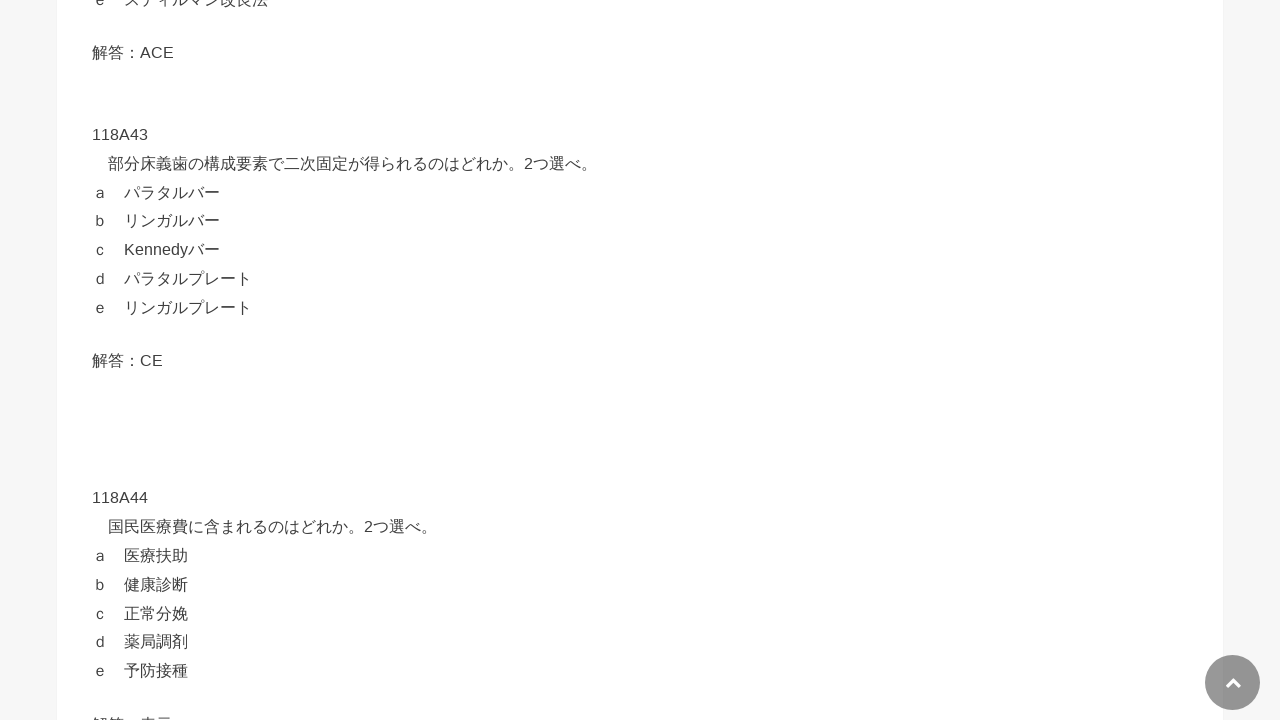

Scrolled answer button 44 into view
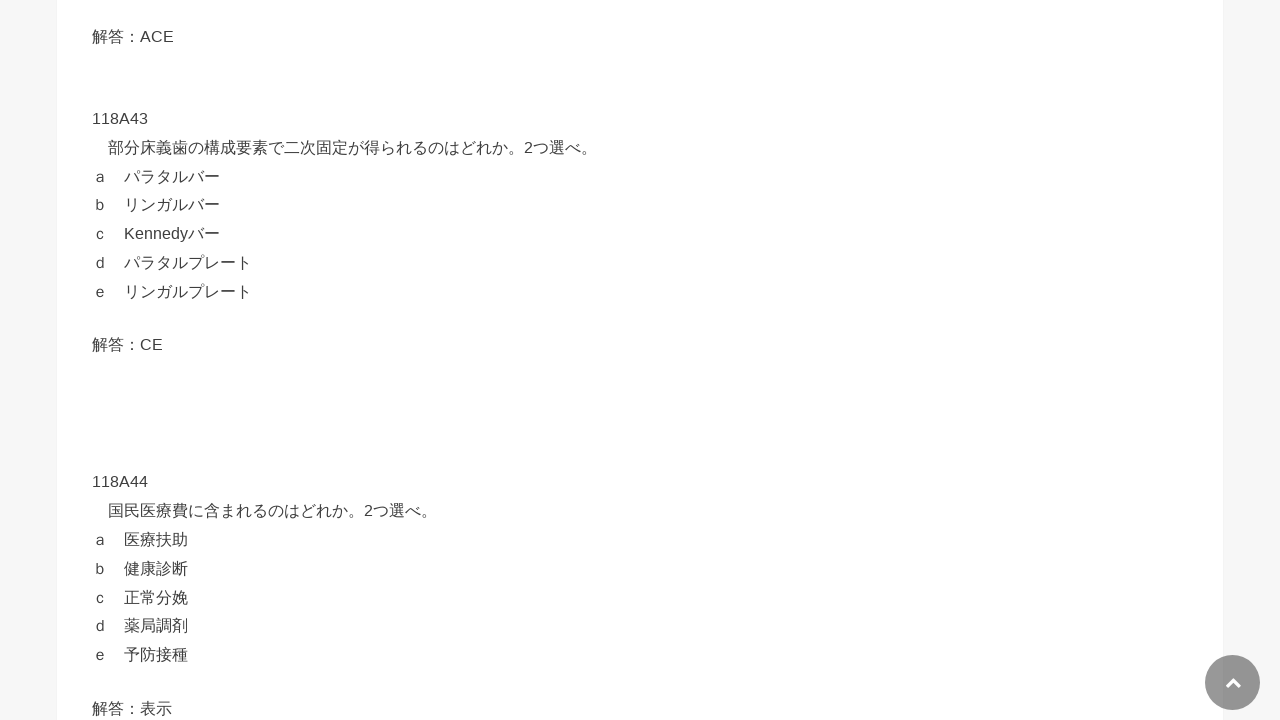

Clicked answer reveal button 44 at (456, 708) on div[id^='text-button'] >> nth=43
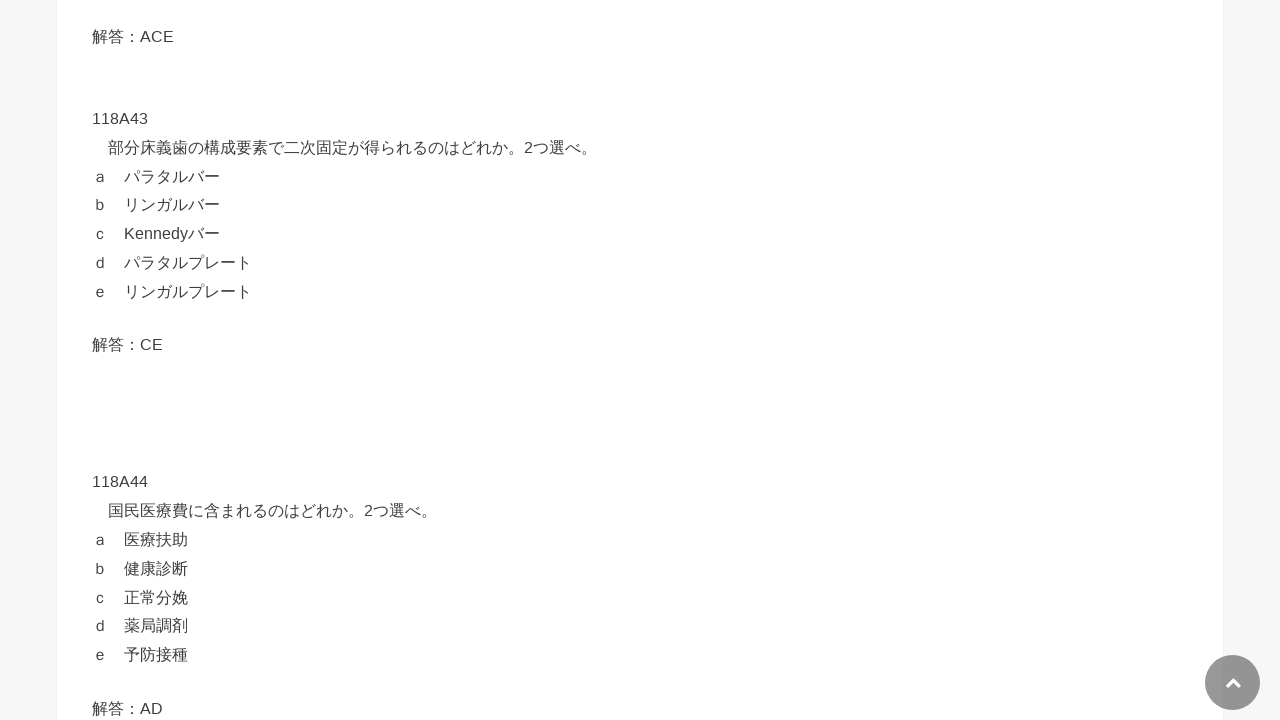

Waited 500ms for answer 44 to be revealed
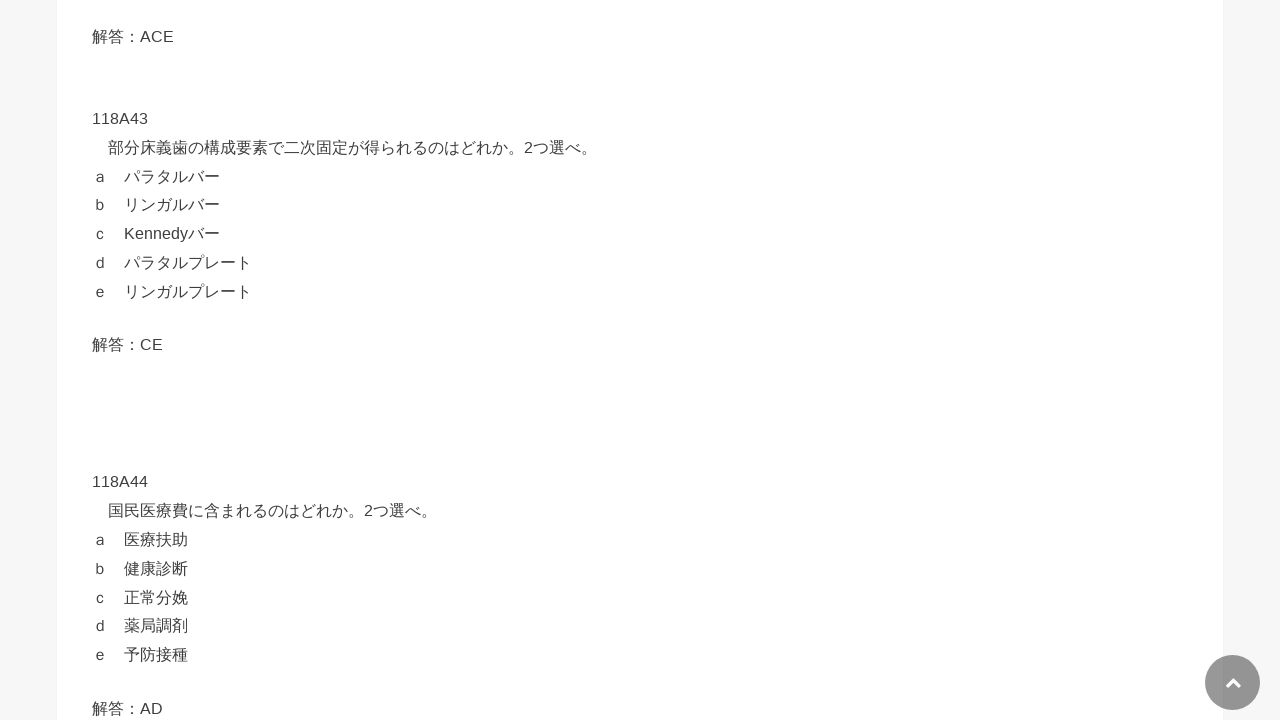

Scrolled answer button 45 into view
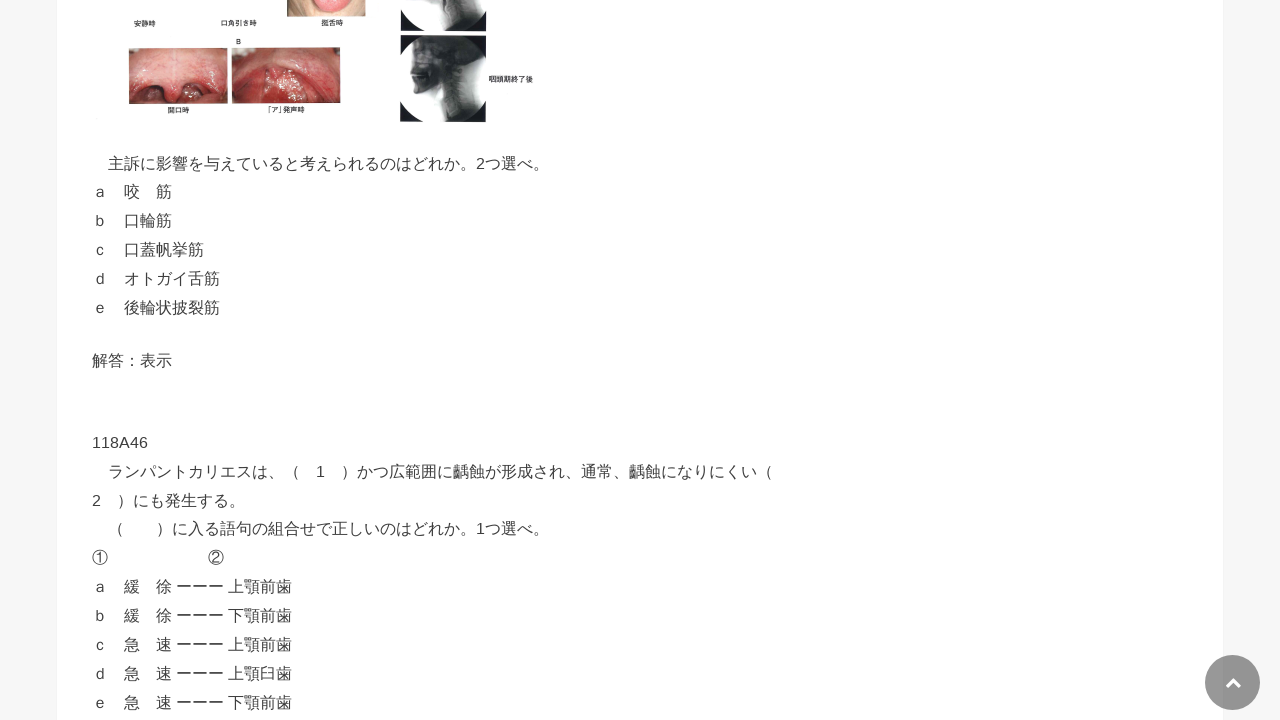

Clicked answer reveal button 45 at (456, 360) on div[id^='text-button'] >> nth=44
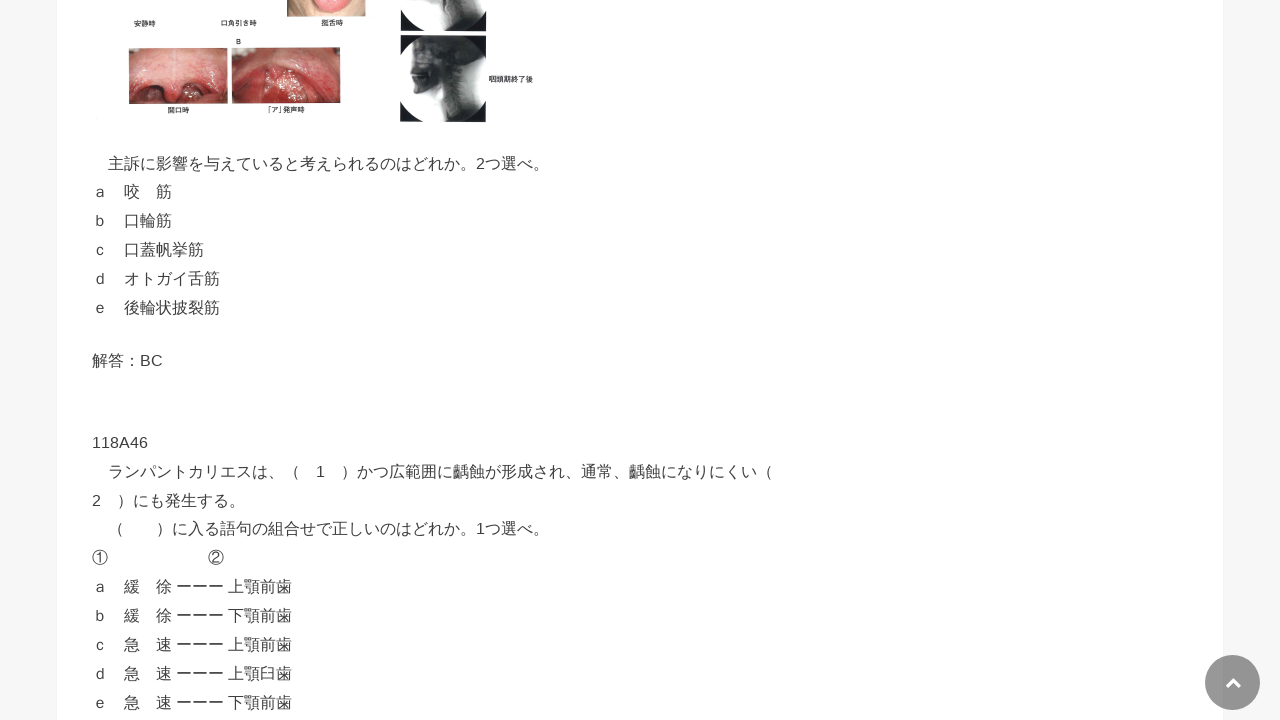

Waited 500ms for answer 45 to be revealed
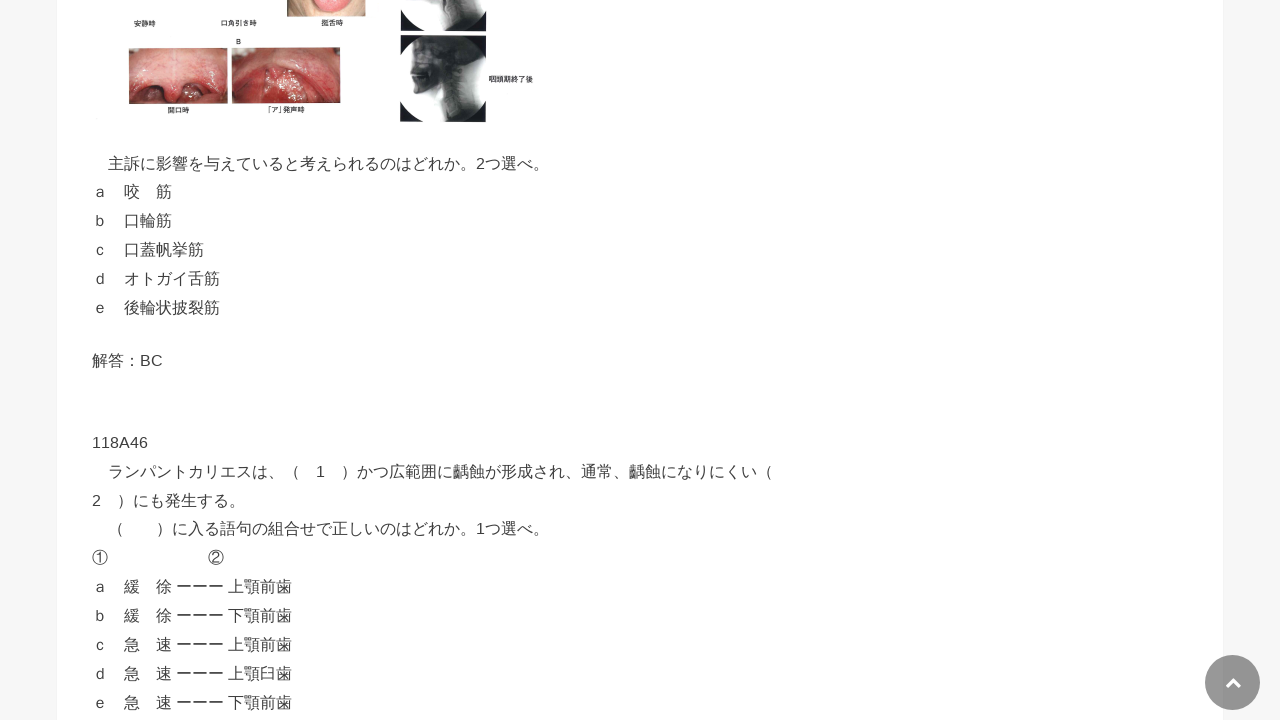

Scrolled answer button 46 into view
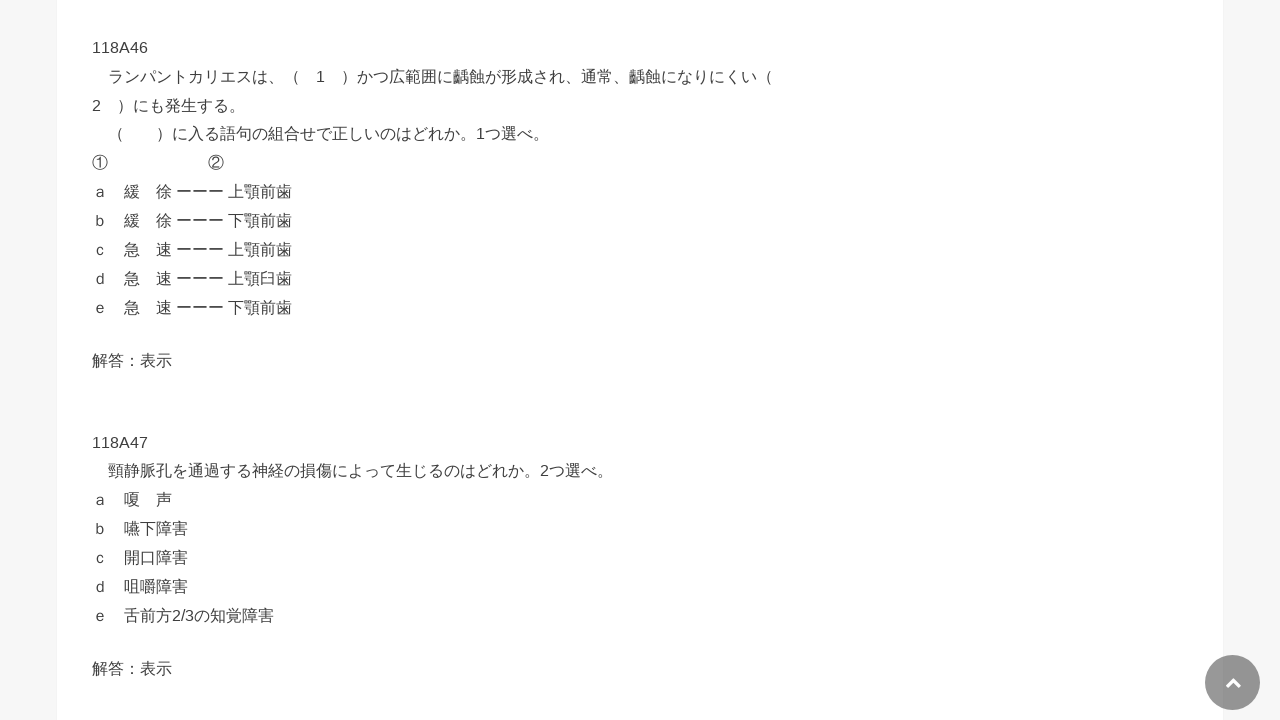

Clicked answer reveal button 46 at (456, 360) on div[id^='text-button'] >> nth=45
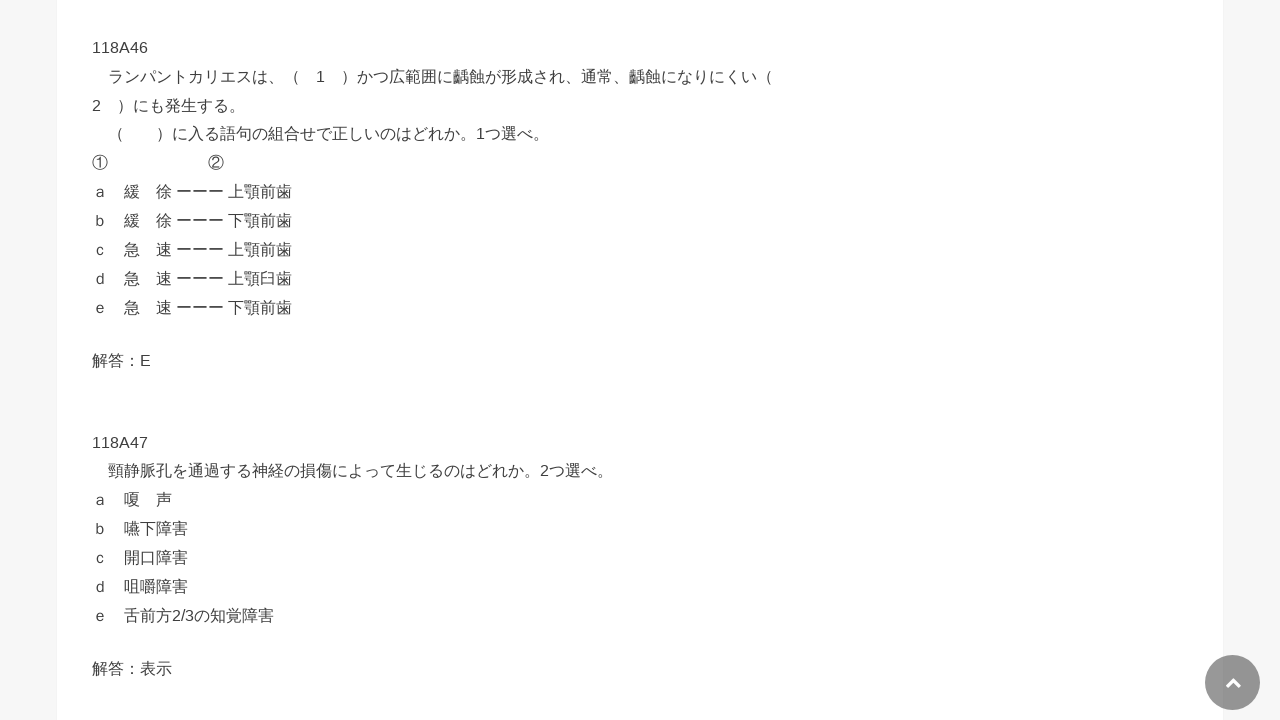

Waited 500ms for answer 46 to be revealed
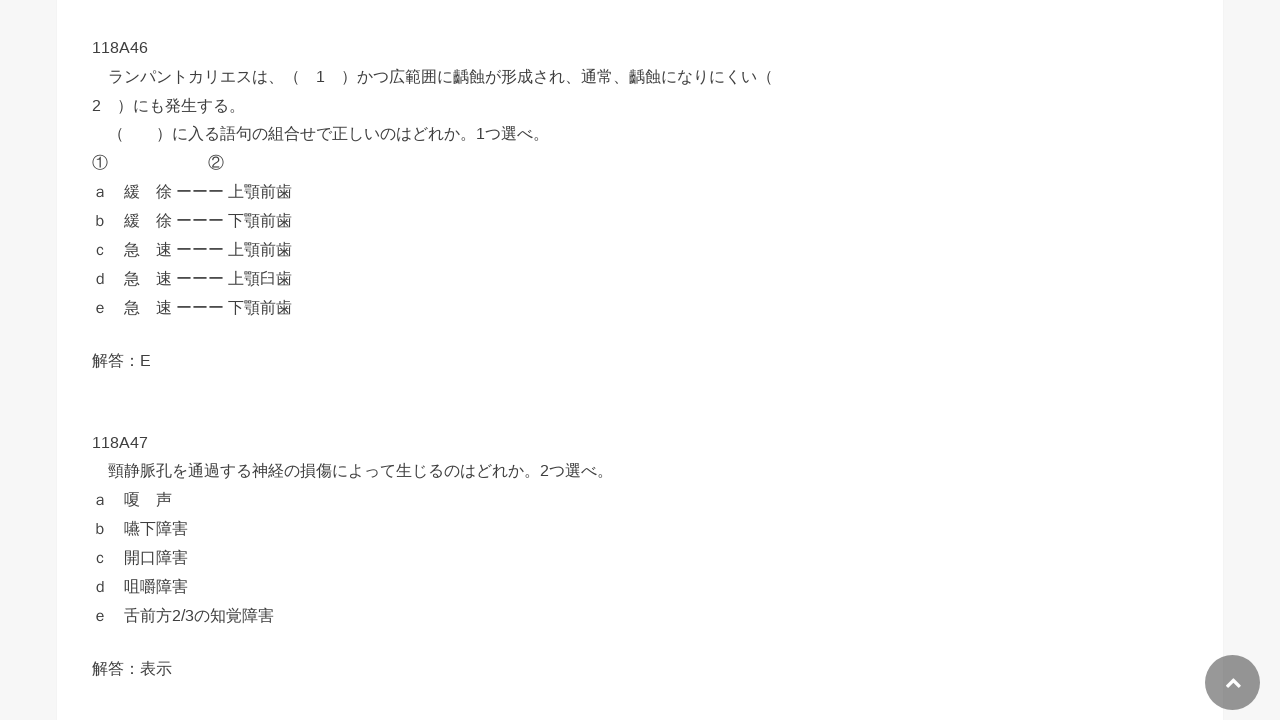

Scrolled answer button 47 into view
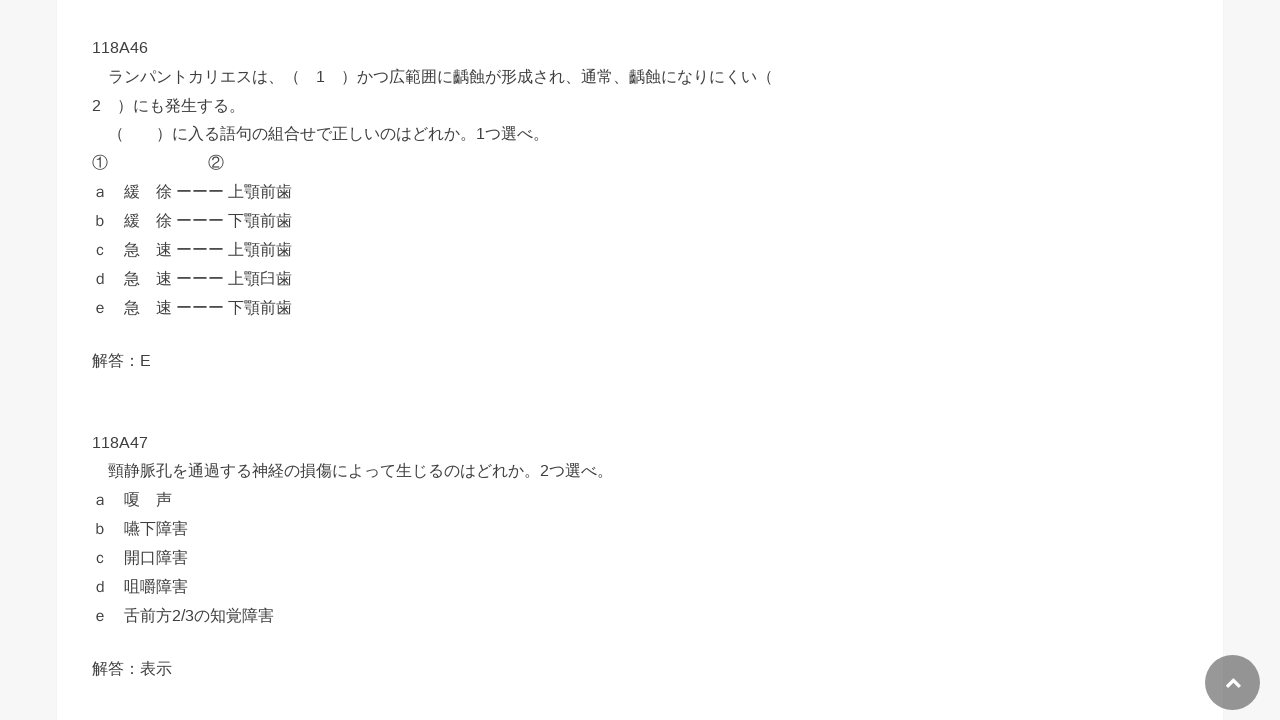

Clicked answer reveal button 47 at (456, 668) on div[id^='text-button'] >> nth=46
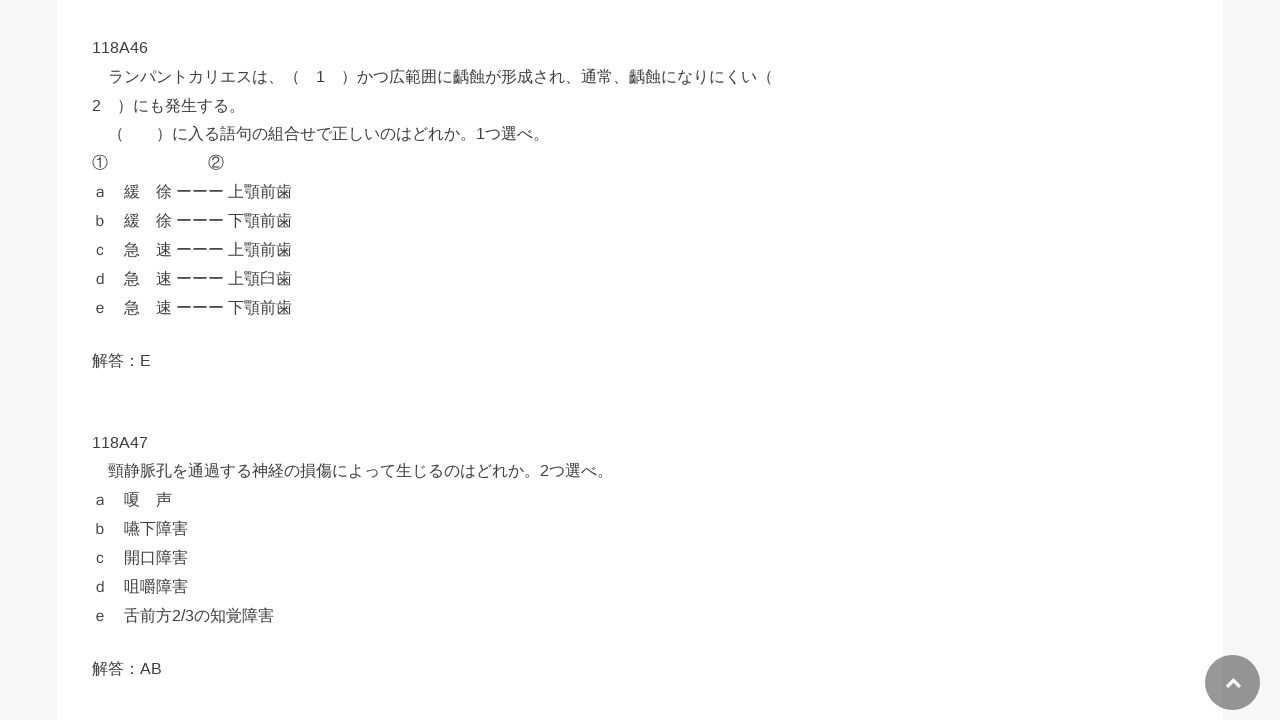

Waited 500ms for answer 47 to be revealed
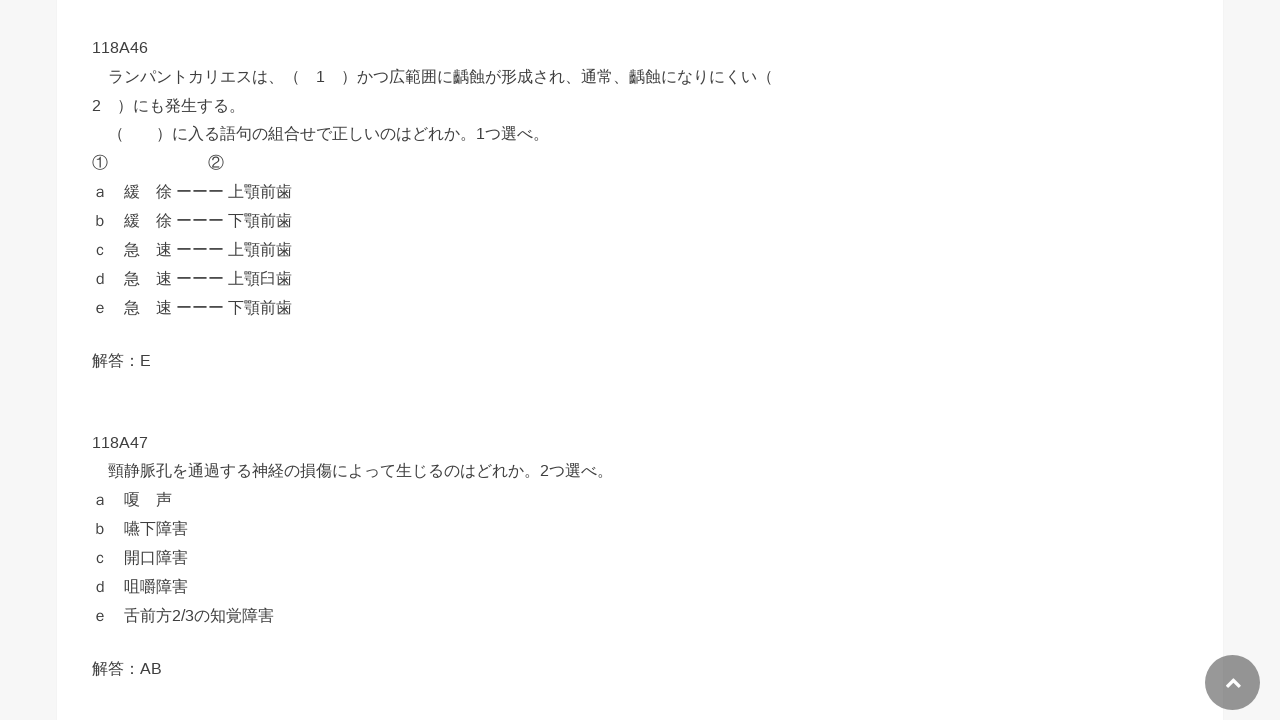

Scrolled answer button 48 into view
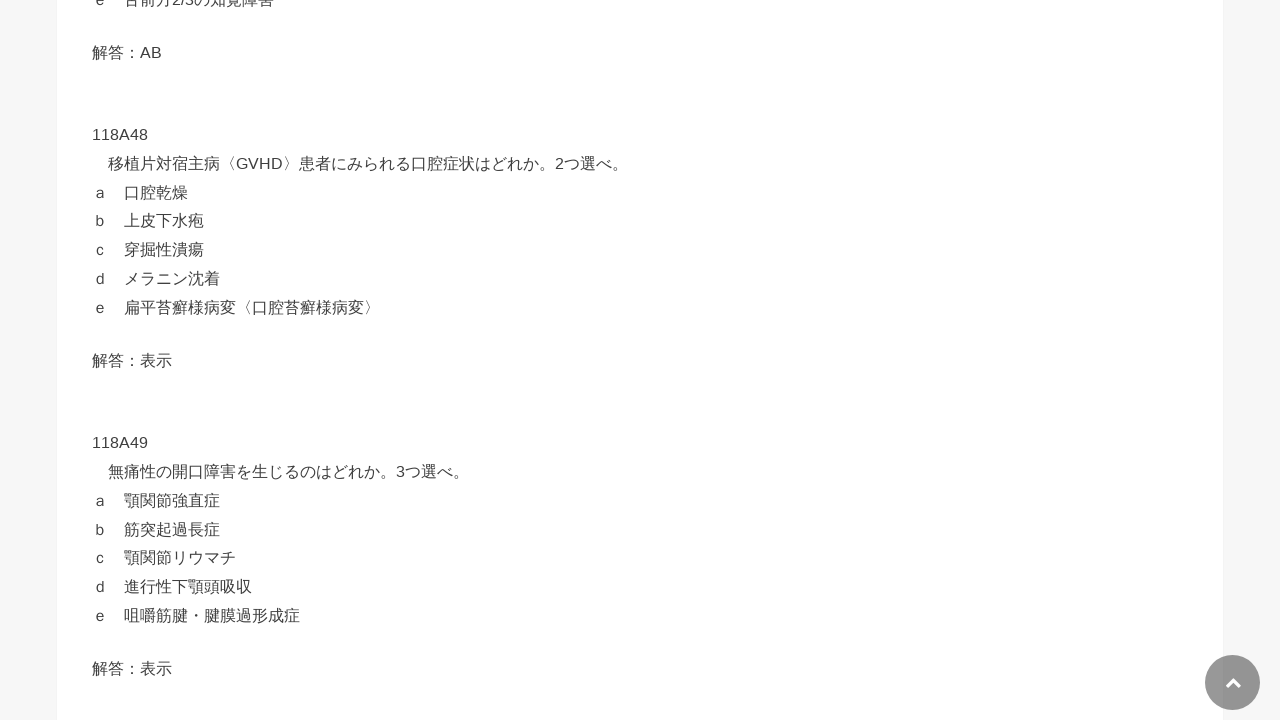

Clicked answer reveal button 48 at (456, 360) on div[id^='text-button'] >> nth=47
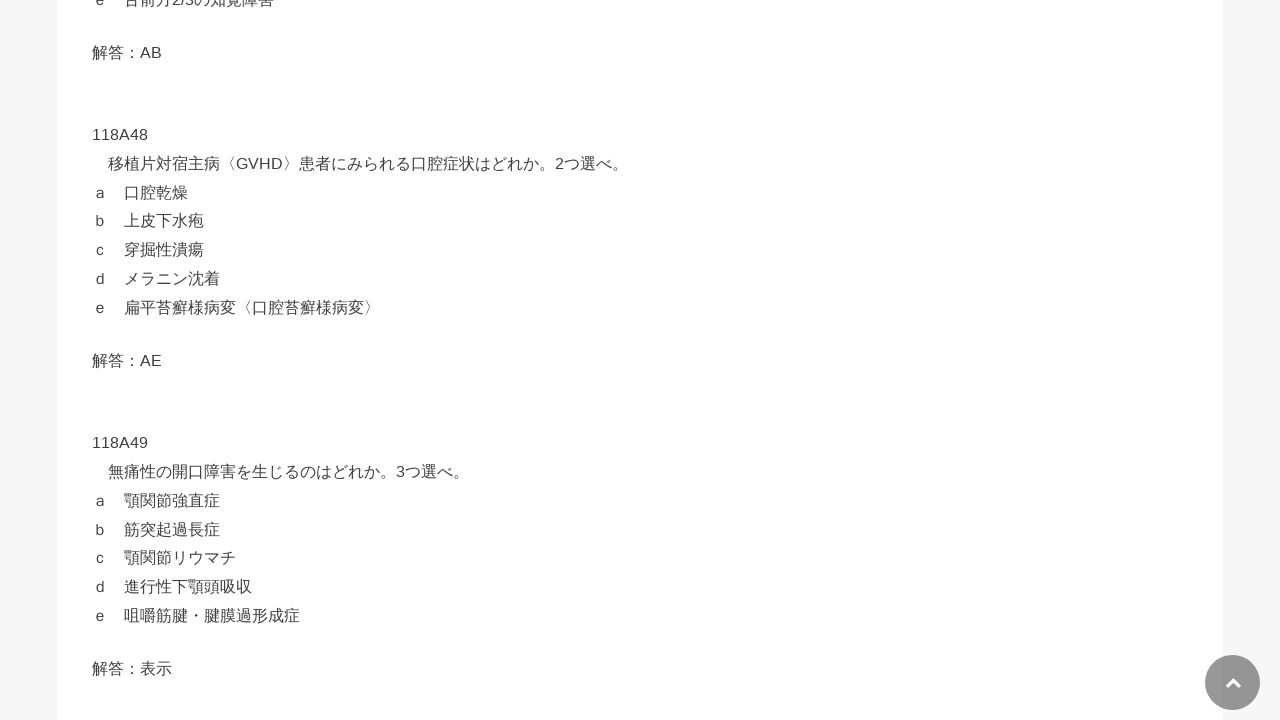

Waited 500ms for answer 48 to be revealed
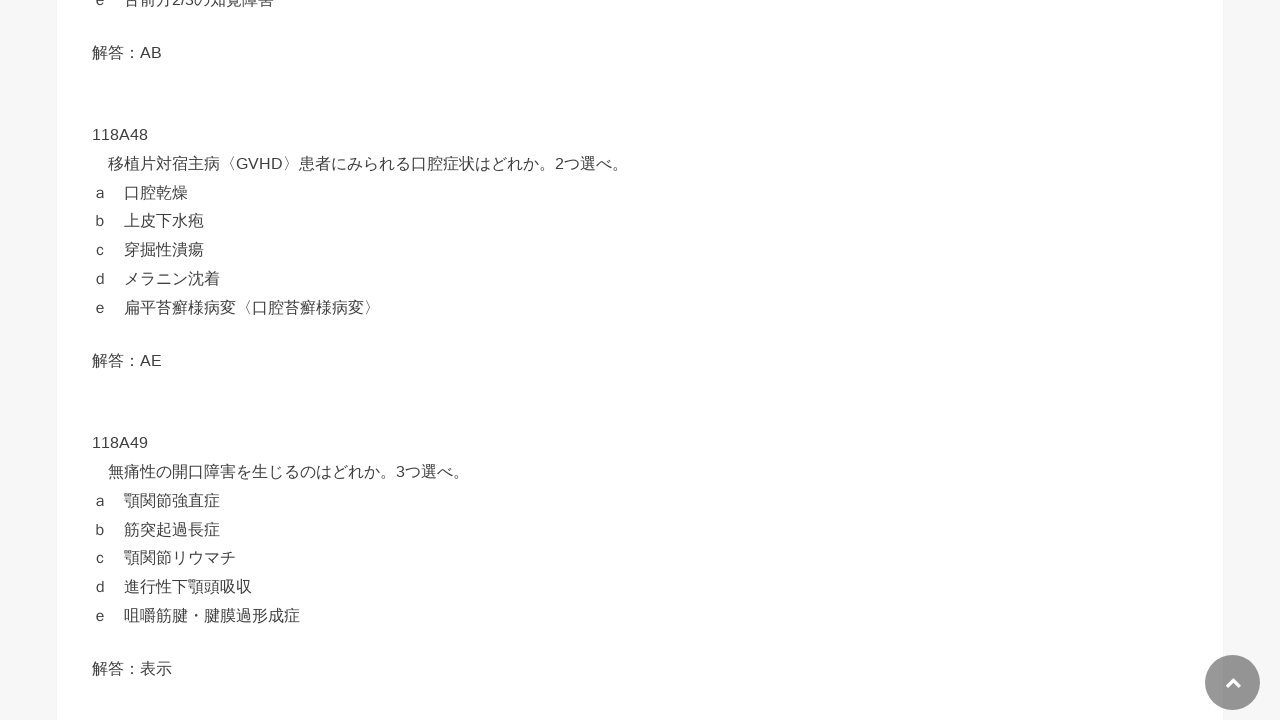

Scrolled answer button 49 into view
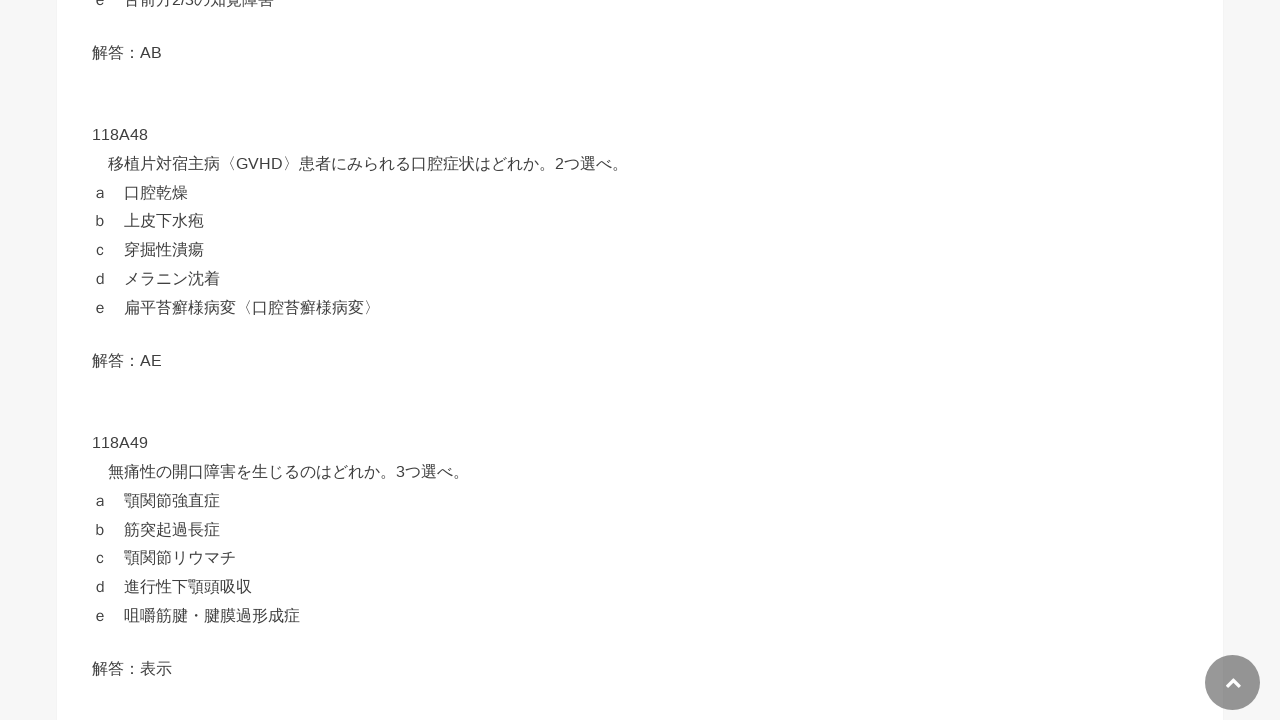

Clicked answer reveal button 49 at (456, 669) on div[id^='text-button'] >> nth=48
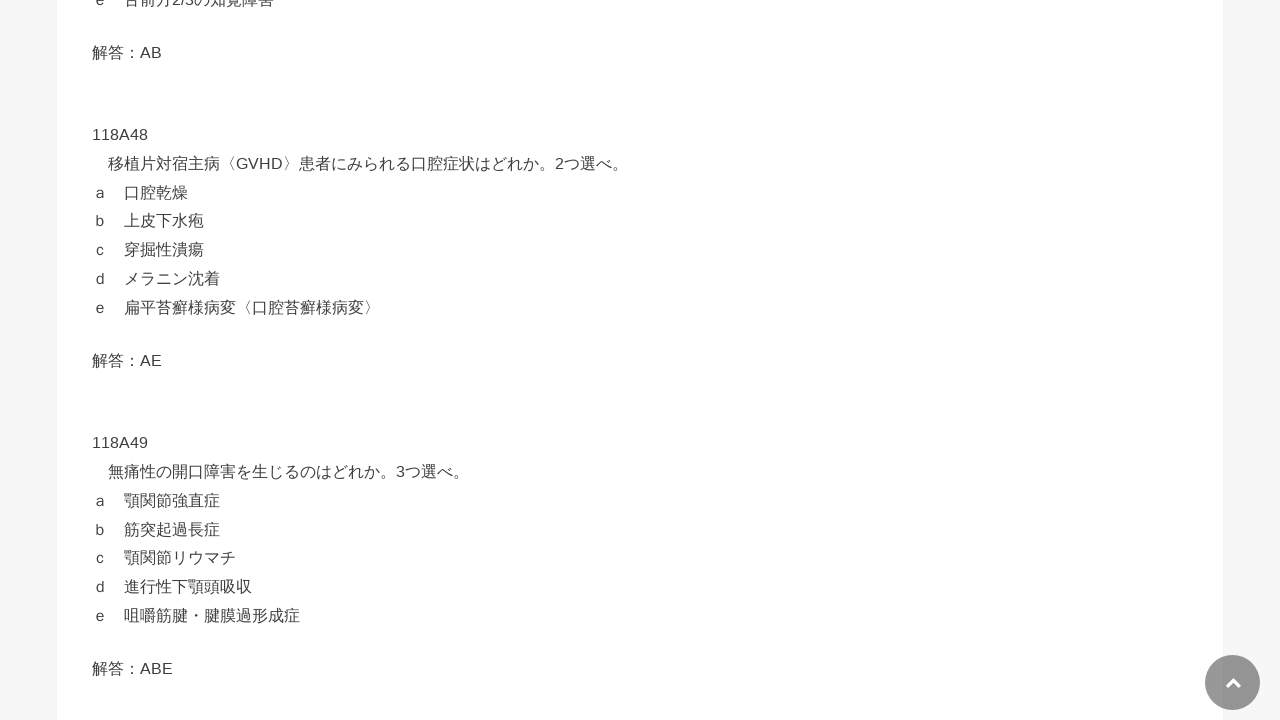

Waited 500ms for answer 49 to be revealed
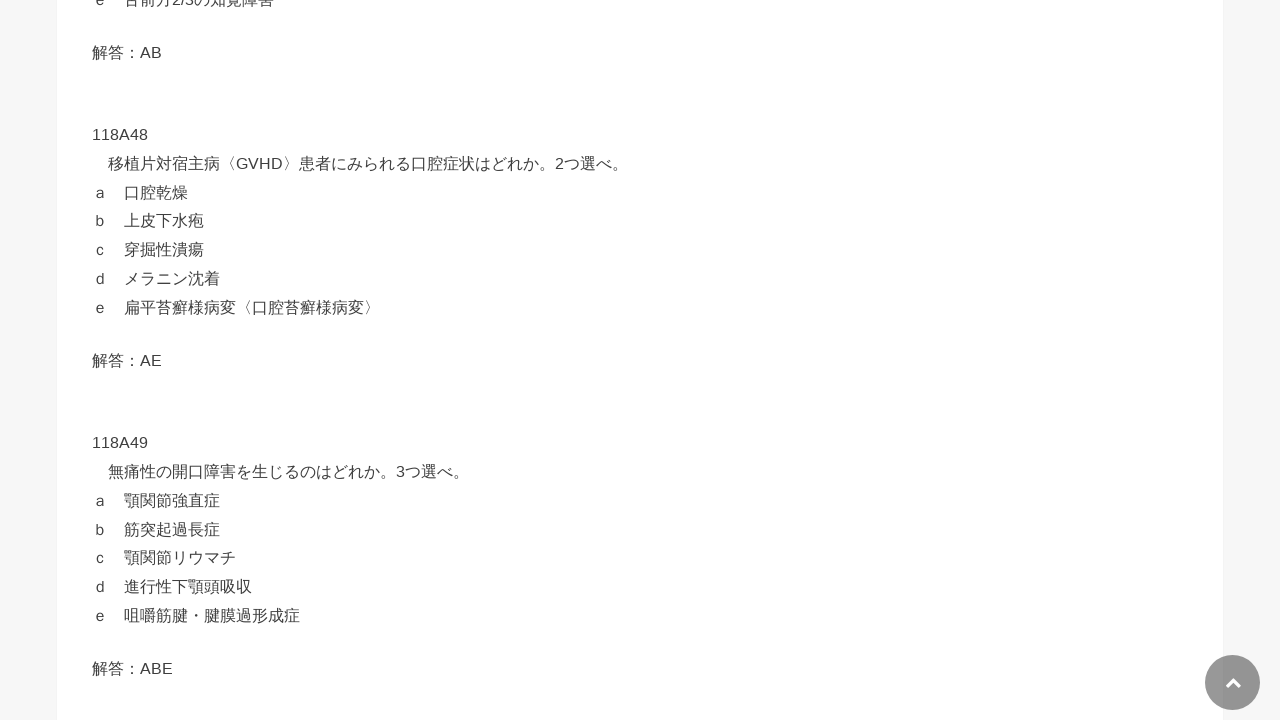

Scrolled answer button 50 into view
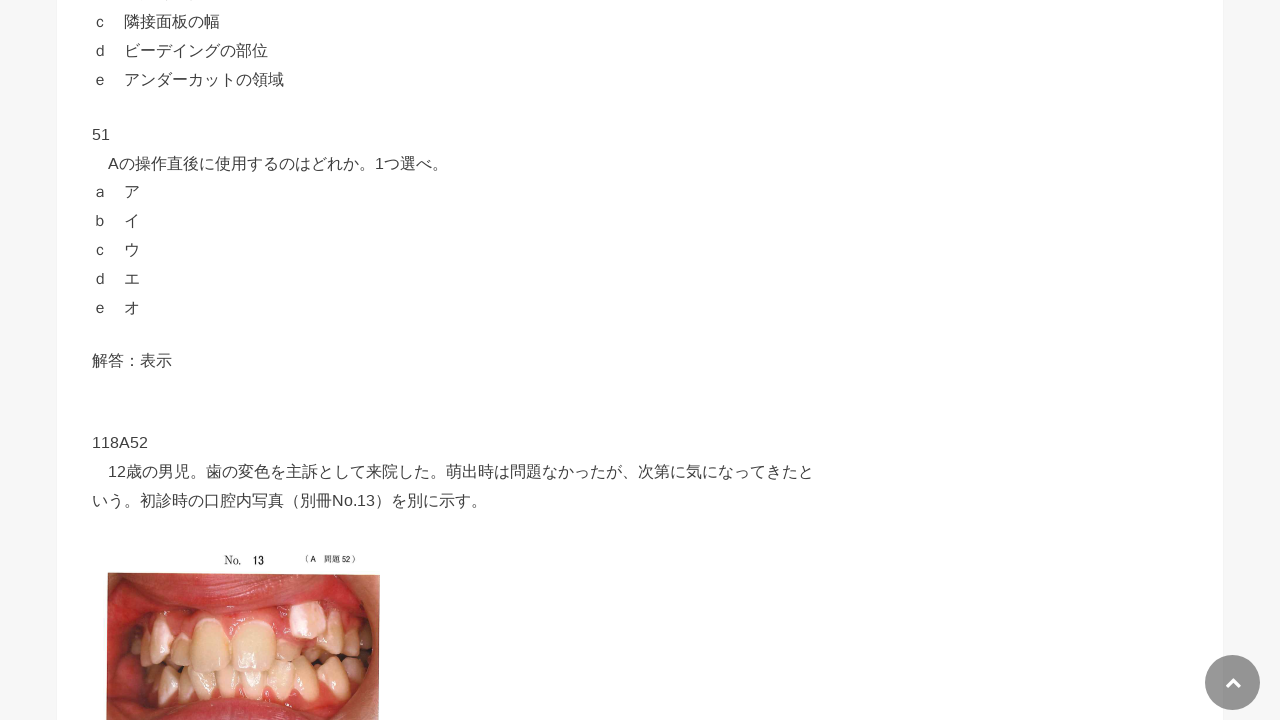

Clicked answer reveal button 50 at (456, 360) on div[id^='text-button'] >> nth=49
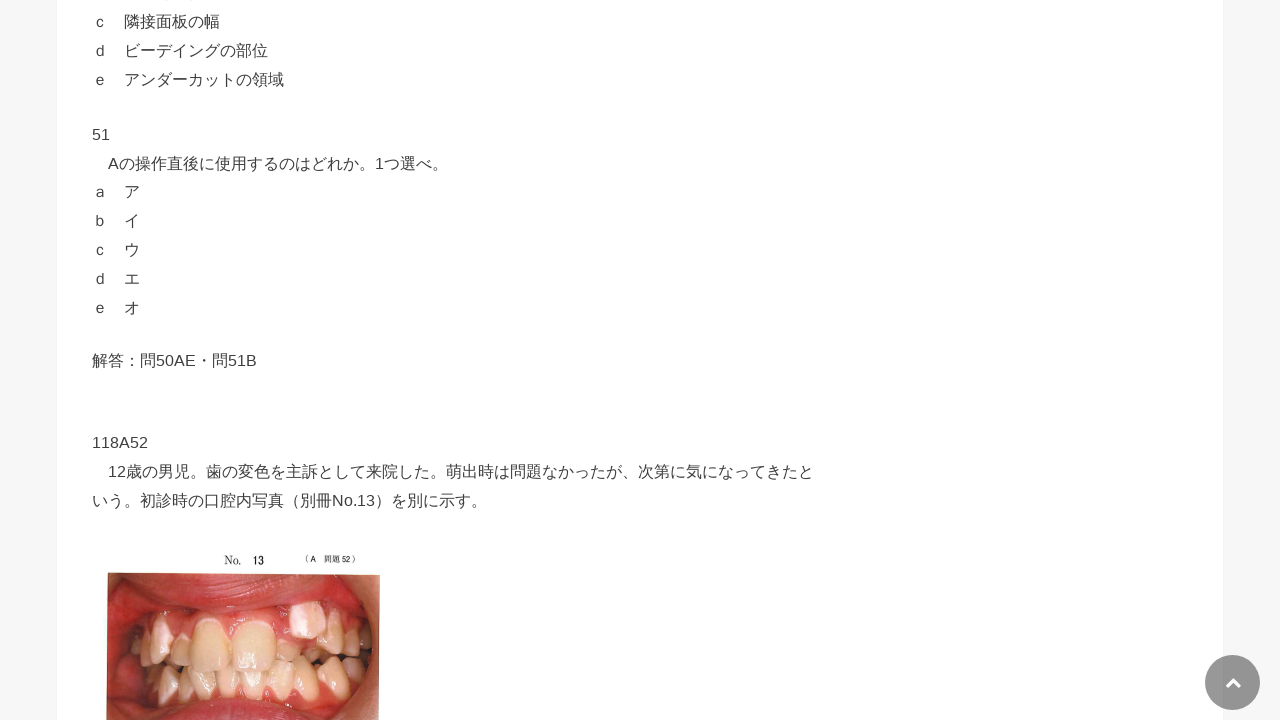

Waited 500ms for answer 50 to be revealed
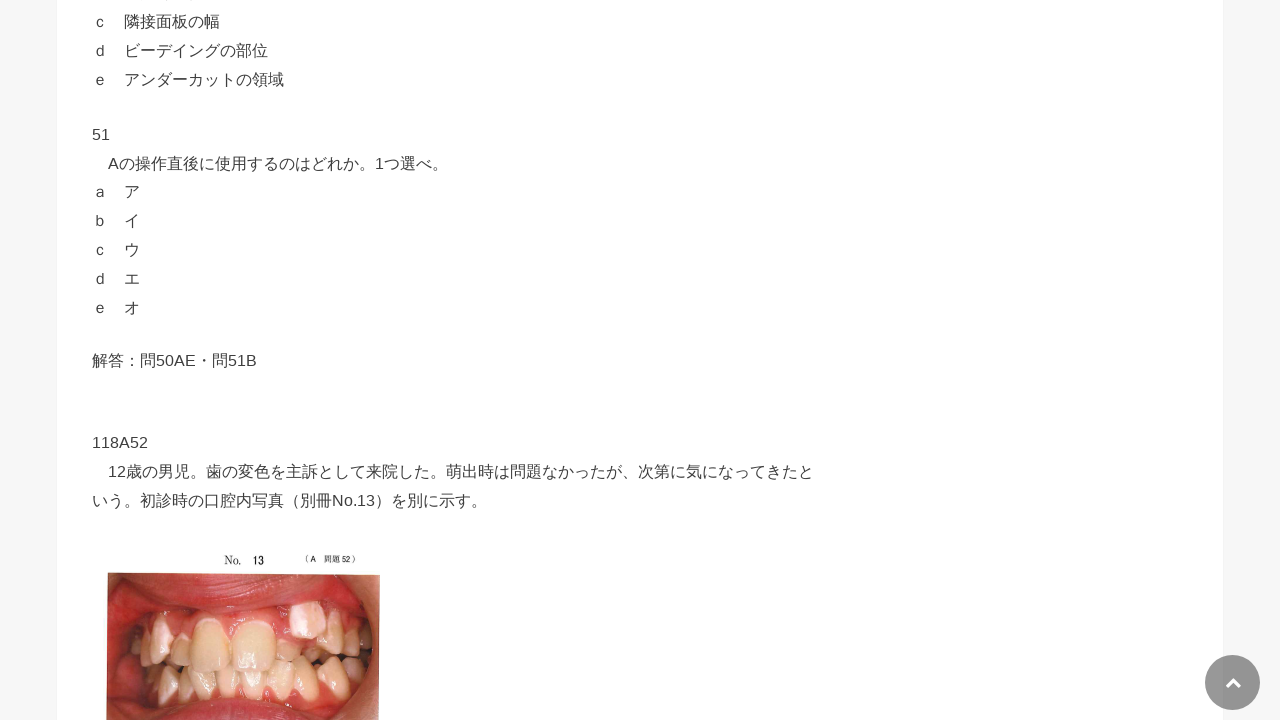

Scrolled answer button 51 into view
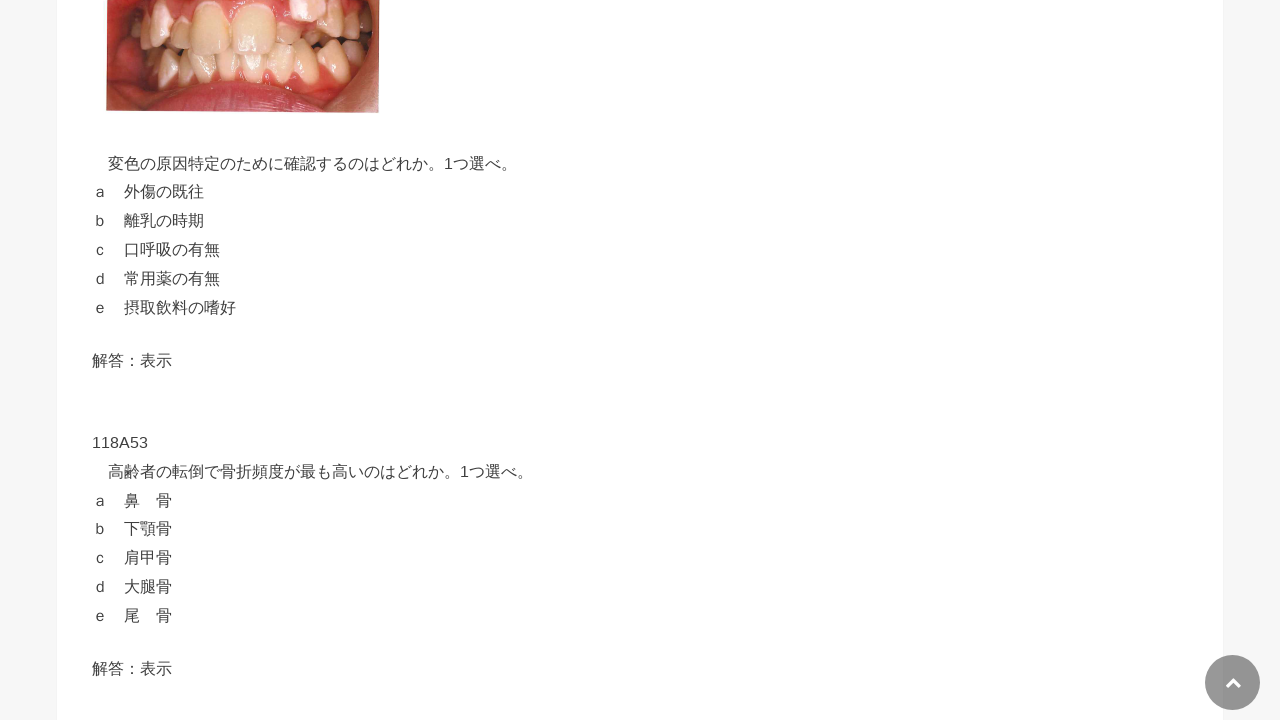

Clicked answer reveal button 51 at (456, 360) on div[id^='text-button'] >> nth=50
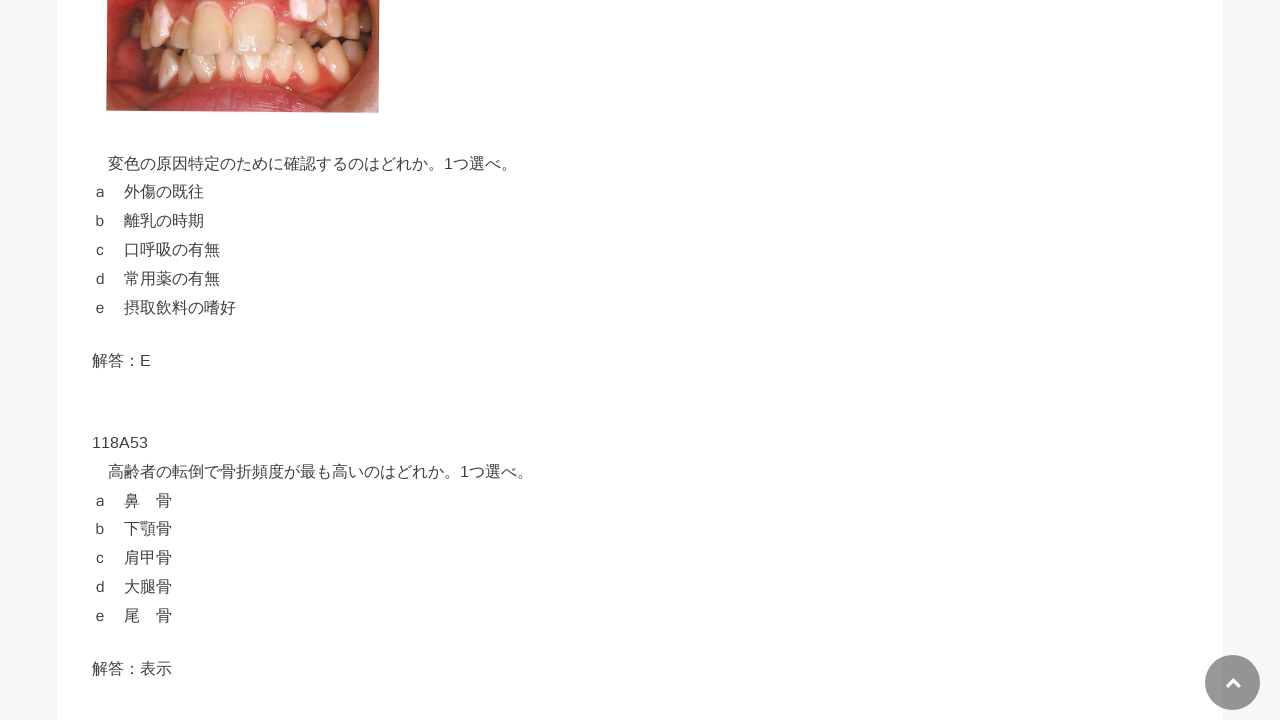

Waited 500ms for answer 51 to be revealed
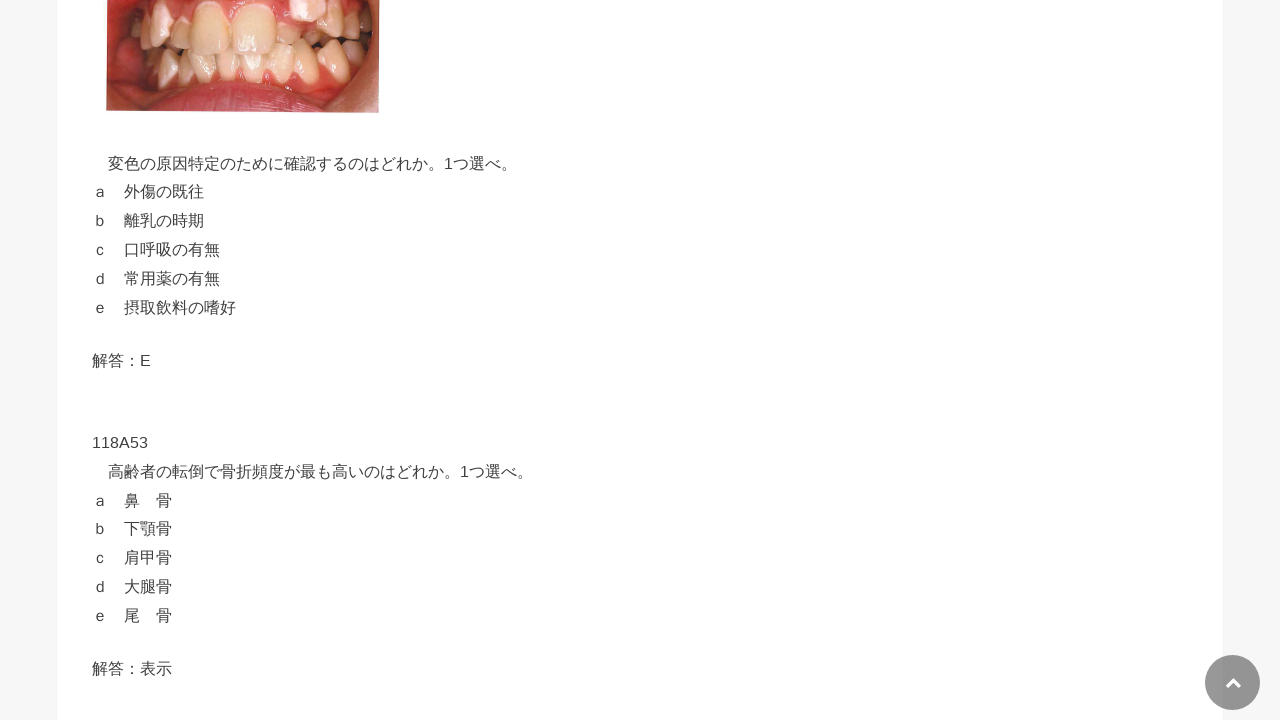

Scrolled answer button 52 into view
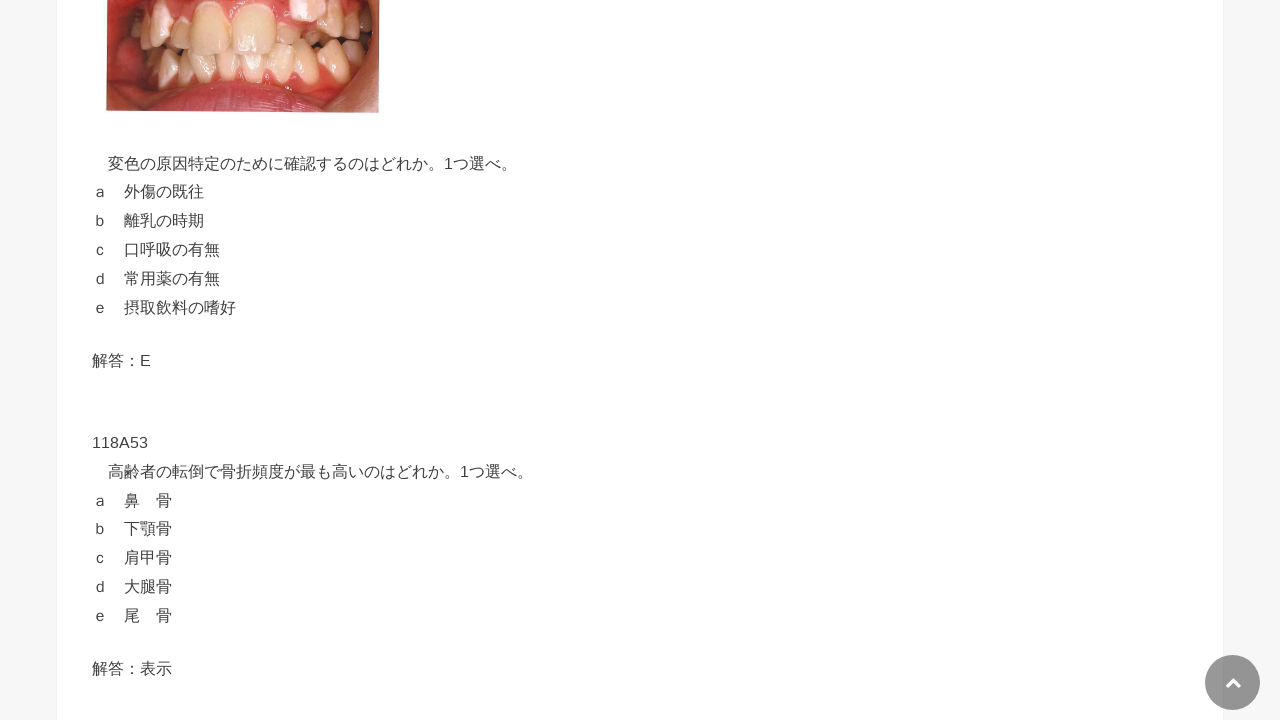

Clicked answer reveal button 52 at (456, 669) on div[id^='text-button'] >> nth=51
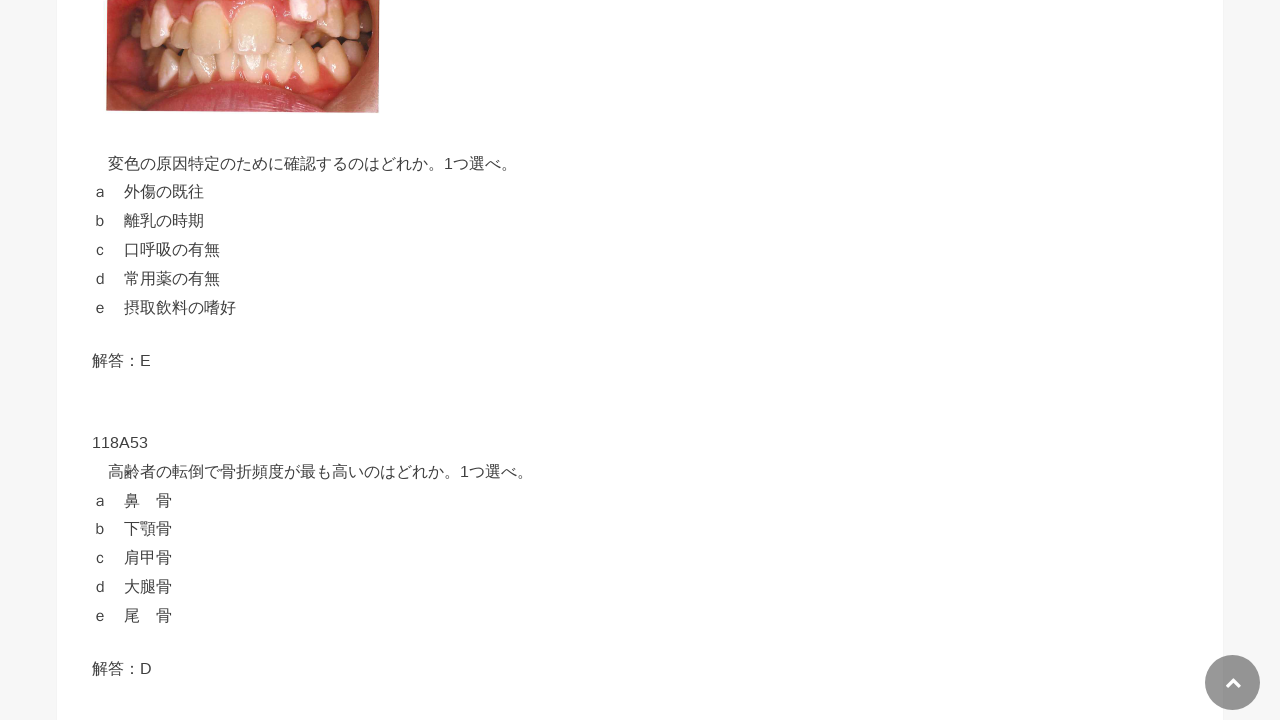

Waited 500ms for answer 52 to be revealed
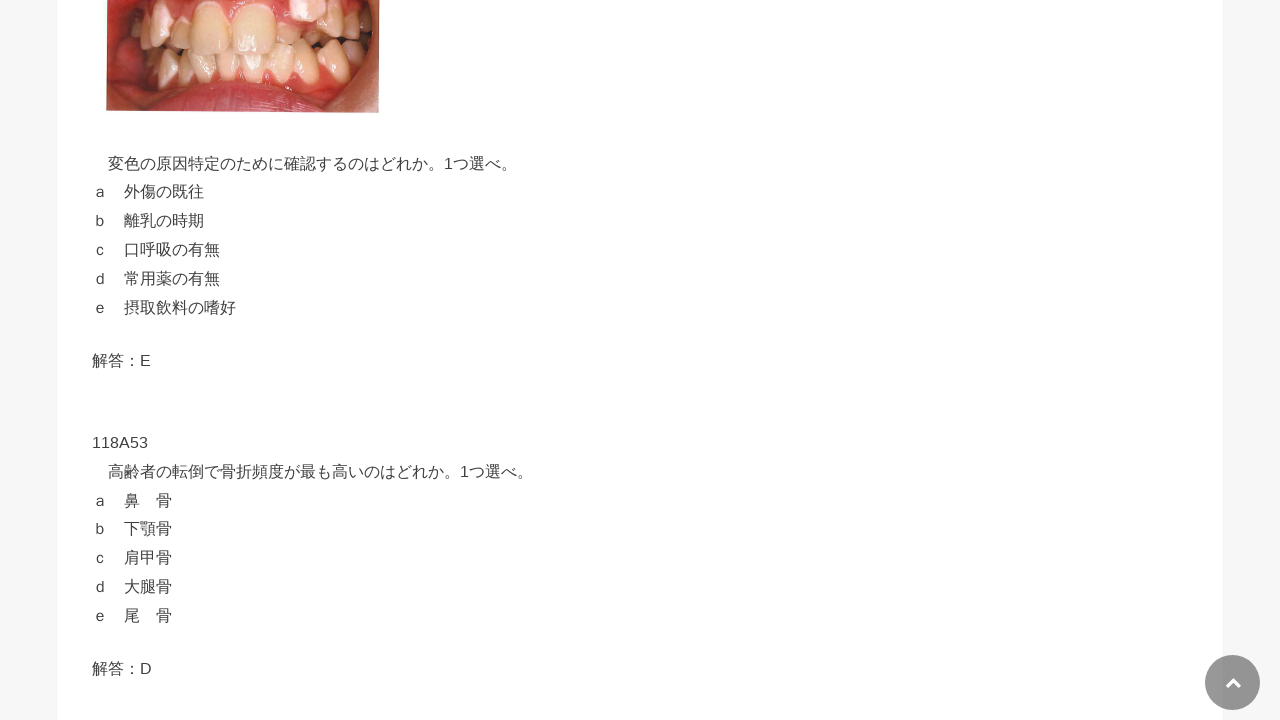

Scrolled answer button 53 into view
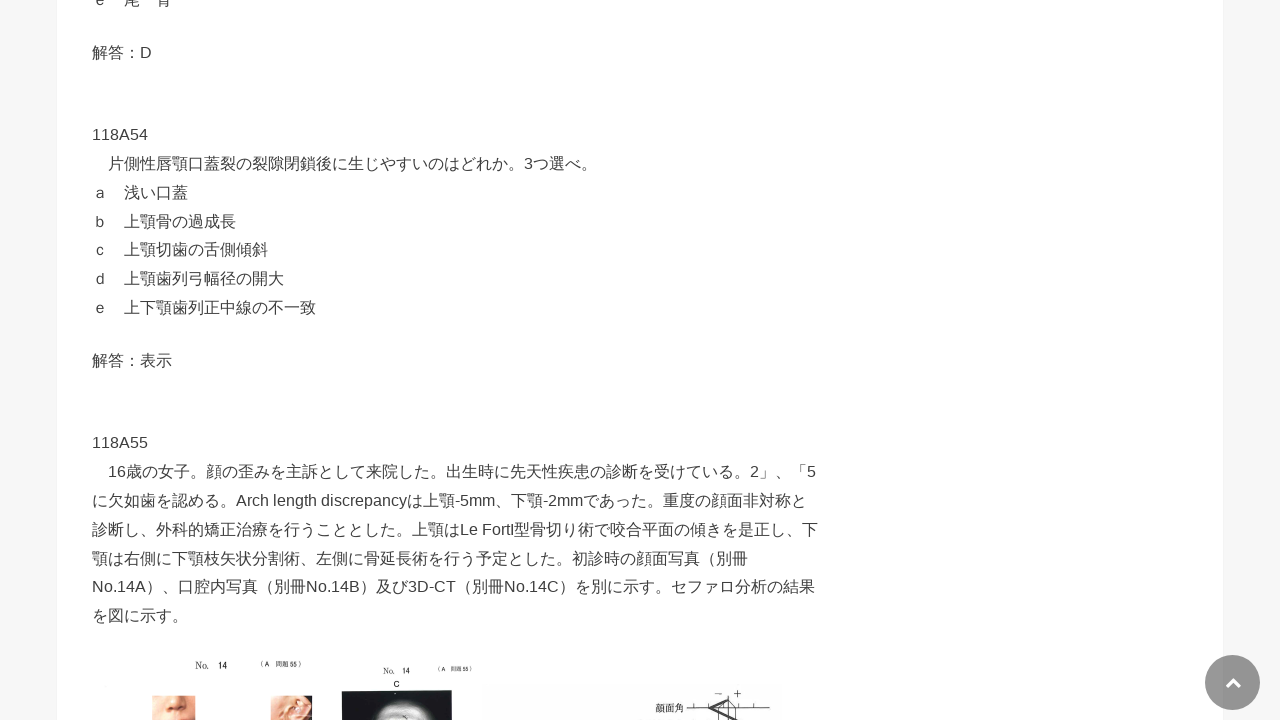

Clicked answer reveal button 53 at (456, 361) on div[id^='text-button'] >> nth=52
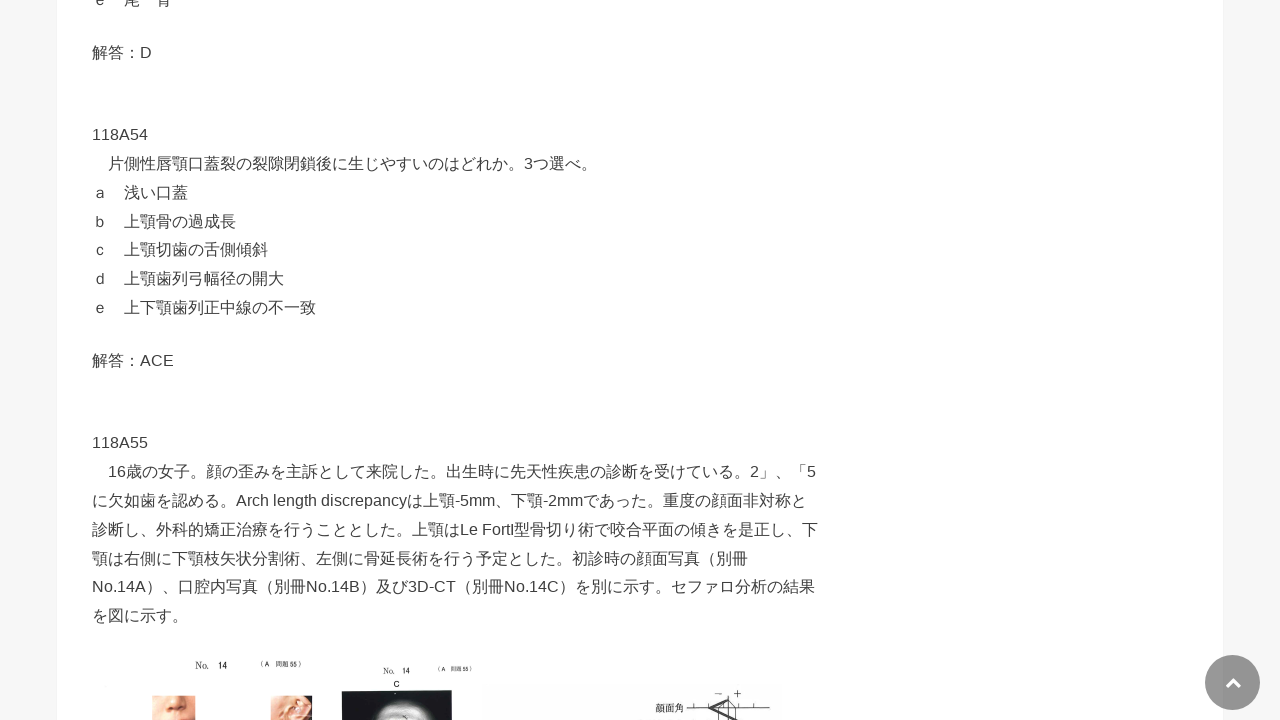

Waited 500ms for answer 53 to be revealed
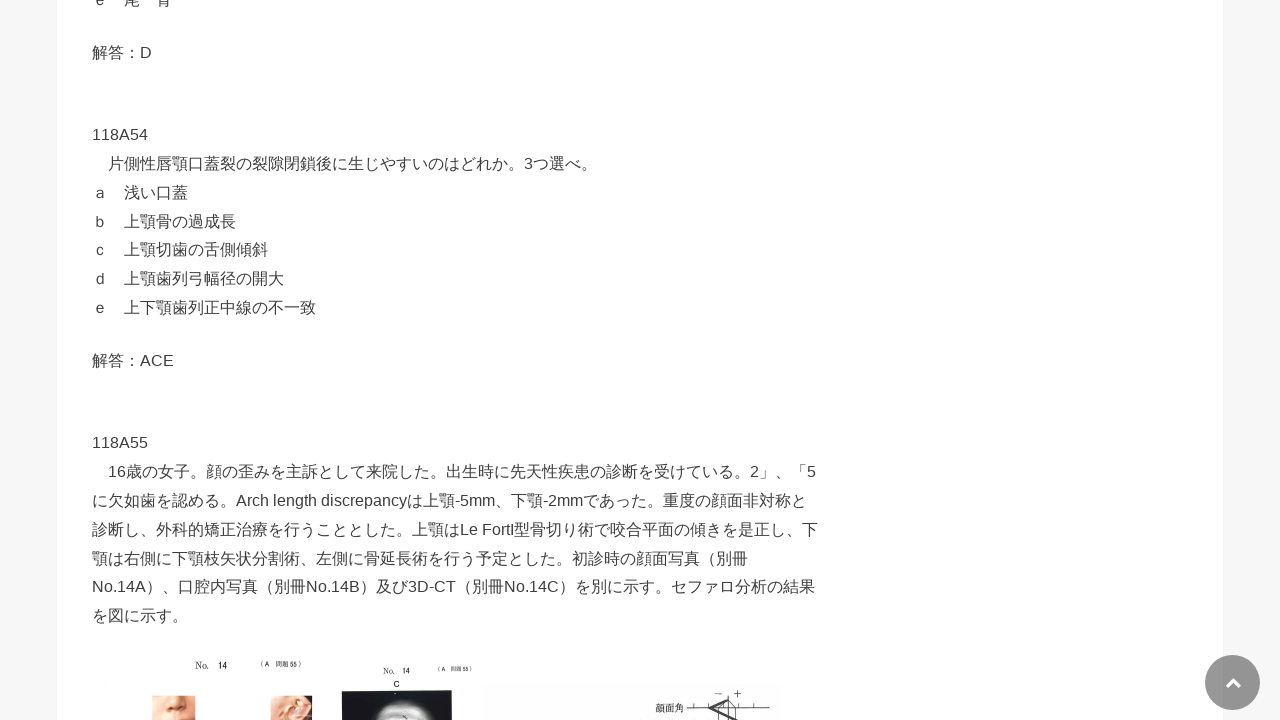

Scrolled answer button 54 into view
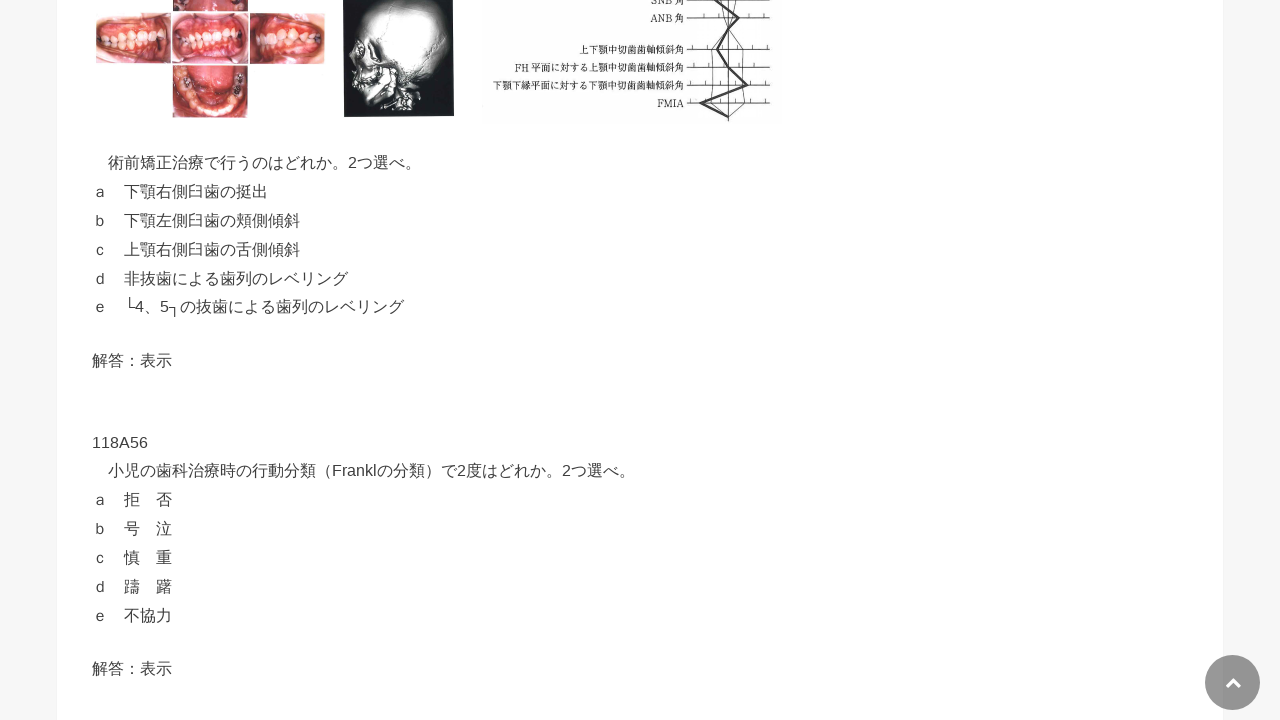

Clicked answer reveal button 54 at (456, 360) on div[id^='text-button'] >> nth=53
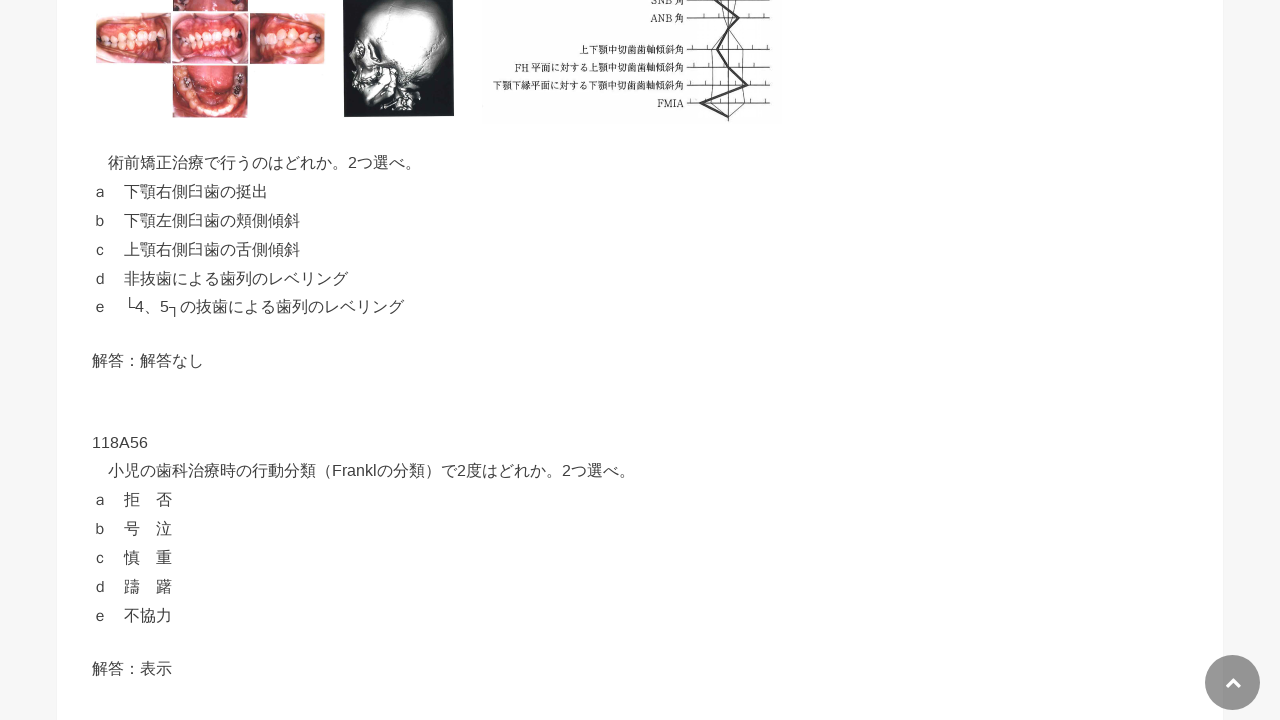

Waited 500ms for answer 54 to be revealed
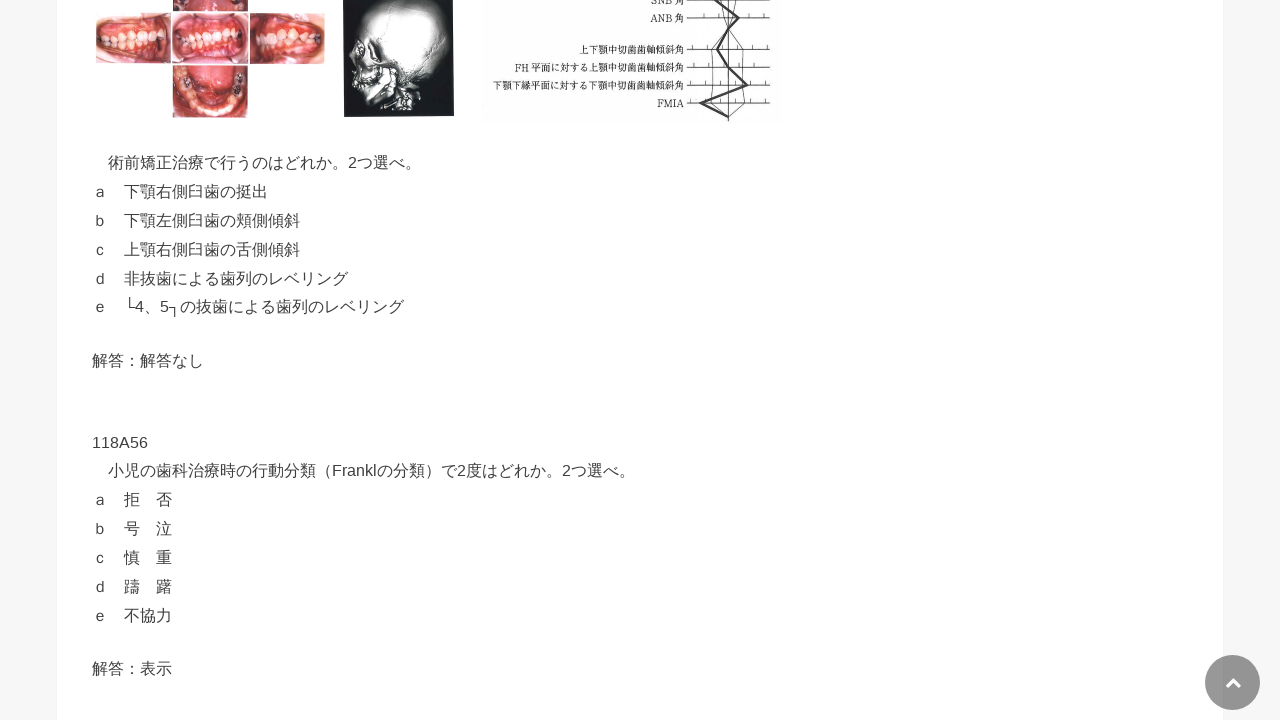

Scrolled answer button 55 into view
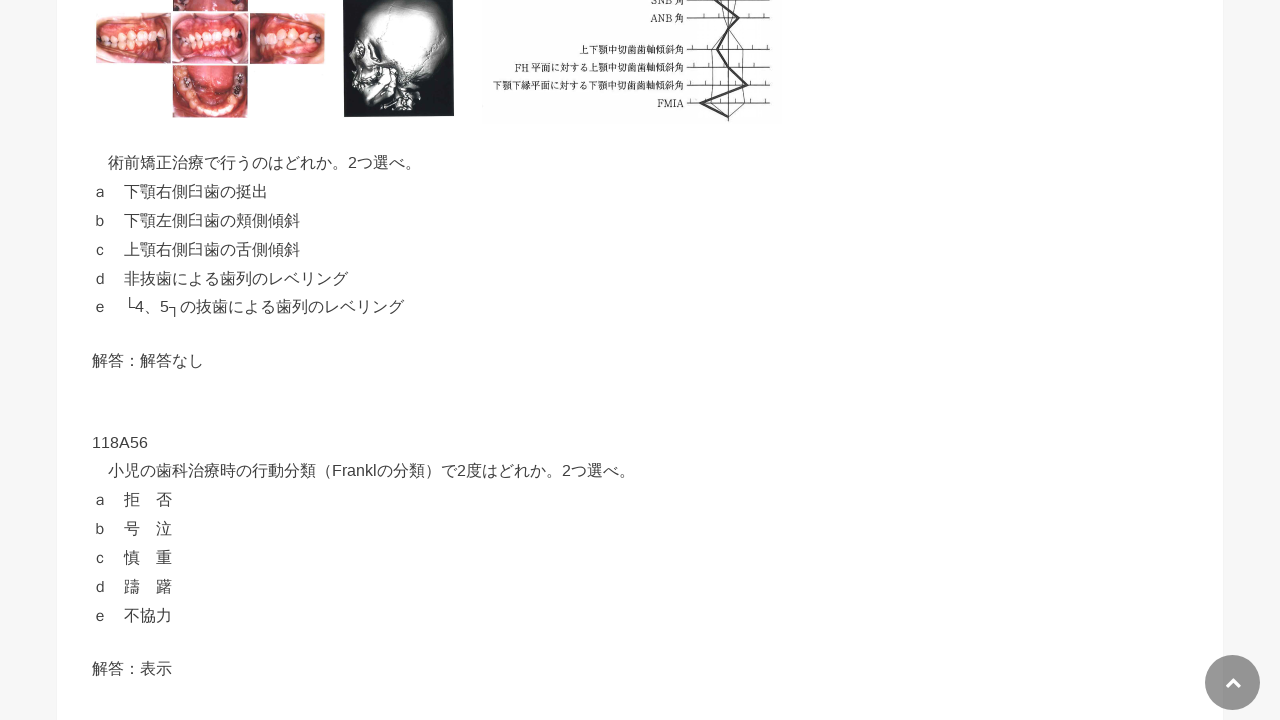

Clicked answer reveal button 55 at (456, 668) on div[id^='text-button'] >> nth=54
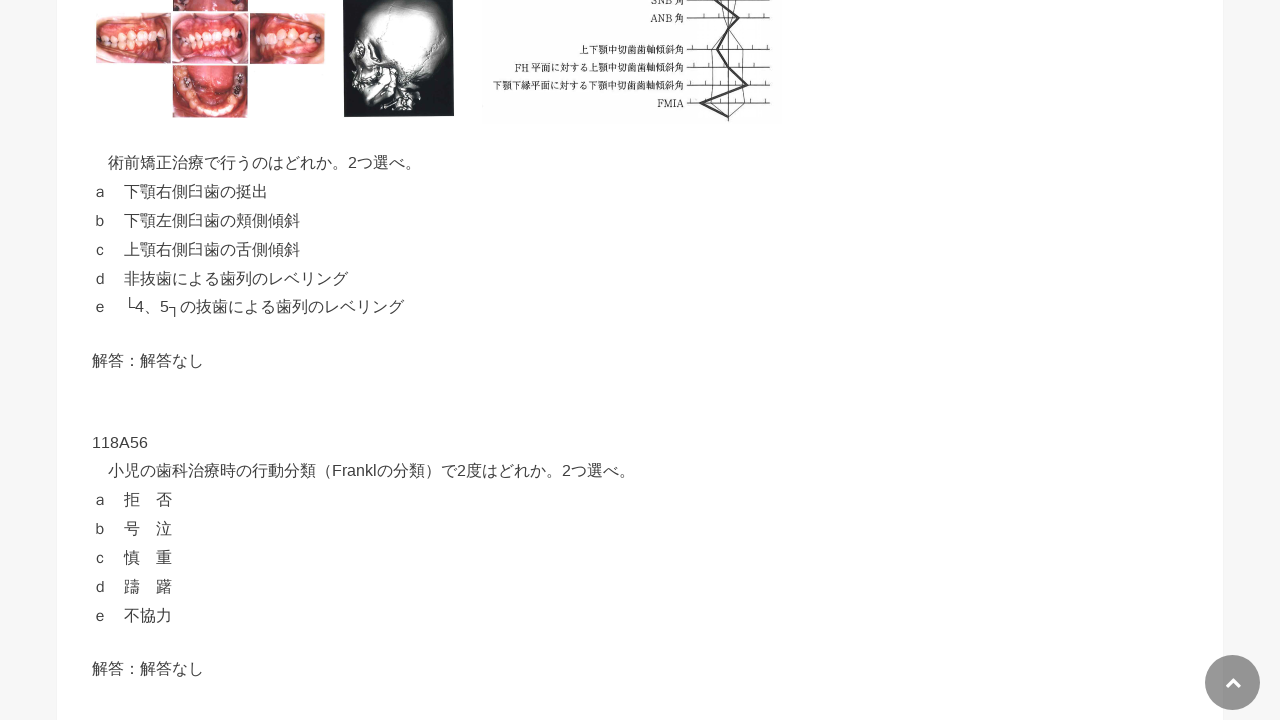

Waited 500ms for answer 55 to be revealed
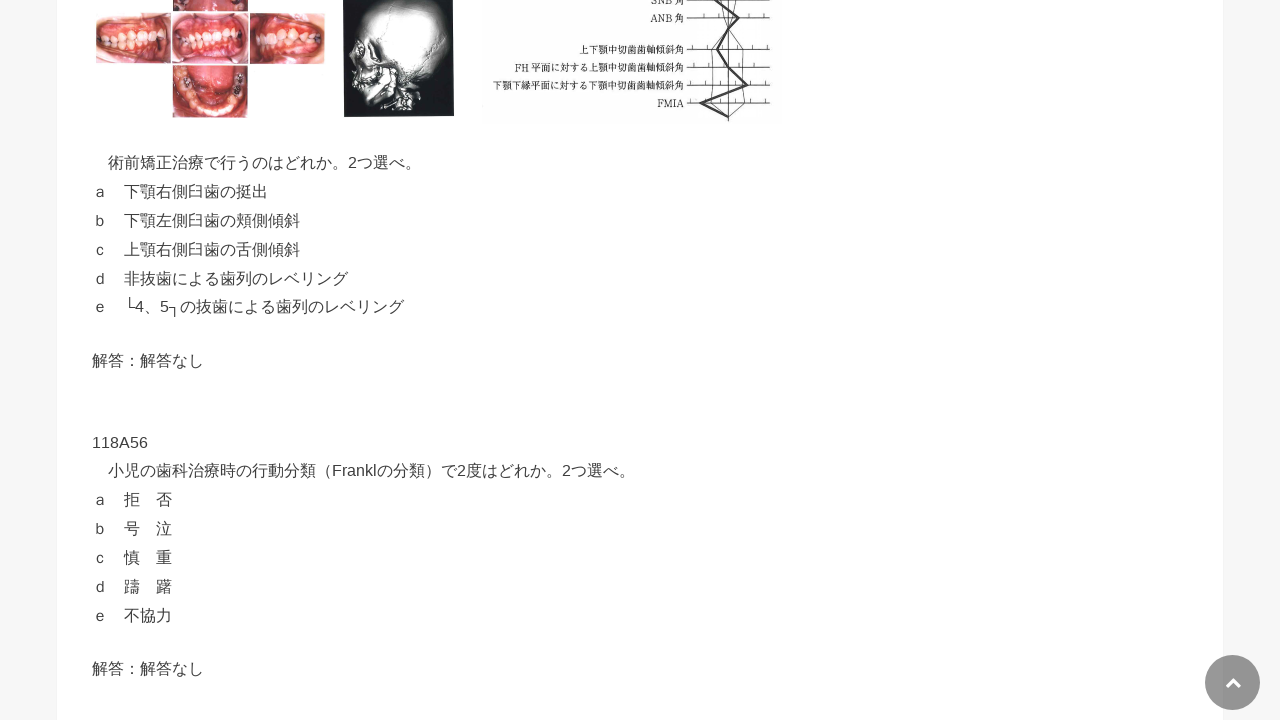

Scrolled answer button 56 into view
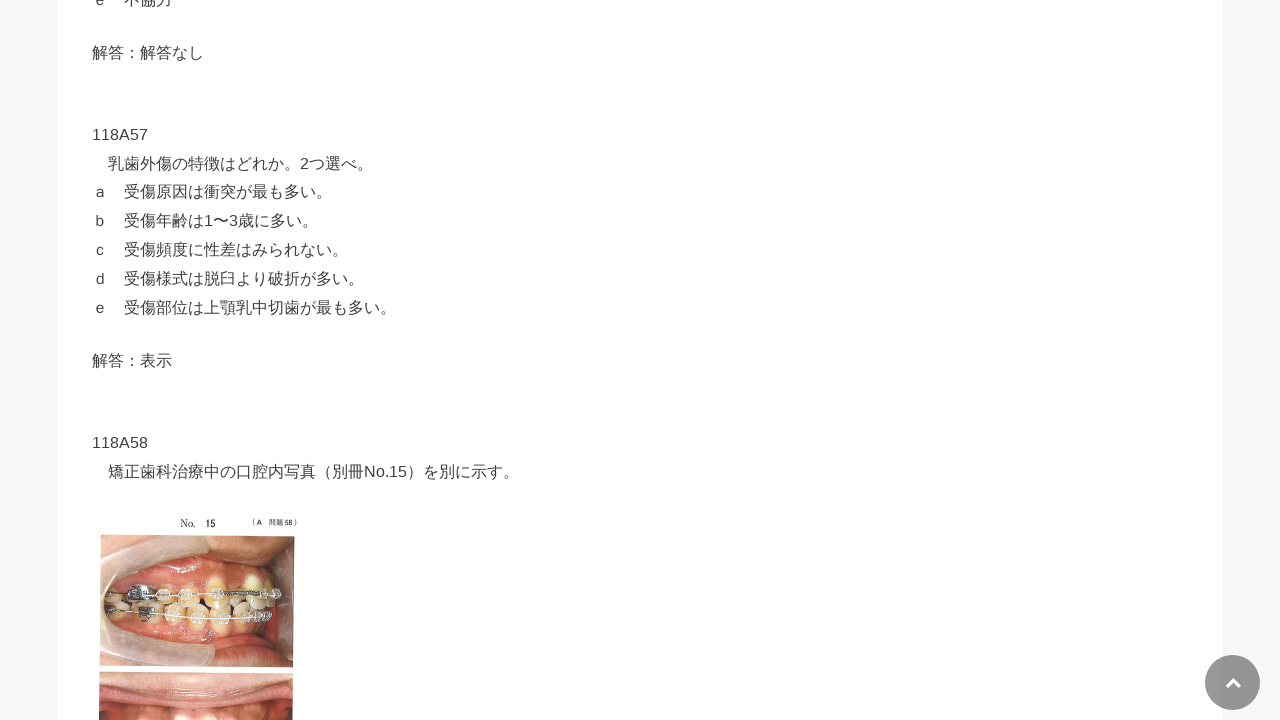

Clicked answer reveal button 56 at (456, 360) on div[id^='text-button'] >> nth=55
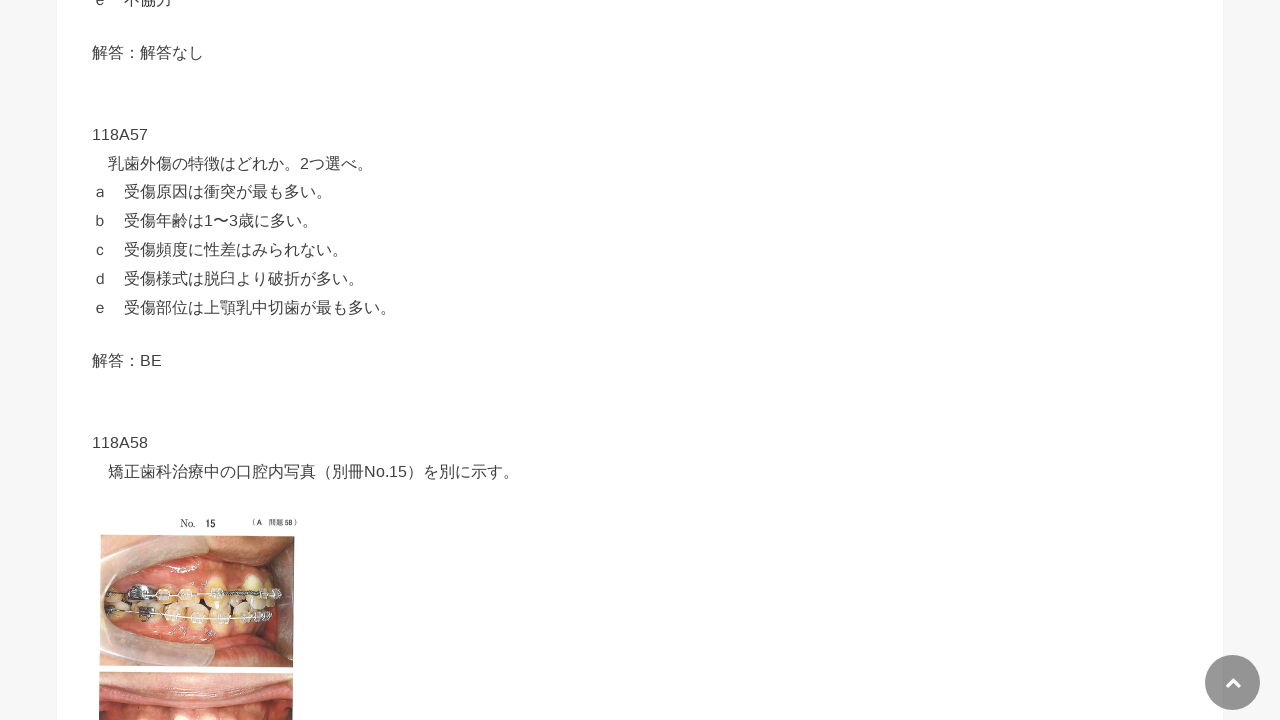

Waited 500ms for answer 56 to be revealed
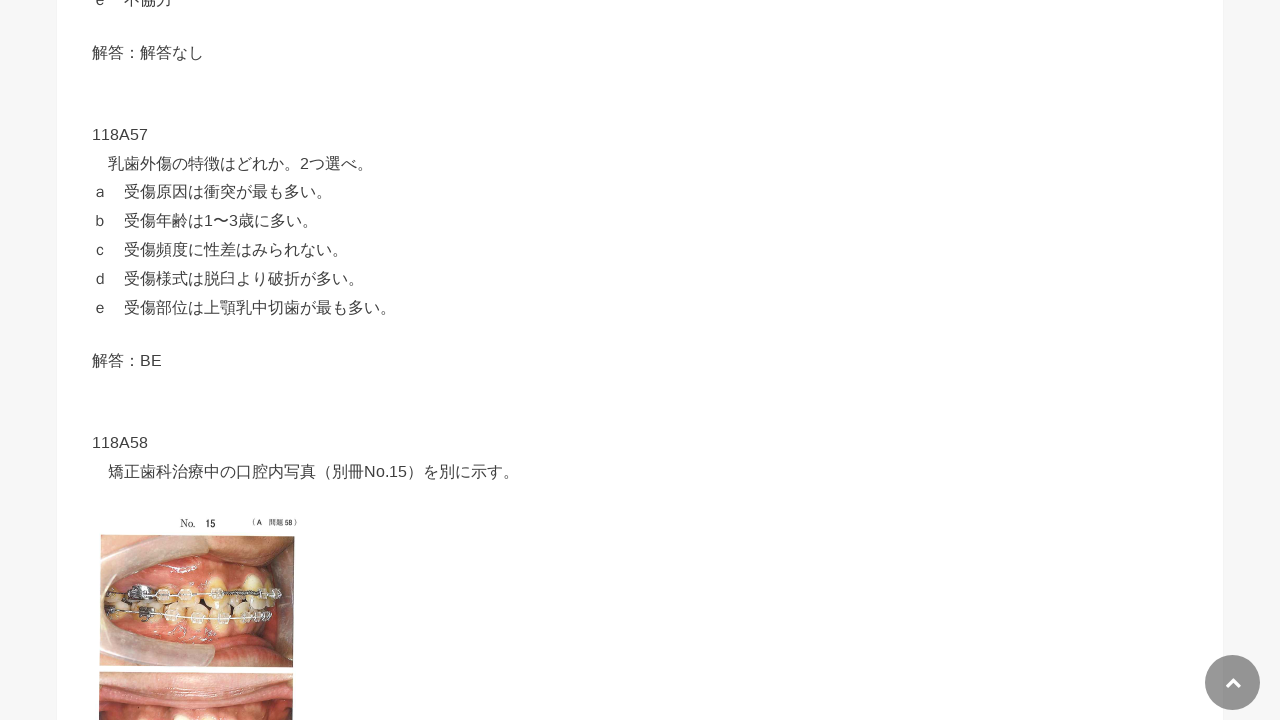

Scrolled answer button 57 into view
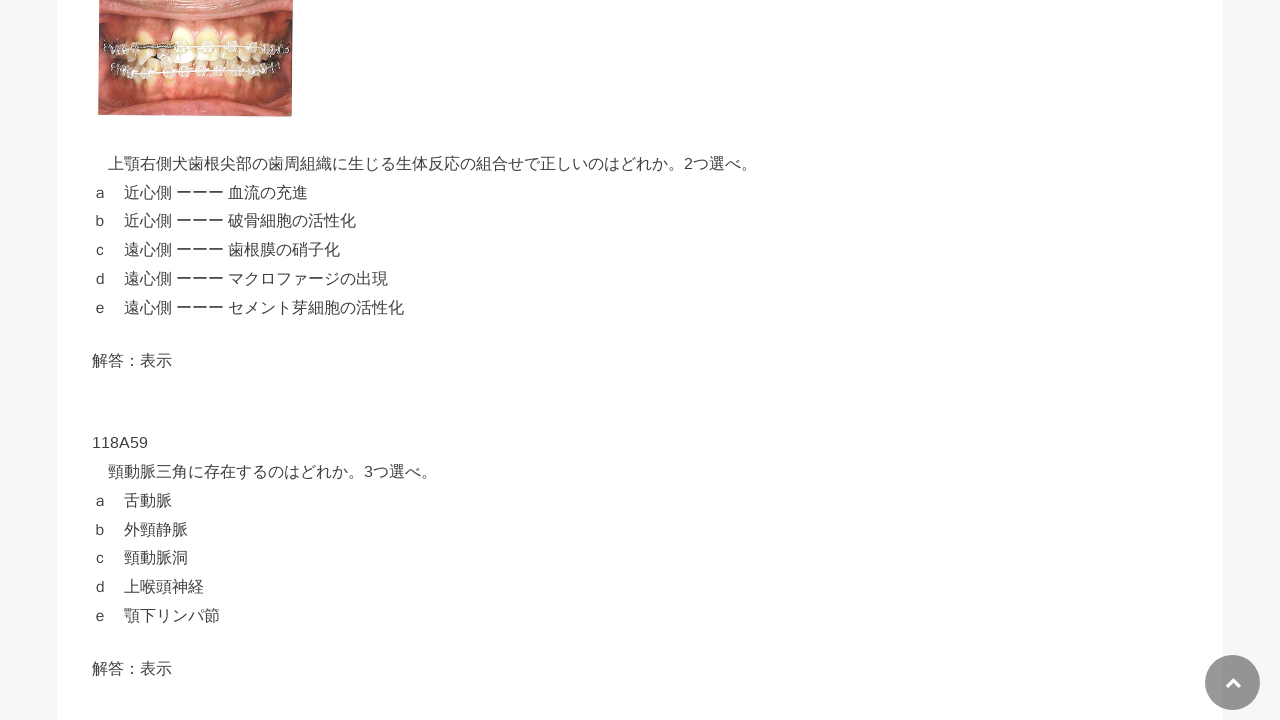

Clicked answer reveal button 57 at (456, 361) on div[id^='text-button'] >> nth=56
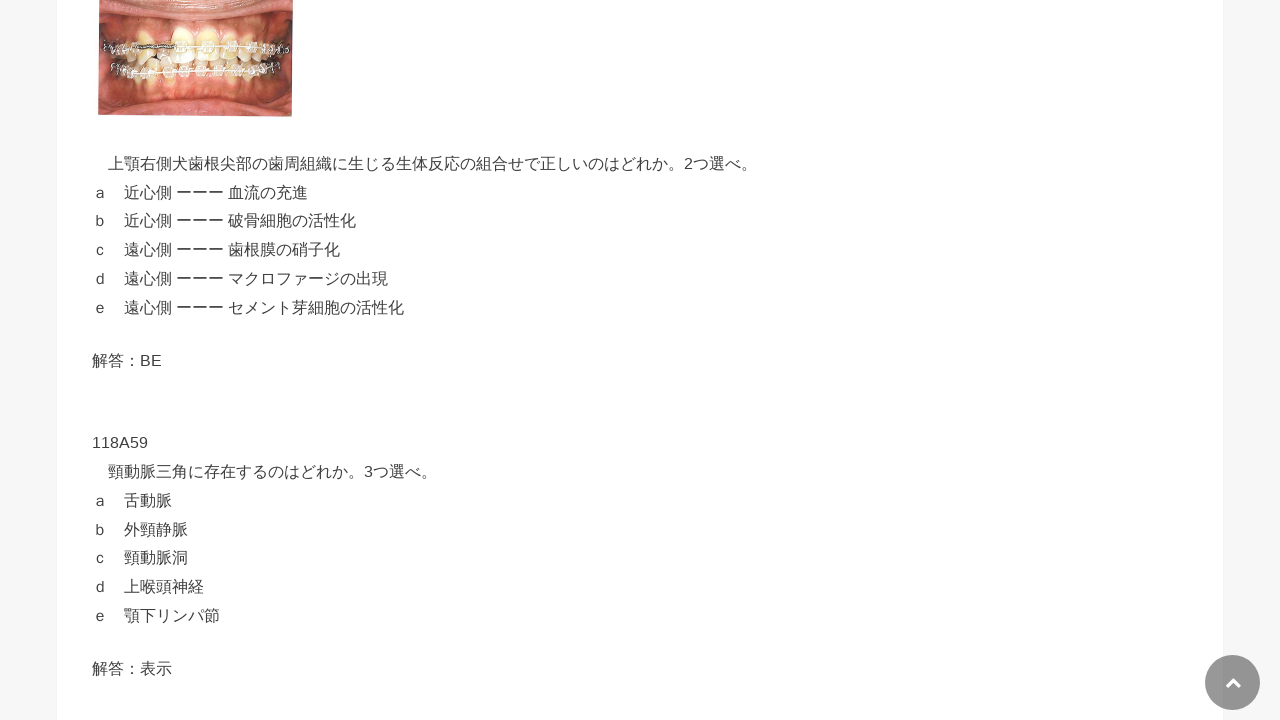

Waited 500ms for answer 57 to be revealed
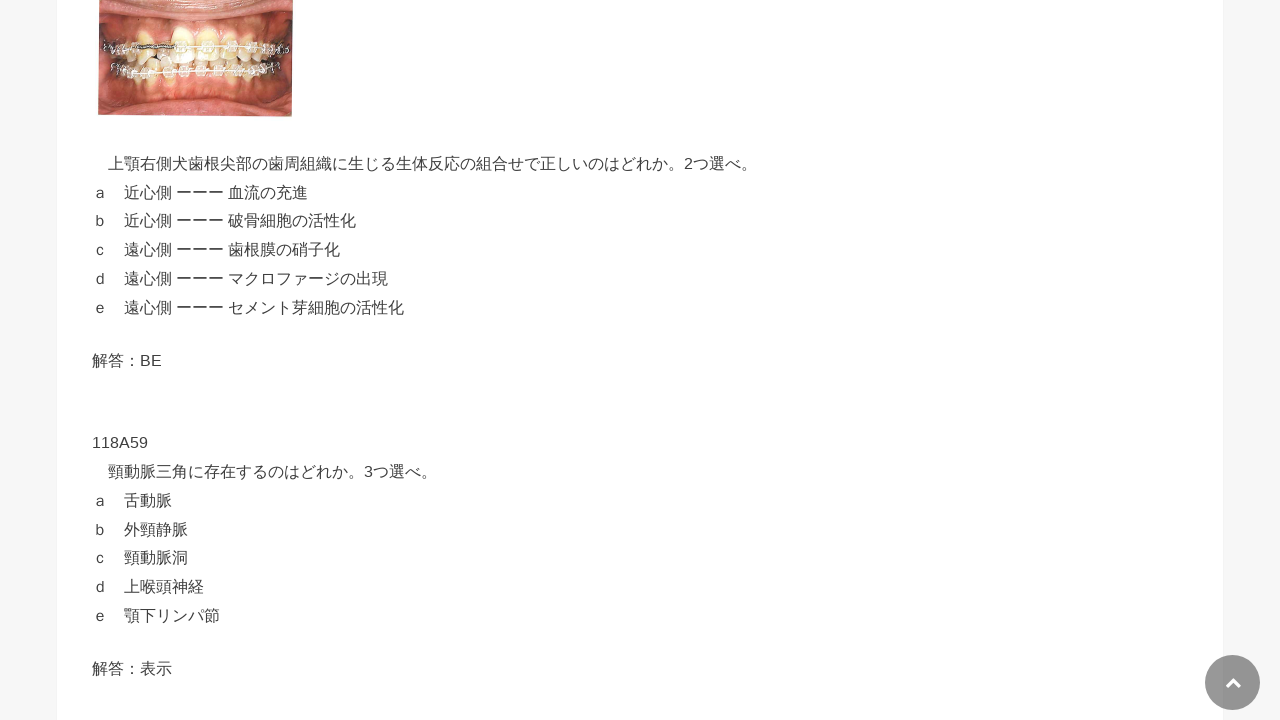

Scrolled answer button 58 into view
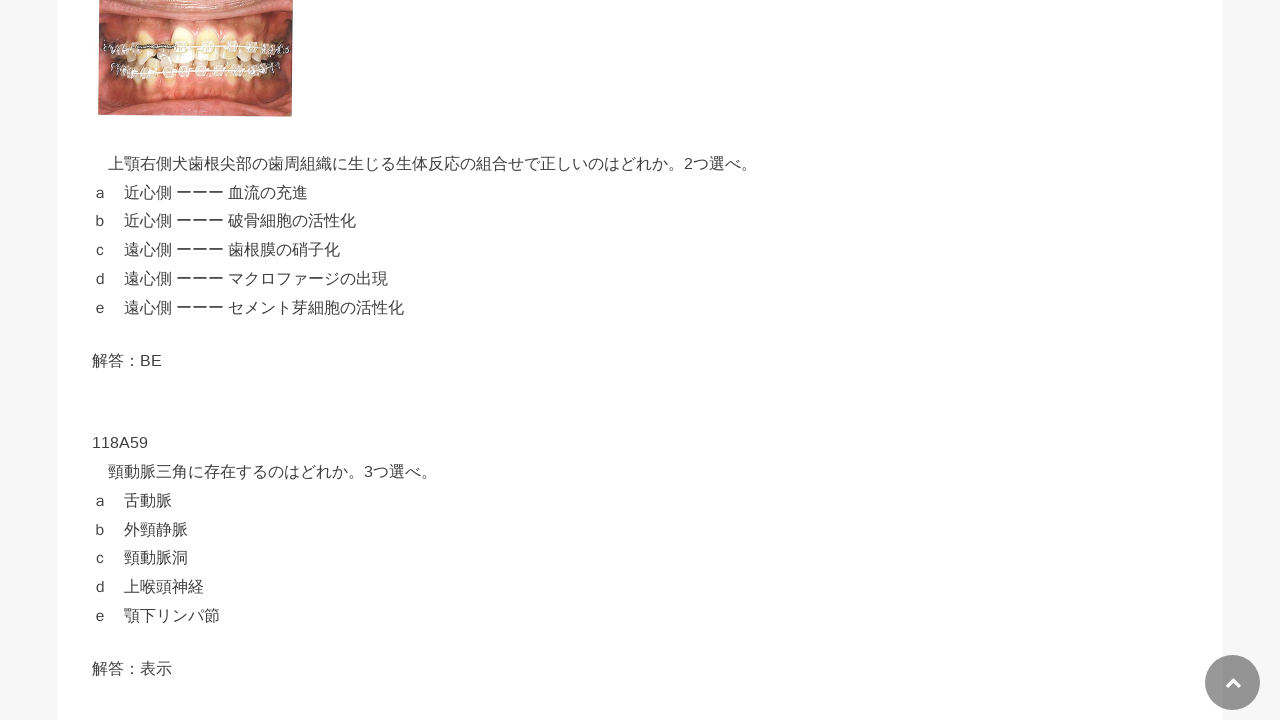

Clicked answer reveal button 58 at (456, 669) on div[id^='text-button'] >> nth=57
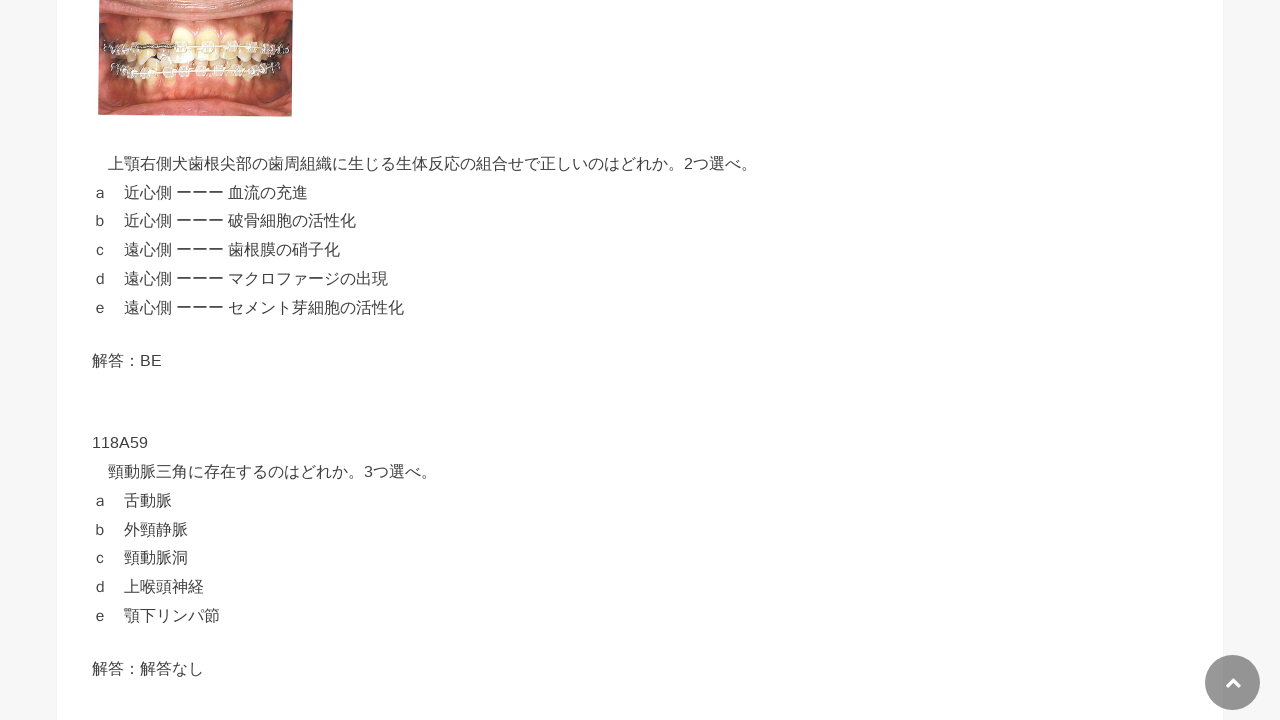

Waited 500ms for answer 58 to be revealed
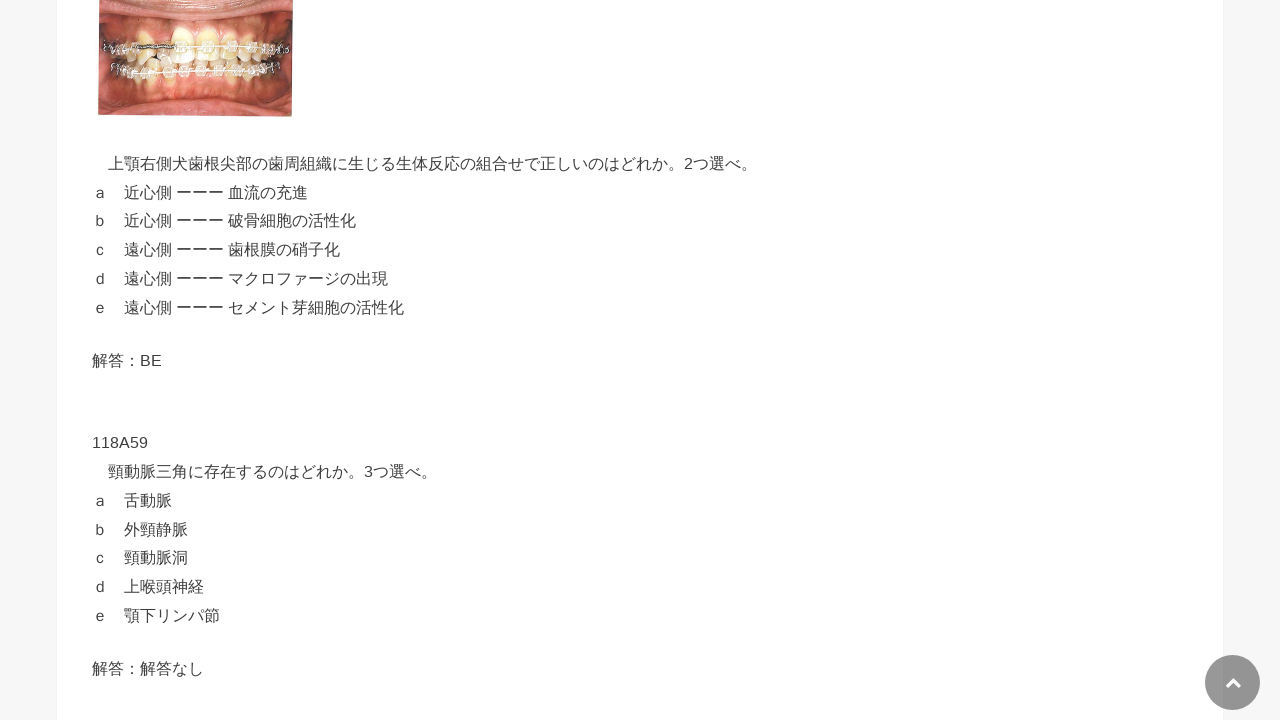

Scrolled answer button 59 into view
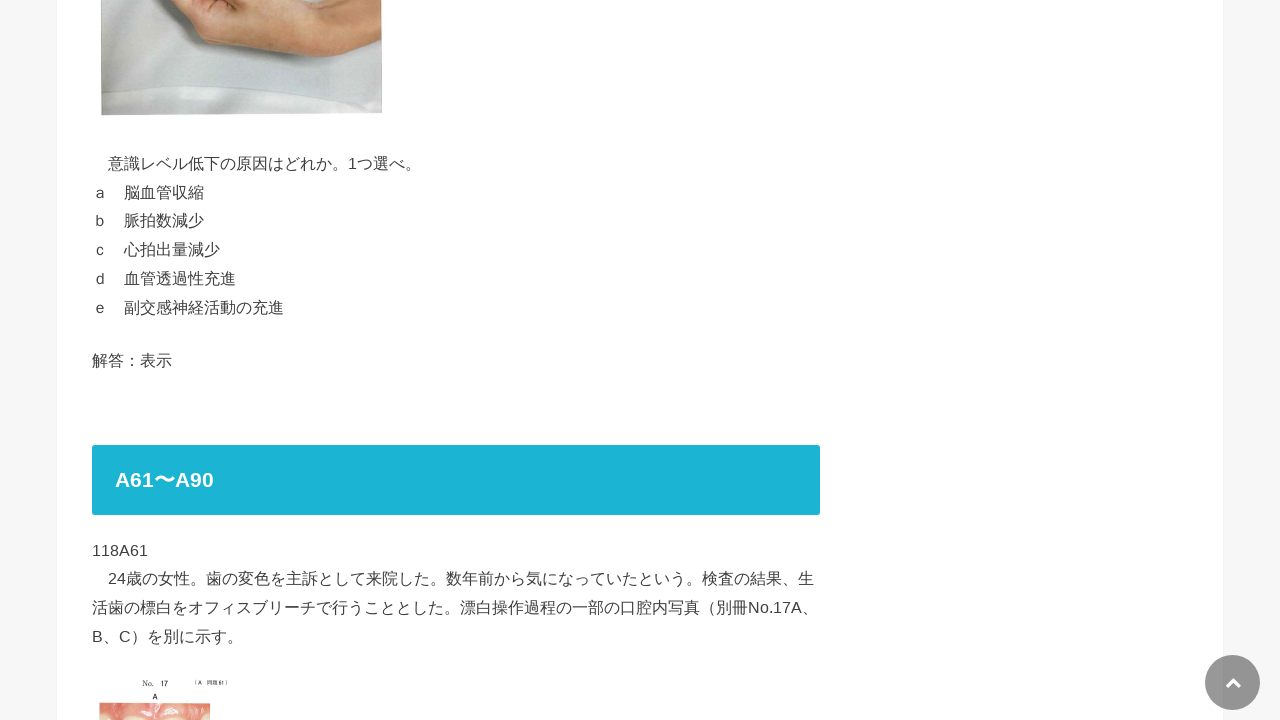

Clicked answer reveal button 59 at (456, 360) on div[id^='text-button'] >> nth=58
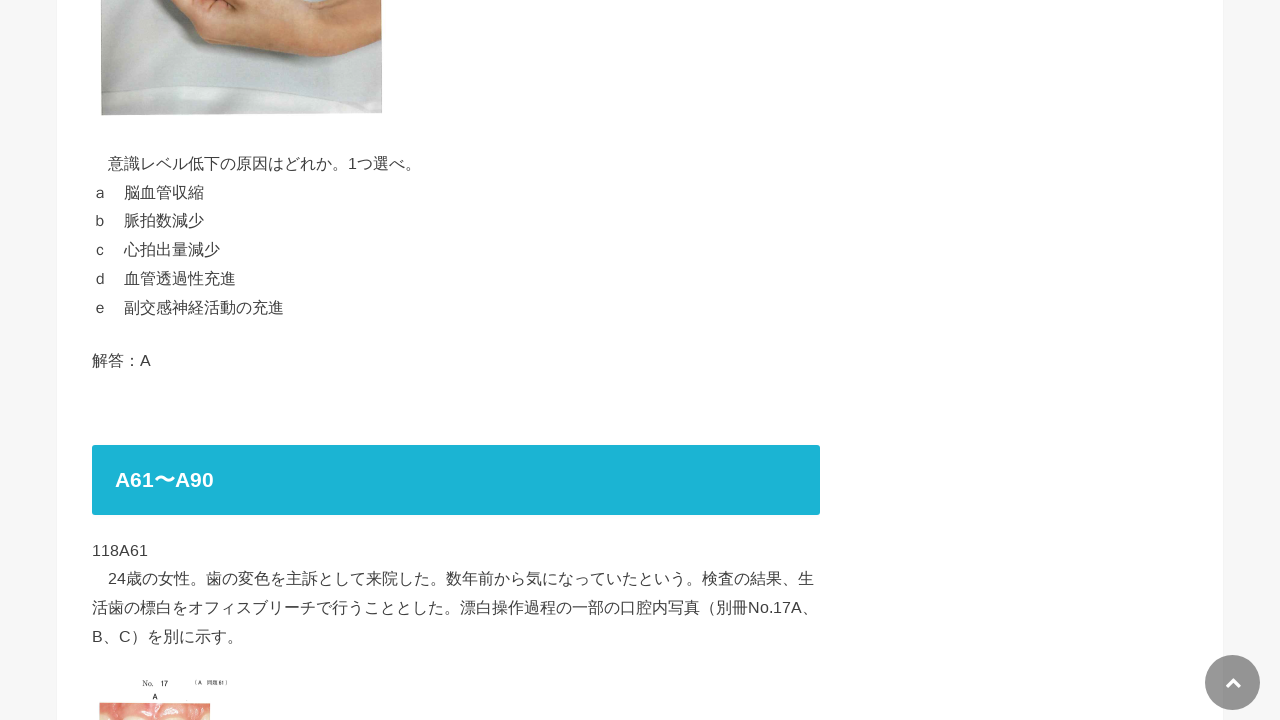

Waited 500ms for answer 59 to be revealed
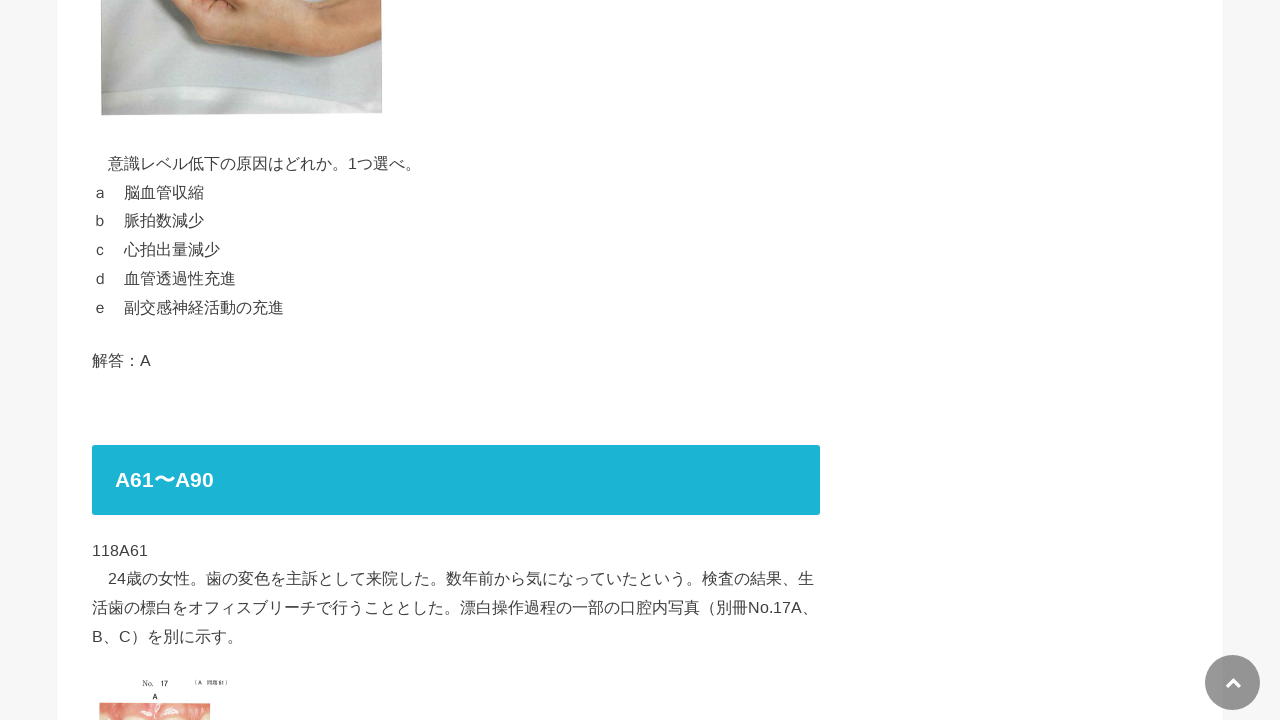

Scrolled answer button 60 into view
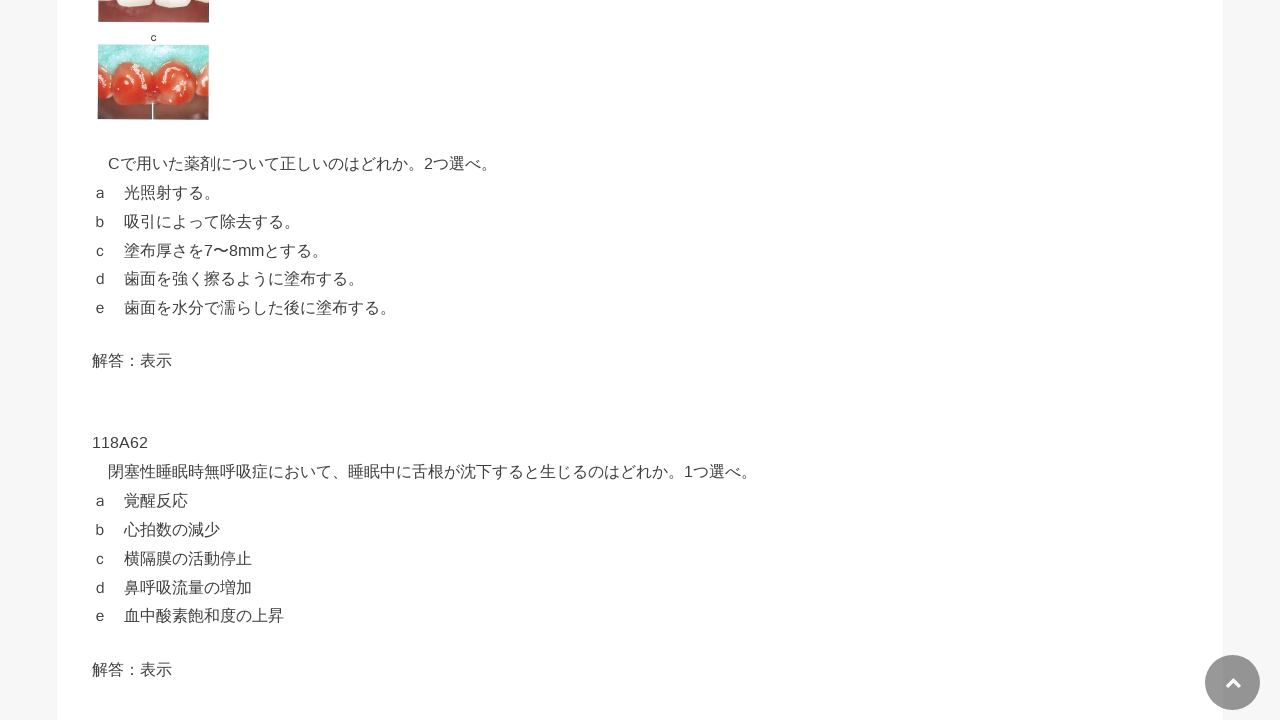

Clicked answer reveal button 60 at (456, 361) on div[id^='text-button'] >> nth=59
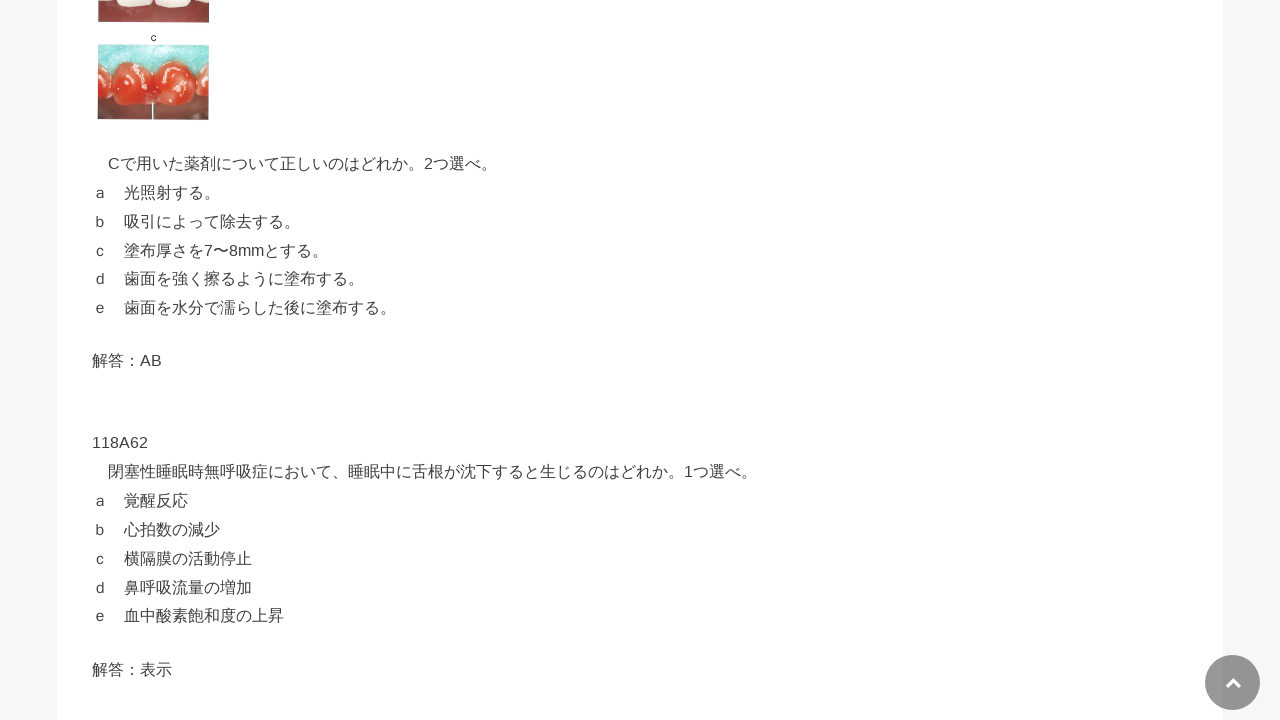

Waited 500ms for answer 60 to be revealed
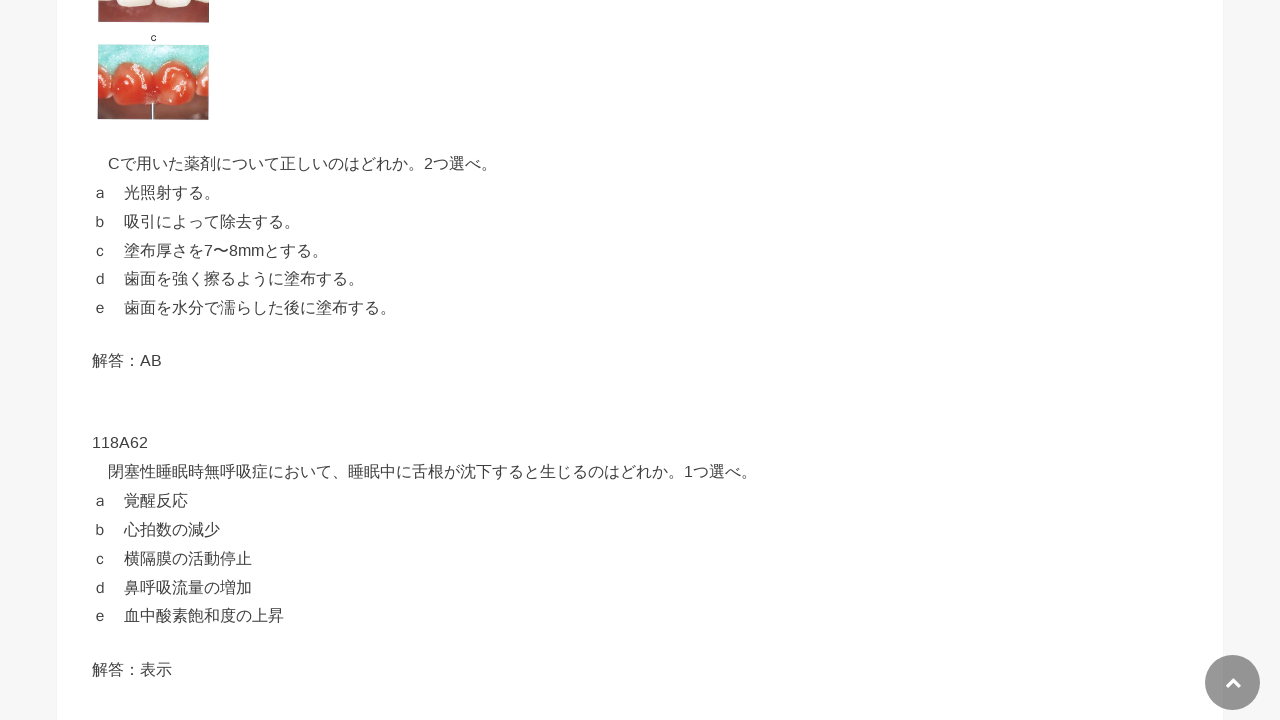

Scrolled answer button 61 into view
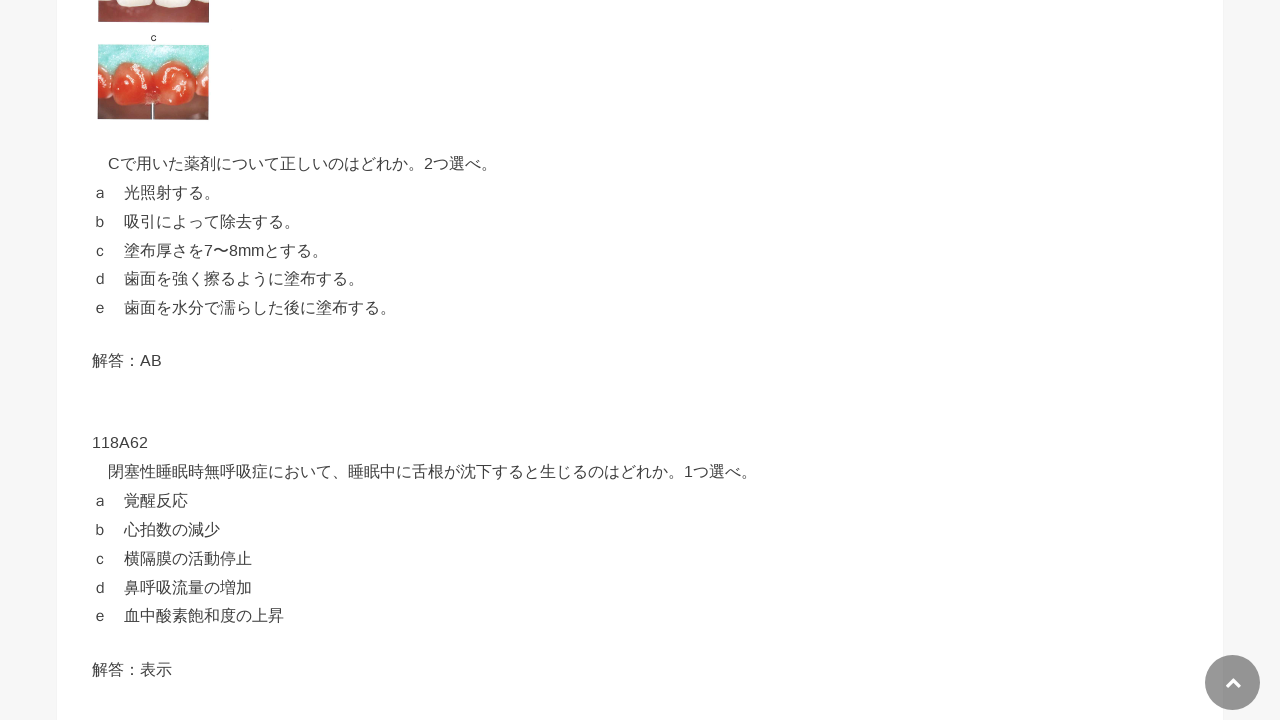

Clicked answer reveal button 61 at (456, 669) on div[id^='text-button'] >> nth=60
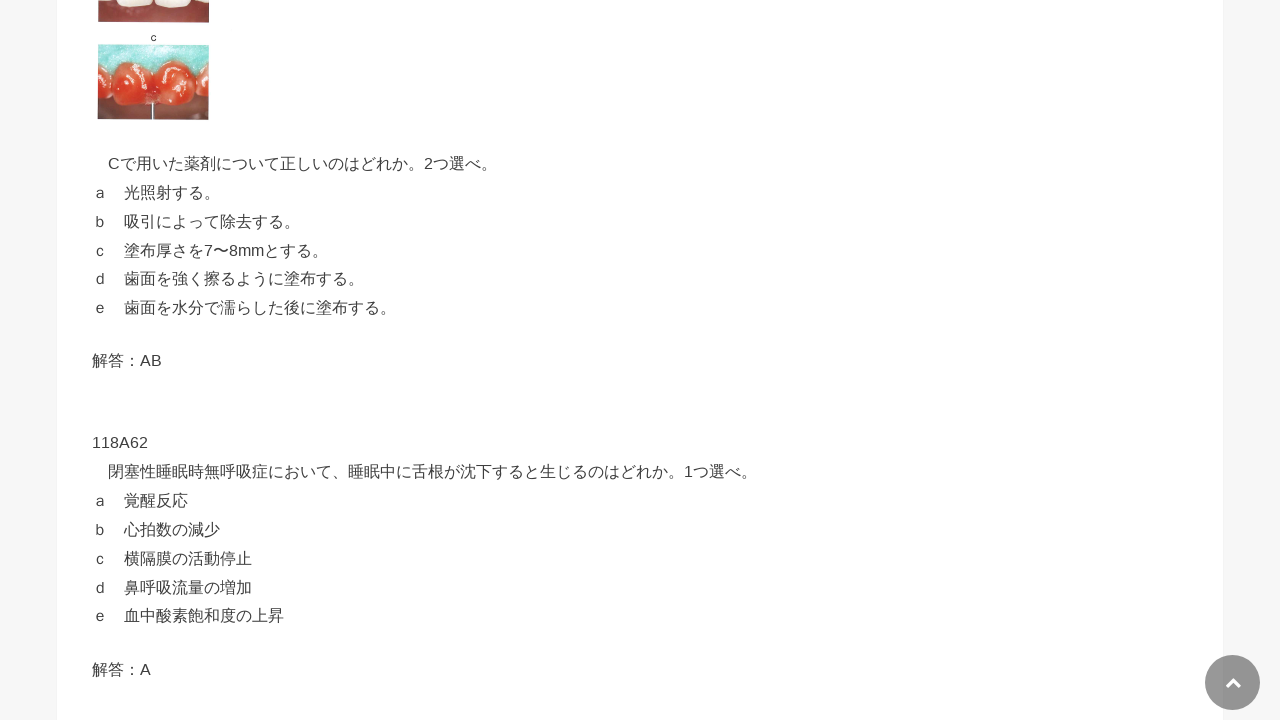

Waited 500ms for answer 61 to be revealed
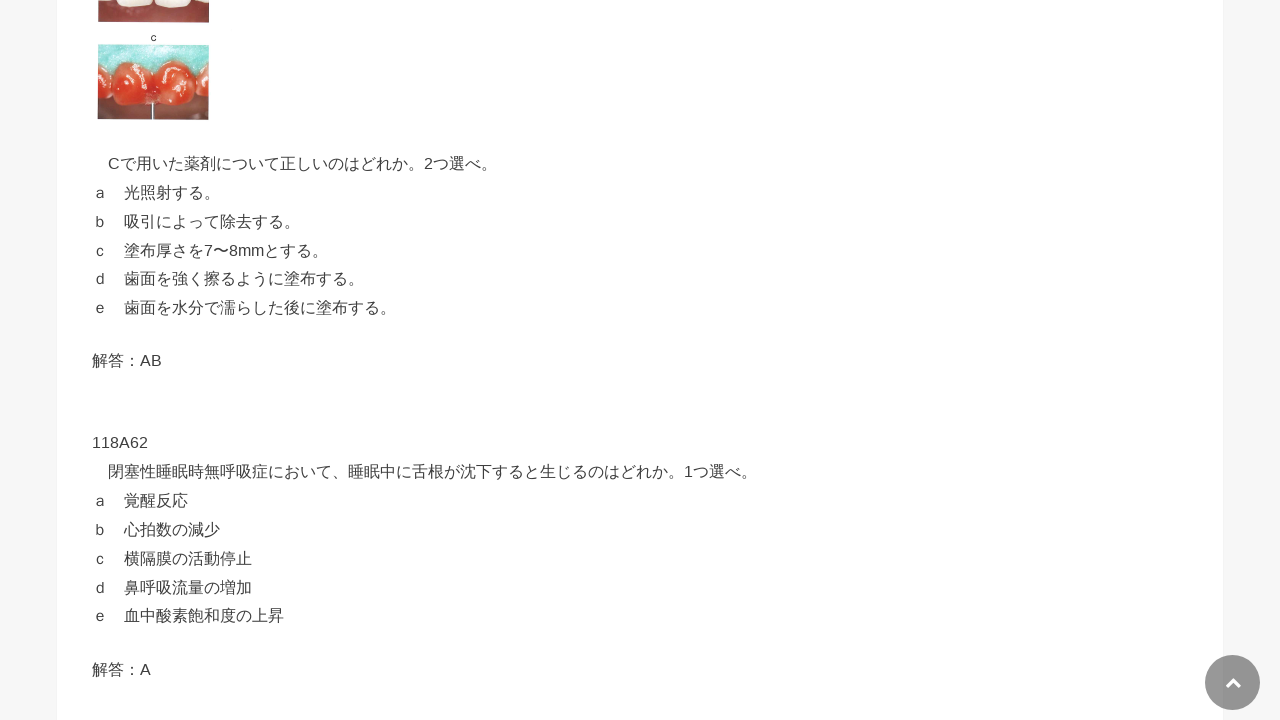

Scrolled answer button 62 into view
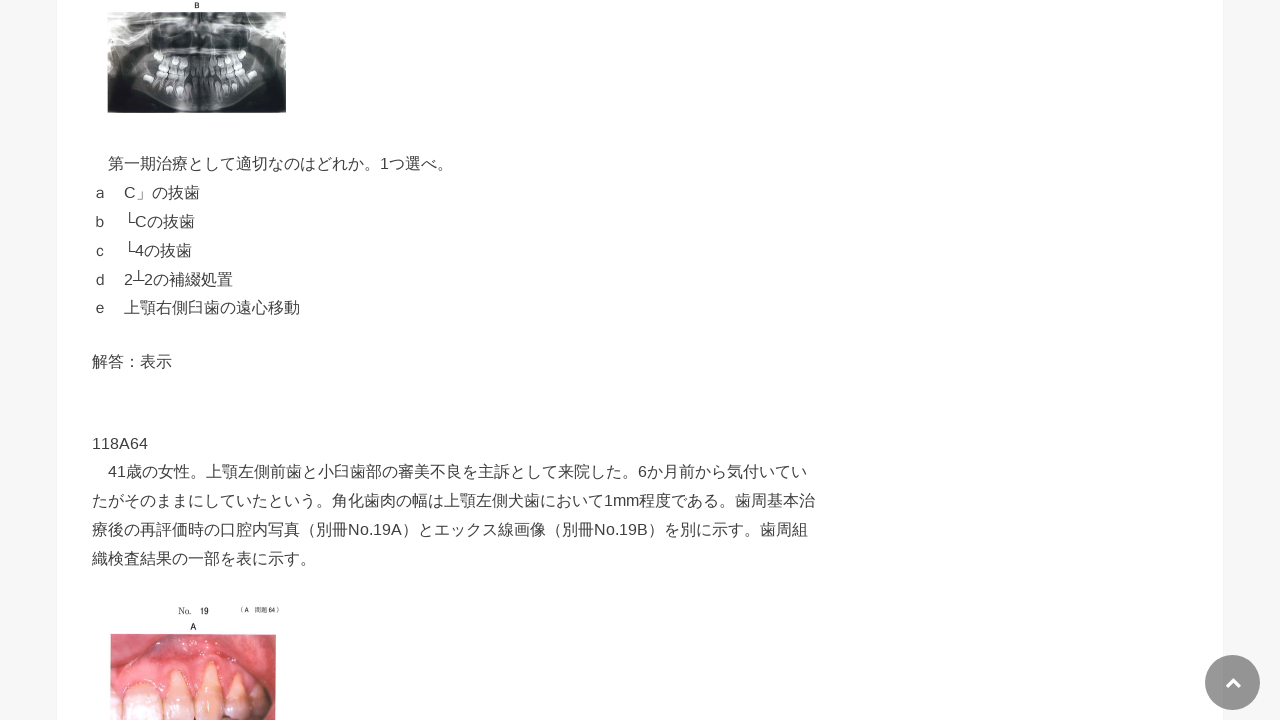

Clicked answer reveal button 62 at (456, 361) on div[id^='text-button'] >> nth=61
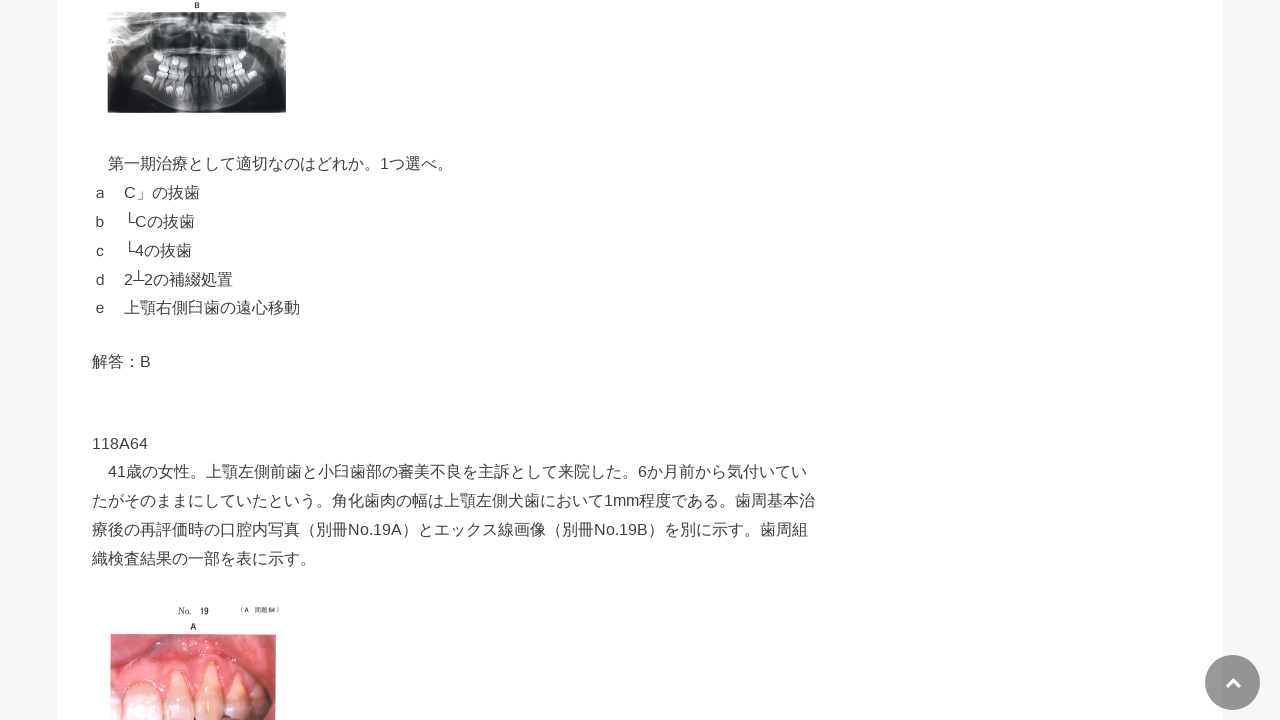

Waited 500ms for answer 62 to be revealed
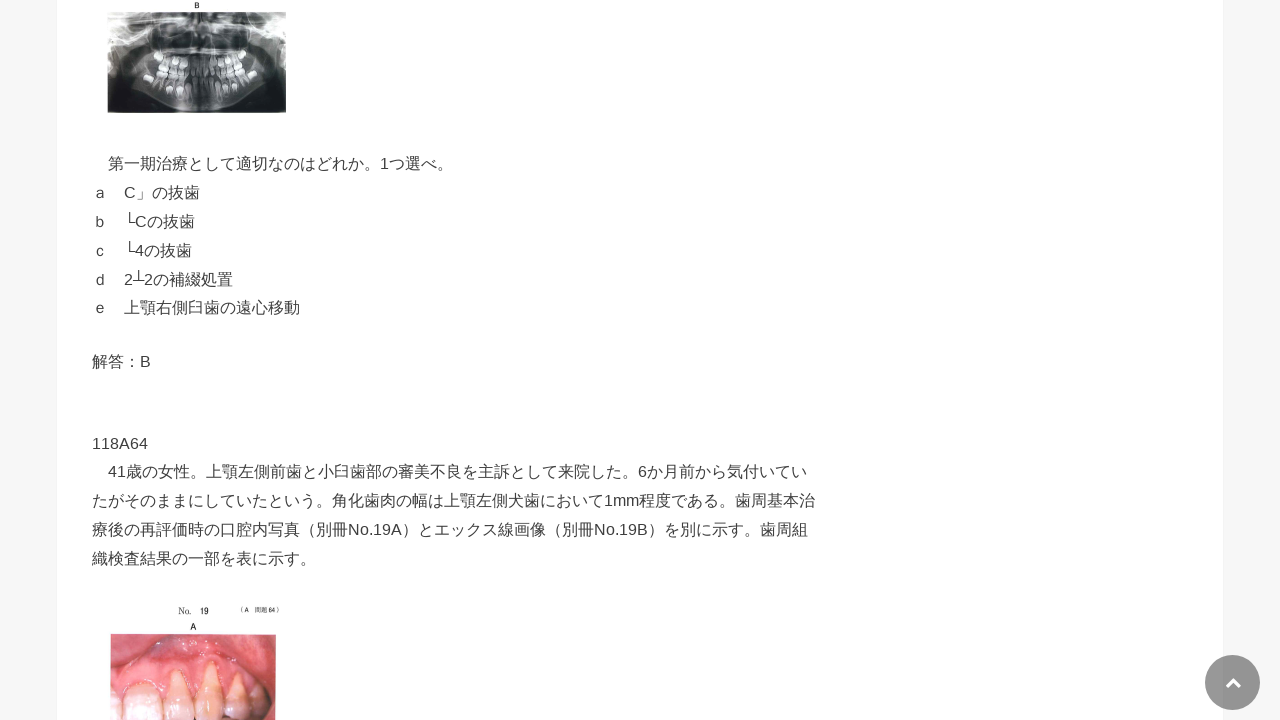

Scrolled answer button 63 into view
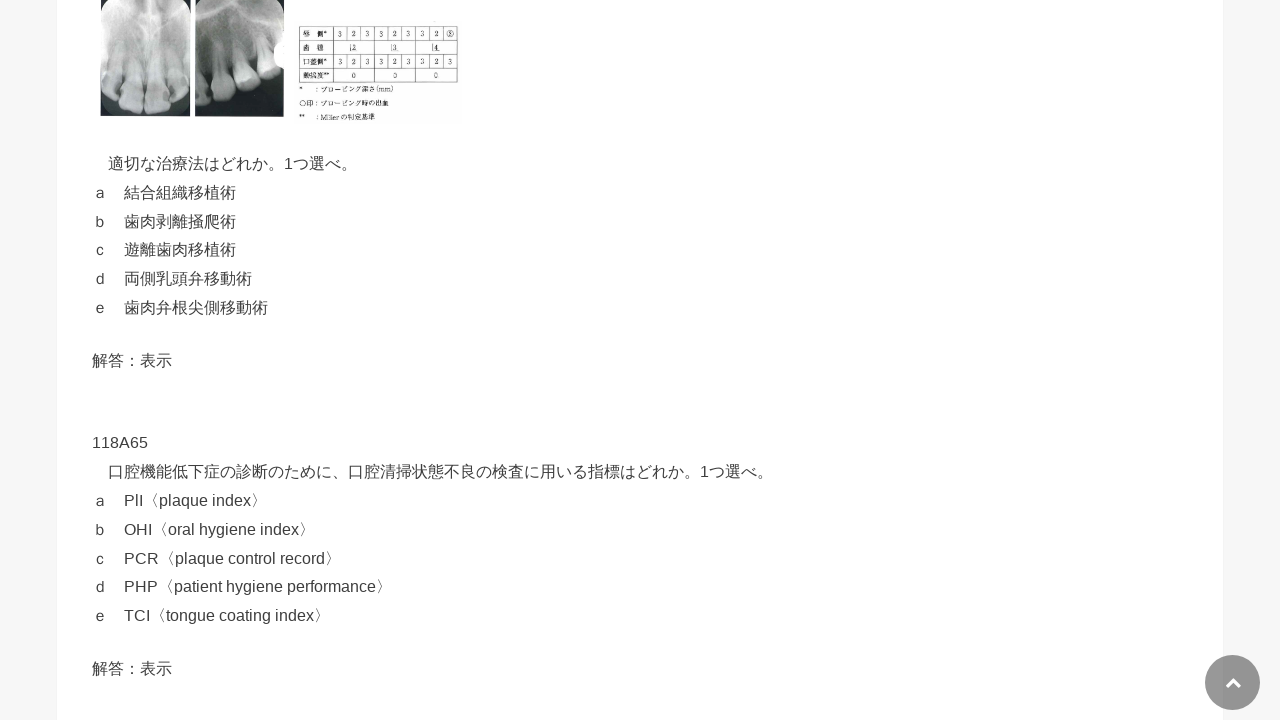

Clicked answer reveal button 63 at (456, 361) on div[id^='text-button'] >> nth=62
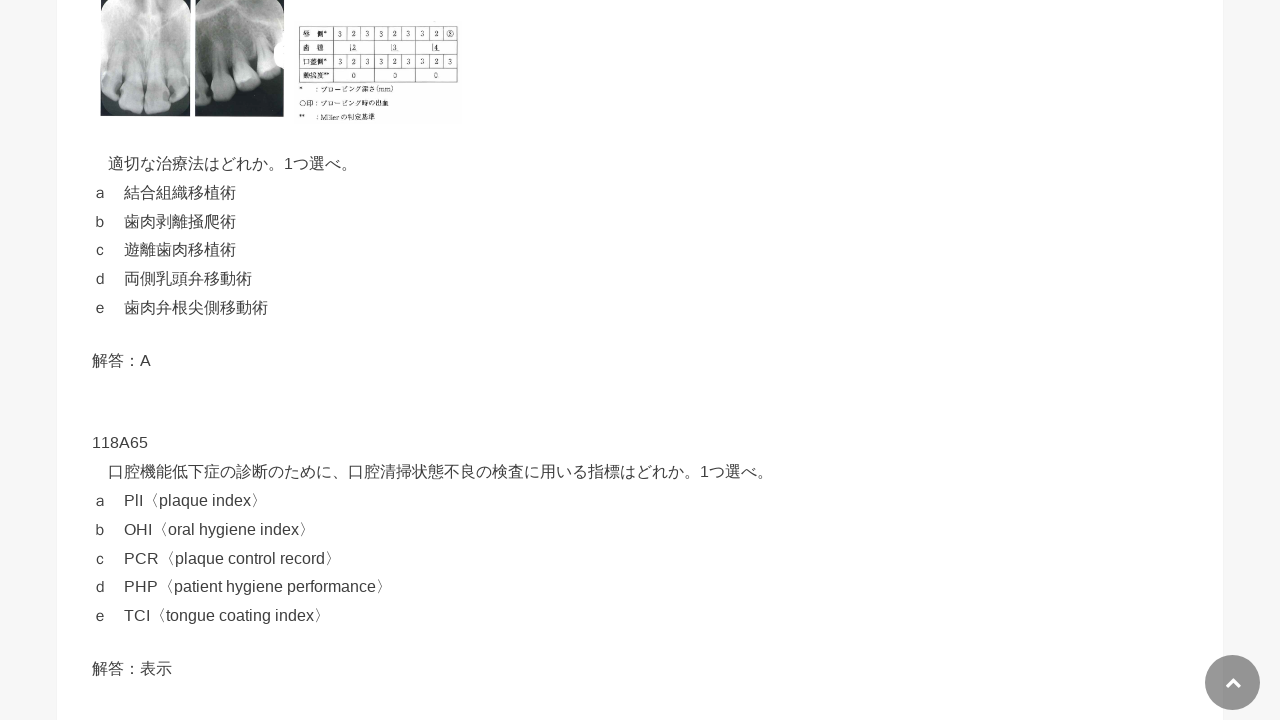

Waited 500ms for answer 63 to be revealed
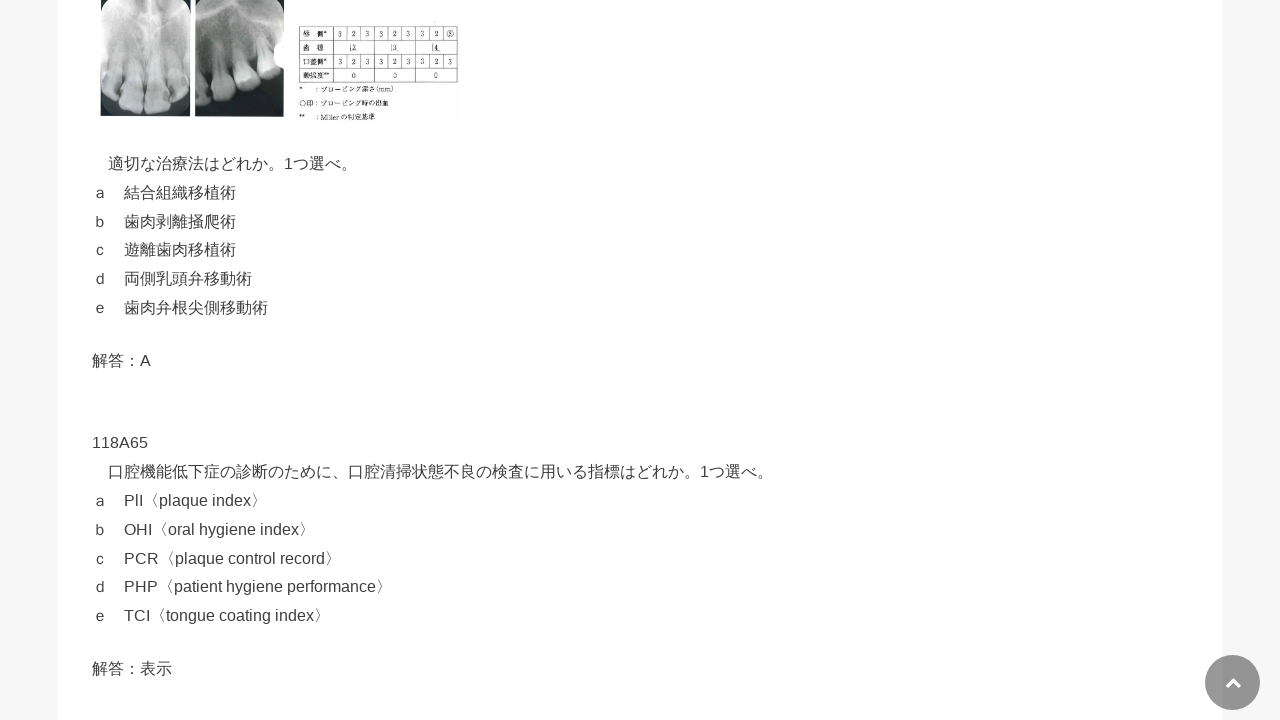

Scrolled answer button 64 into view
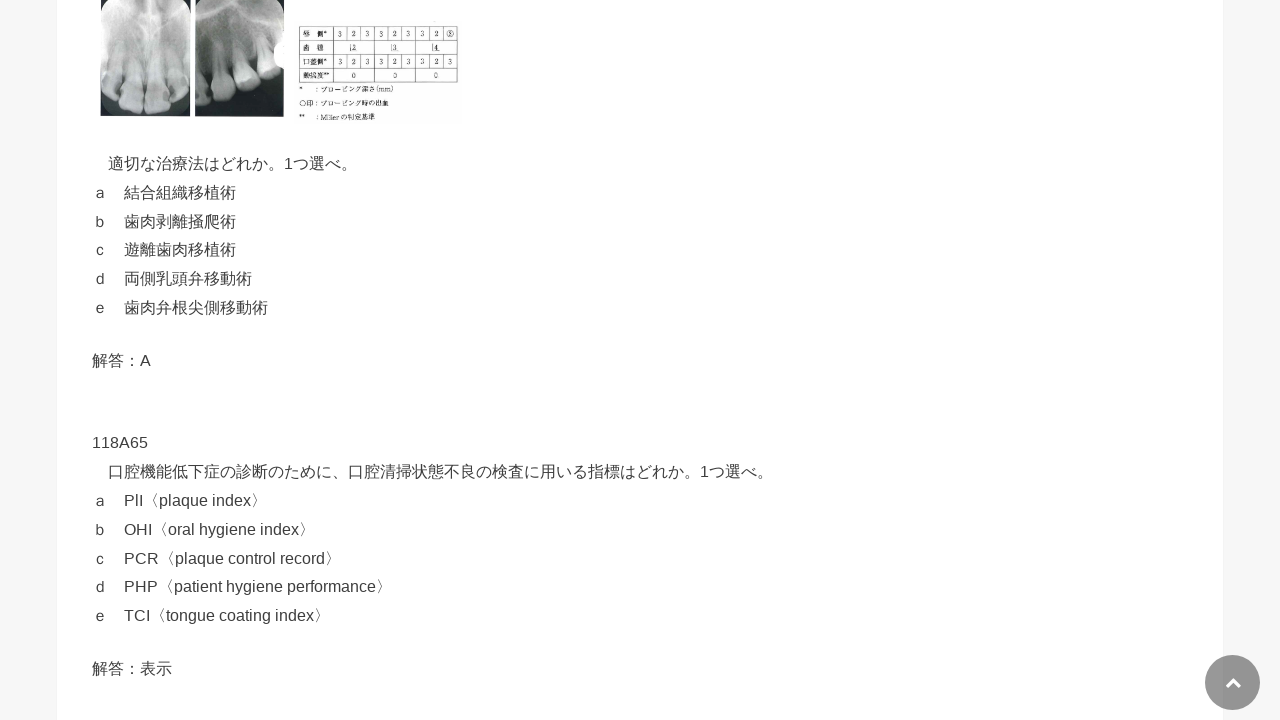

Clicked answer reveal button 64 at (456, 669) on div[id^='text-button'] >> nth=63
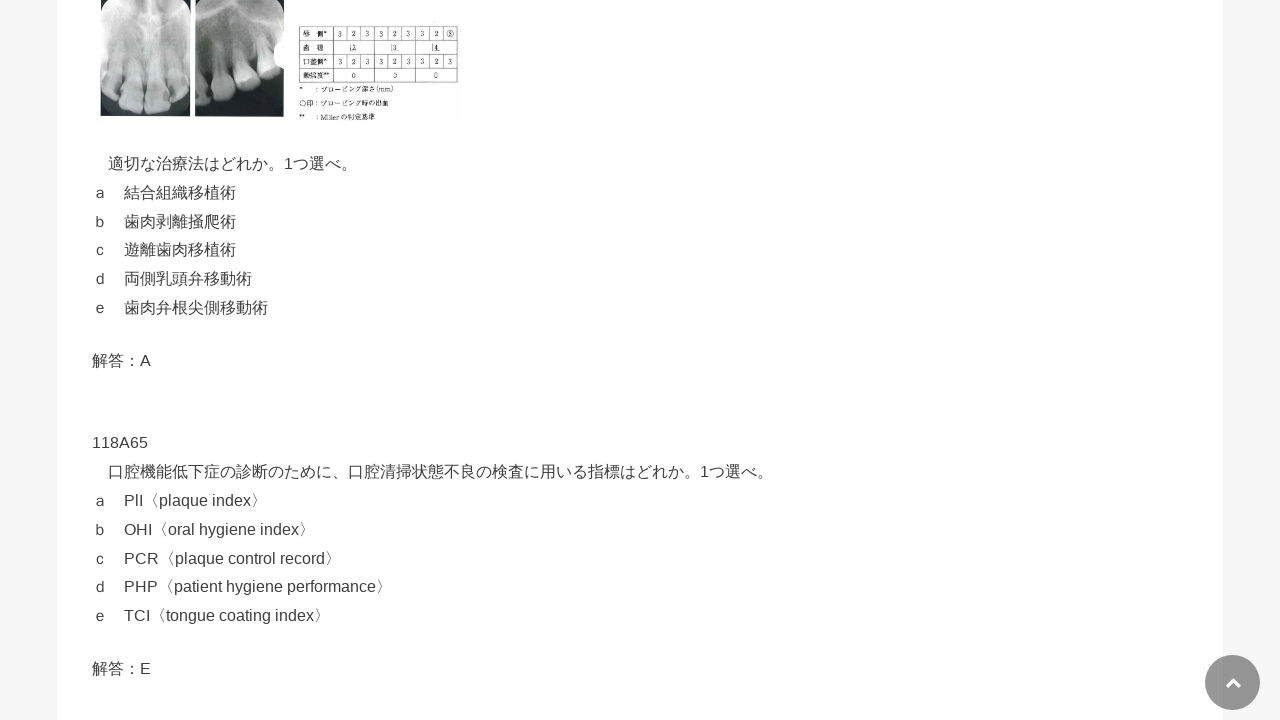

Waited 500ms for answer 64 to be revealed
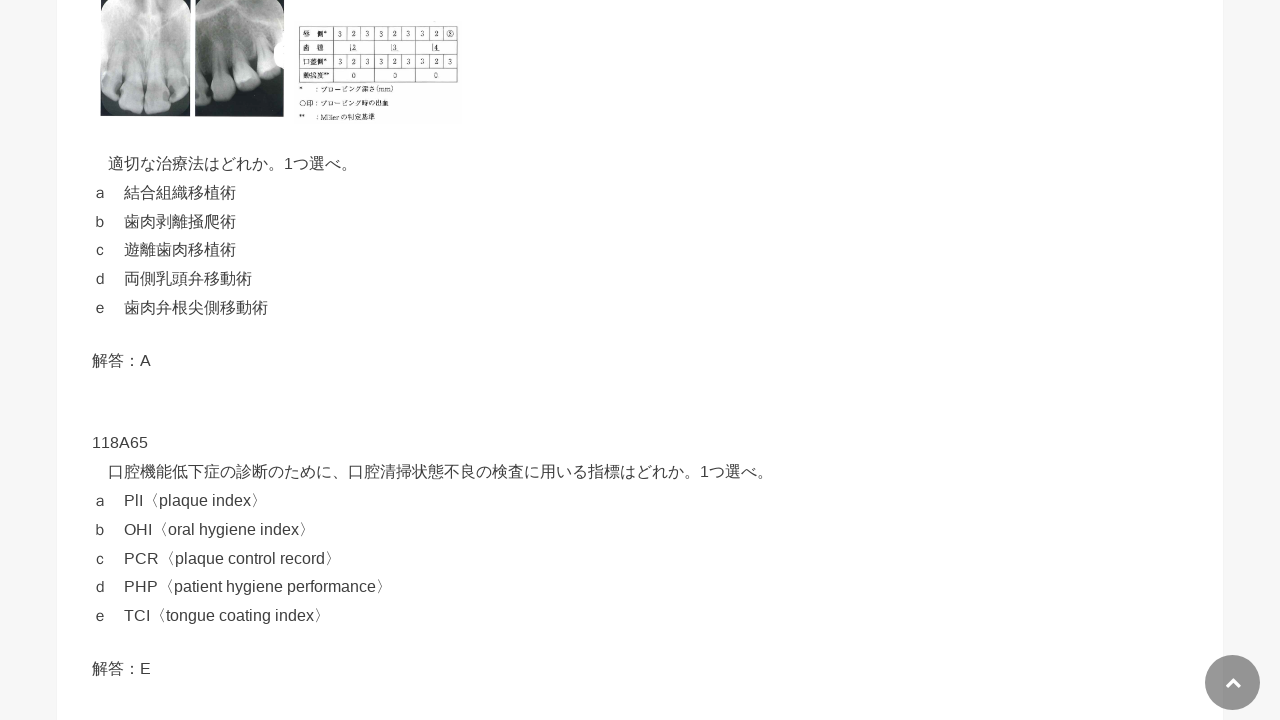

Scrolled answer button 65 into view
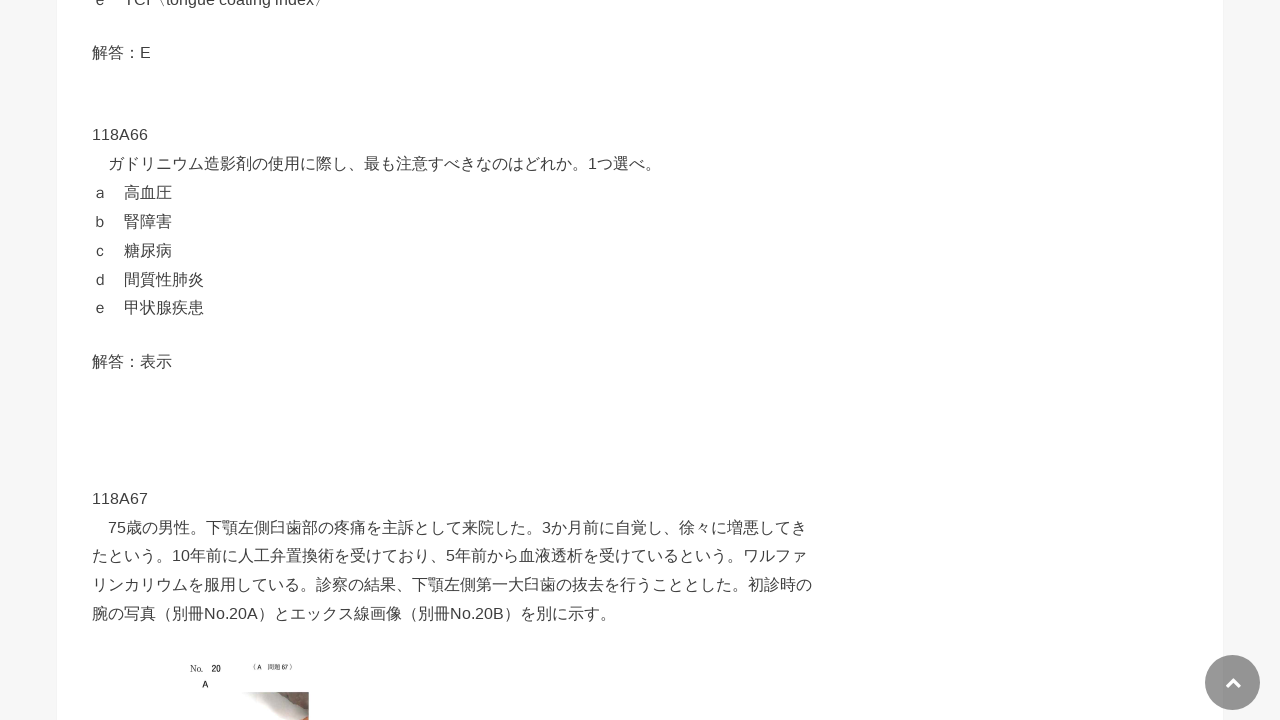

Clicked answer reveal button 65 at (456, 361) on div[id^='text-button'] >> nth=64
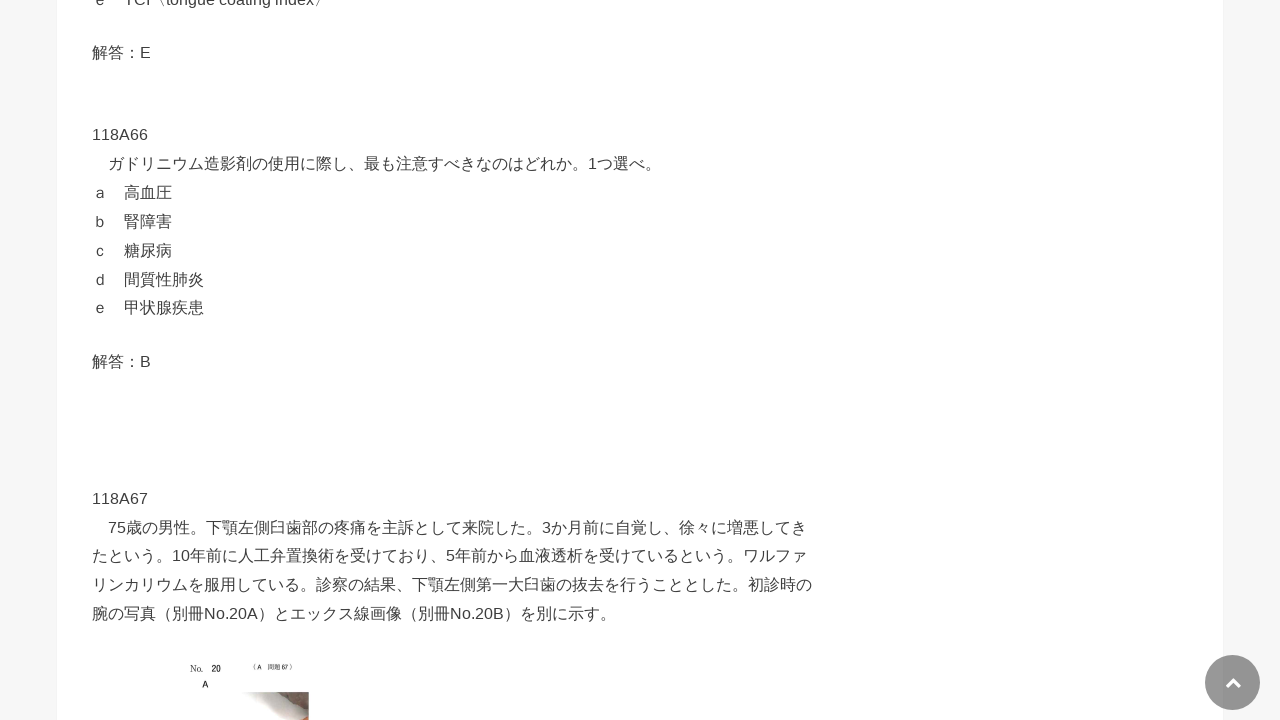

Waited 500ms for answer 65 to be revealed
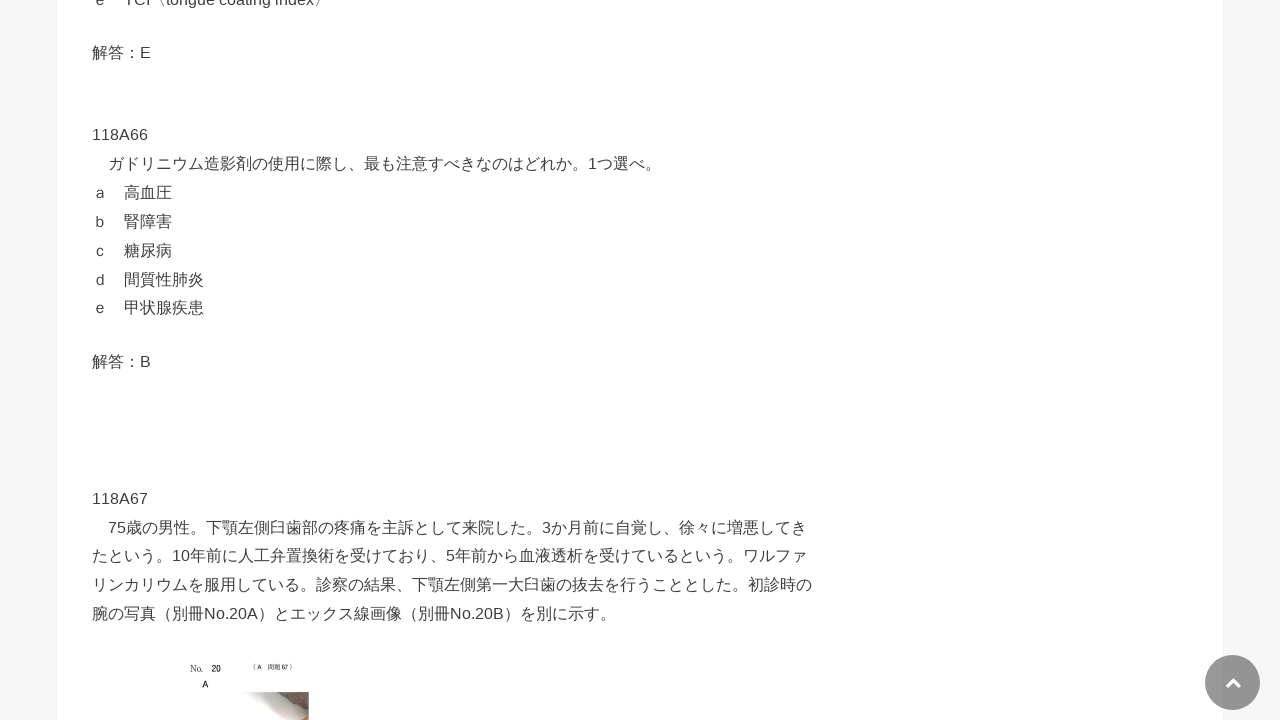

Scrolled answer button 66 into view
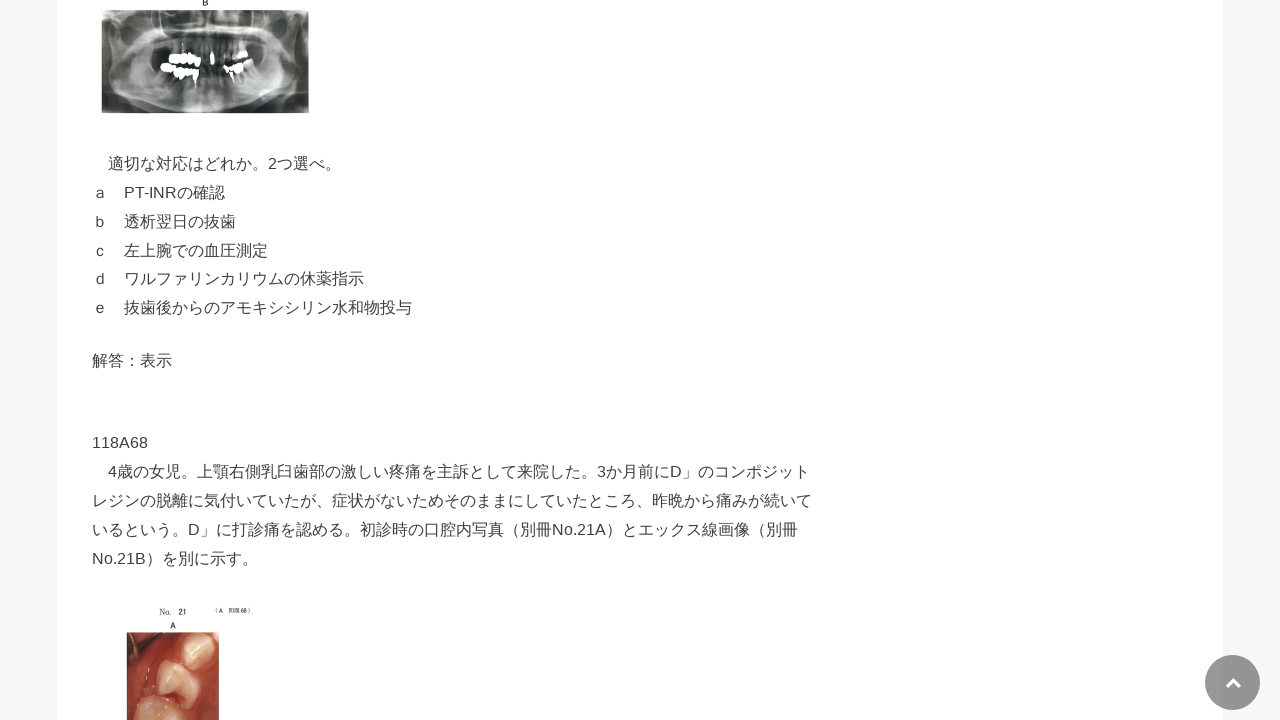

Clicked answer reveal button 66 at (456, 361) on div[id^='text-button'] >> nth=65
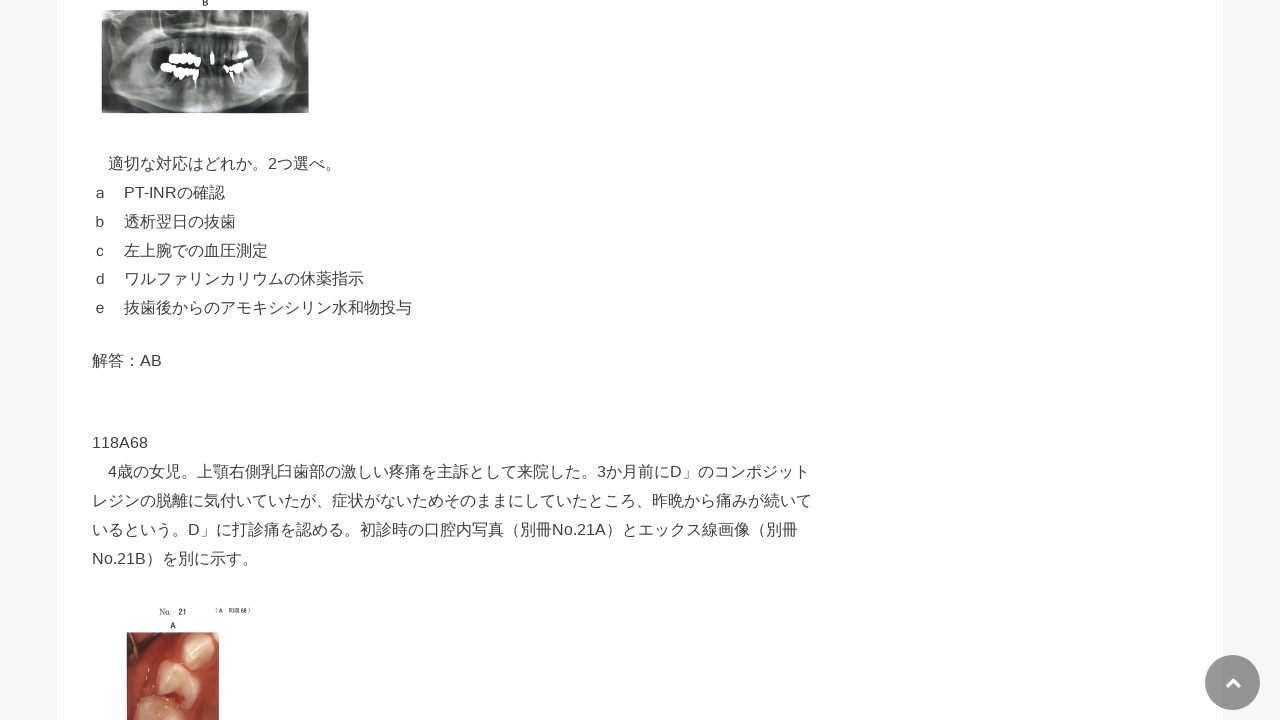

Waited 500ms for answer 66 to be revealed
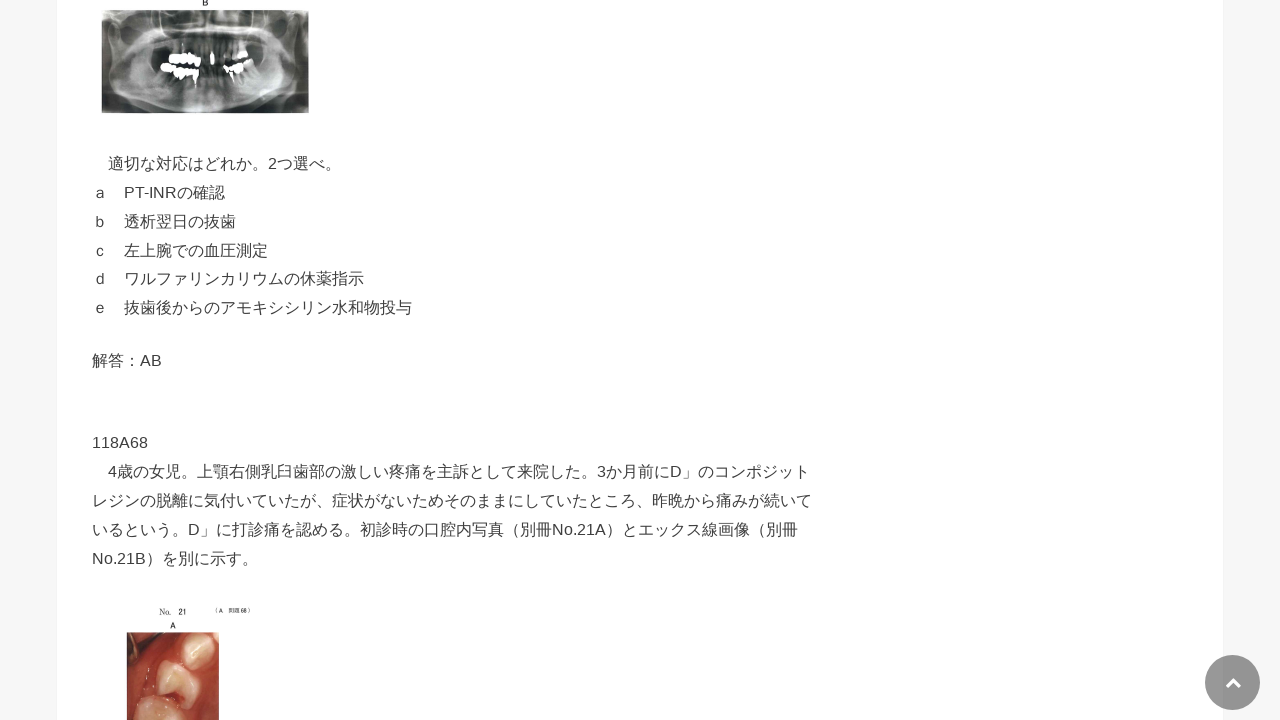

Scrolled answer button 67 into view
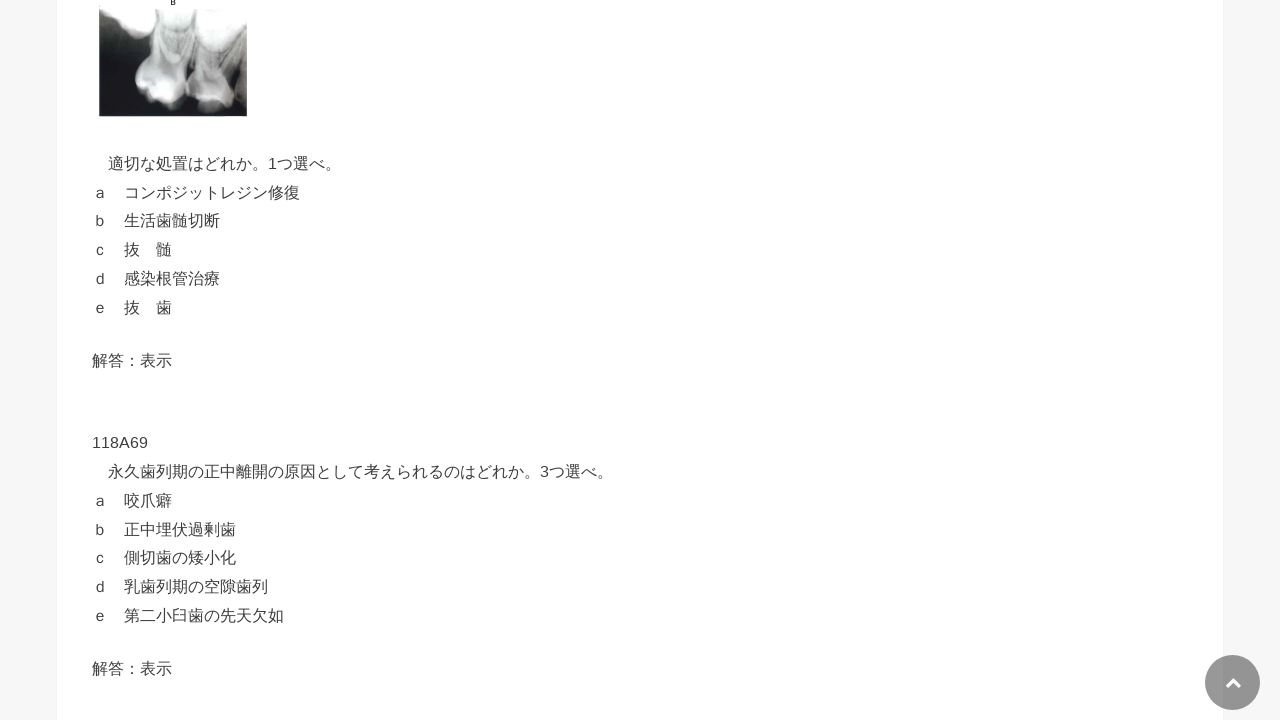

Clicked answer reveal button 67 at (456, 360) on div[id^='text-button'] >> nth=66
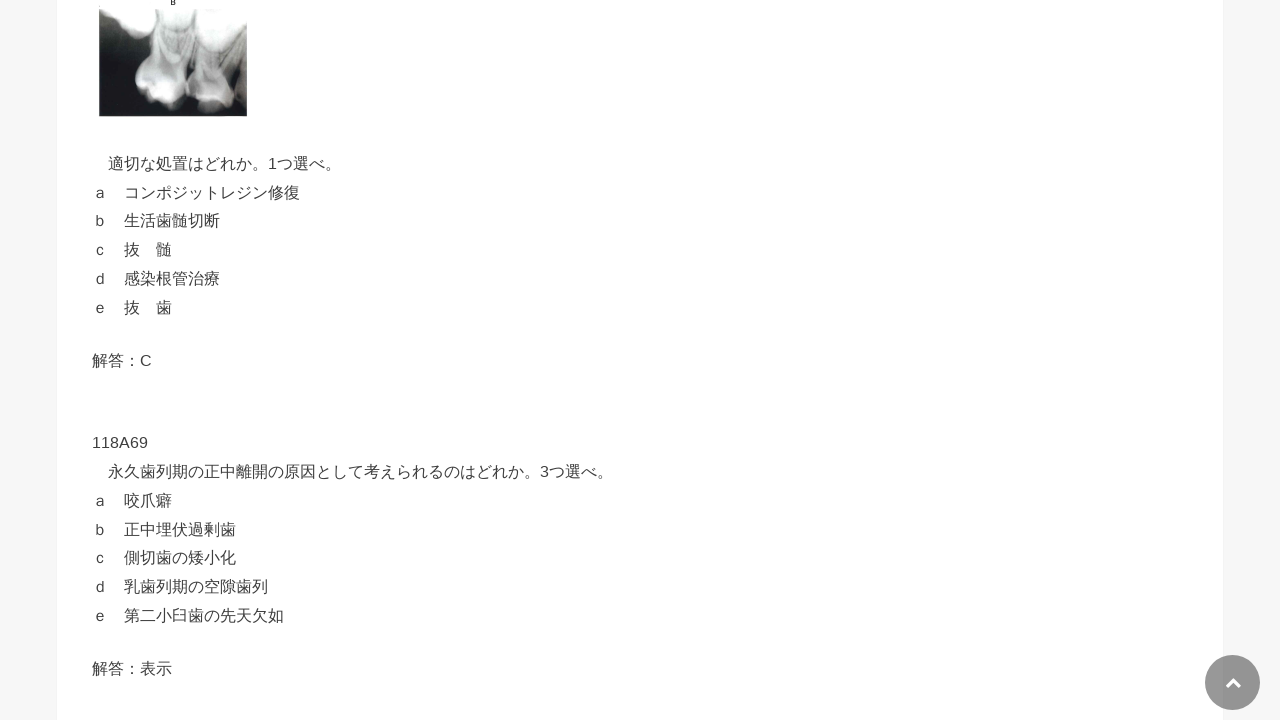

Waited 500ms for answer 67 to be revealed
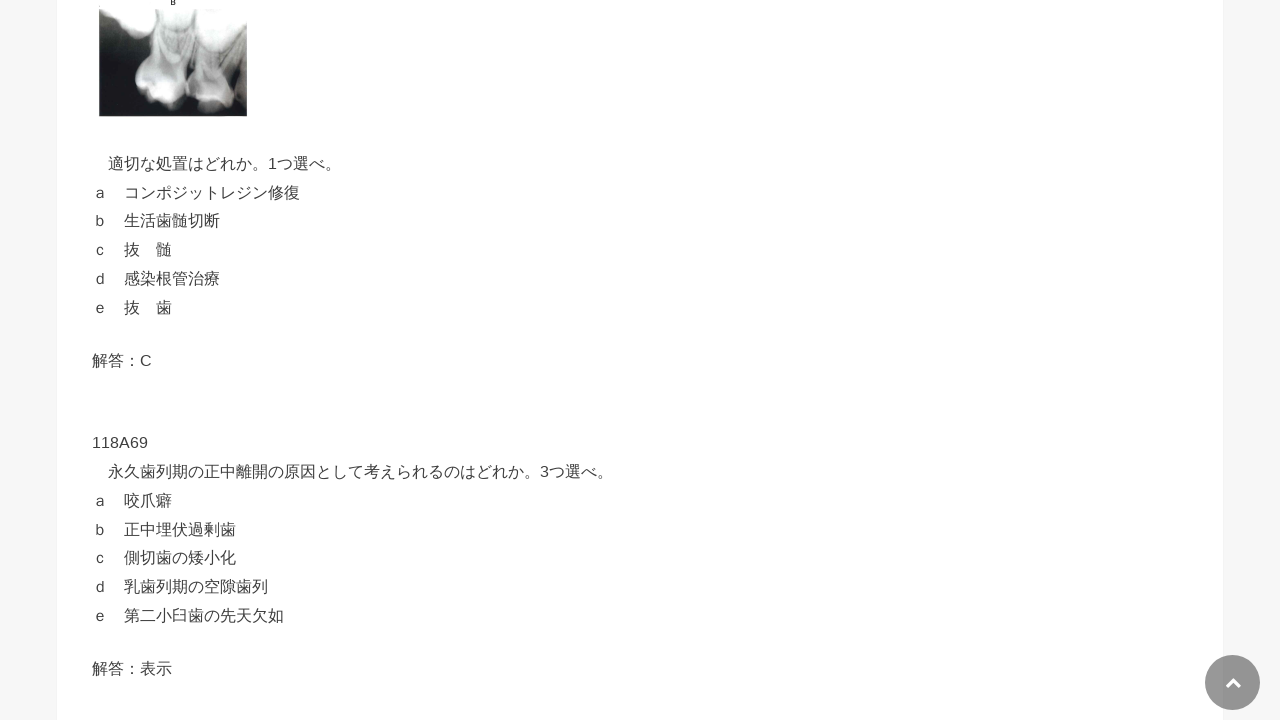

Scrolled answer button 68 into view
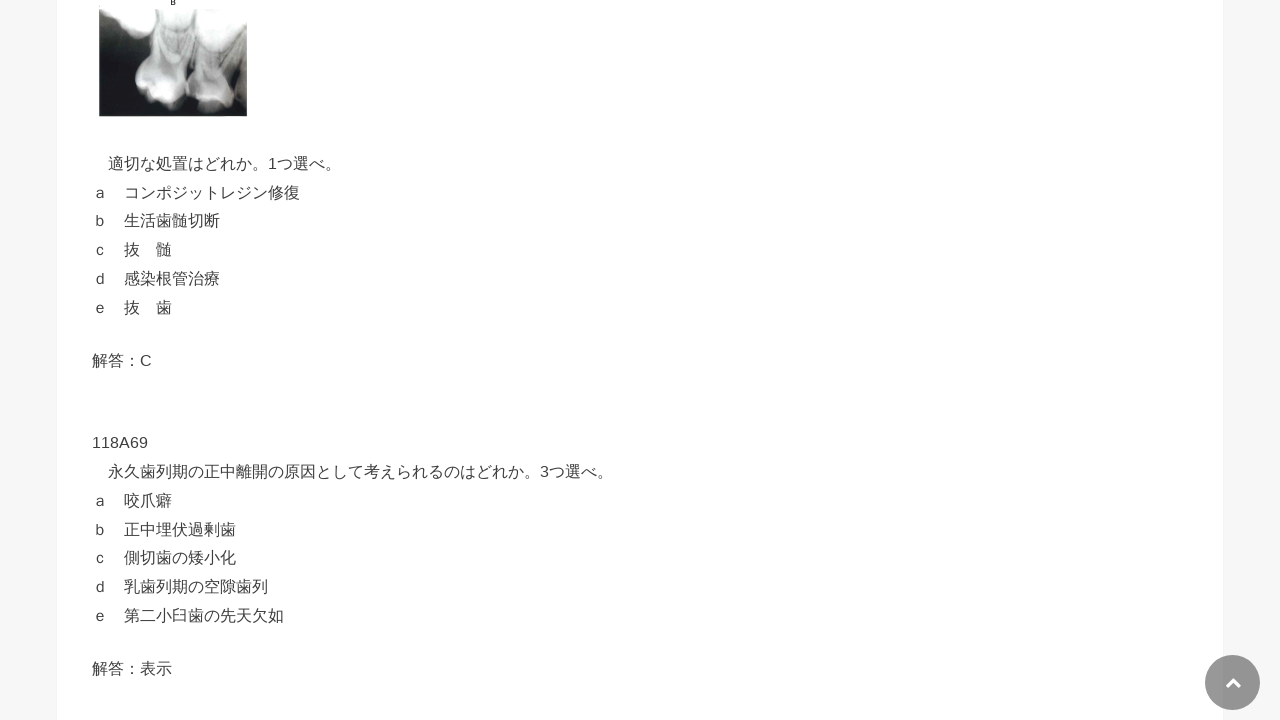

Clicked answer reveal button 68 at (456, 669) on div[id^='text-button'] >> nth=67
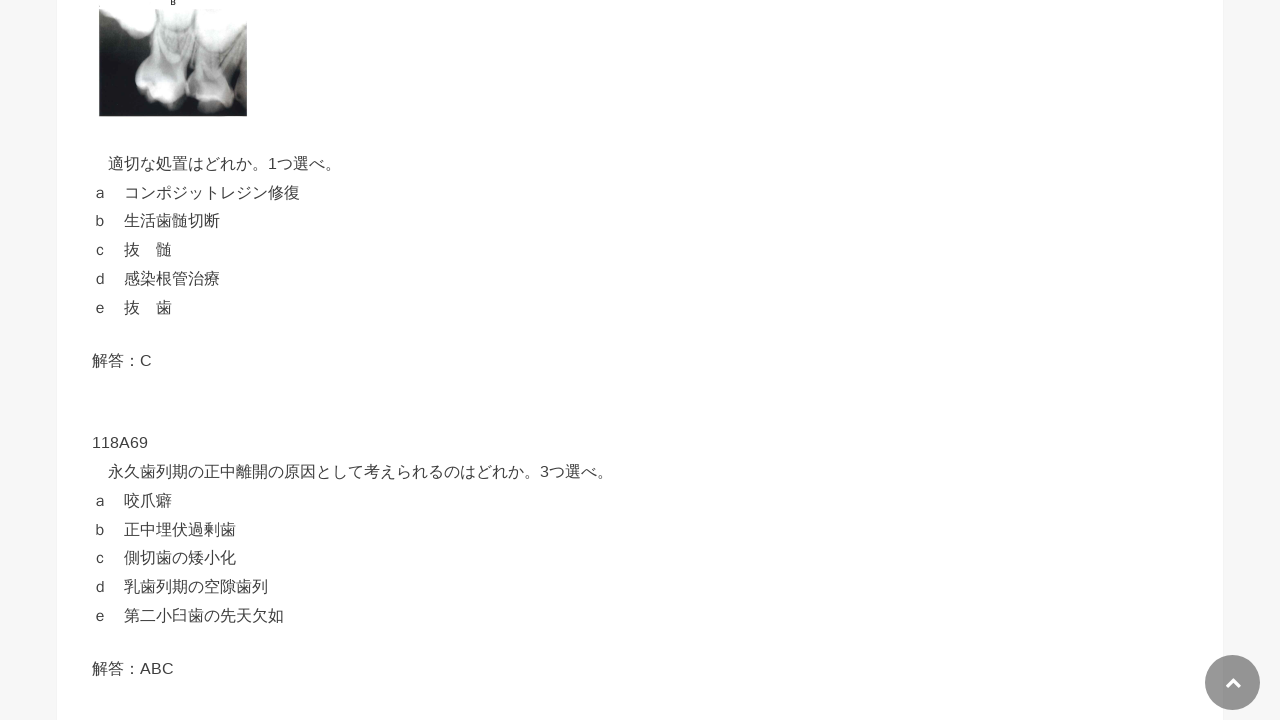

Waited 500ms for answer 68 to be revealed
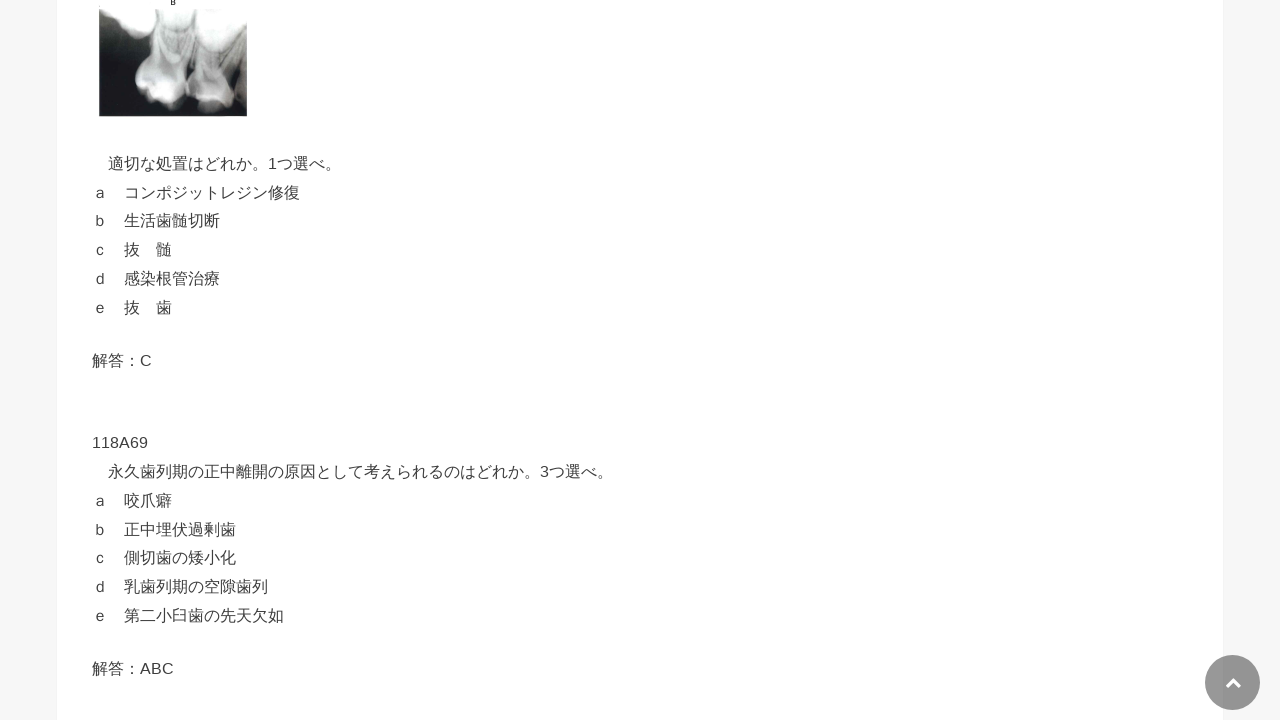

Scrolled answer button 69 into view
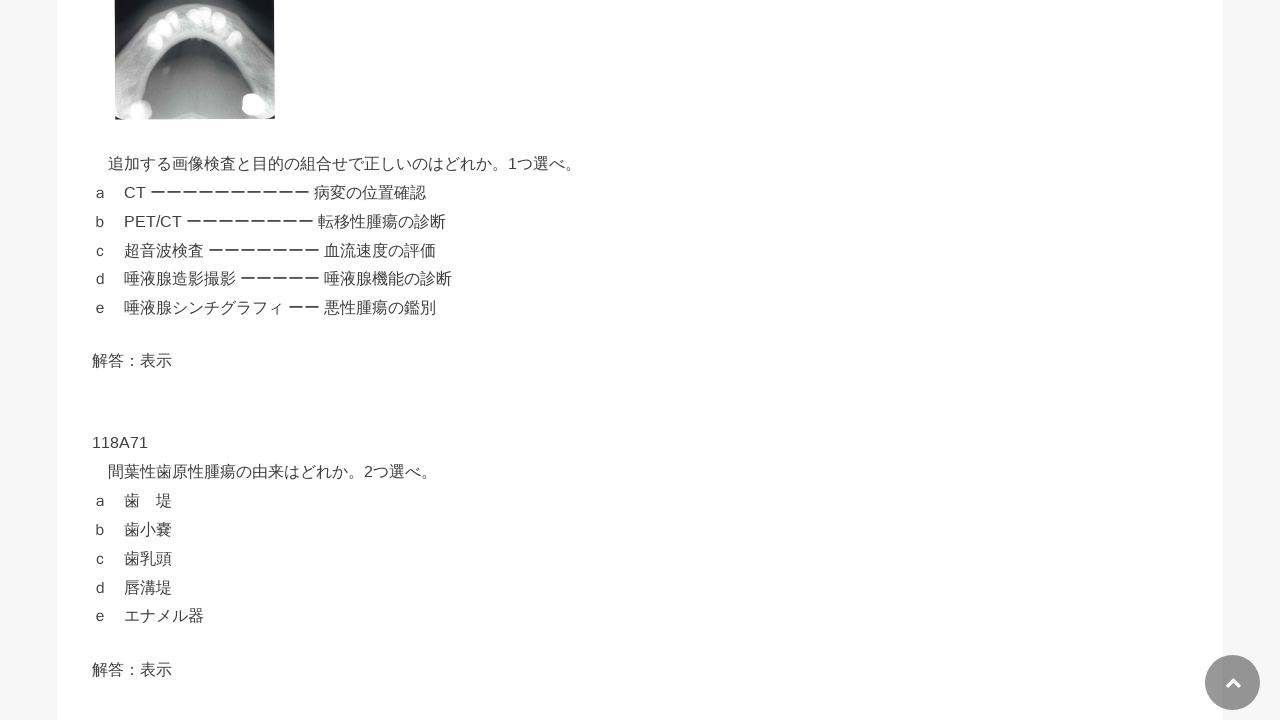

Clicked answer reveal button 69 at (456, 361) on div[id^='text-button'] >> nth=68
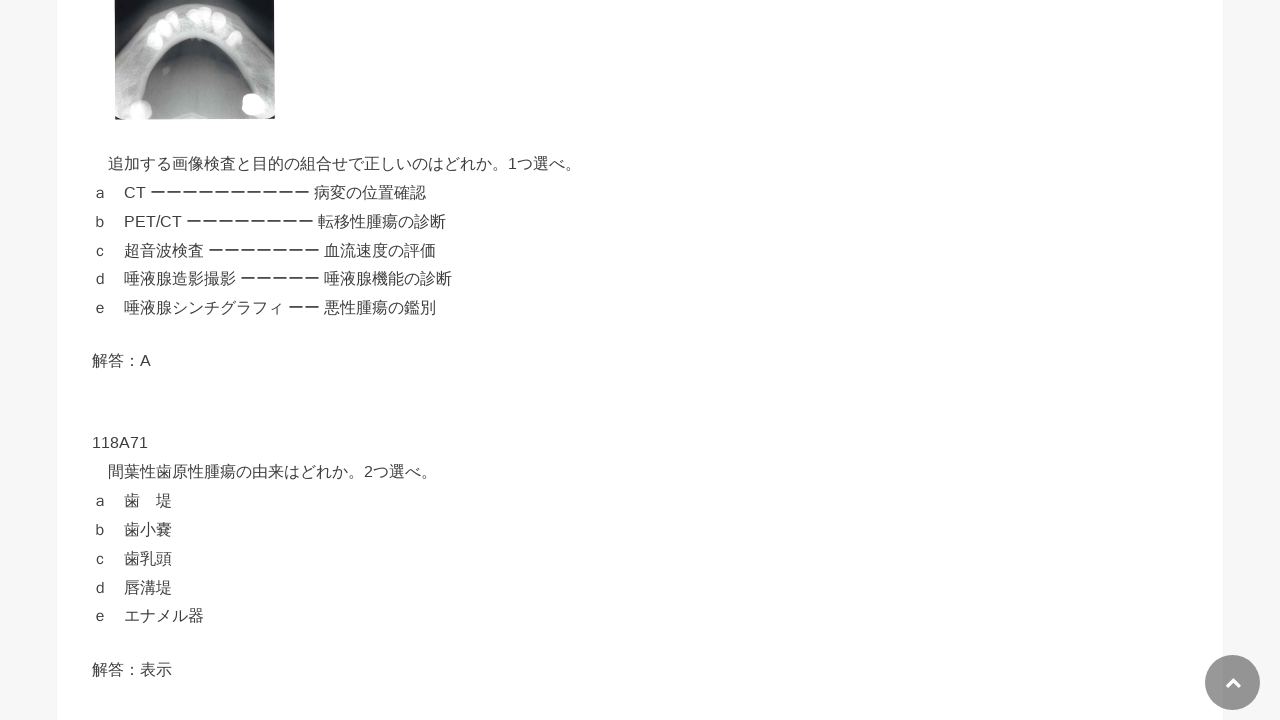

Waited 500ms for answer 69 to be revealed
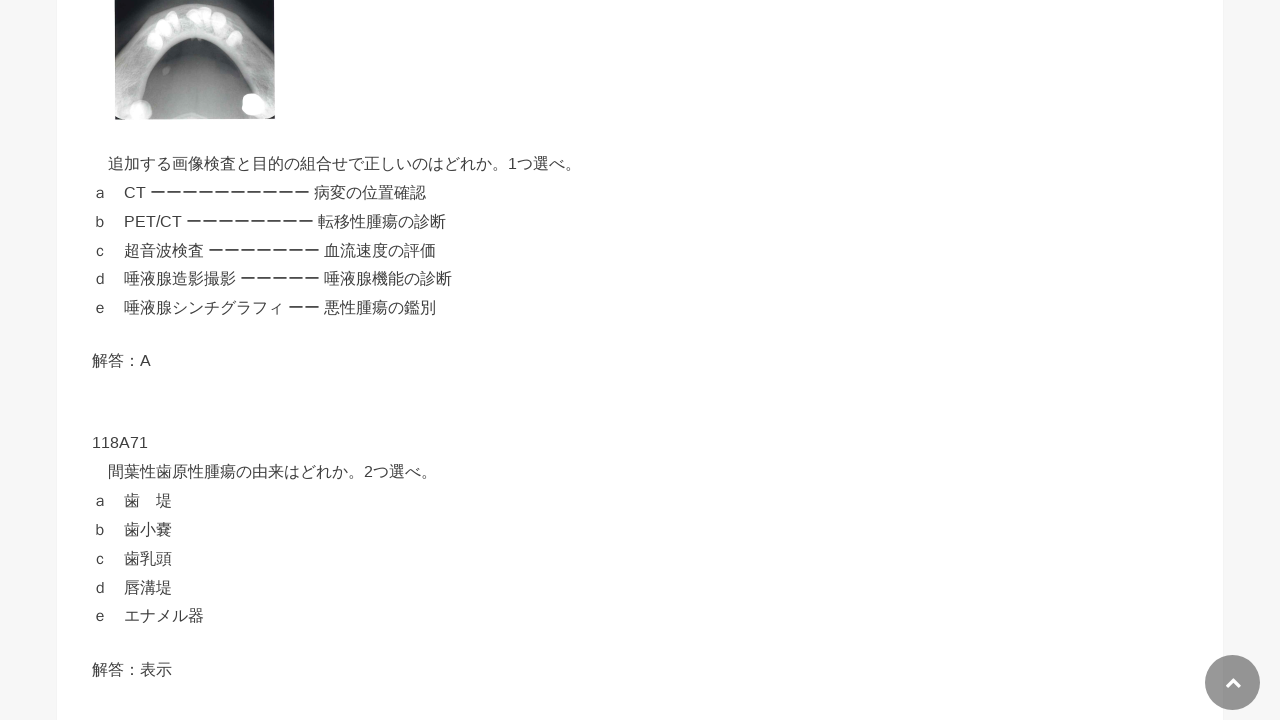

Scrolled answer button 70 into view
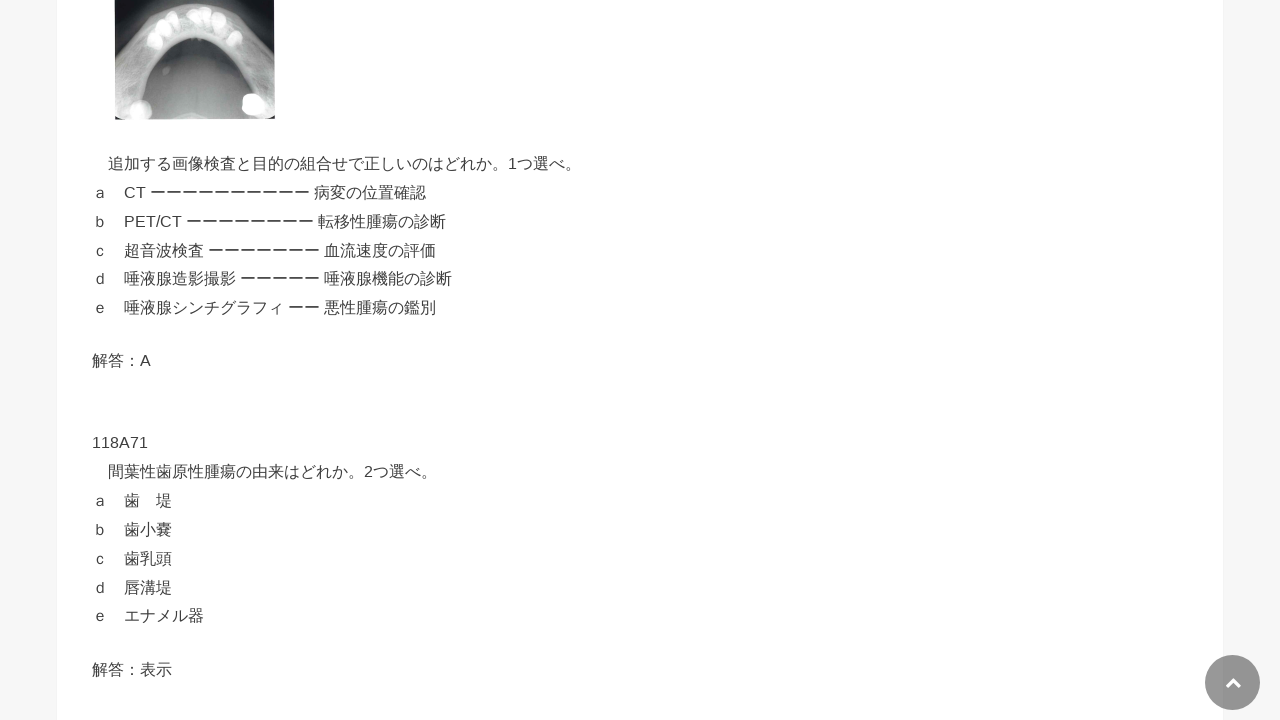

Clicked answer reveal button 70 at (456, 669) on div[id^='text-button'] >> nth=69
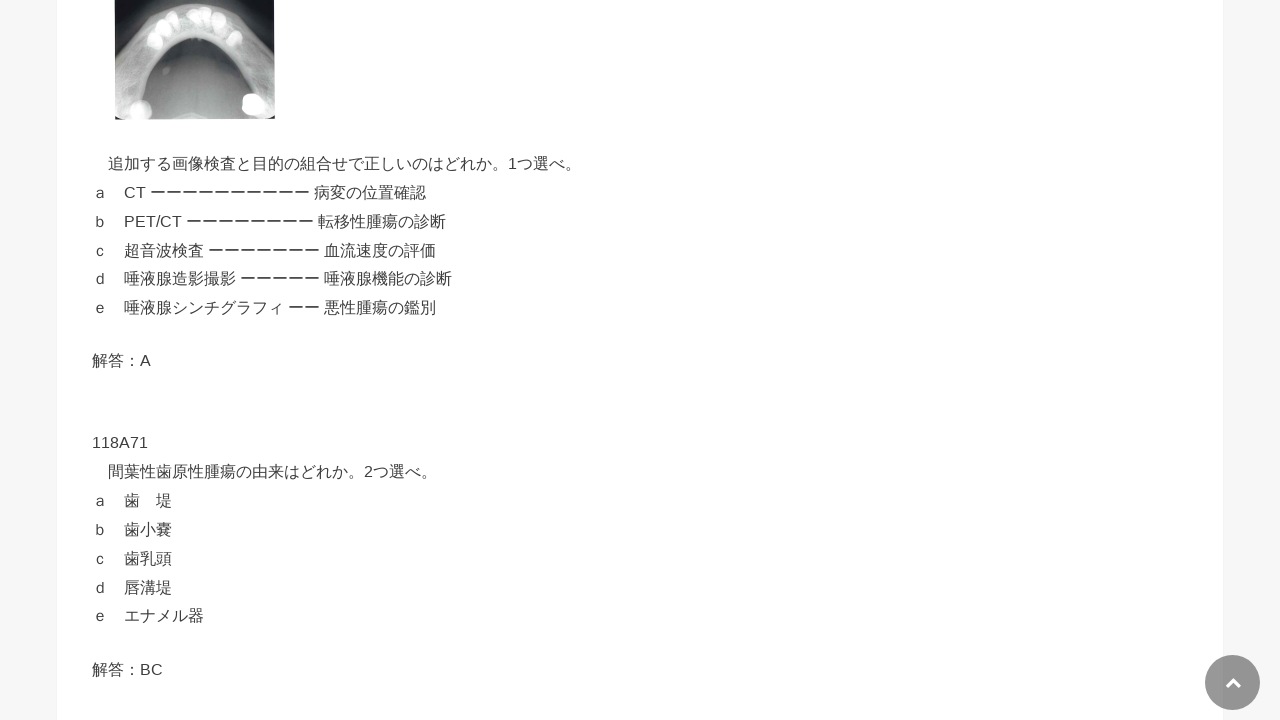

Waited 500ms for answer 70 to be revealed
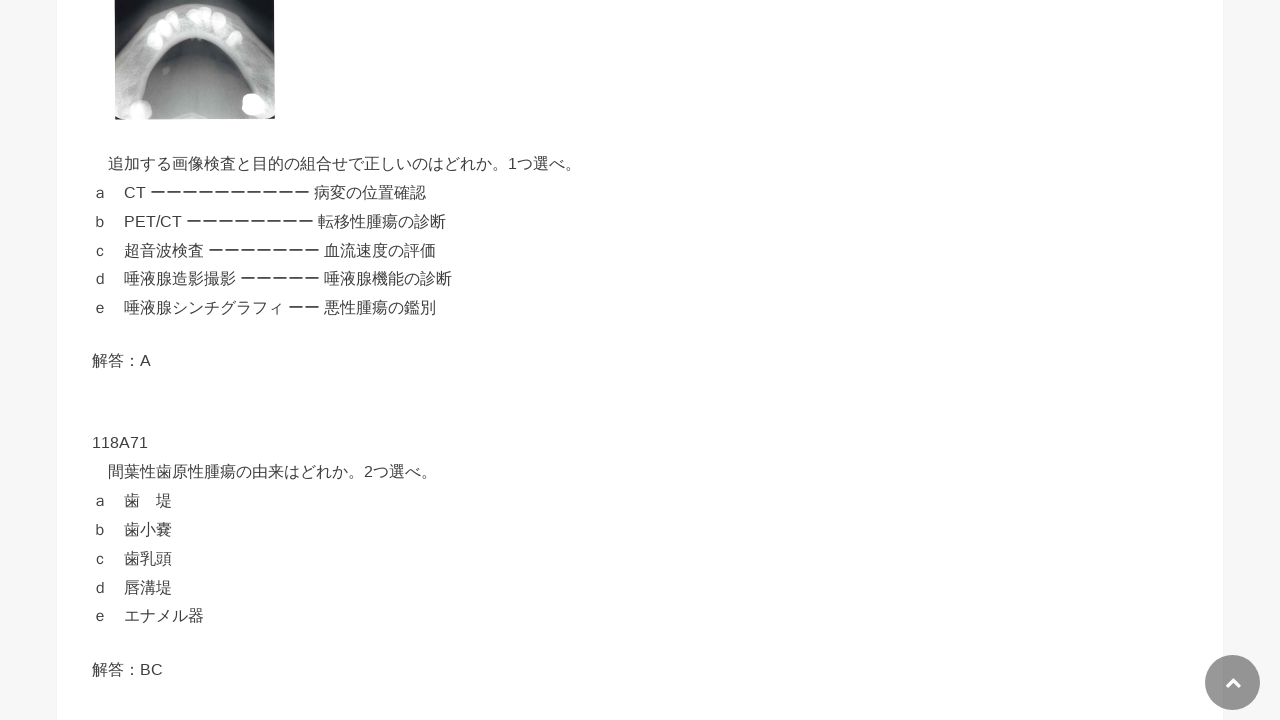

Scrolled answer button 71 into view
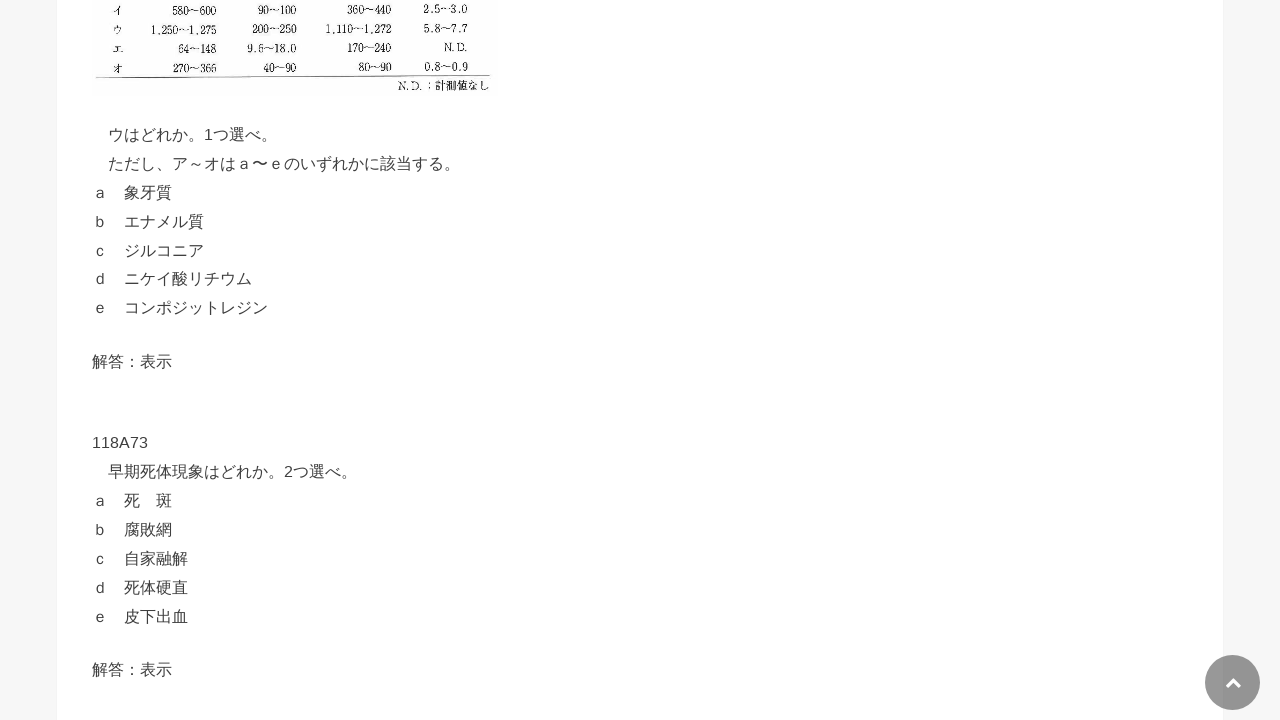

Clicked answer reveal button 71 at (456, 361) on div[id^='text-button'] >> nth=70
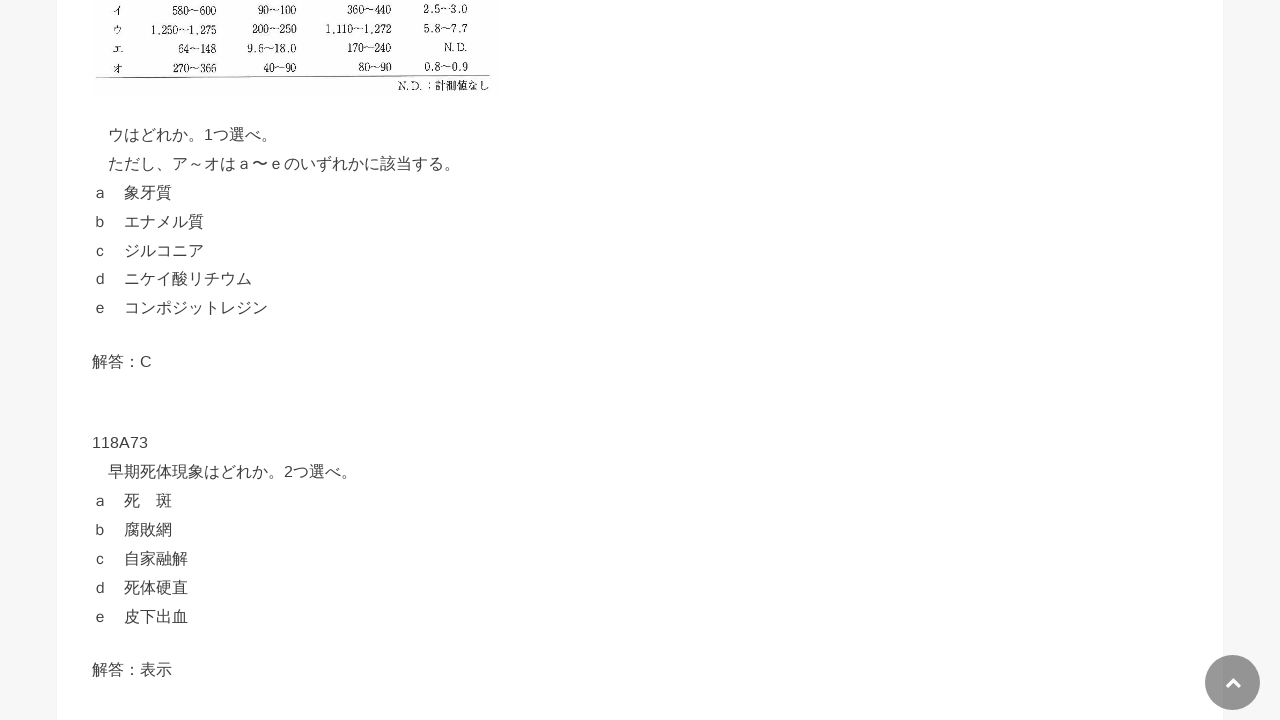

Waited 500ms for answer 71 to be revealed
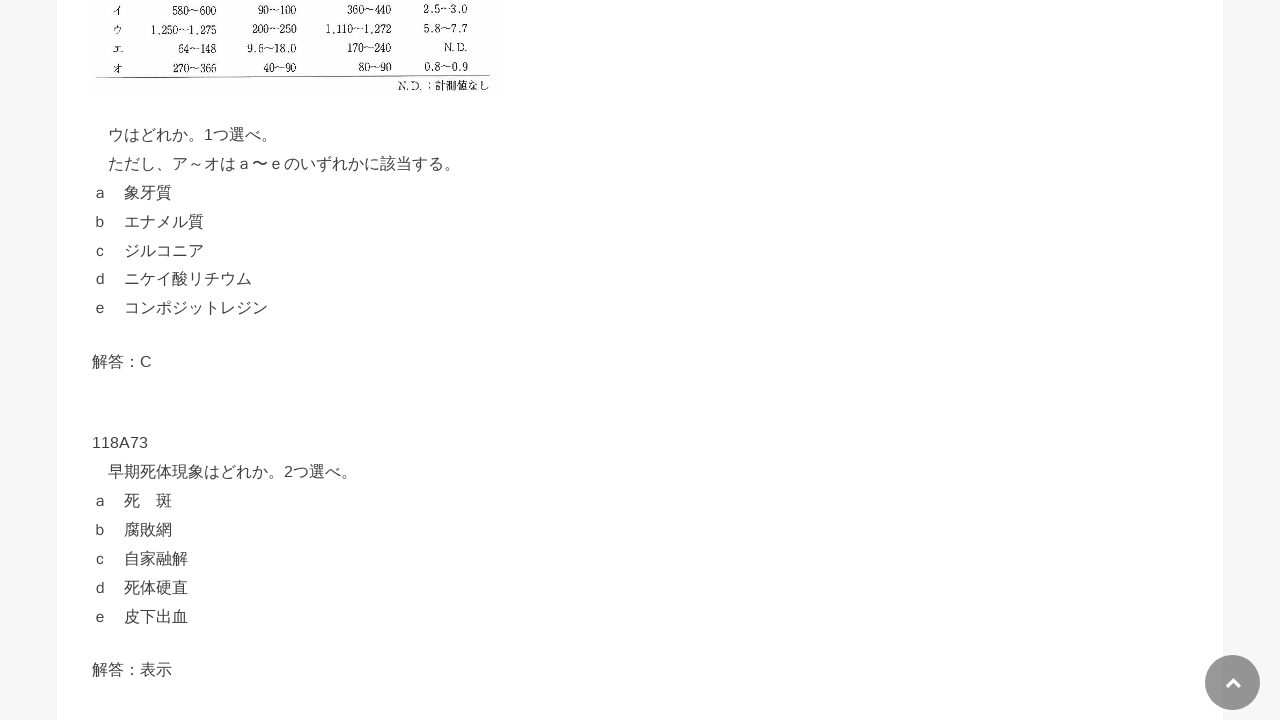

Scrolled answer button 72 into view
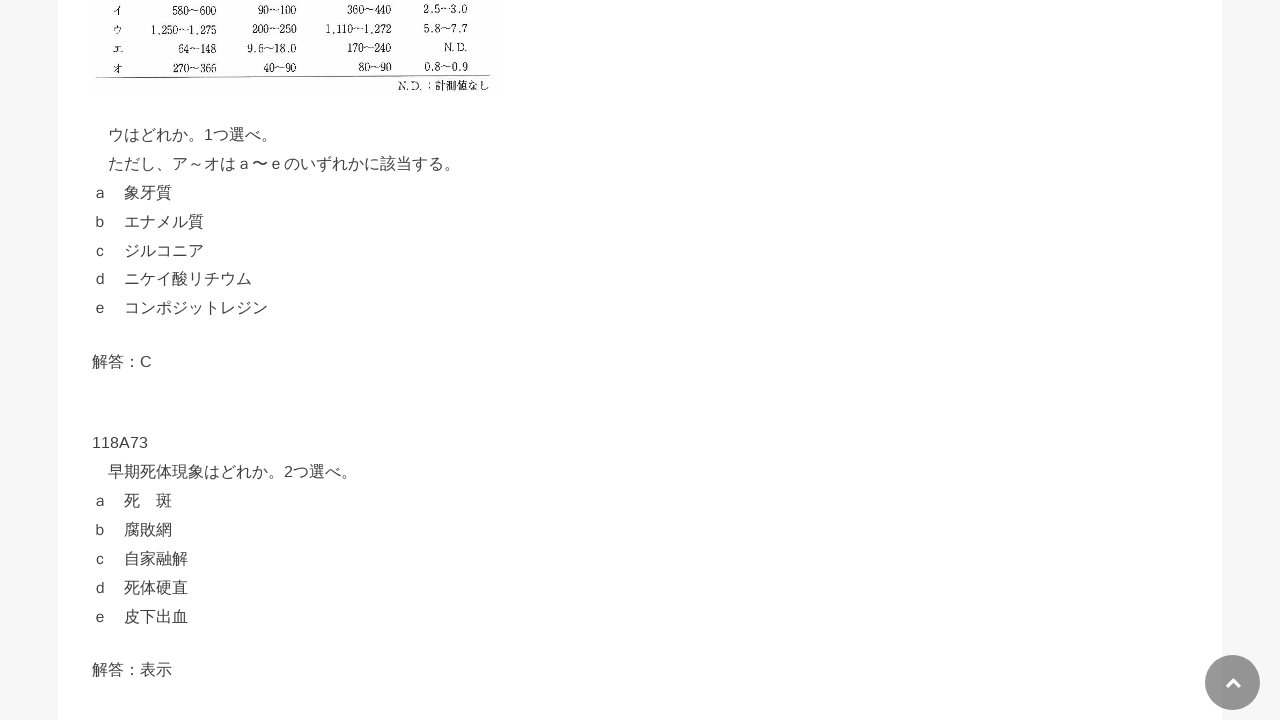

Clicked answer reveal button 72 at (456, 669) on div[id^='text-button'] >> nth=71
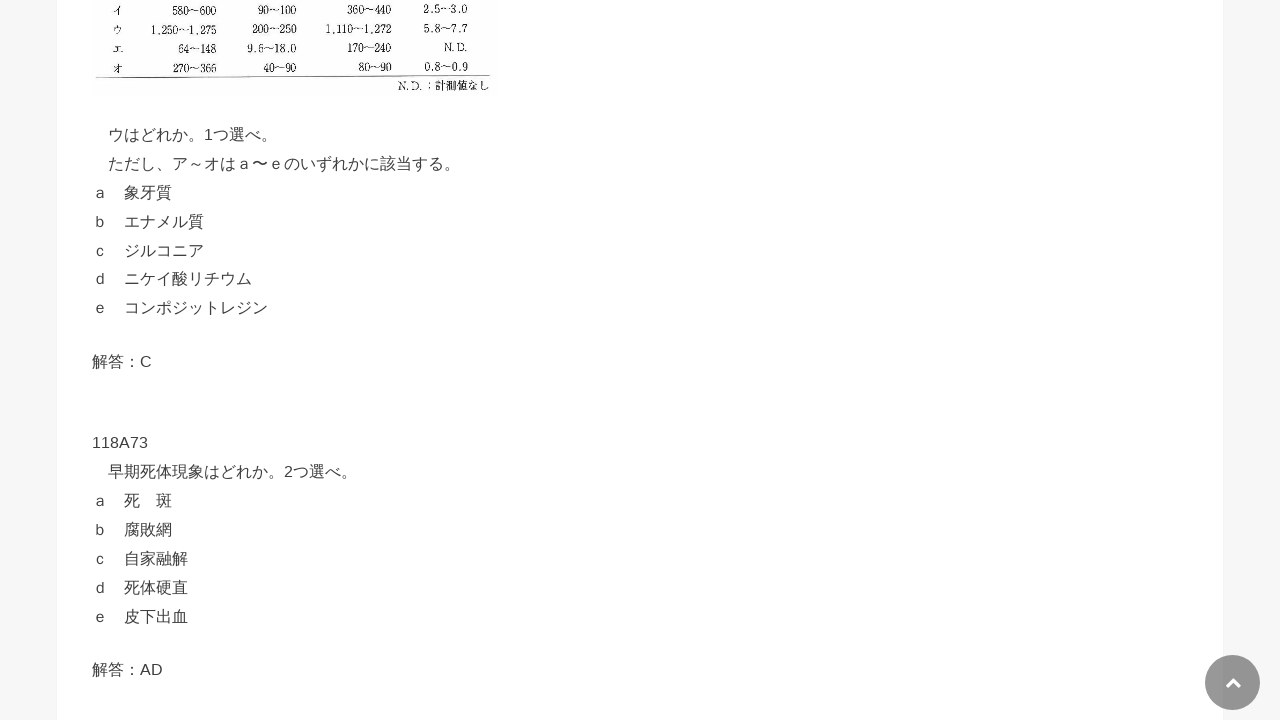

Waited 500ms for answer 72 to be revealed
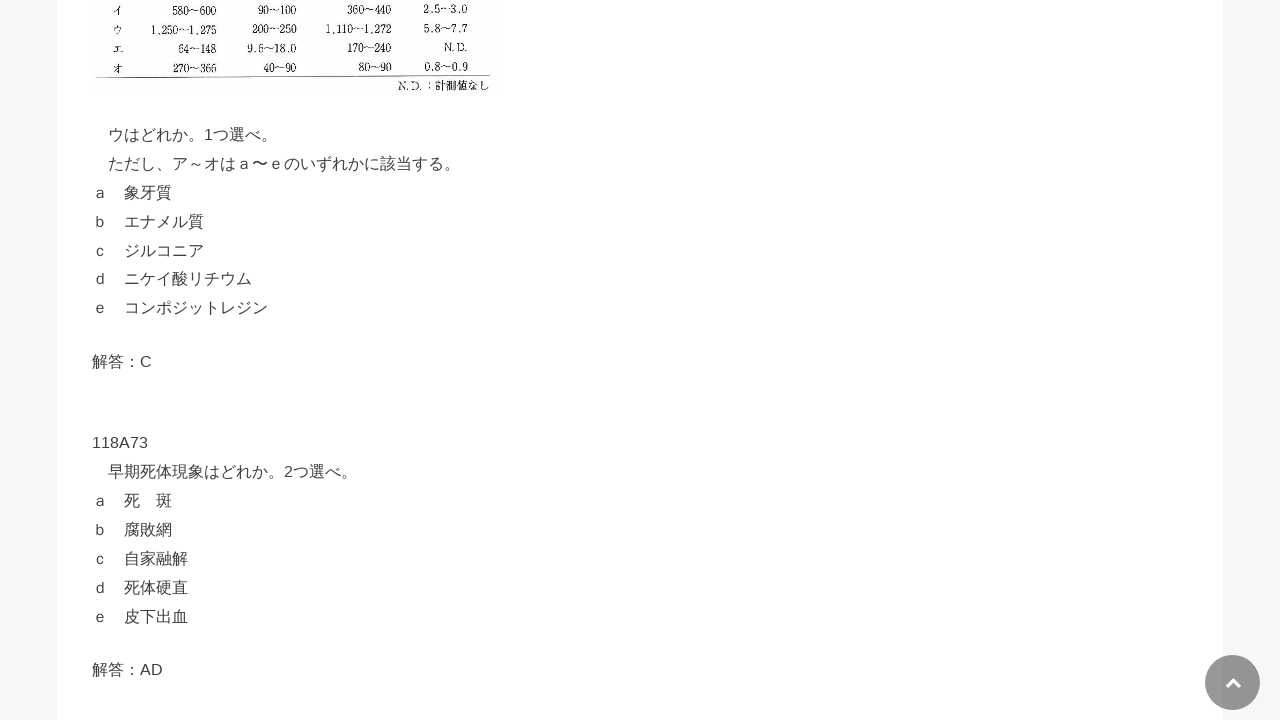

Scrolled answer button 73 into view
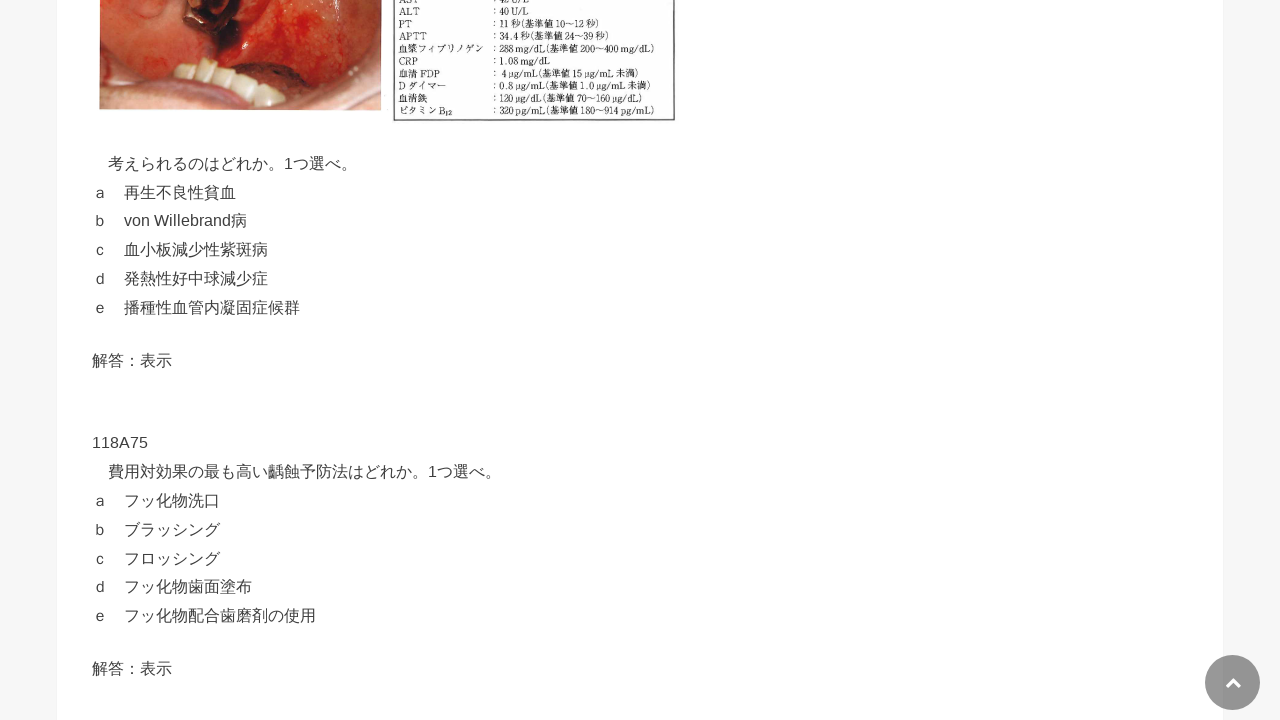

Clicked answer reveal button 73 at (456, 361) on div[id^='text-button'] >> nth=72
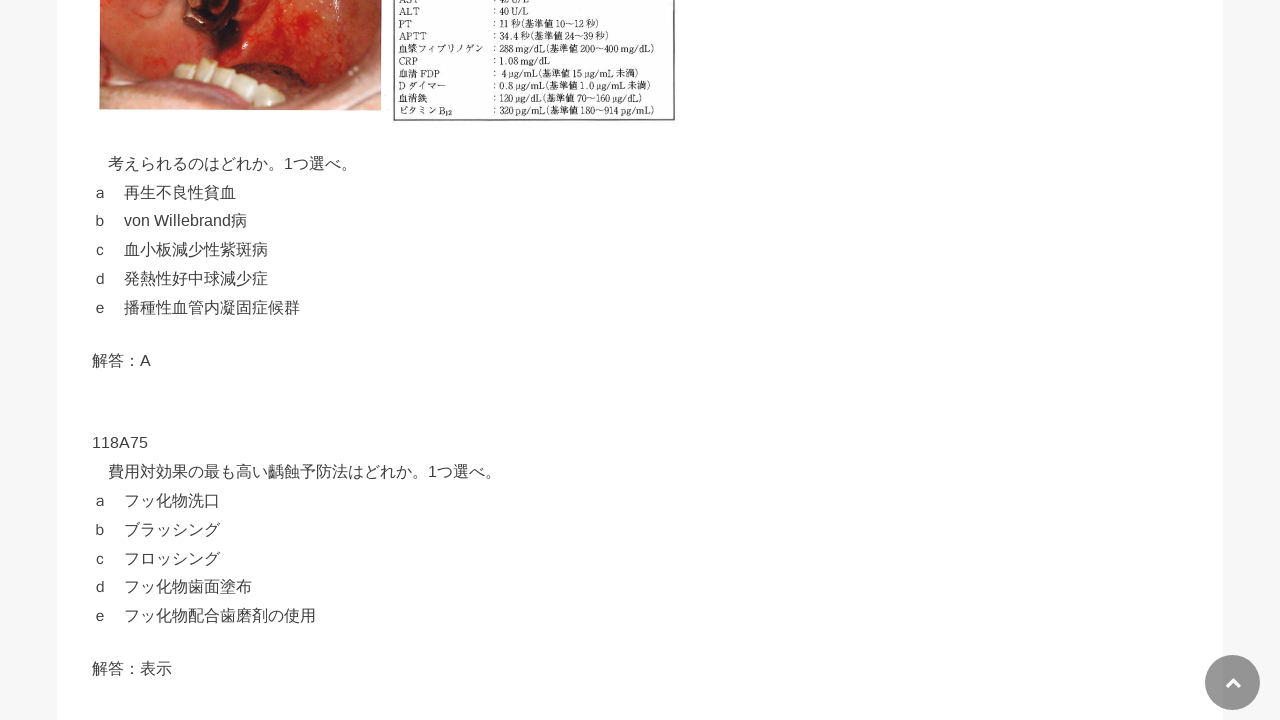

Waited 500ms for answer 73 to be revealed
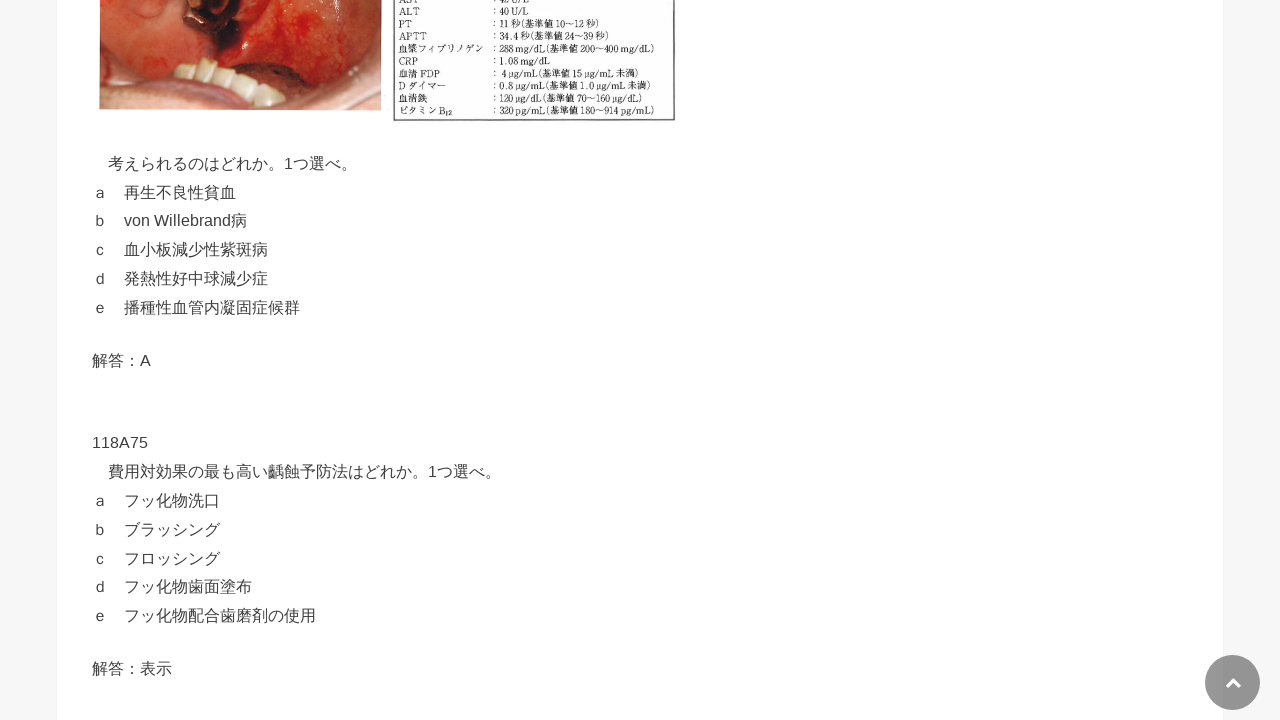

Scrolled answer button 74 into view
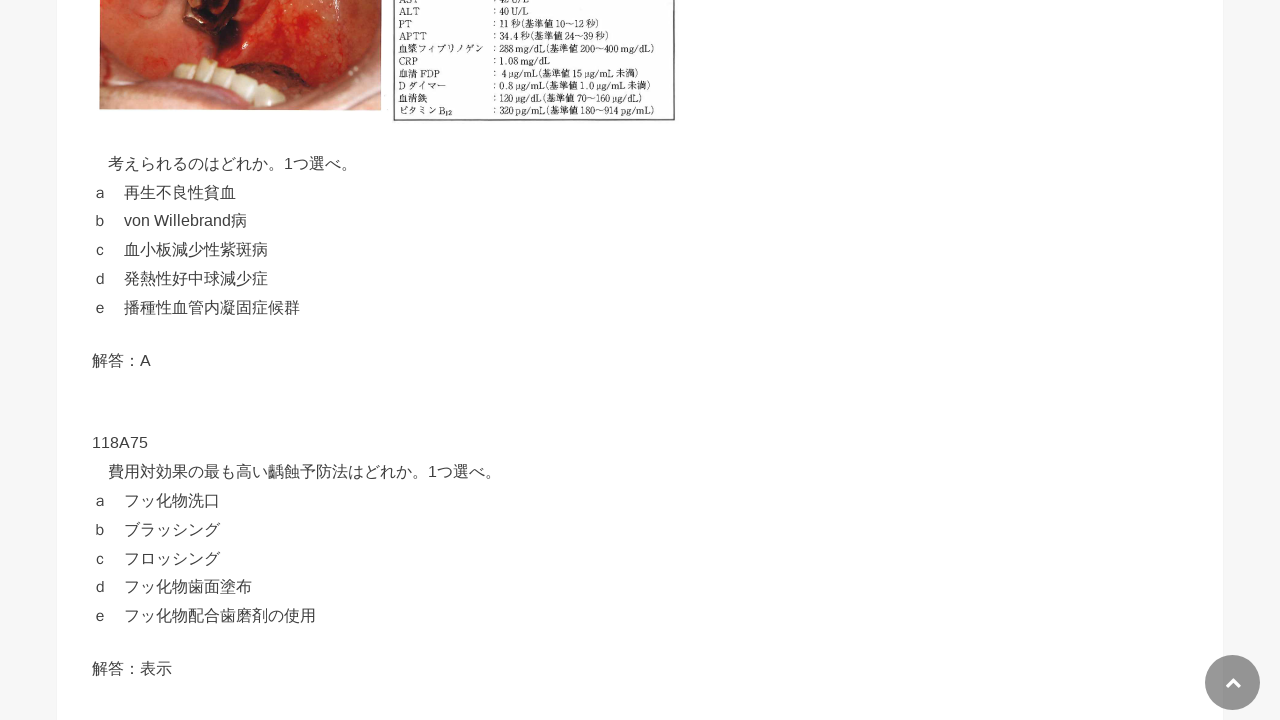

Clicked answer reveal button 74 at (456, 669) on div[id^='text-button'] >> nth=73
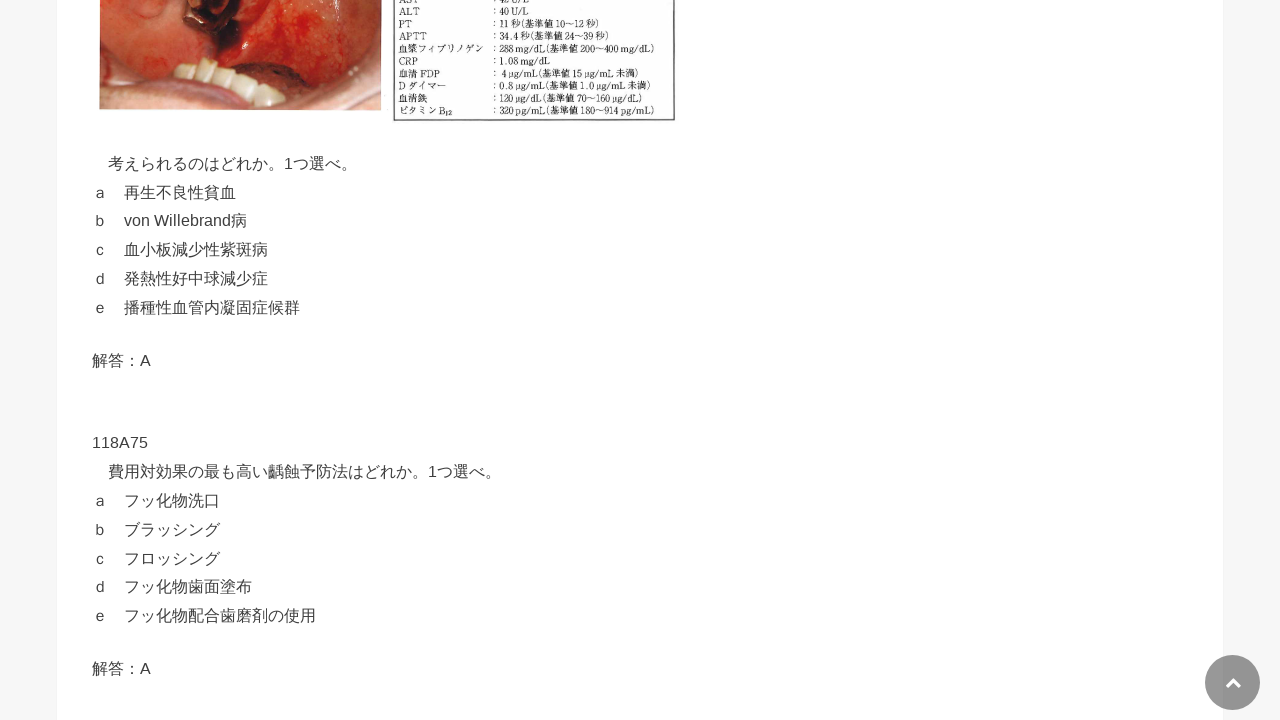

Waited 500ms for answer 74 to be revealed
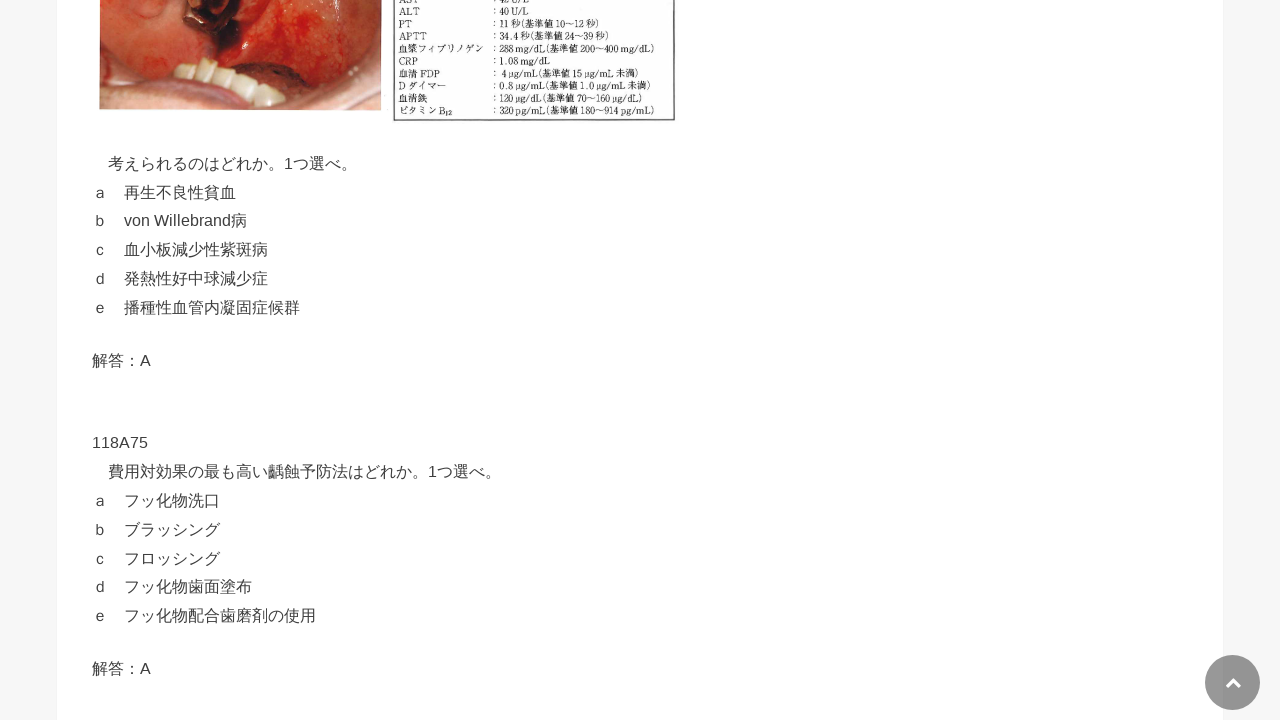

Scrolled answer button 75 into view
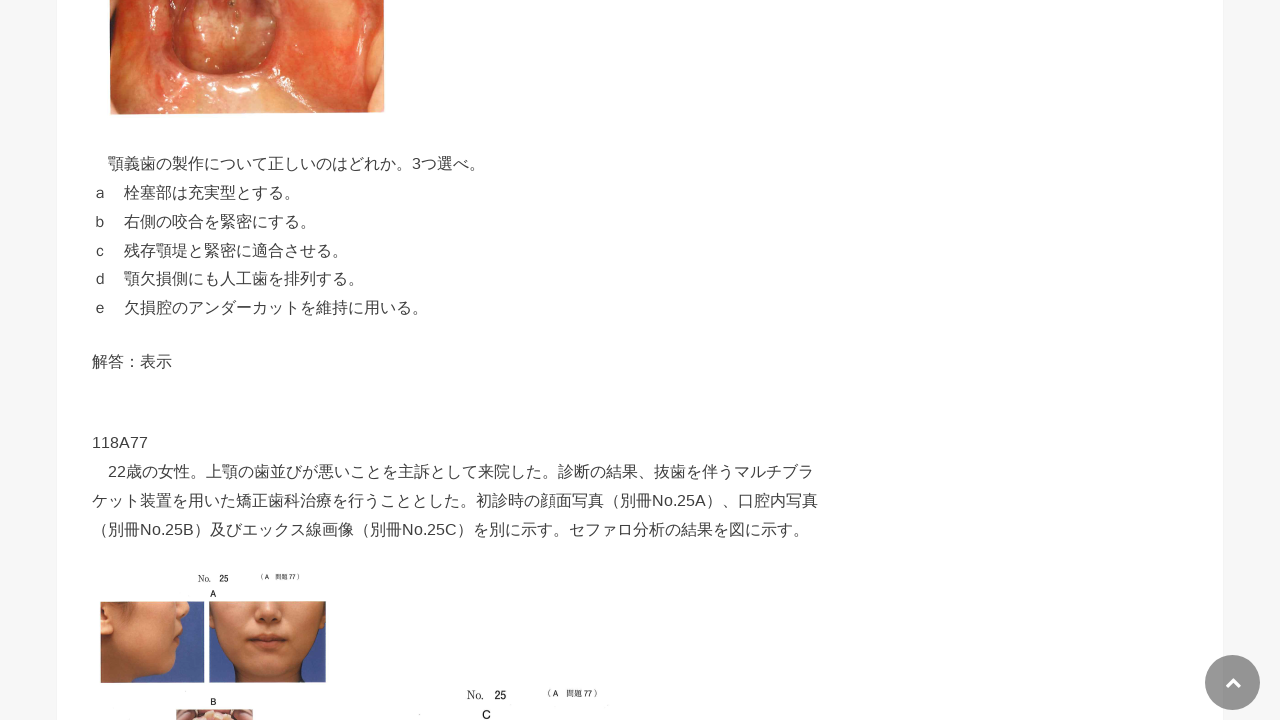

Clicked answer reveal button 75 at (456, 361) on div[id^='text-button'] >> nth=74
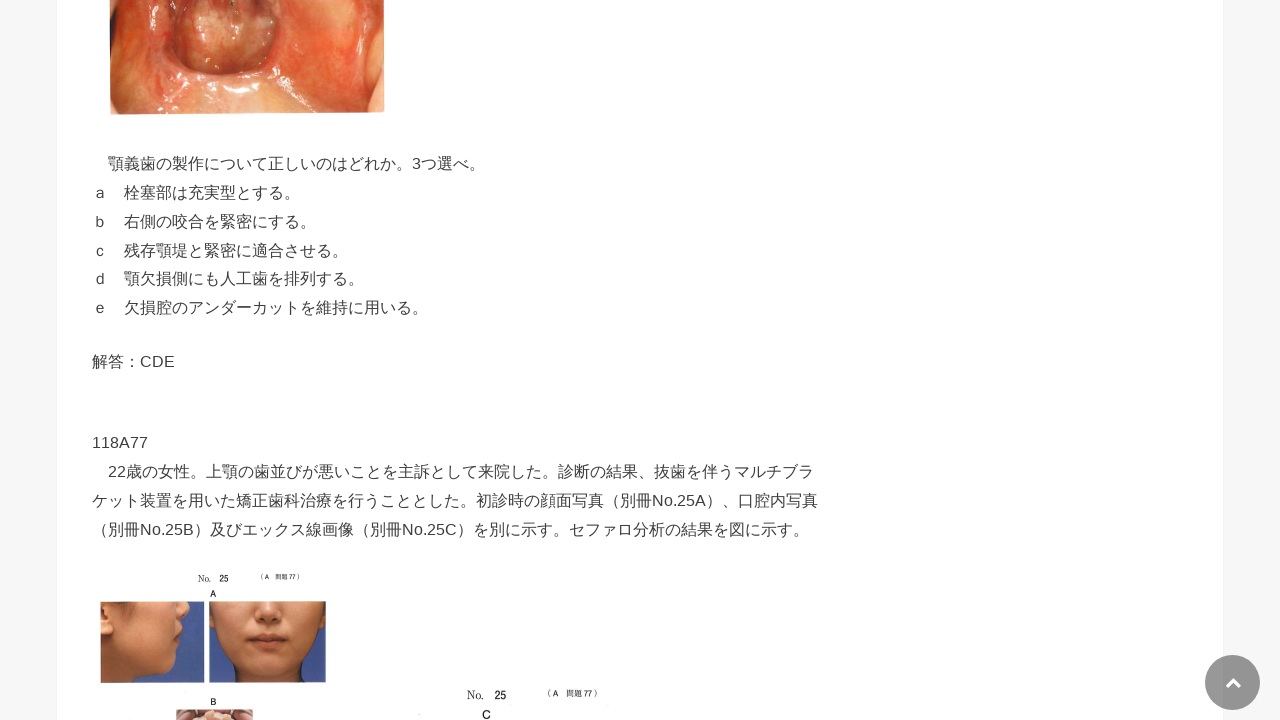

Waited 500ms for answer 75 to be revealed
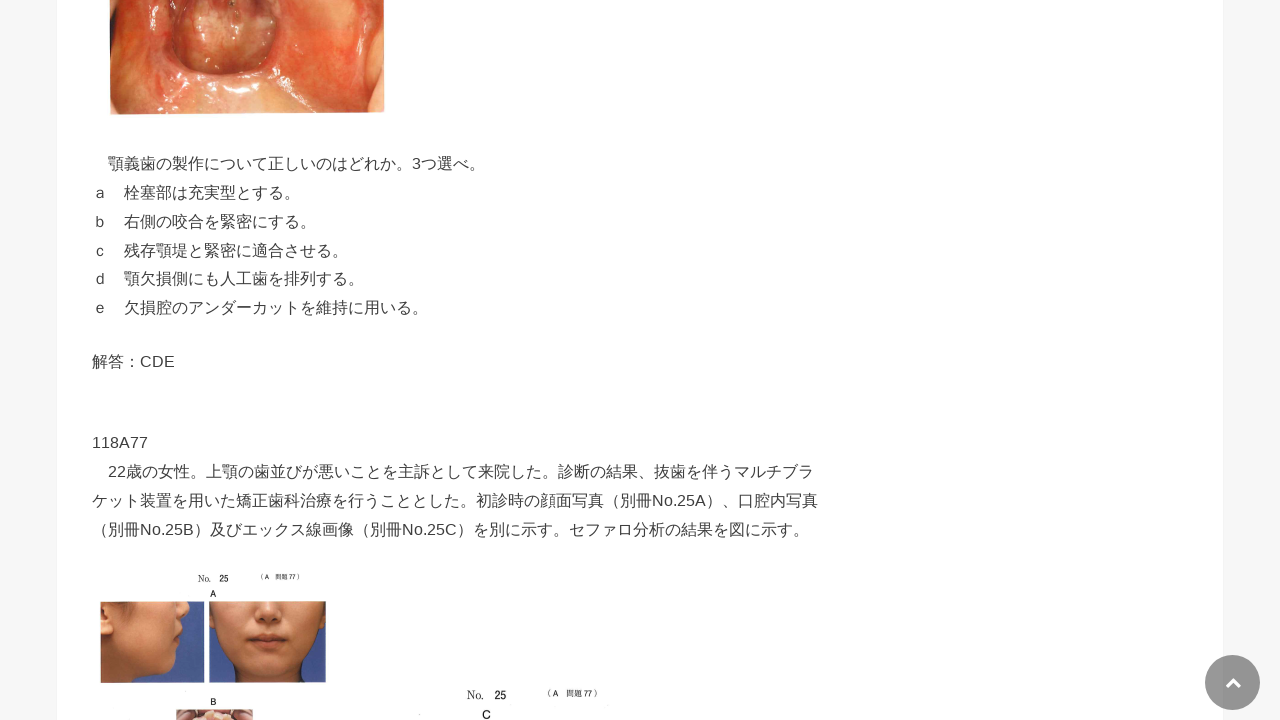

Scrolled answer button 76 into view
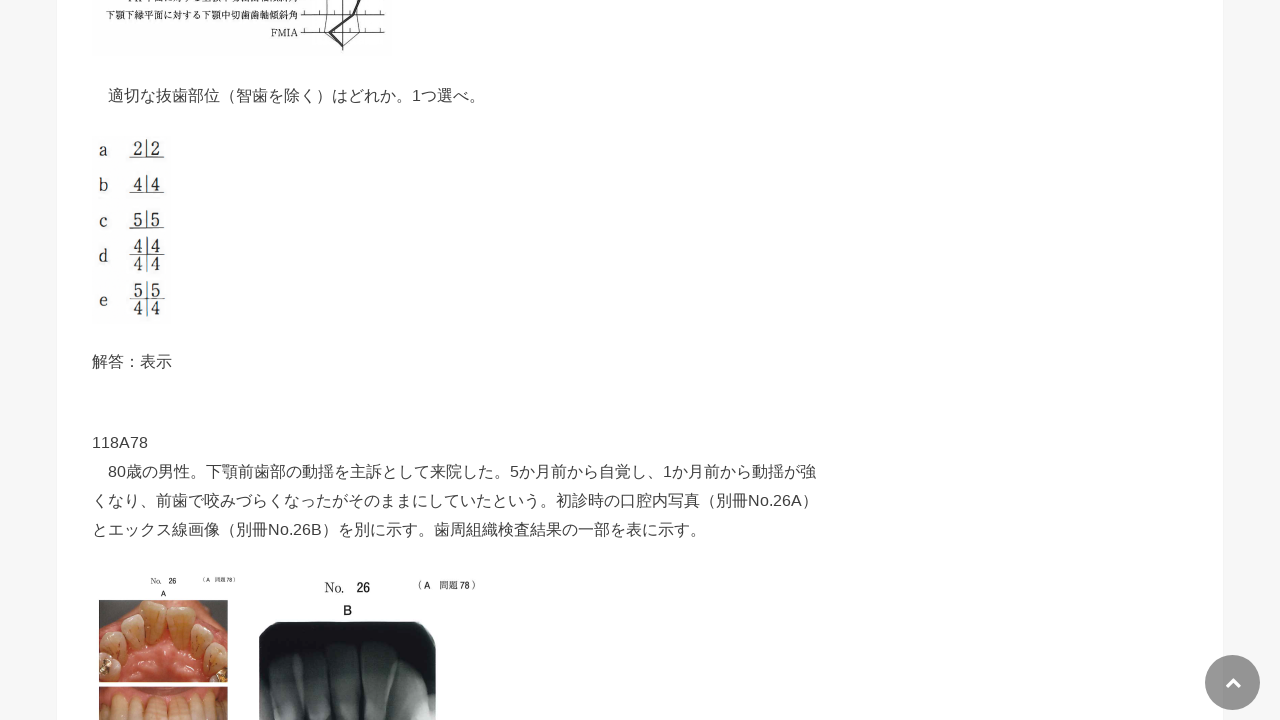

Clicked answer reveal button 76 at (456, 361) on div[id^='text-button'] >> nth=75
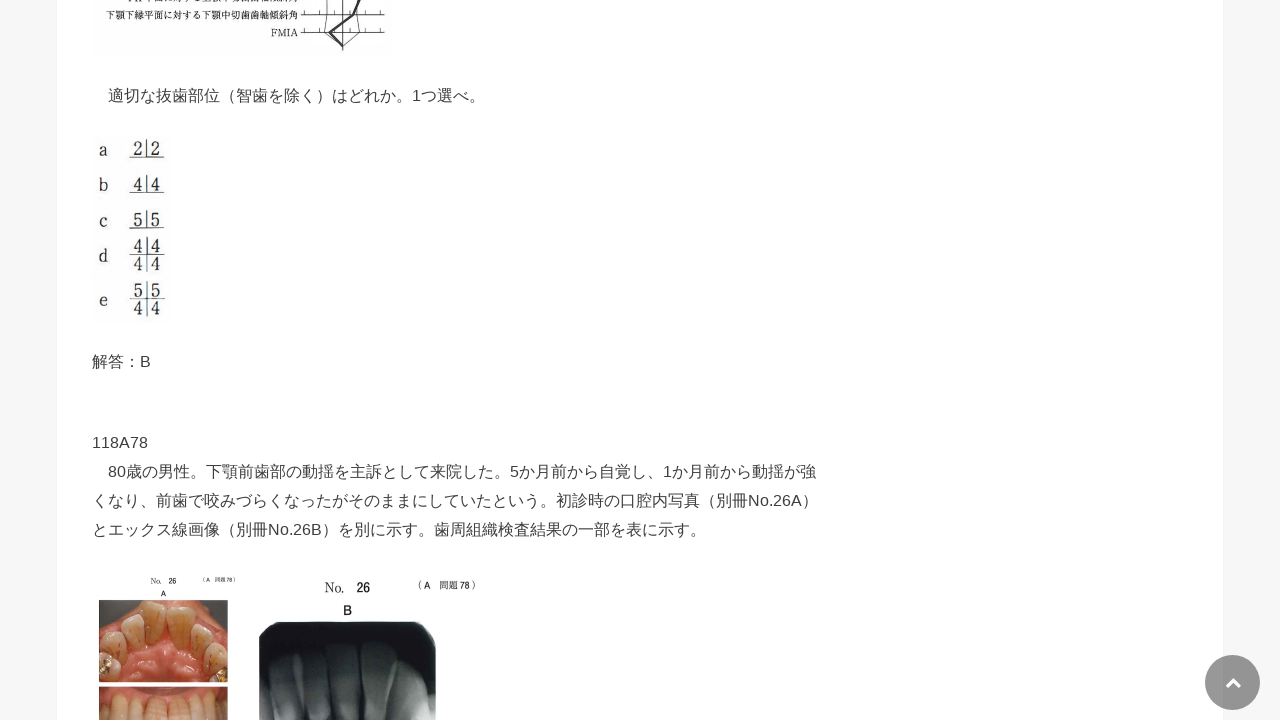

Waited 500ms for answer 76 to be revealed
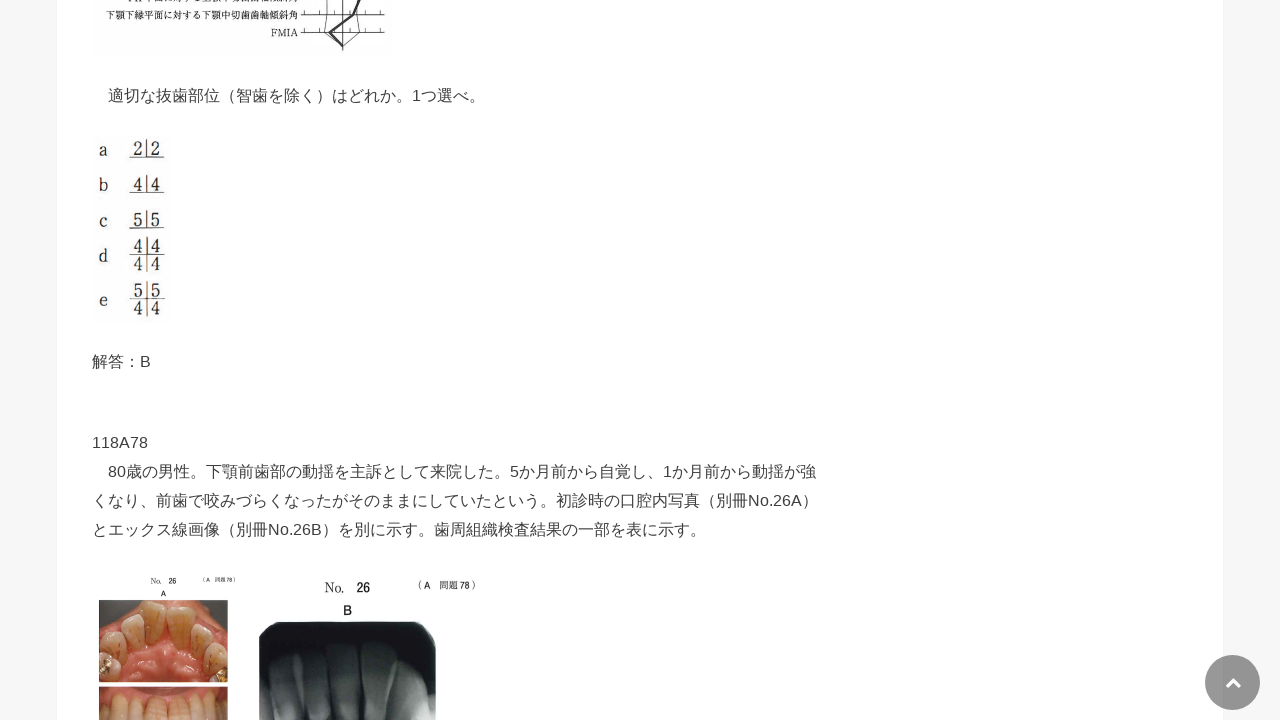

Scrolled answer button 77 into view
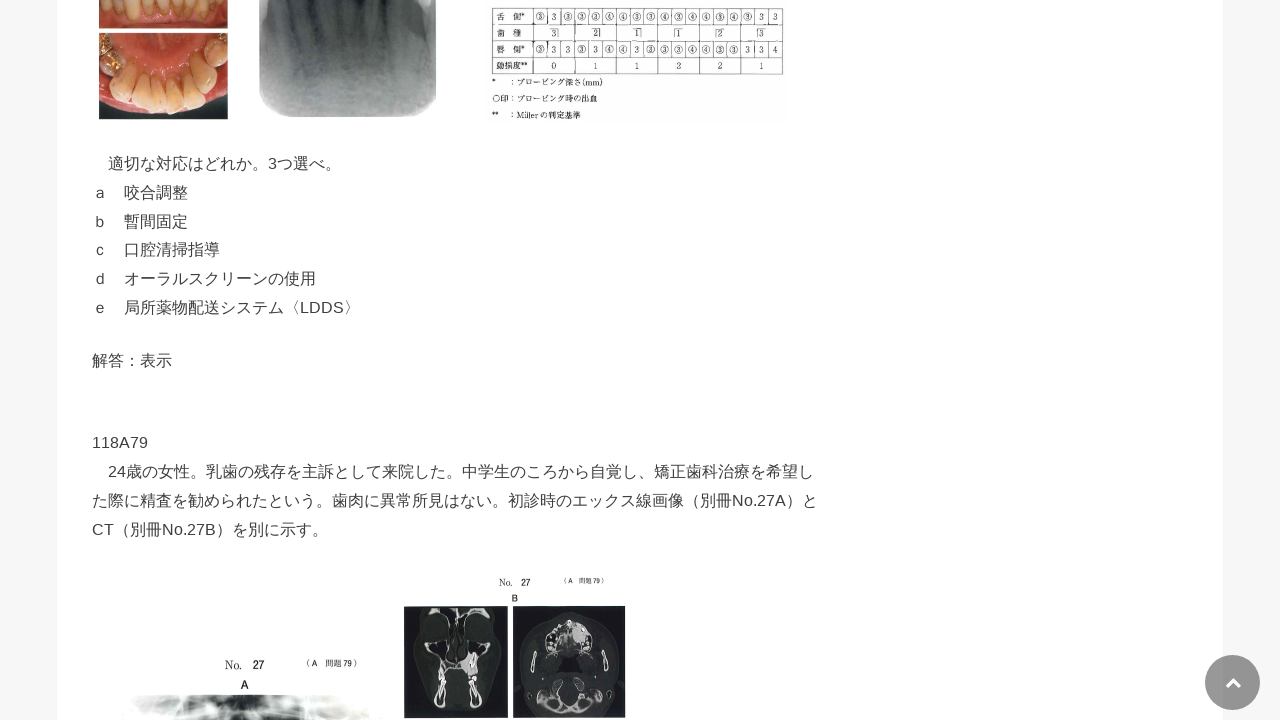

Clicked answer reveal button 77 at (456, 361) on div[id^='text-button'] >> nth=76
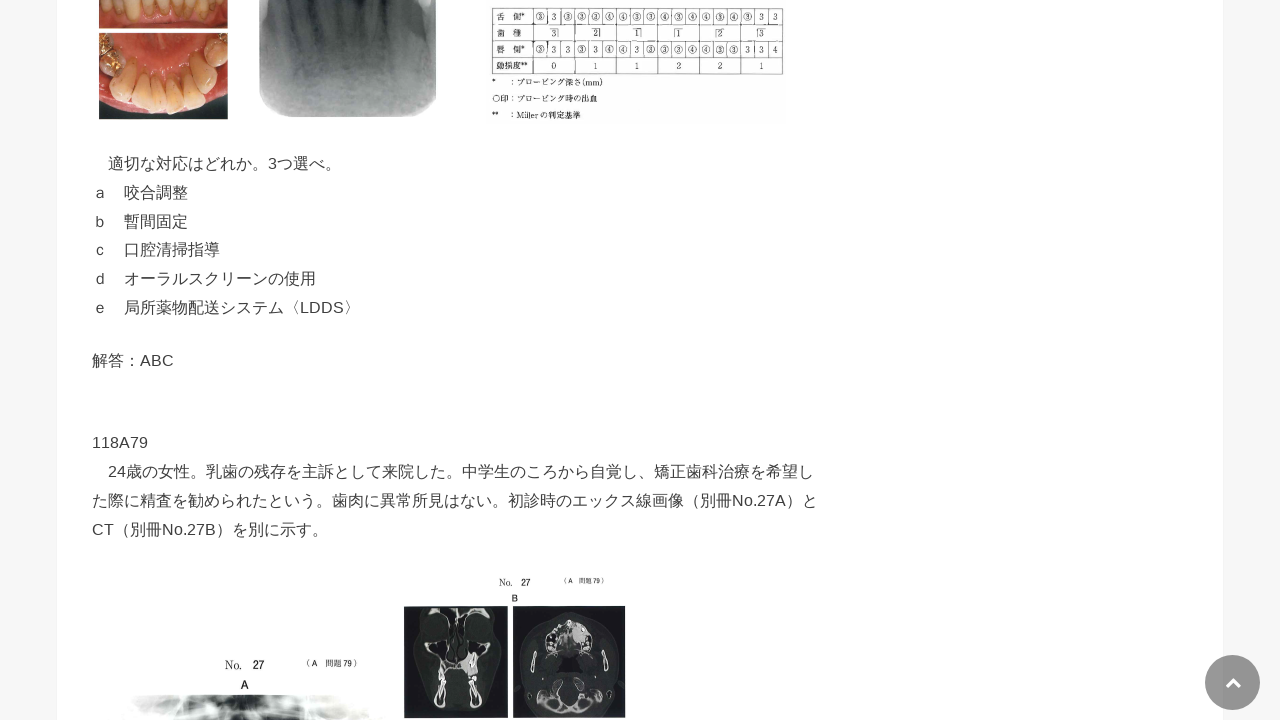

Waited 500ms for answer 77 to be revealed
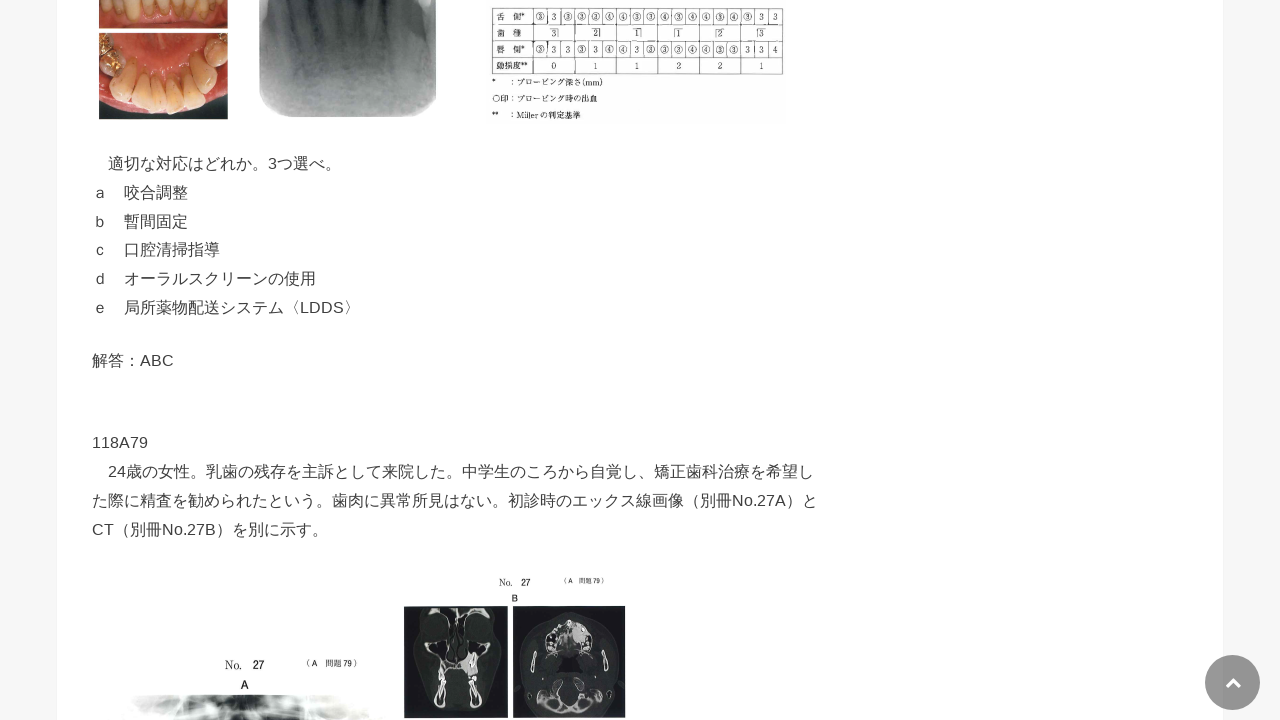

Scrolled answer button 78 into view
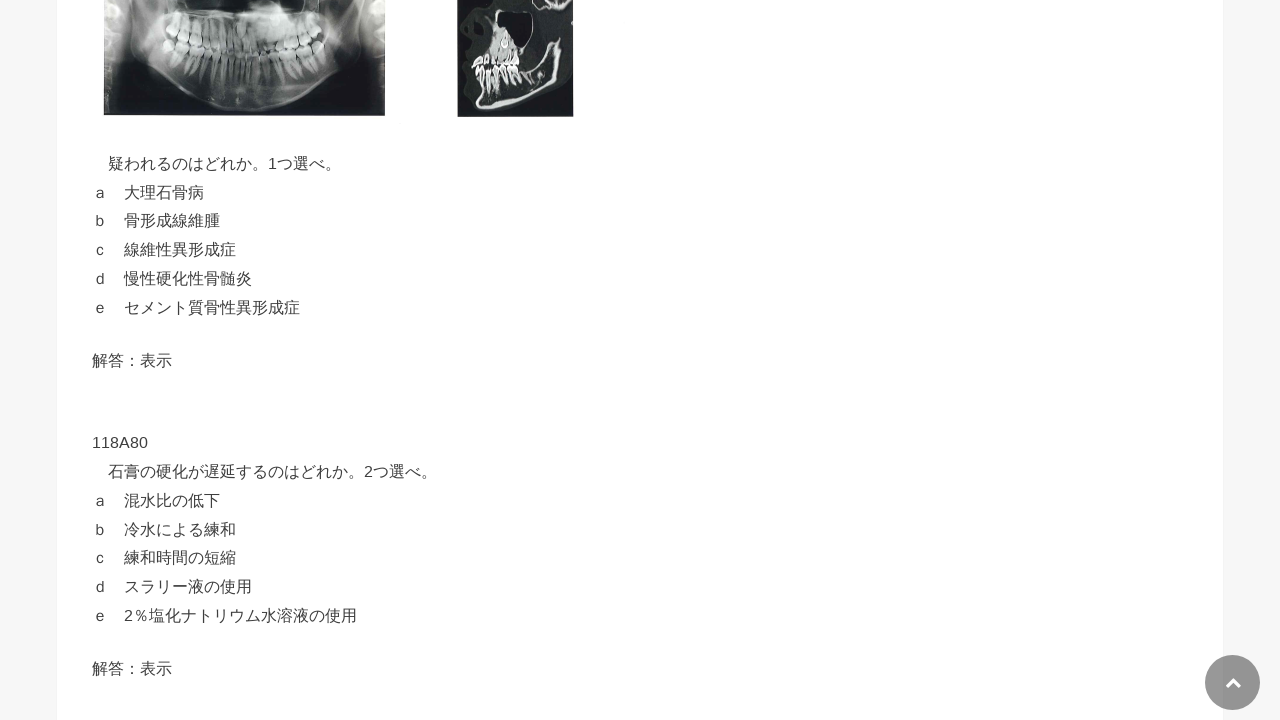

Clicked answer reveal button 78 at (456, 360) on div[id^='text-button'] >> nth=77
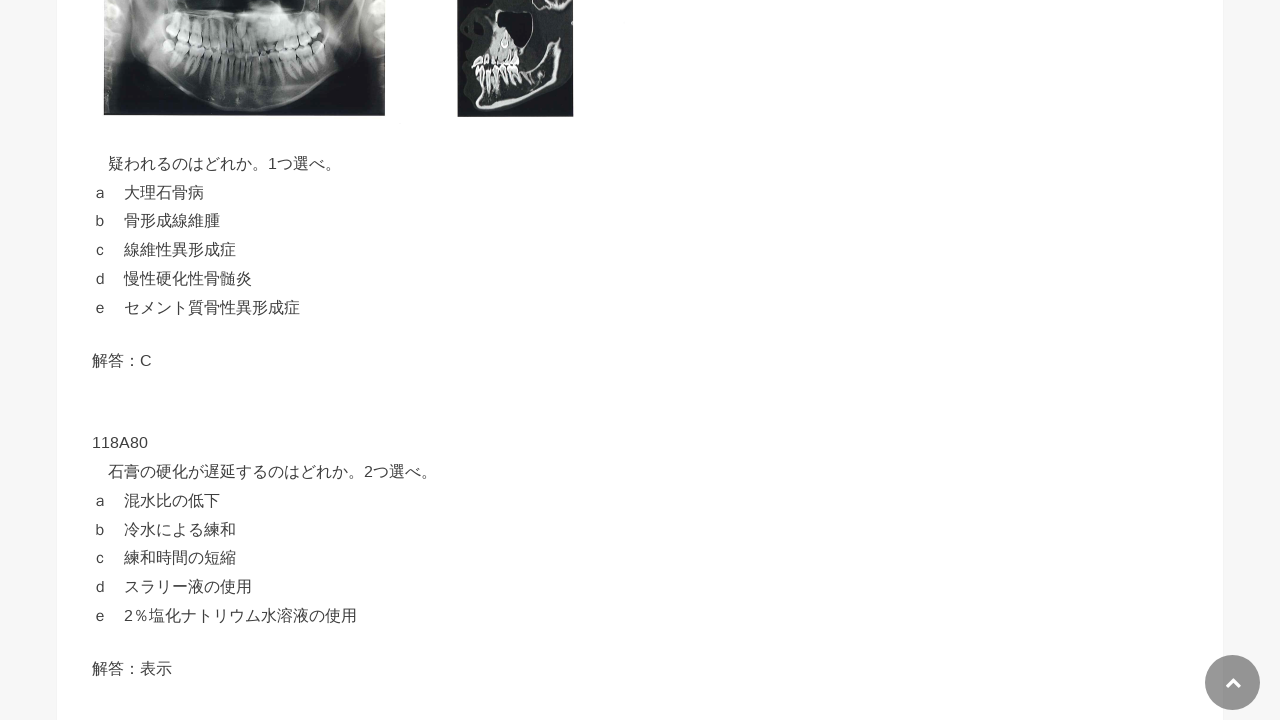

Waited 500ms for answer 78 to be revealed
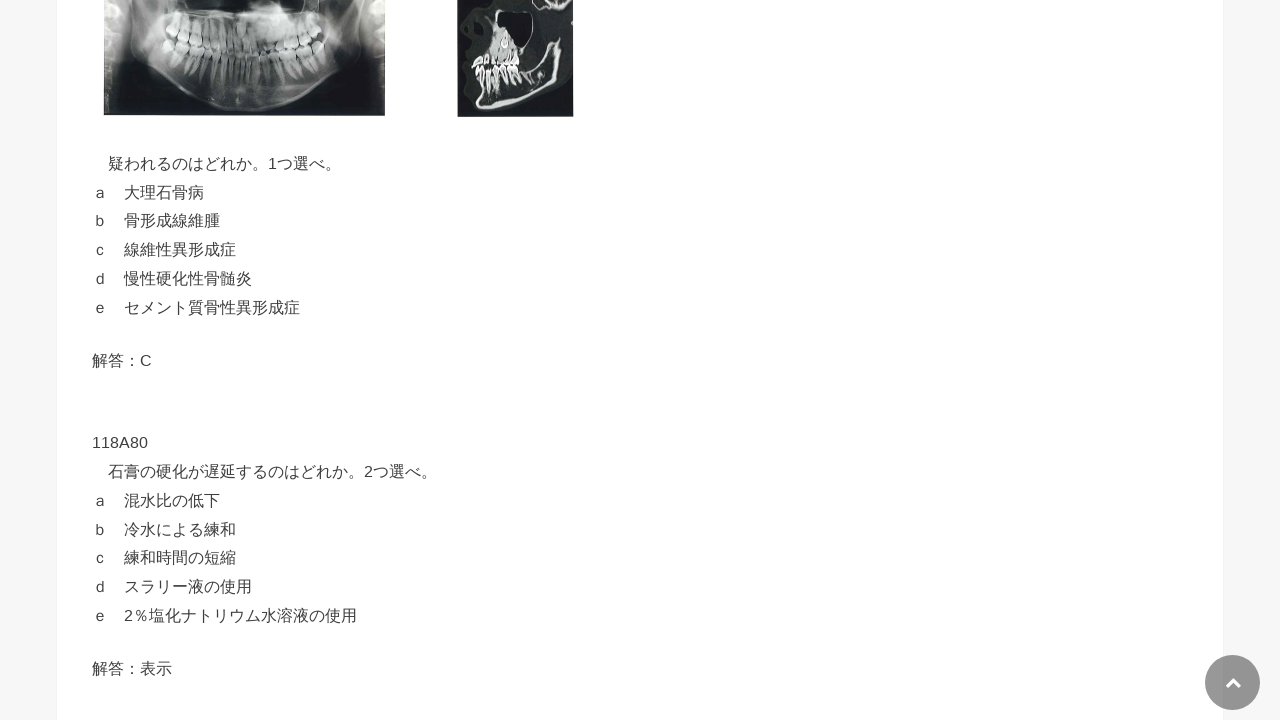

Scrolled answer button 79 into view
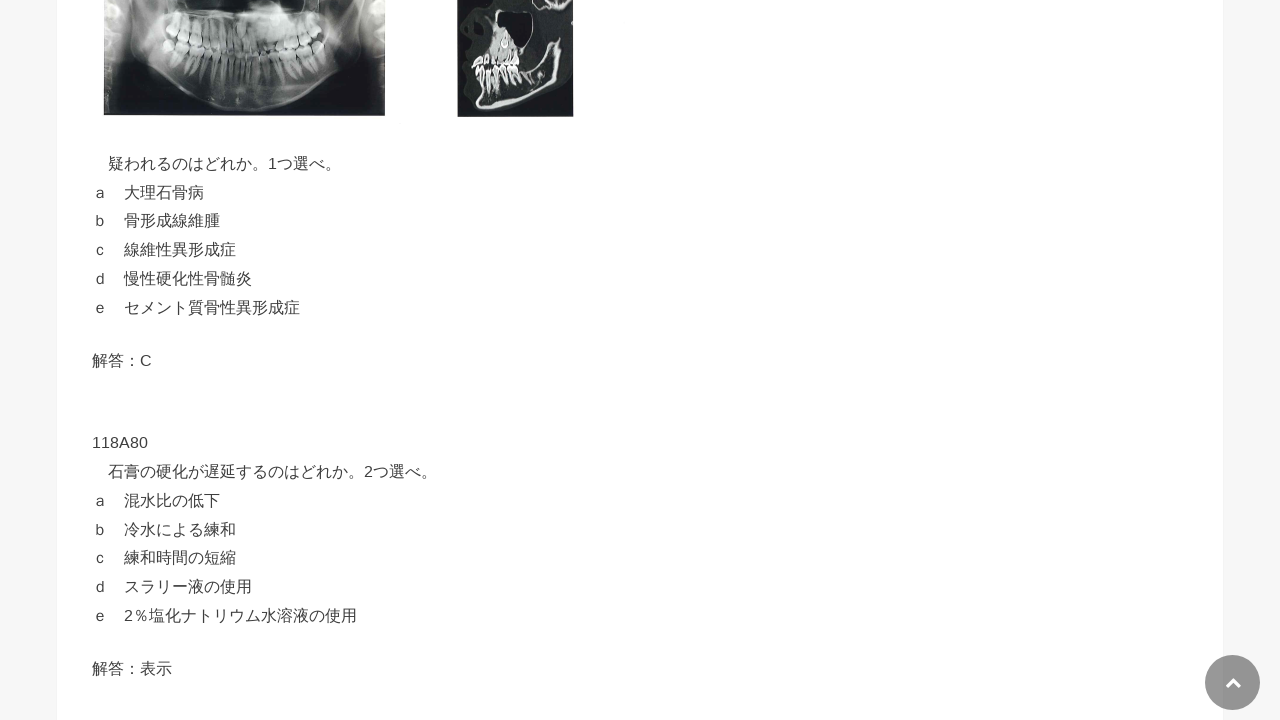

Clicked answer reveal button 79 at (456, 669) on div[id^='text-button'] >> nth=78
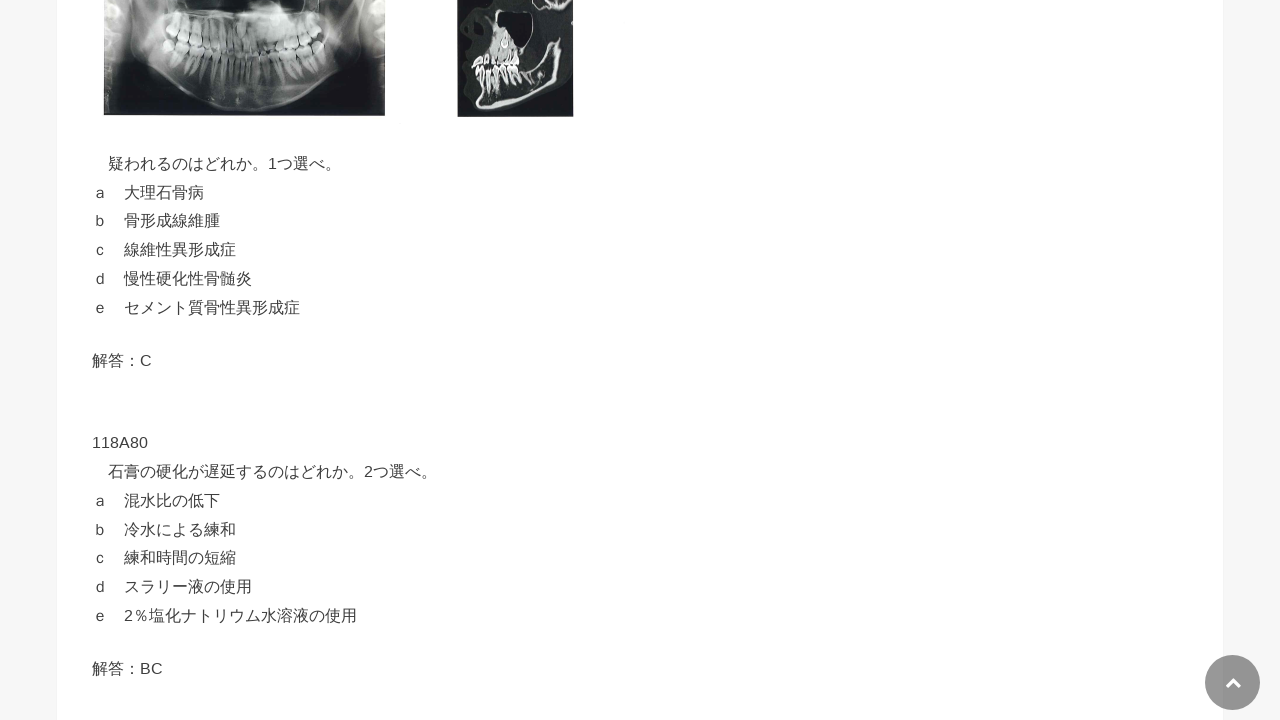

Waited 500ms for answer 79 to be revealed
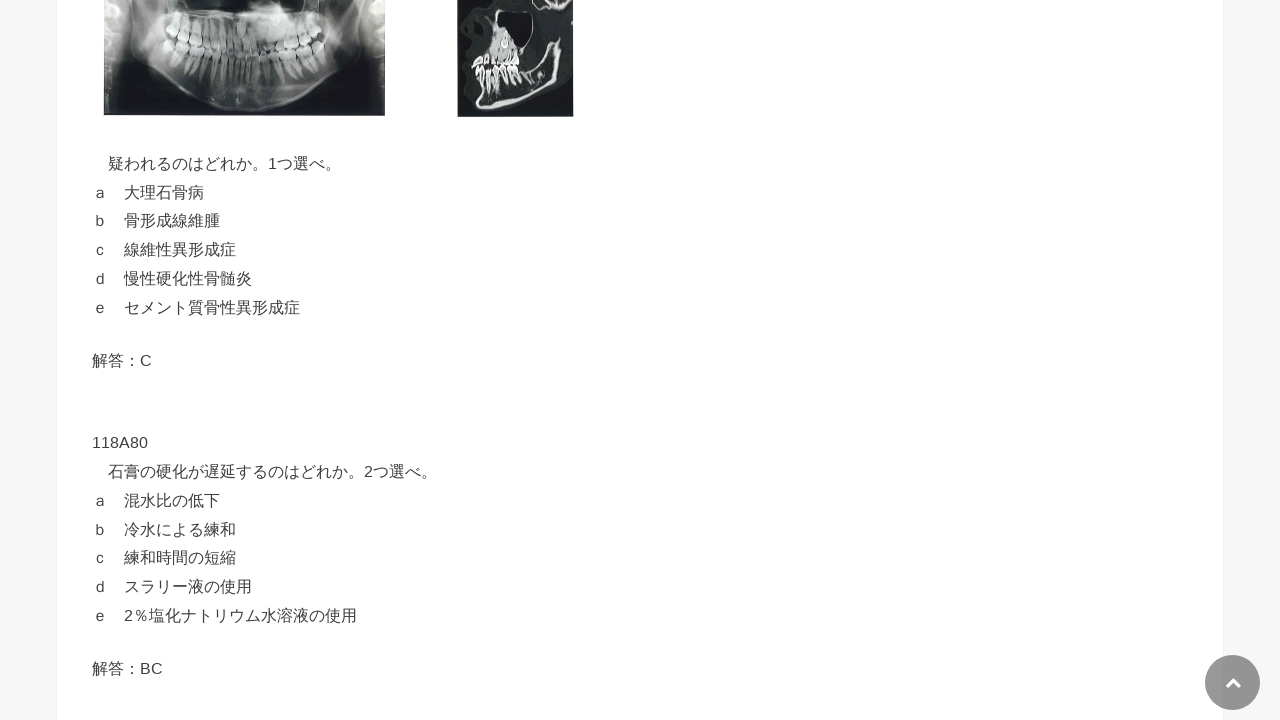

Scrolled answer button 80 into view
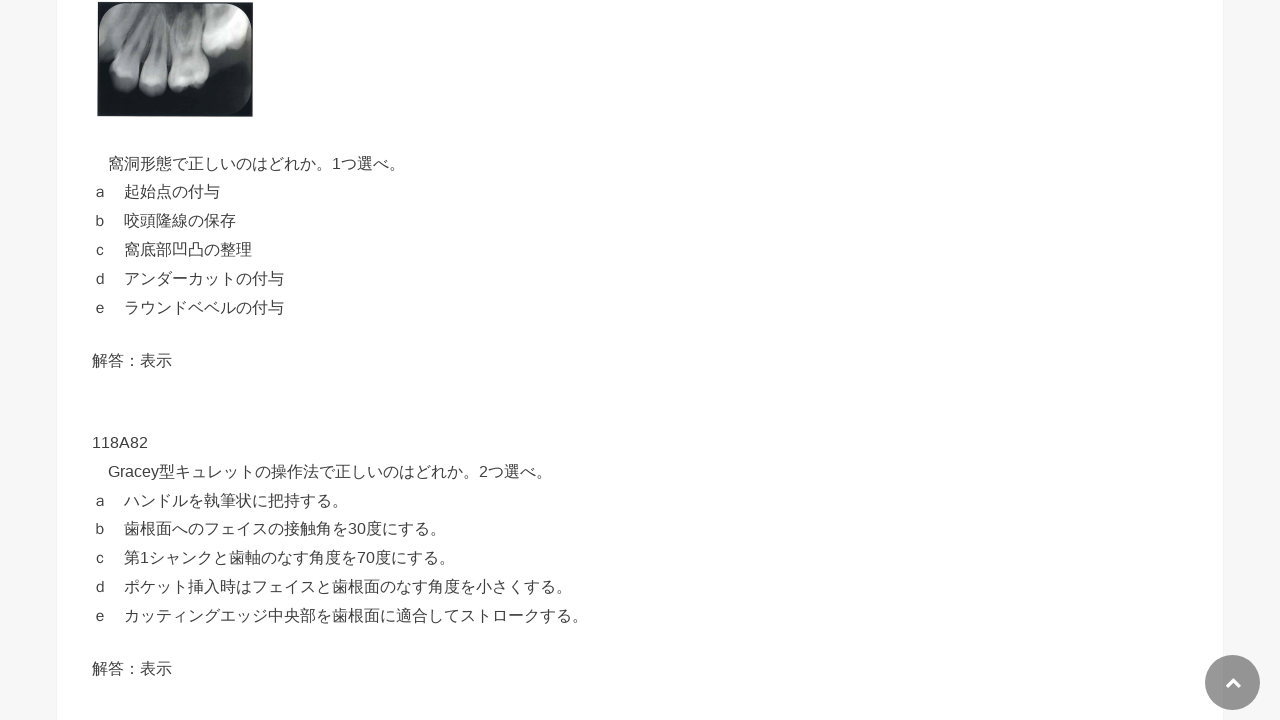

Clicked answer reveal button 80 at (456, 360) on div[id^='text-button'] >> nth=79
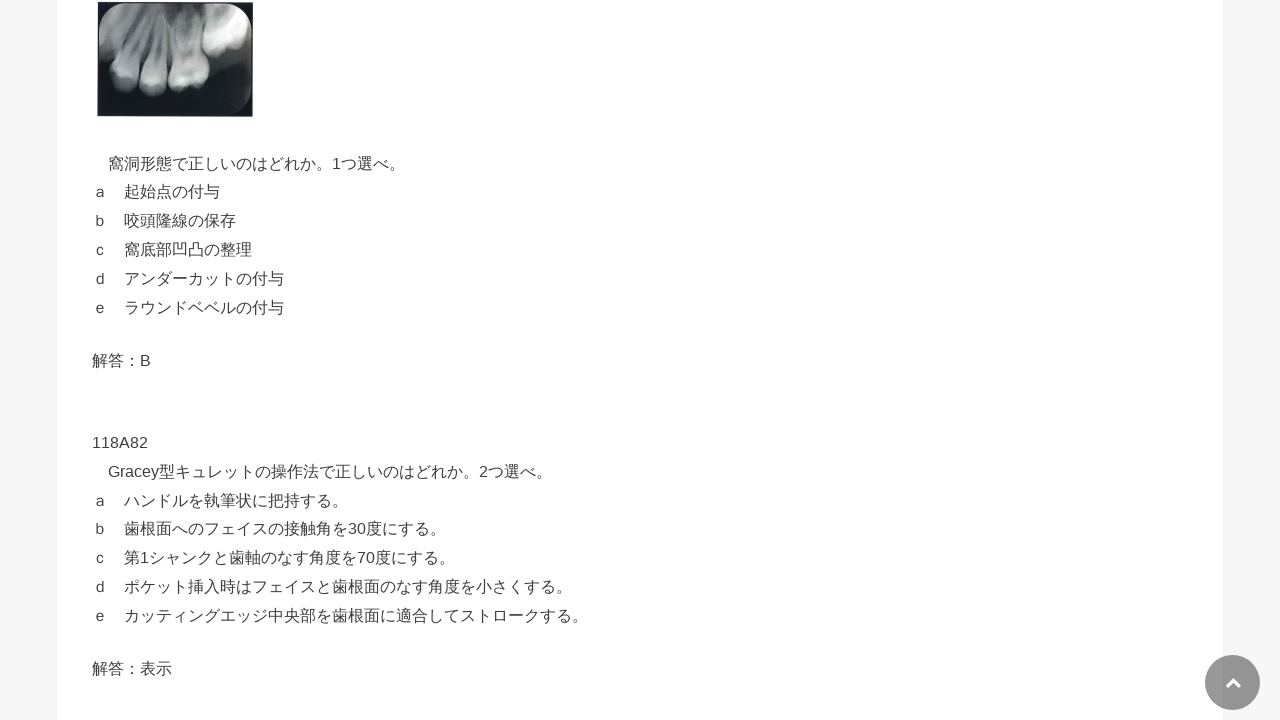

Waited 500ms for answer 80 to be revealed
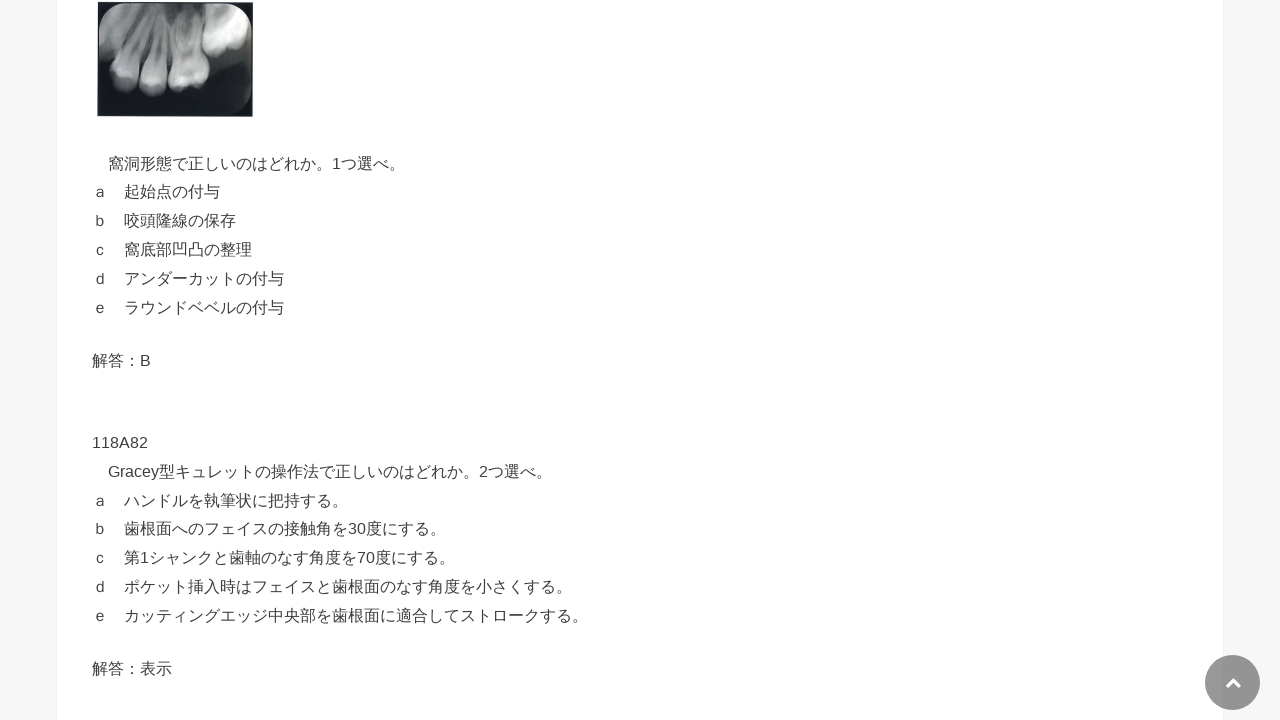

Scrolled answer button 81 into view
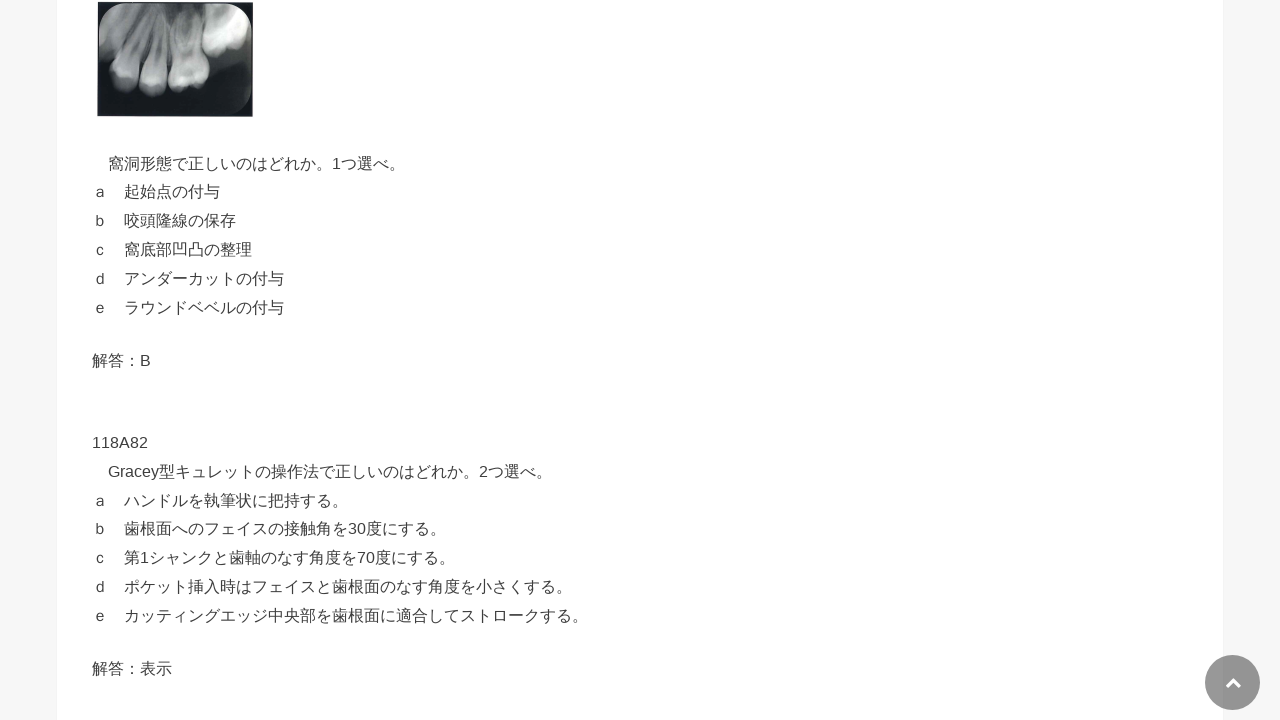

Clicked answer reveal button 81 at (456, 668) on div[id^='text-button'] >> nth=80
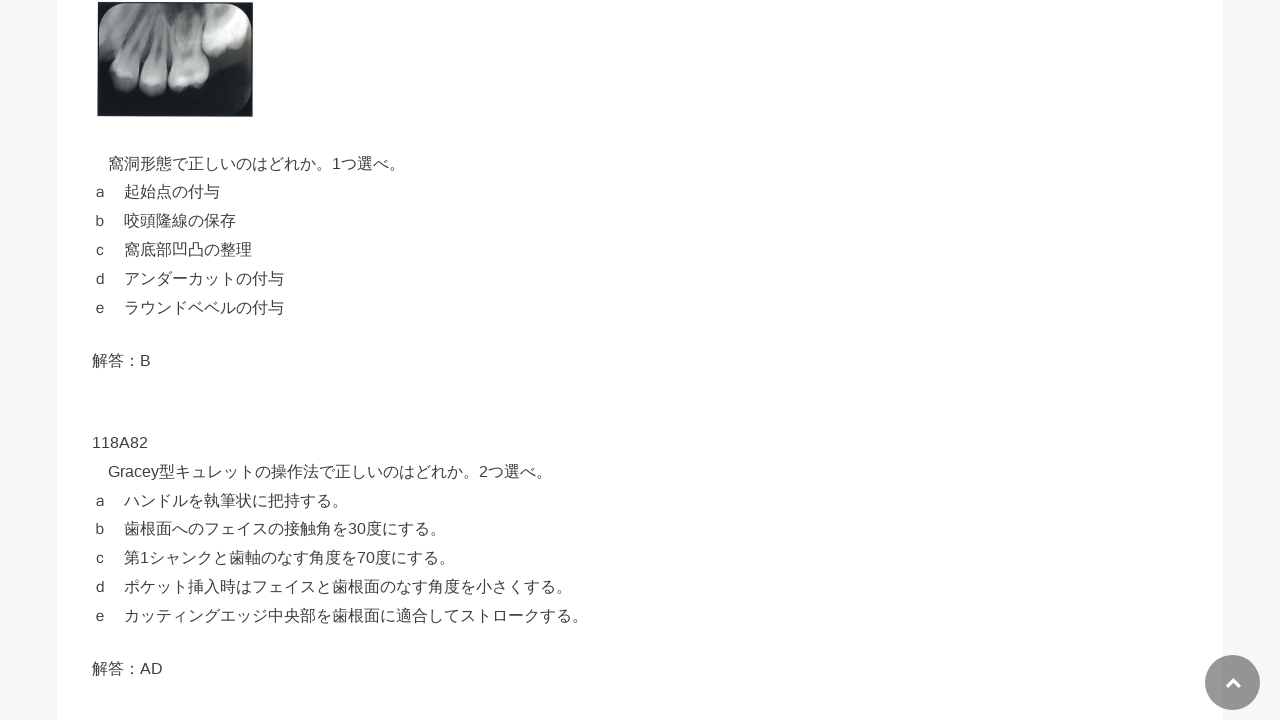

Waited 500ms for answer 81 to be revealed
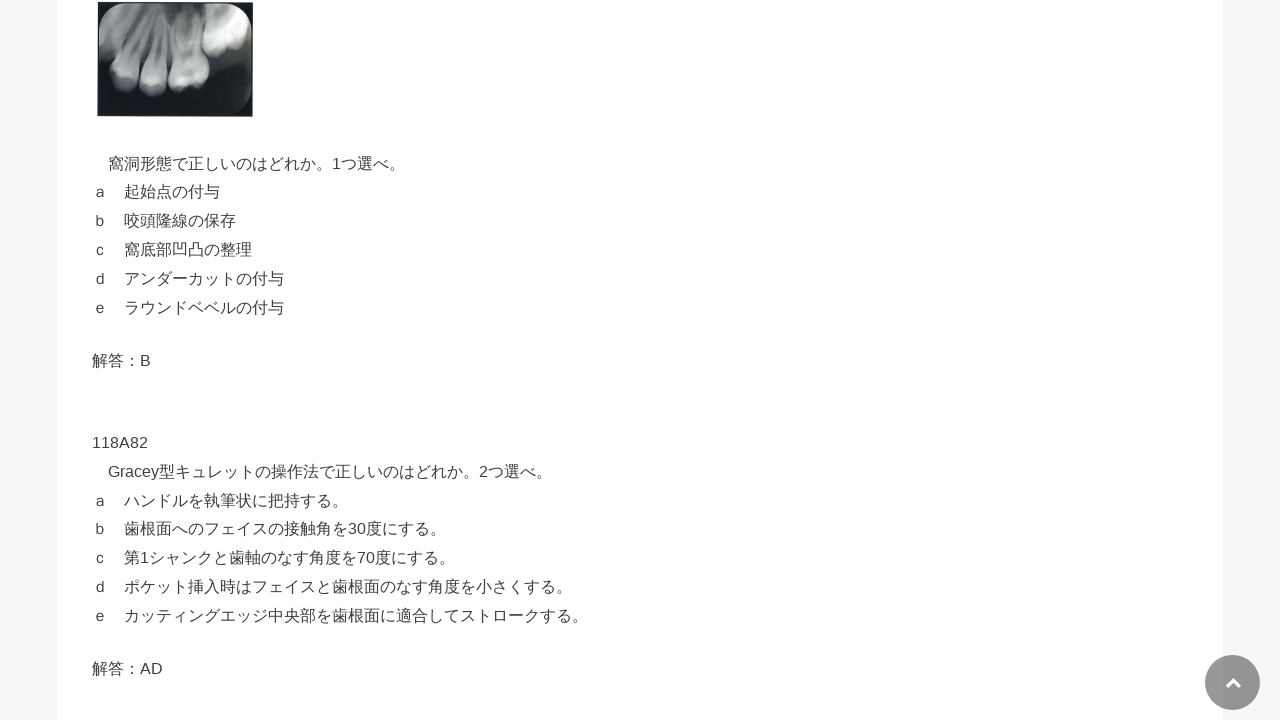

Scrolled answer button 82 into view
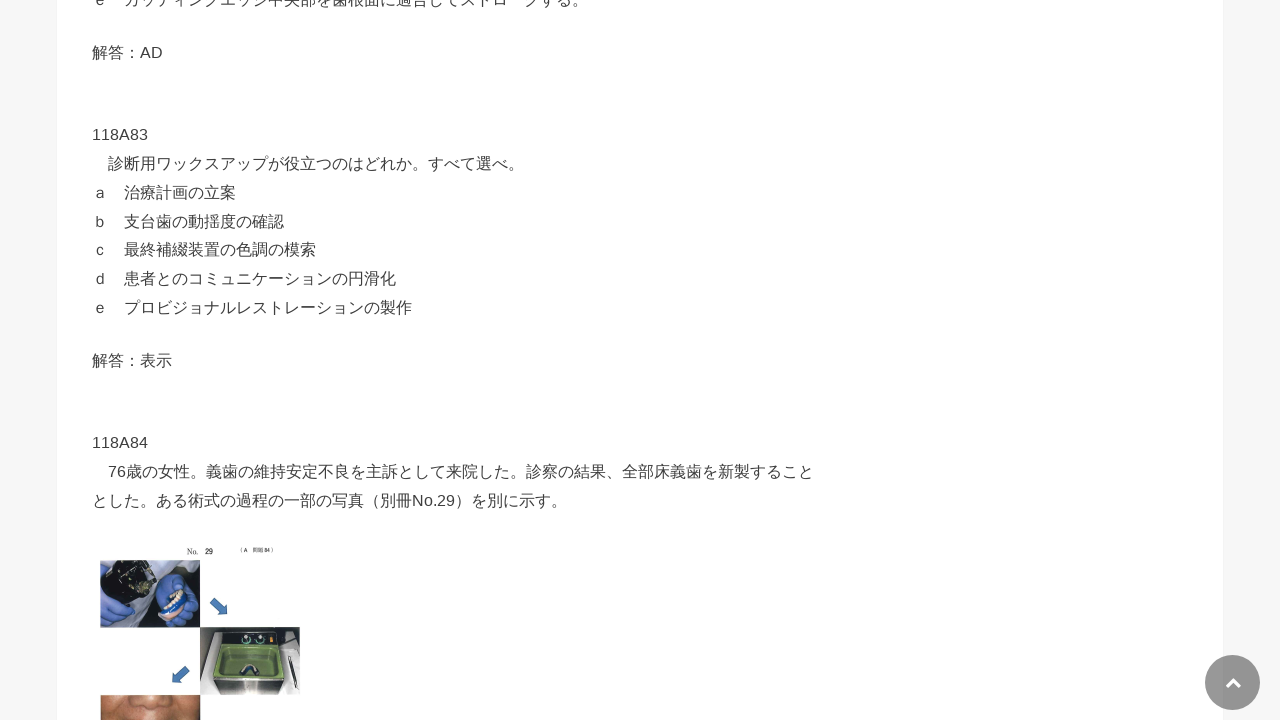

Clicked answer reveal button 82 at (456, 361) on div[id^='text-button'] >> nth=81
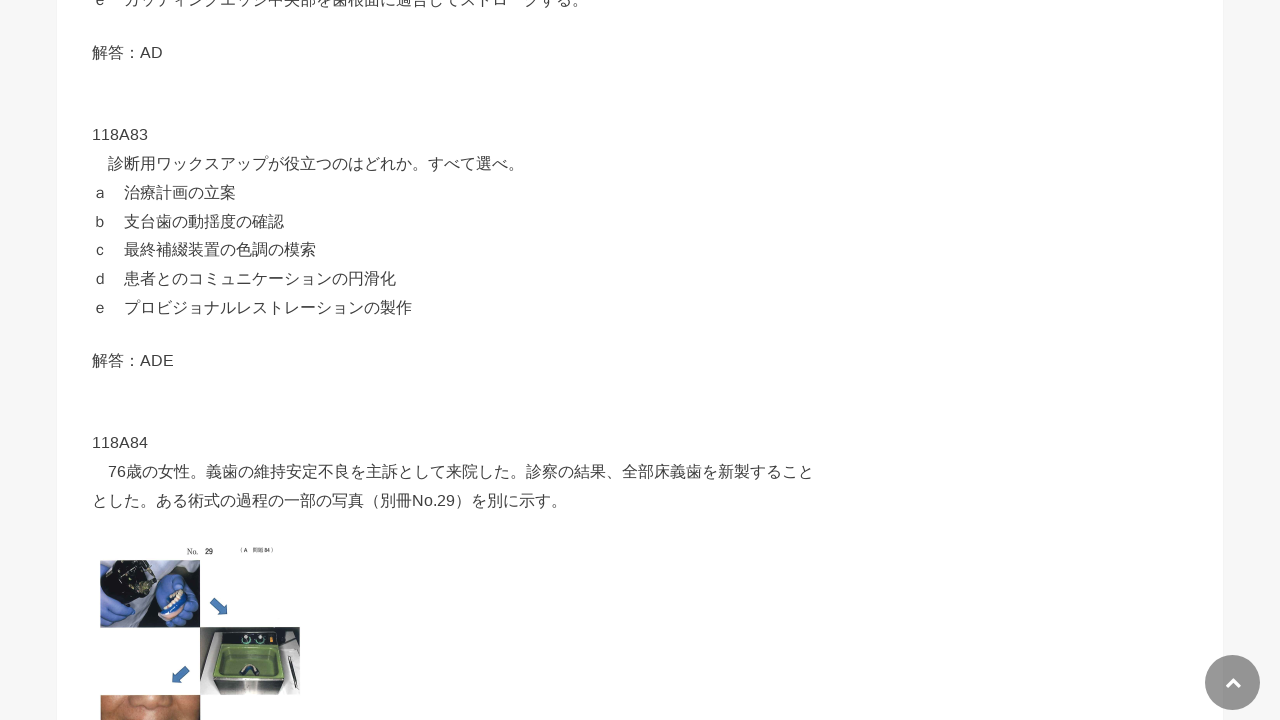

Waited 500ms for answer 82 to be revealed
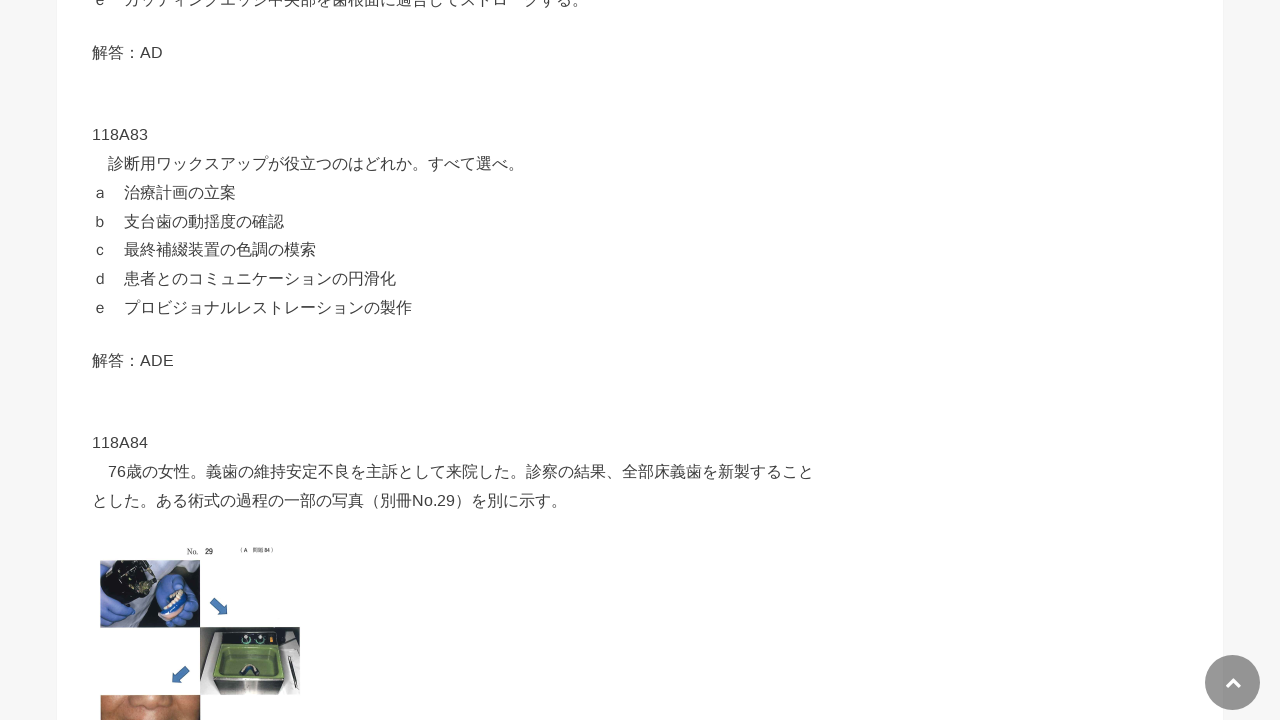

Scrolled answer button 83 into view
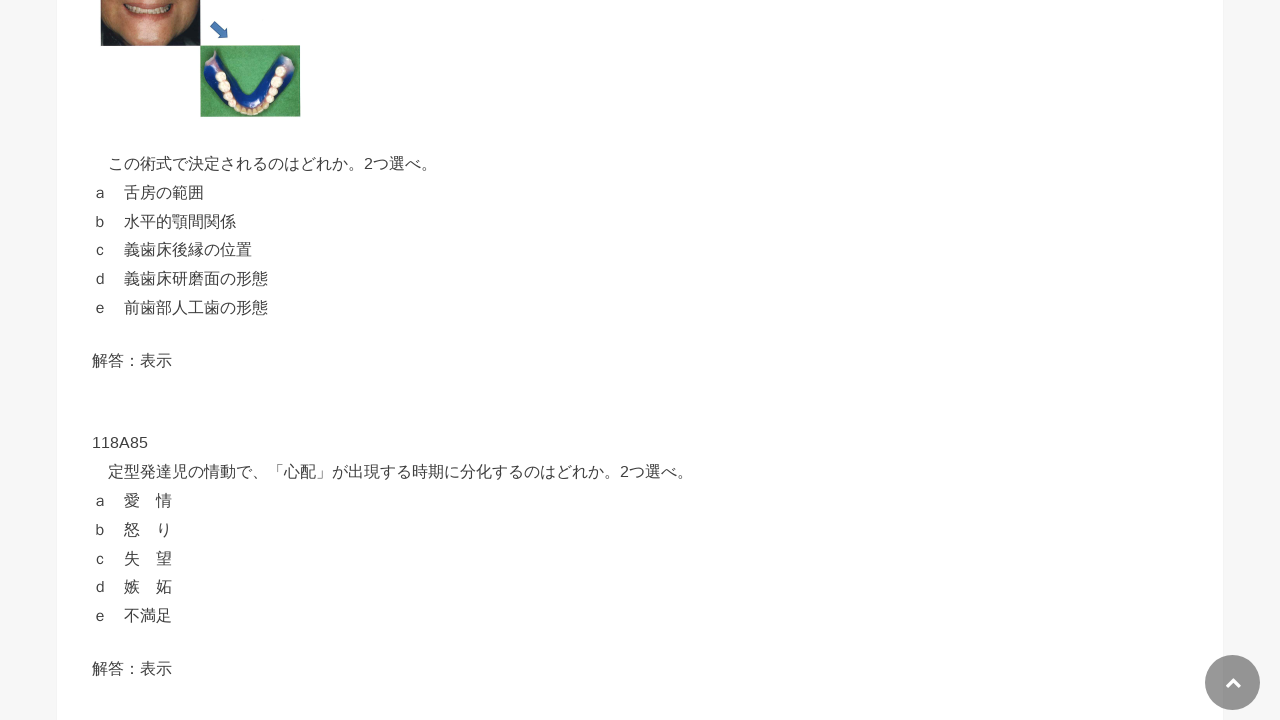

Clicked answer reveal button 83 at (456, 361) on div[id^='text-button'] >> nth=82
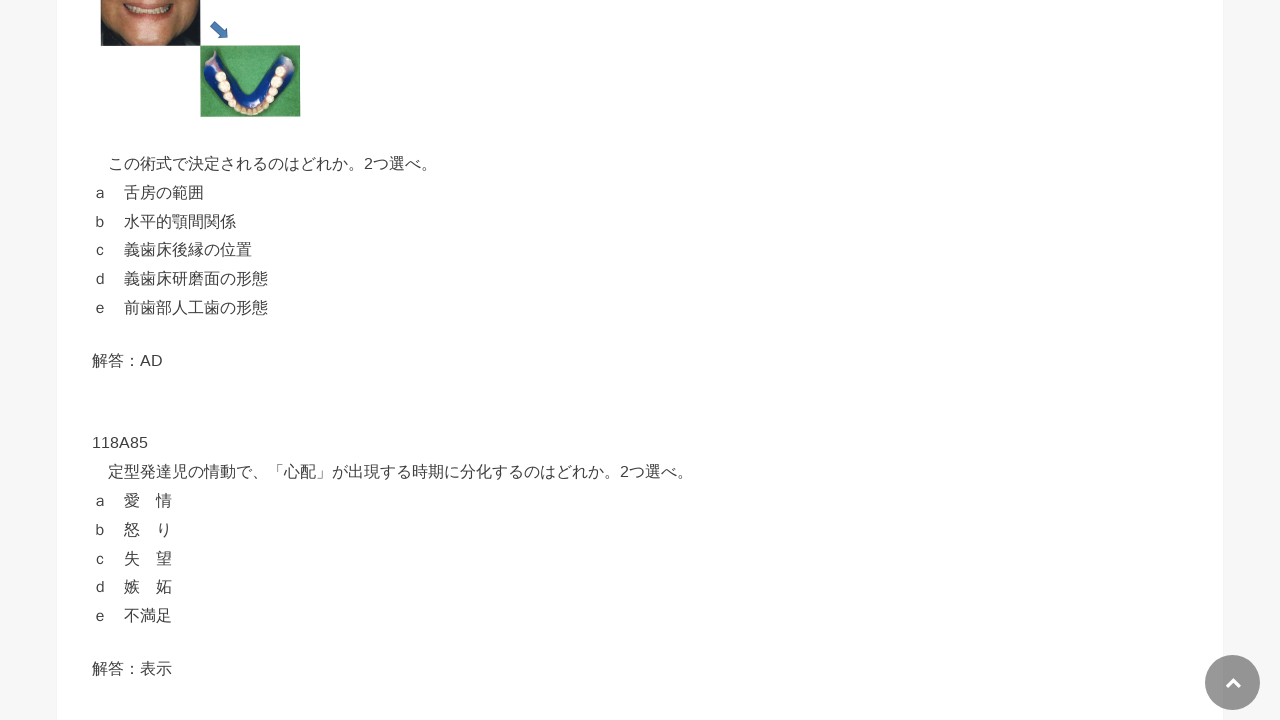

Waited 500ms for answer 83 to be revealed
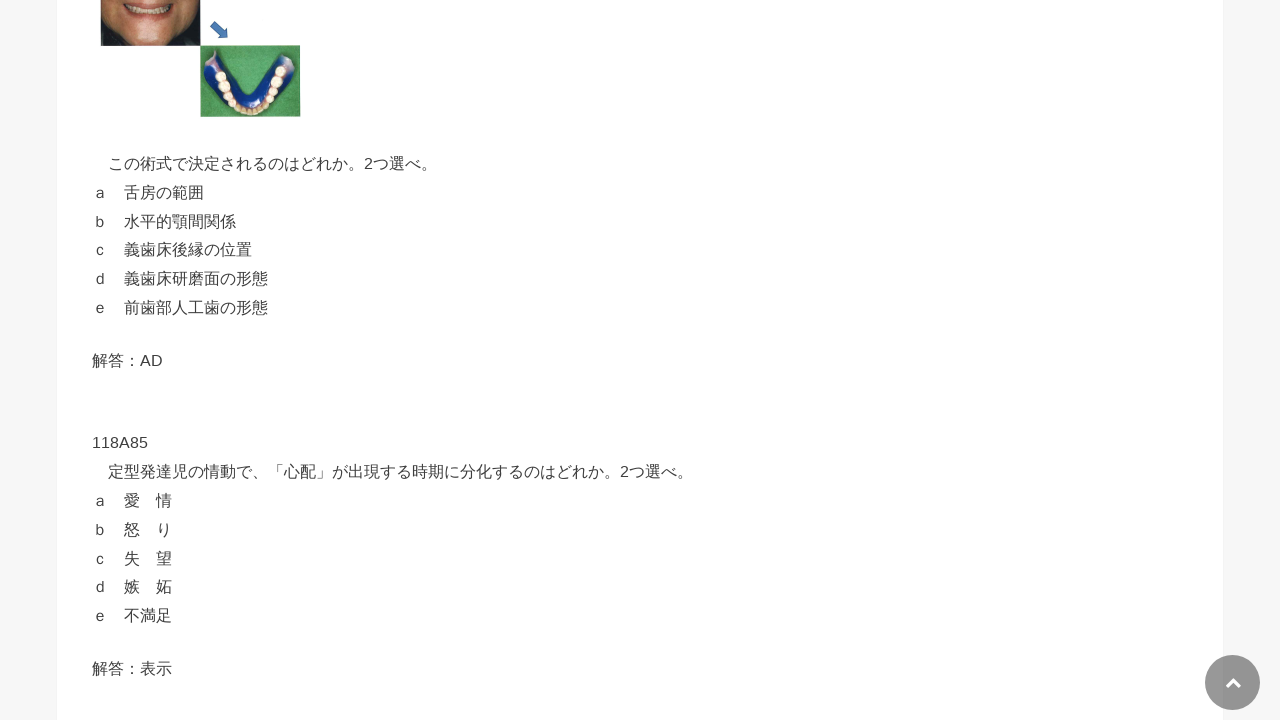

Scrolled answer button 84 into view
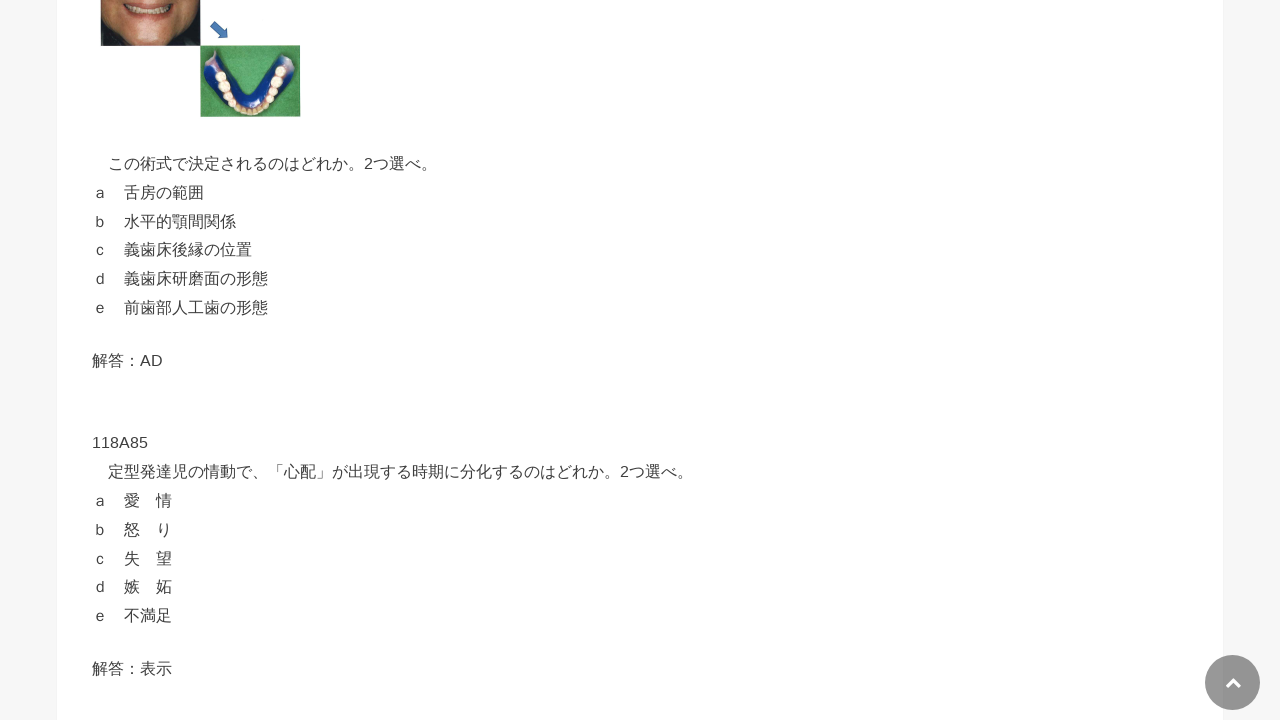

Clicked answer reveal button 84 at (456, 669) on div[id^='text-button'] >> nth=83
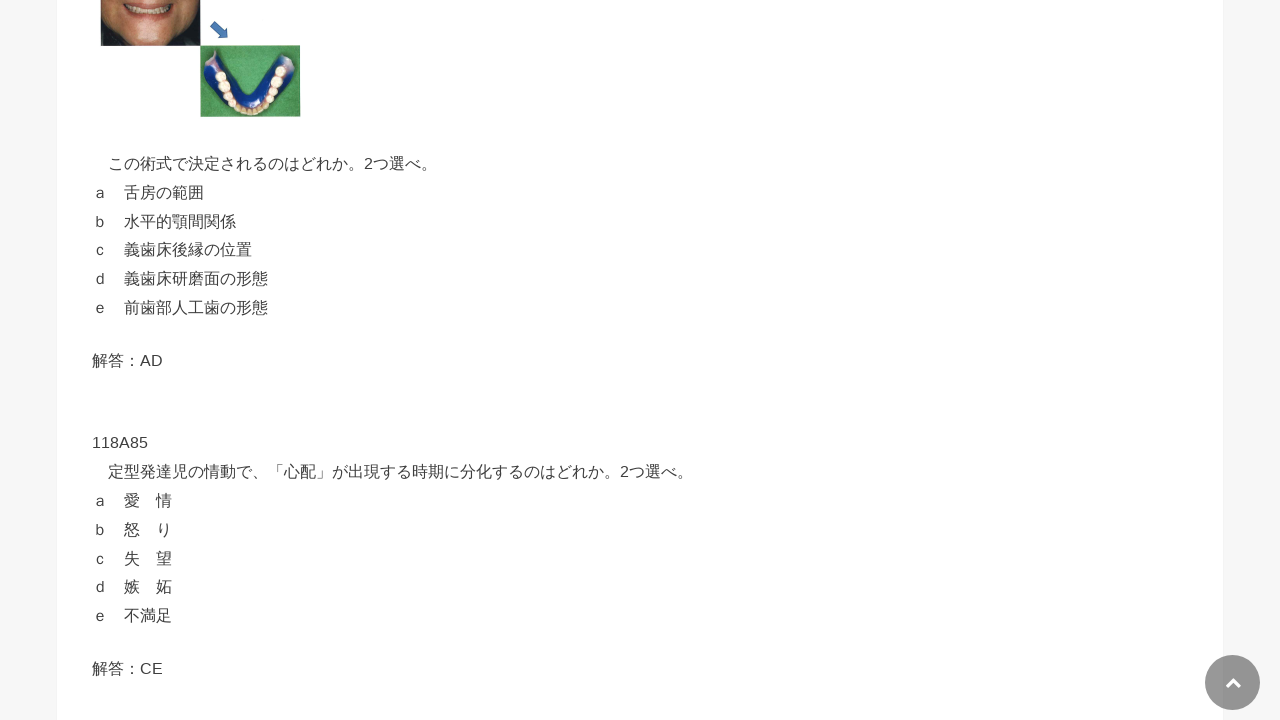

Waited 500ms for answer 84 to be revealed
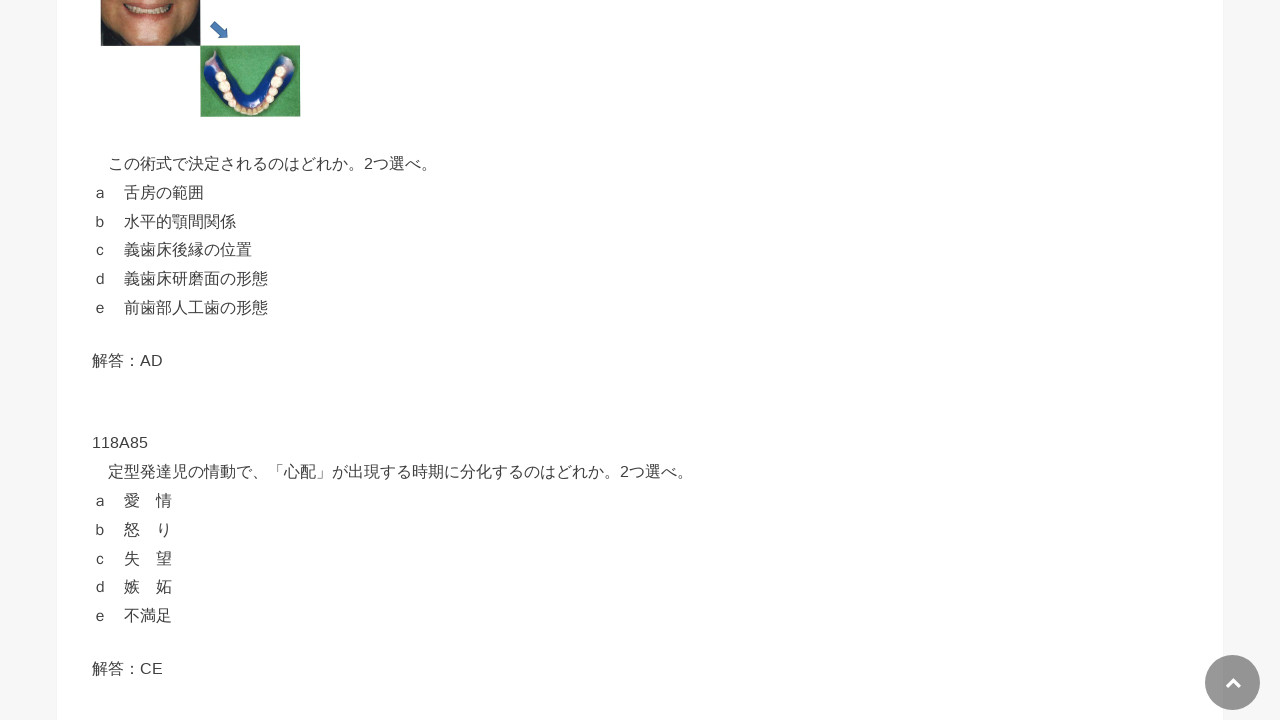

Scrolled answer button 85 into view
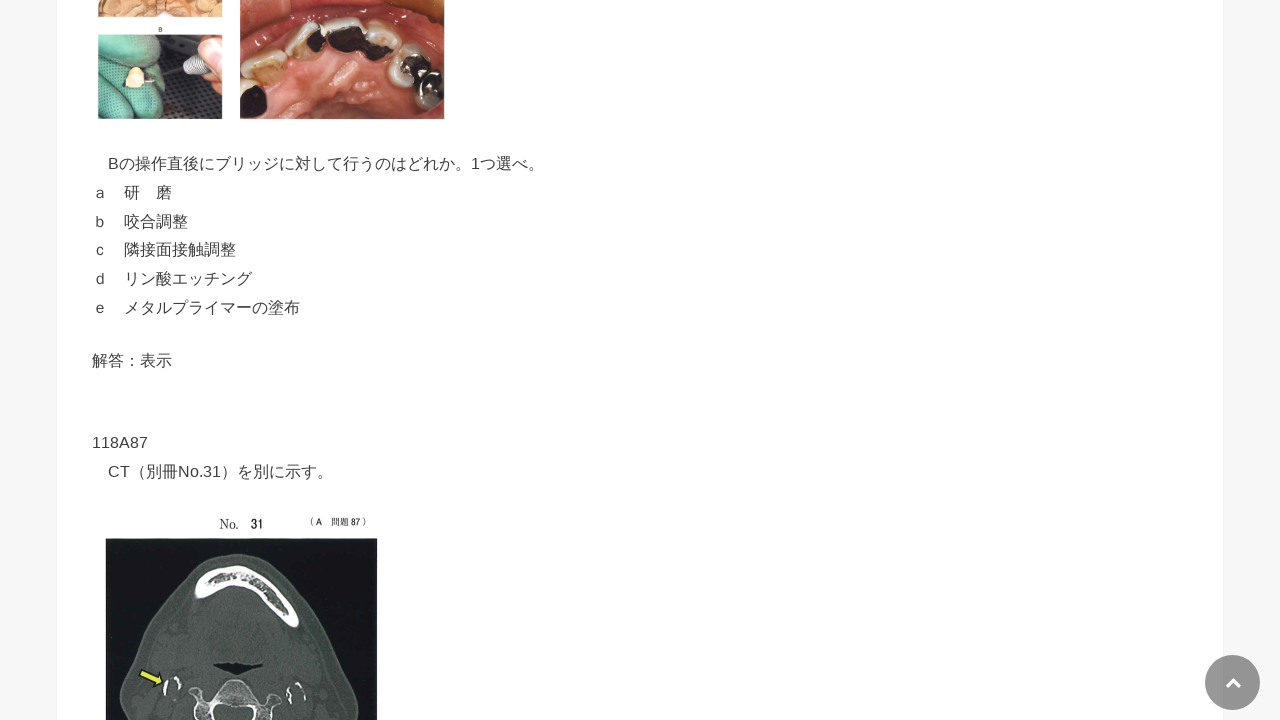

Clicked answer reveal button 85 at (456, 361) on div[id^='text-button'] >> nth=84
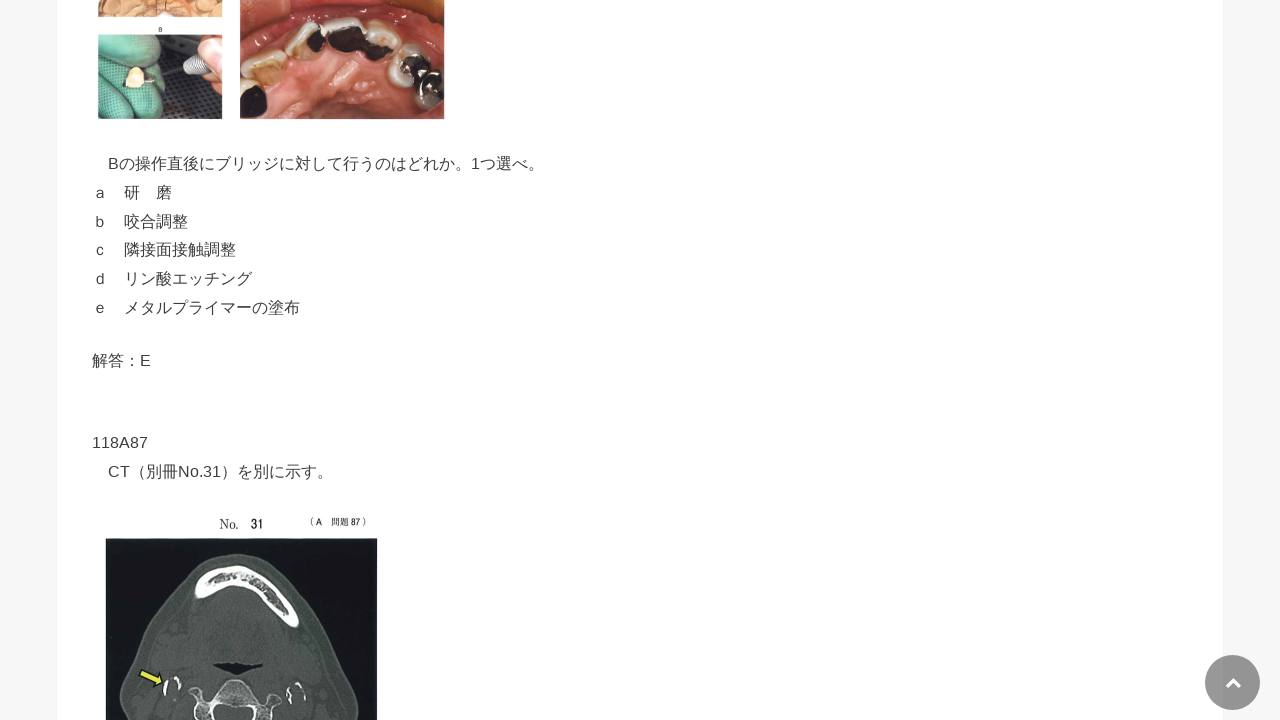

Waited 500ms for answer 85 to be revealed
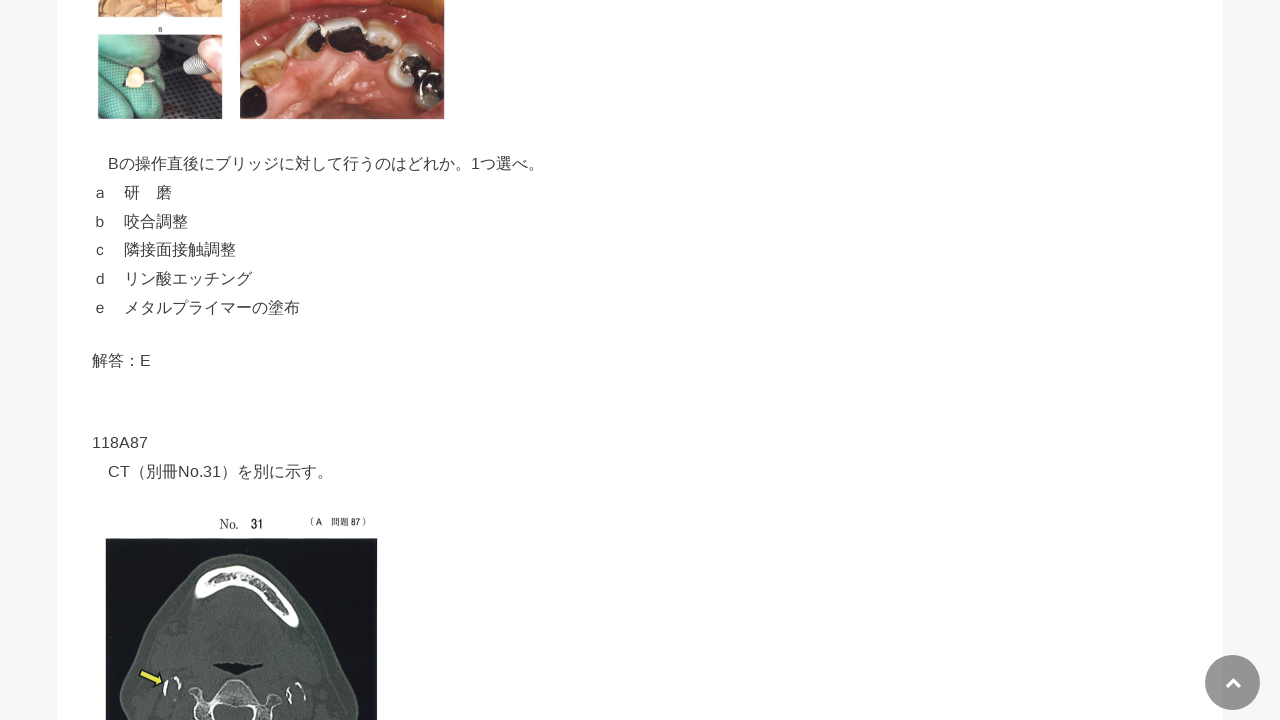

Scrolled answer button 86 into view
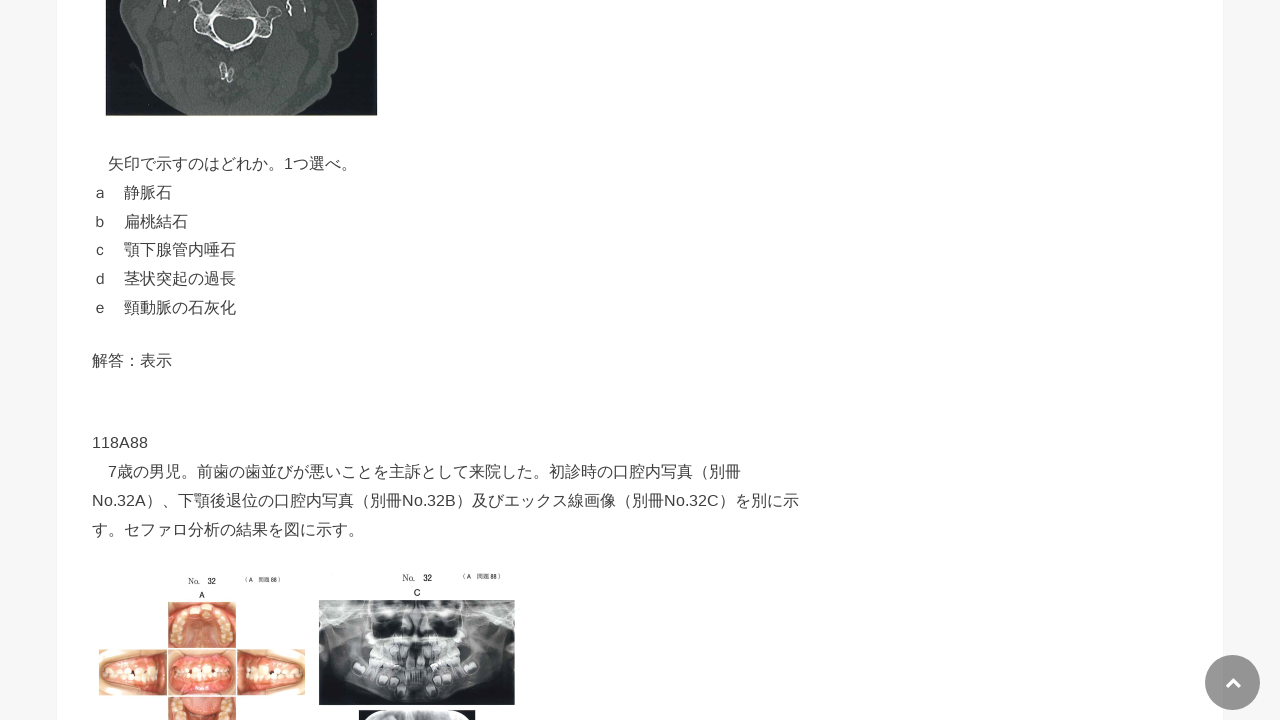

Clicked answer reveal button 86 at (456, 361) on div[id^='text-button'] >> nth=85
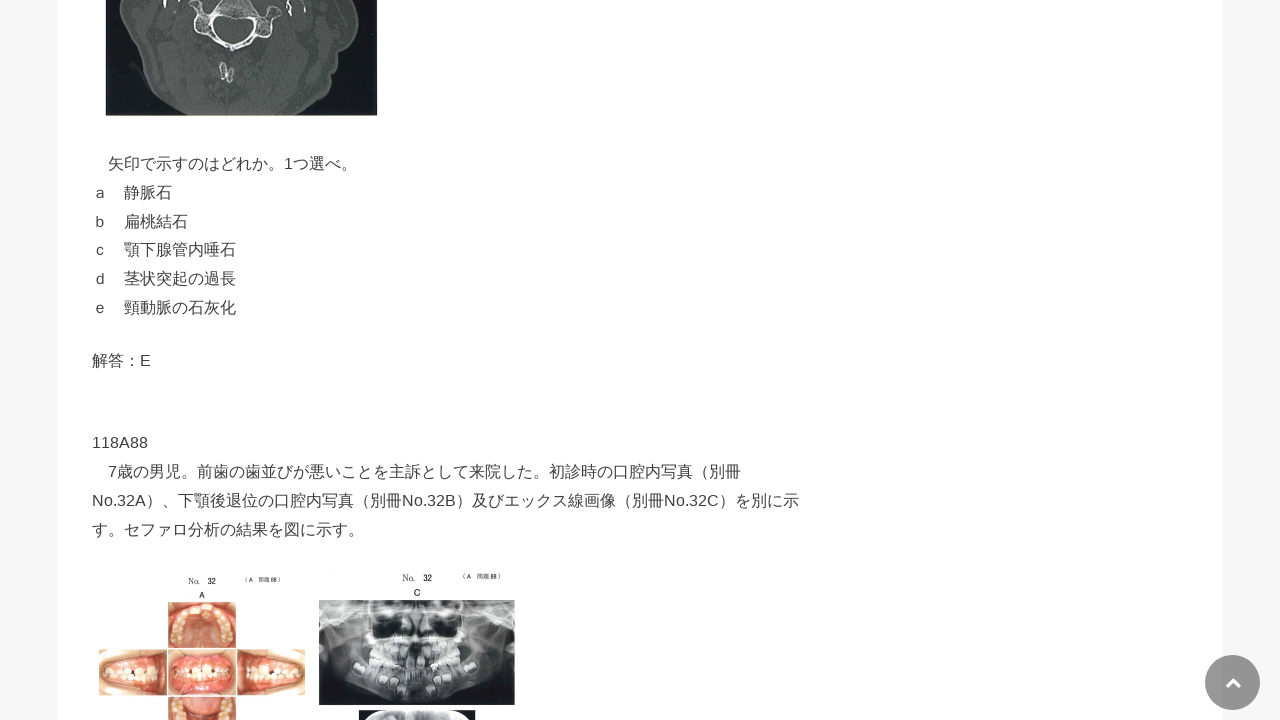

Waited 500ms for answer 86 to be revealed
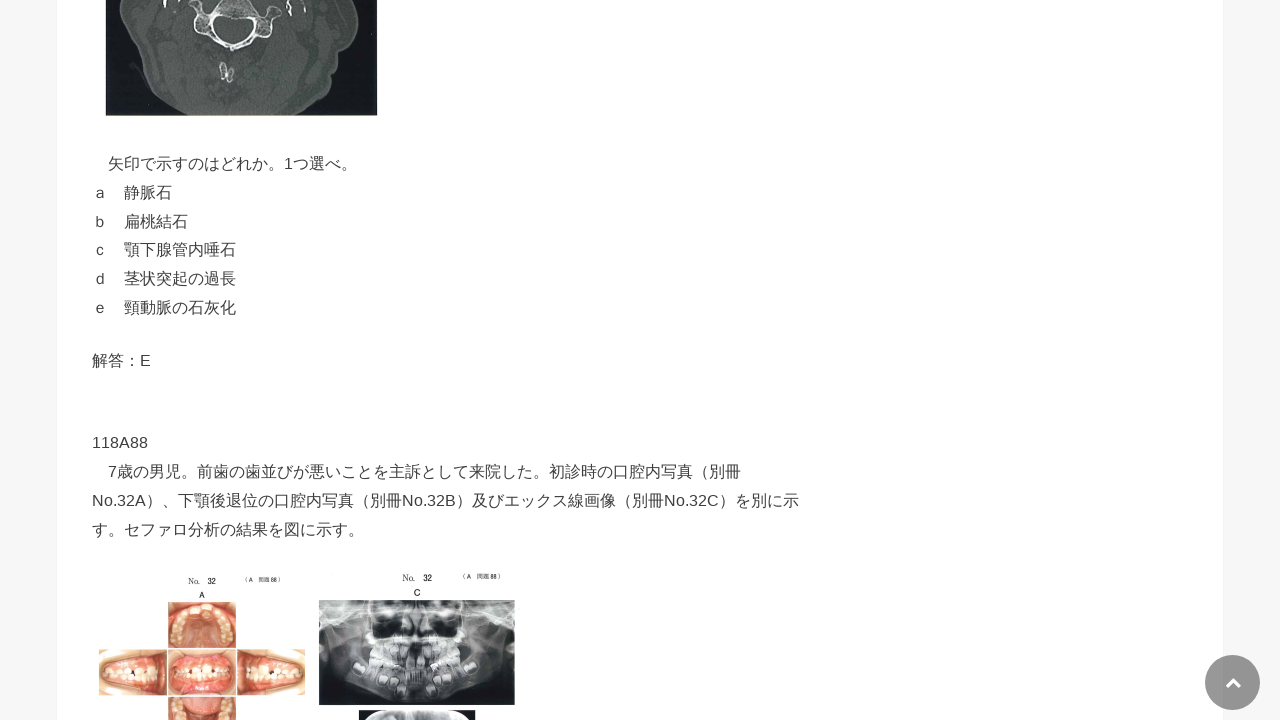

Scrolled answer button 87 into view
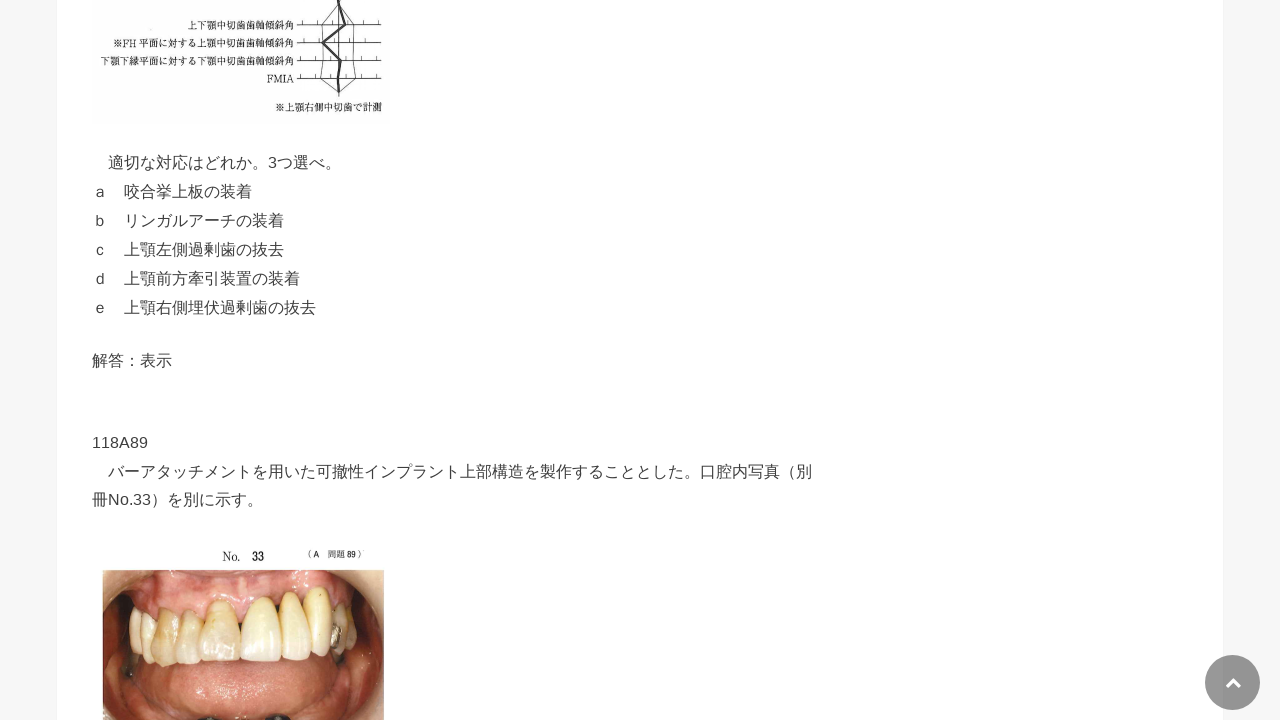

Clicked answer reveal button 87 at (456, 360) on div[id^='text-button'] >> nth=86
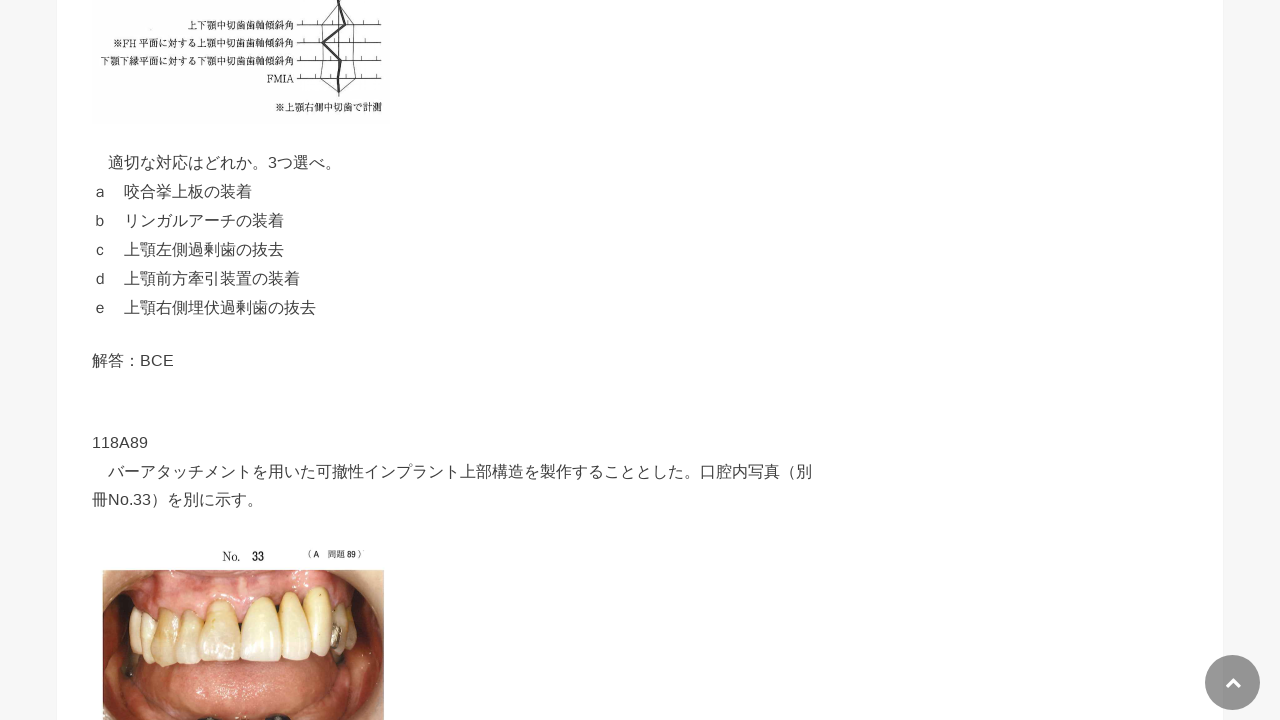

Waited 500ms for answer 87 to be revealed
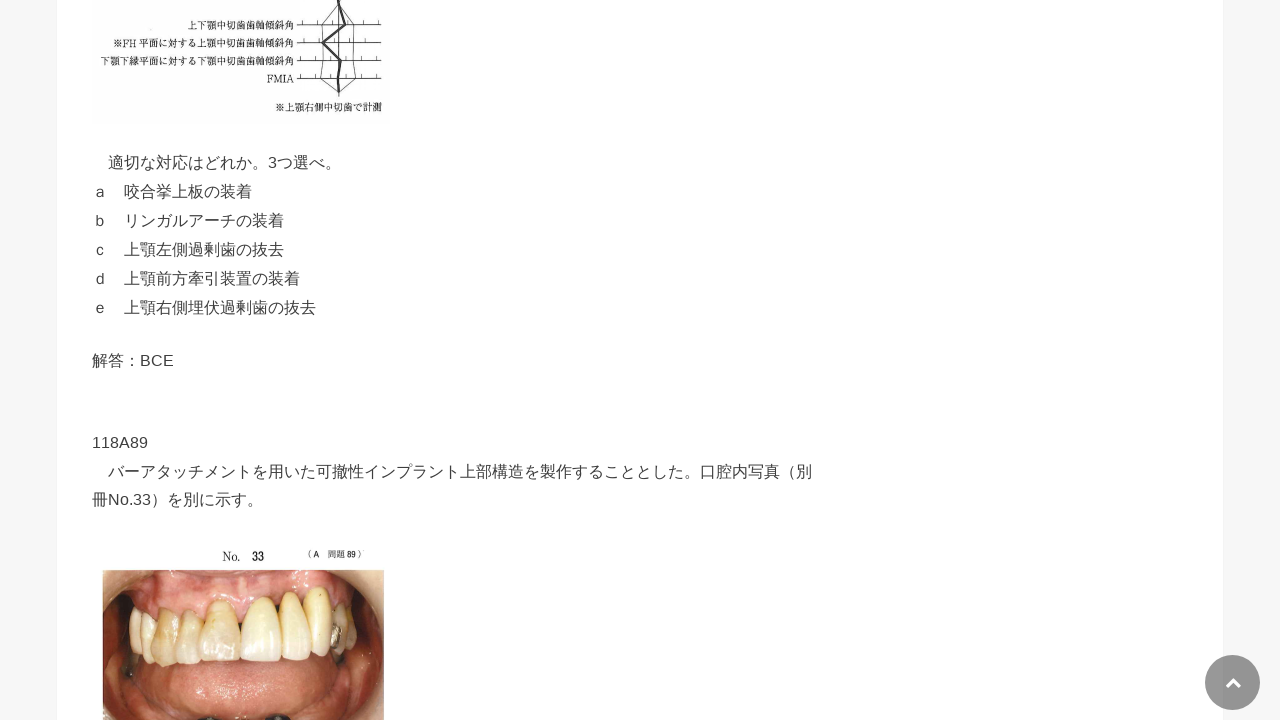

Scrolled answer button 88 into view
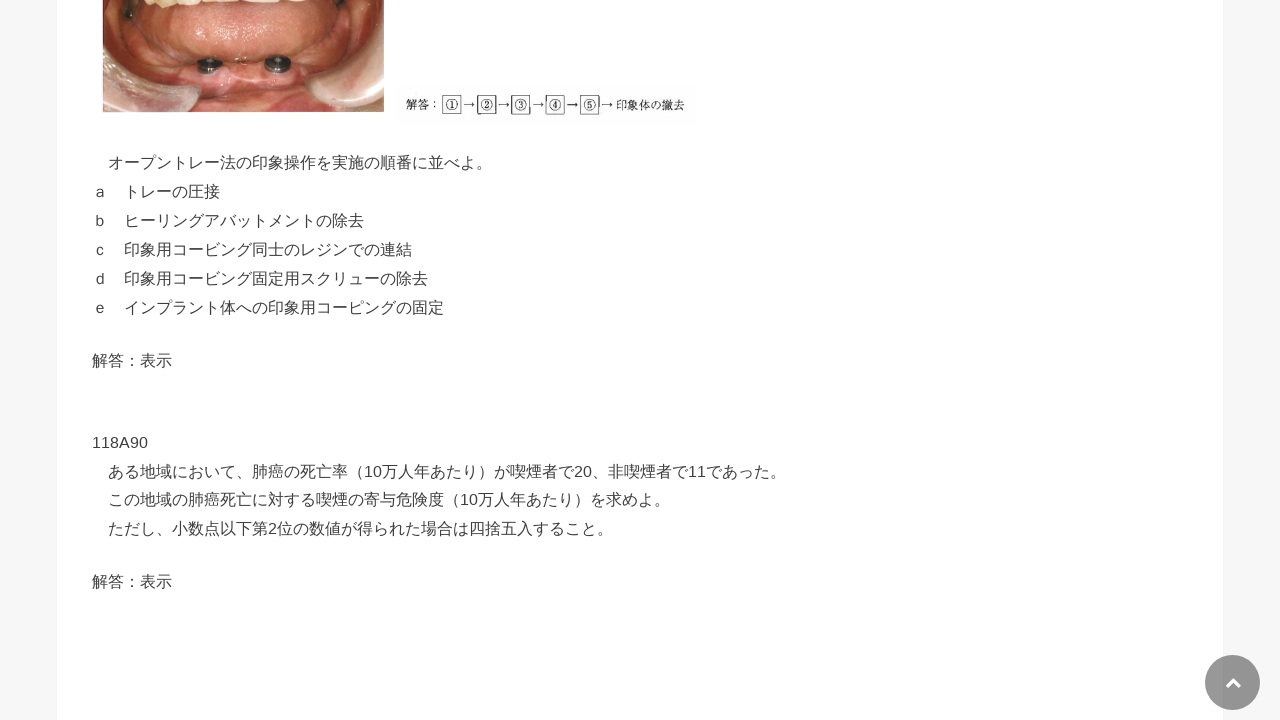

Clicked answer reveal button 88 at (456, 360) on div[id^='text-button'] >> nth=87
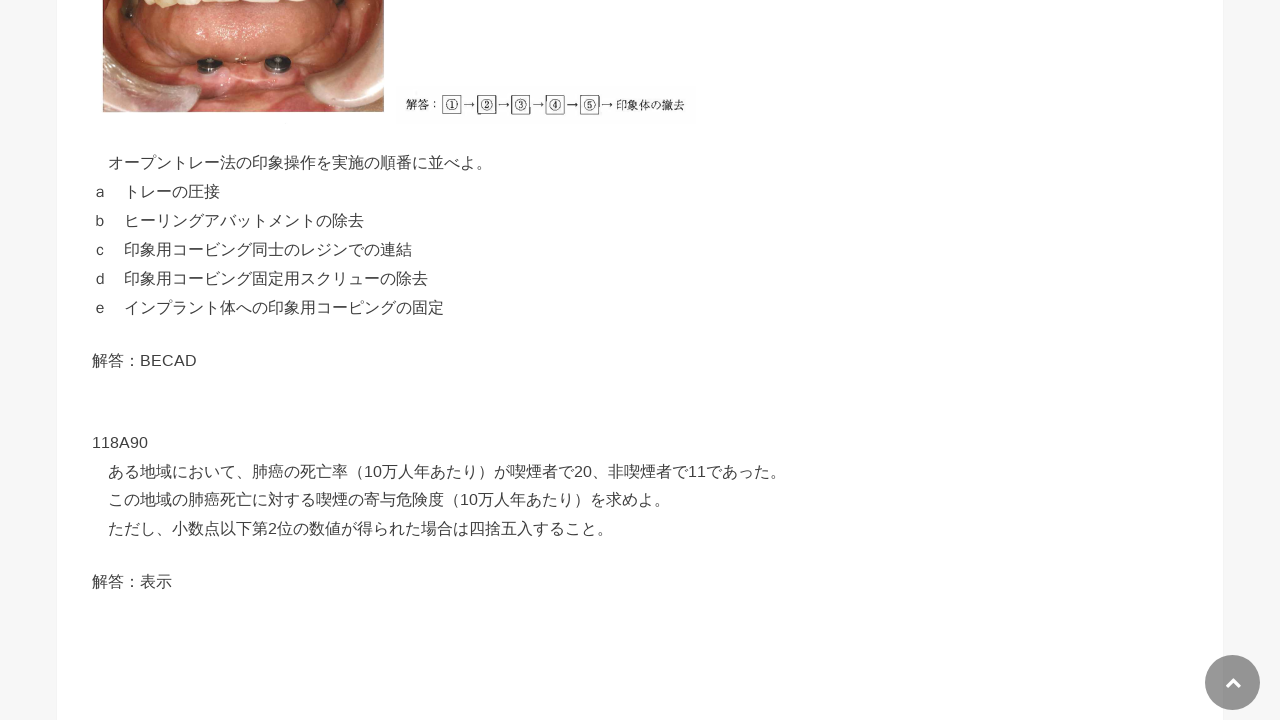

Waited 500ms for answer 88 to be revealed
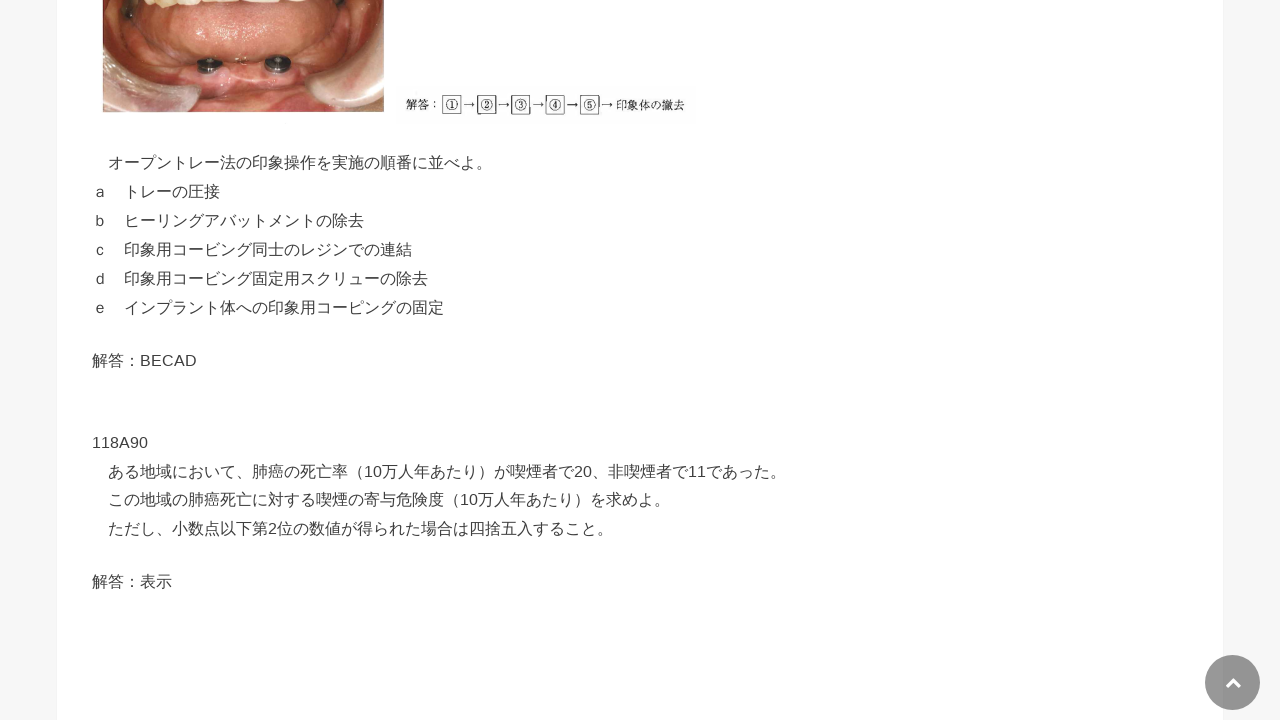

Scrolled answer button 89 into view
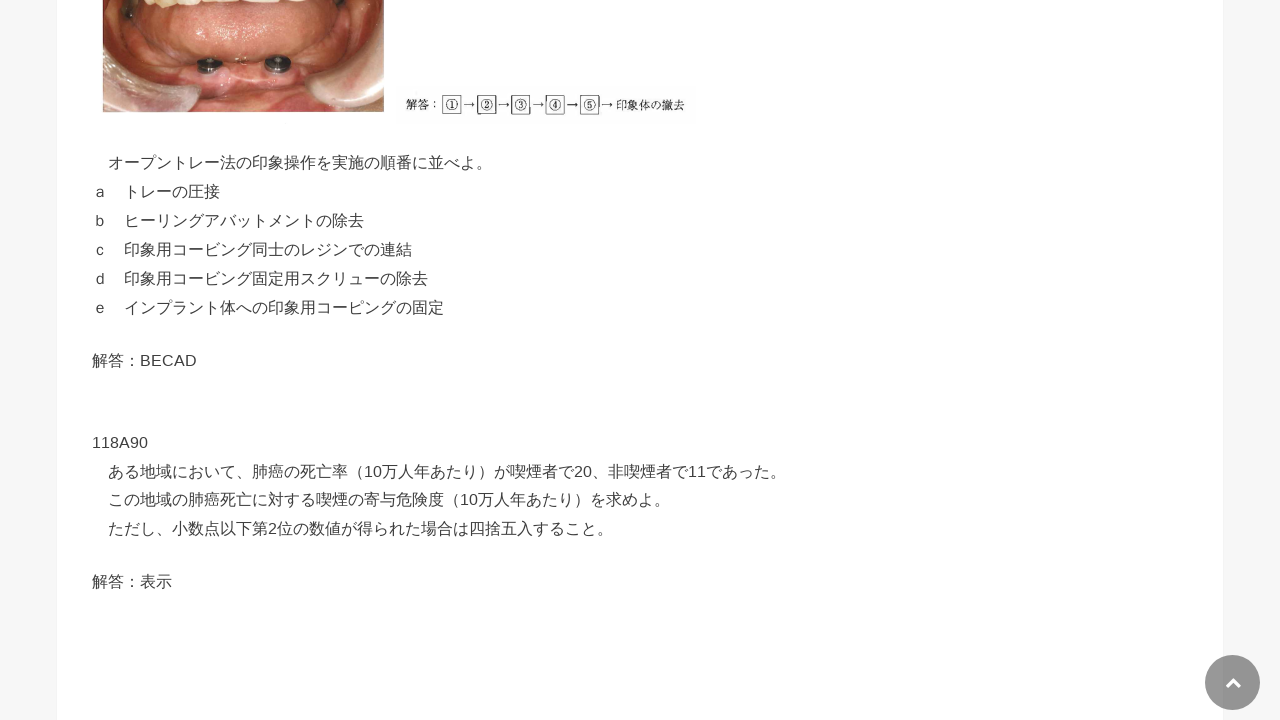

Clicked answer reveal button 89 at (456, 582) on div[id^='text-button'] >> nth=88
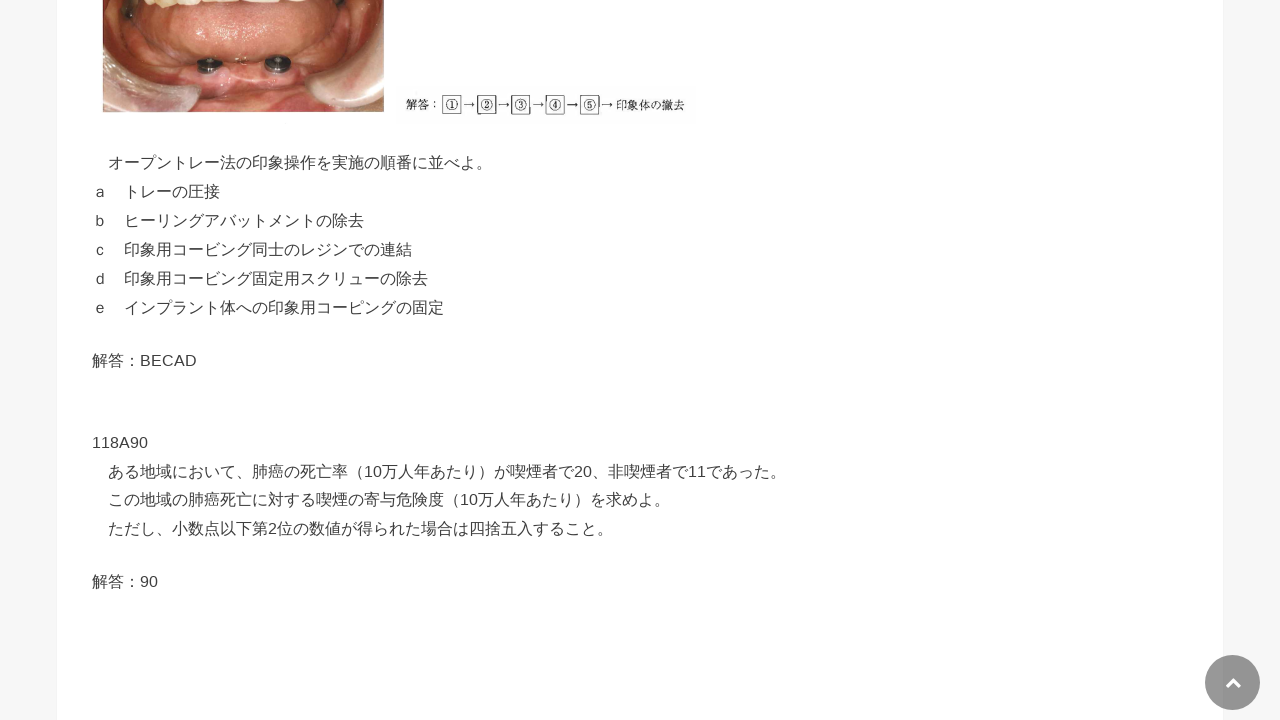

Waited 500ms for answer 89 to be revealed
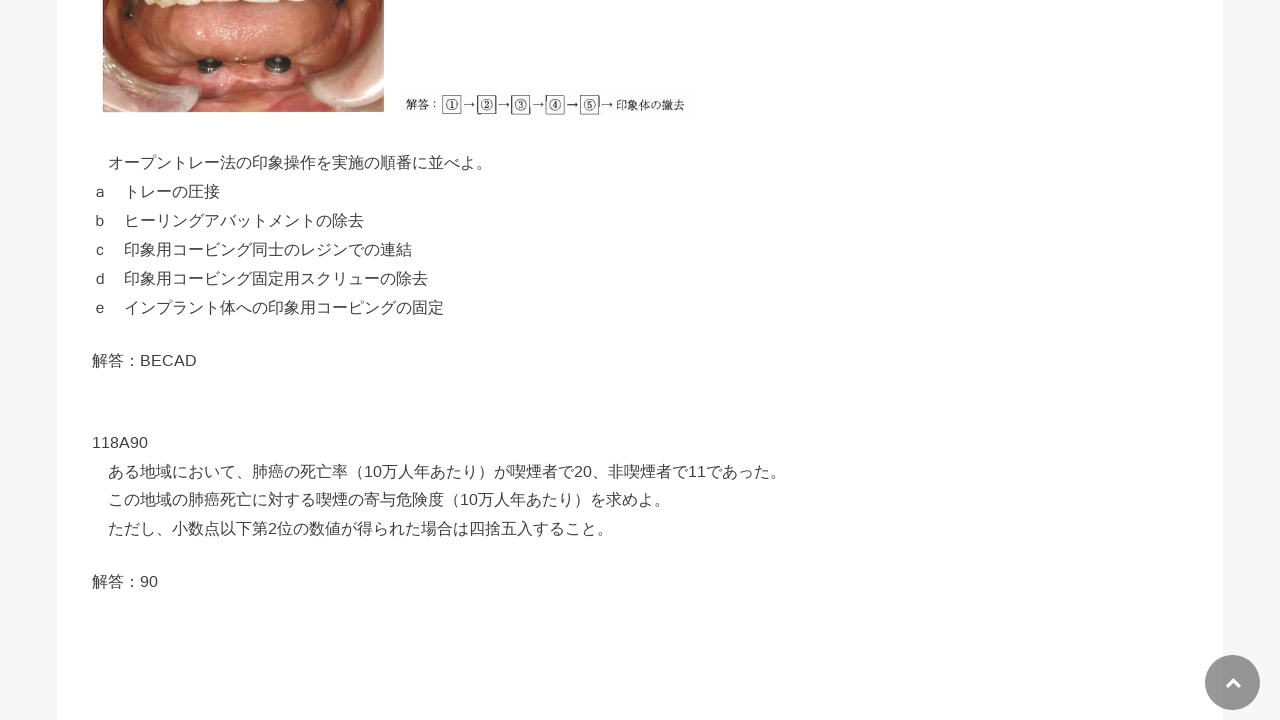

Verified that answers were revealed by confirming button text contains '解答'
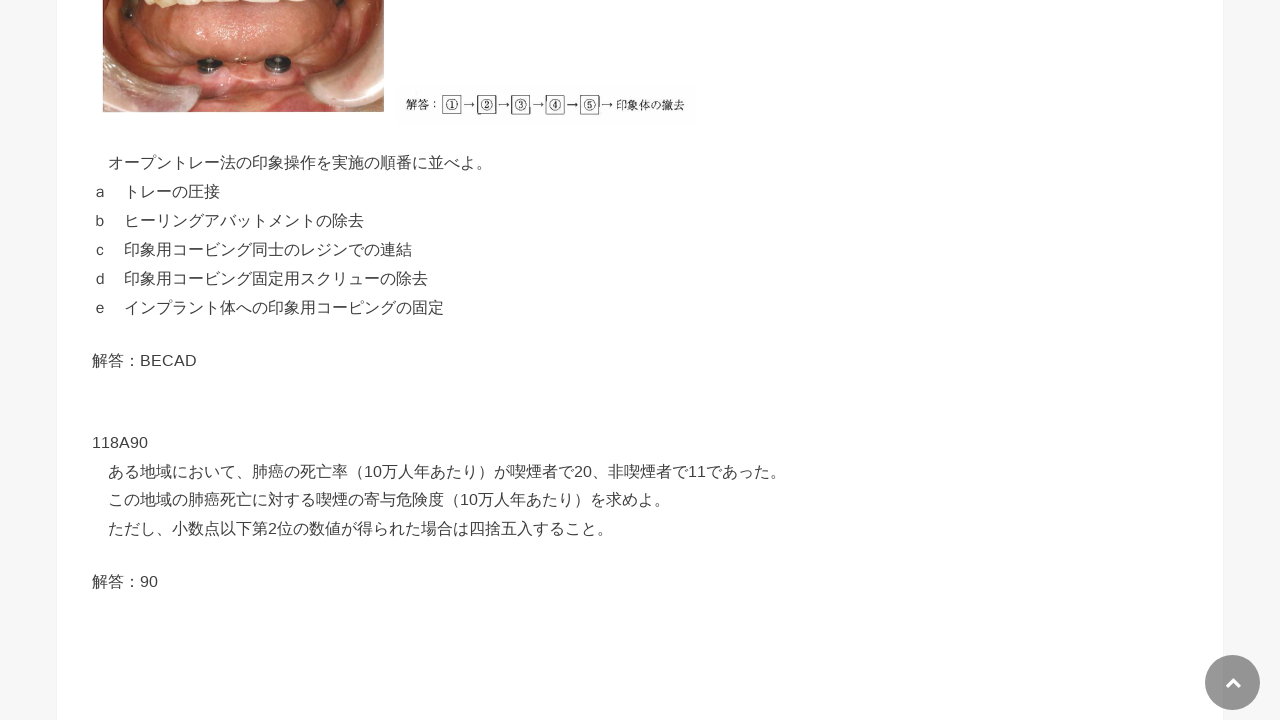

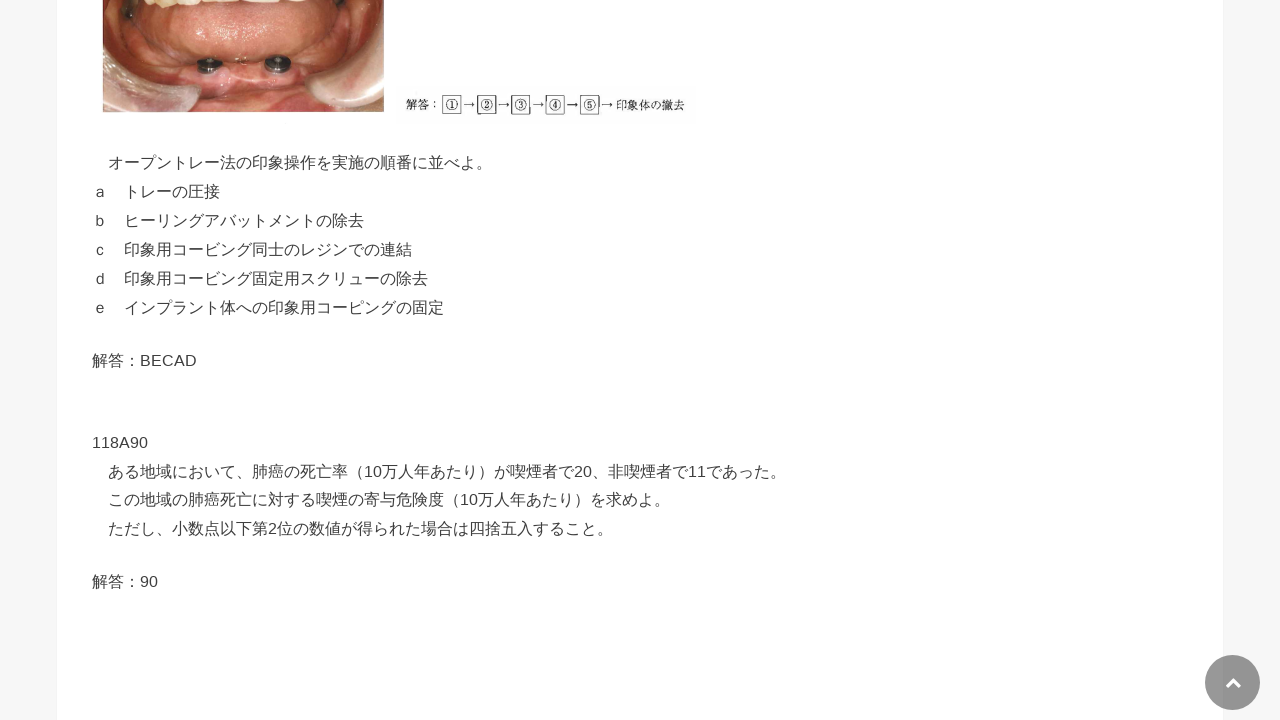